Demonstrates various JavaScript executor utilities on Zoho CRM homepage, including visual effects on login button and page refresh

Starting URL: https://www.zoho.in/crm/

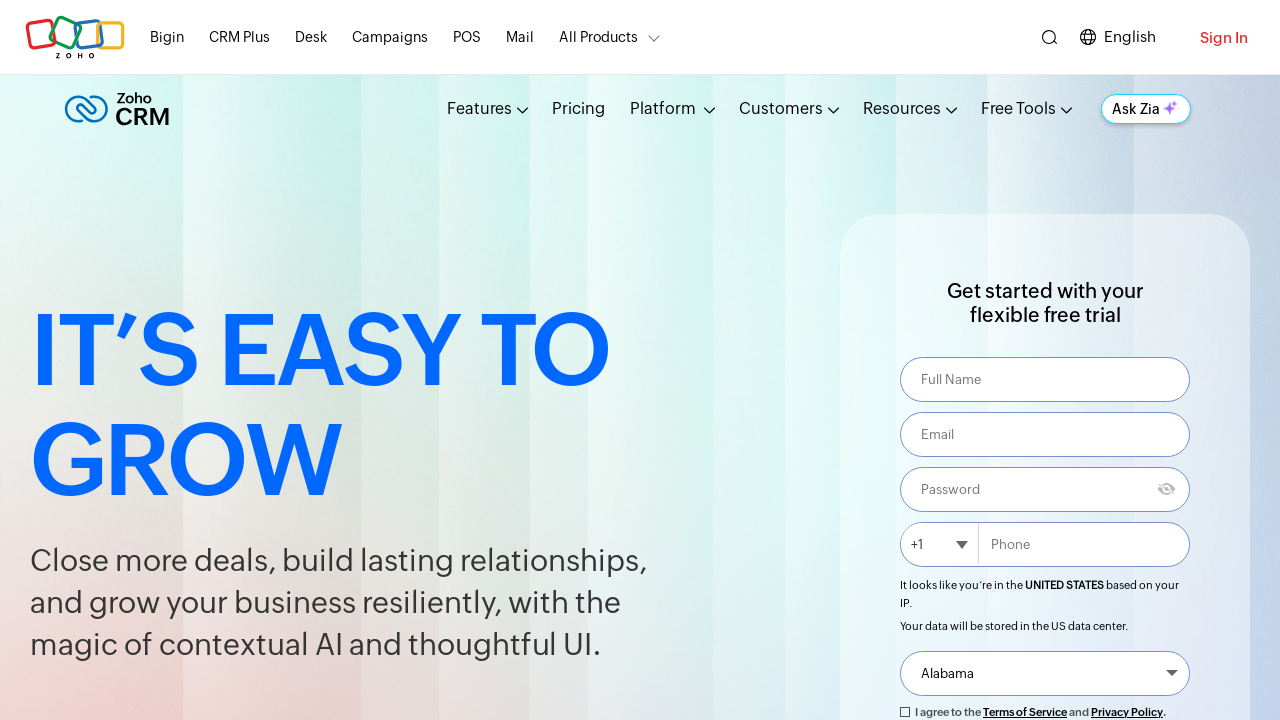

Located the login button element
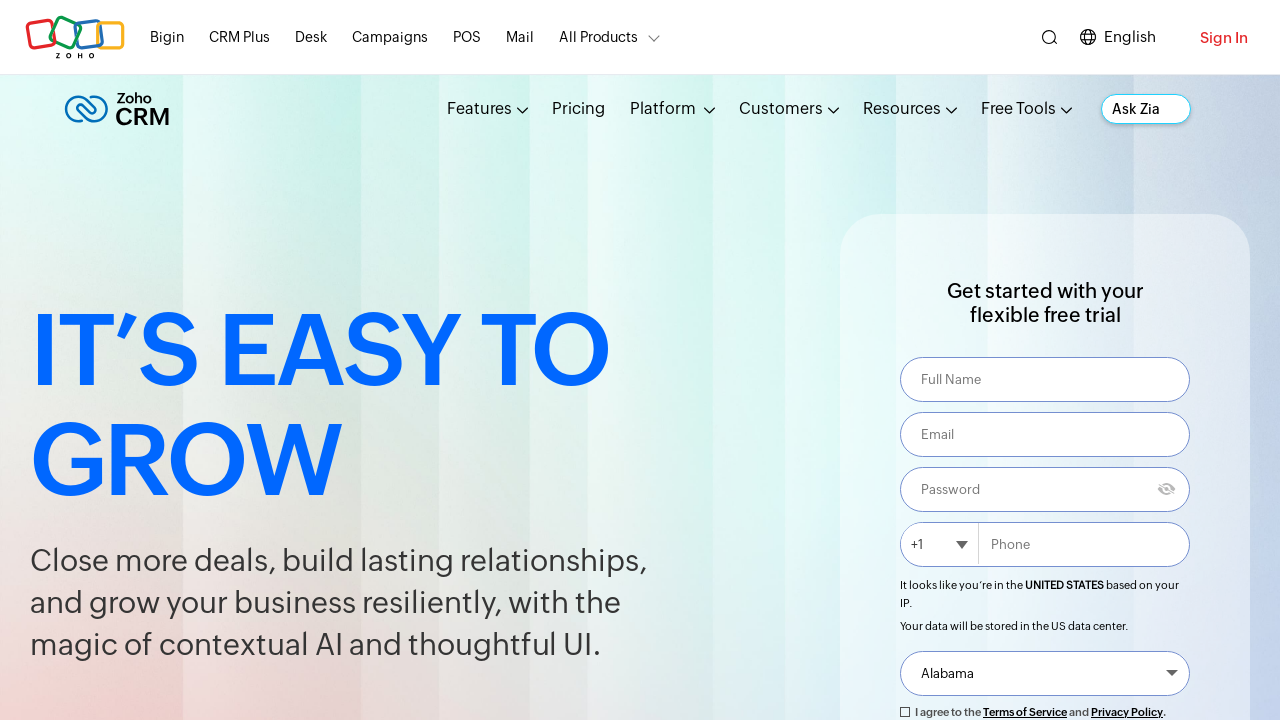

Applied blue background color to login button (flash iteration 1)
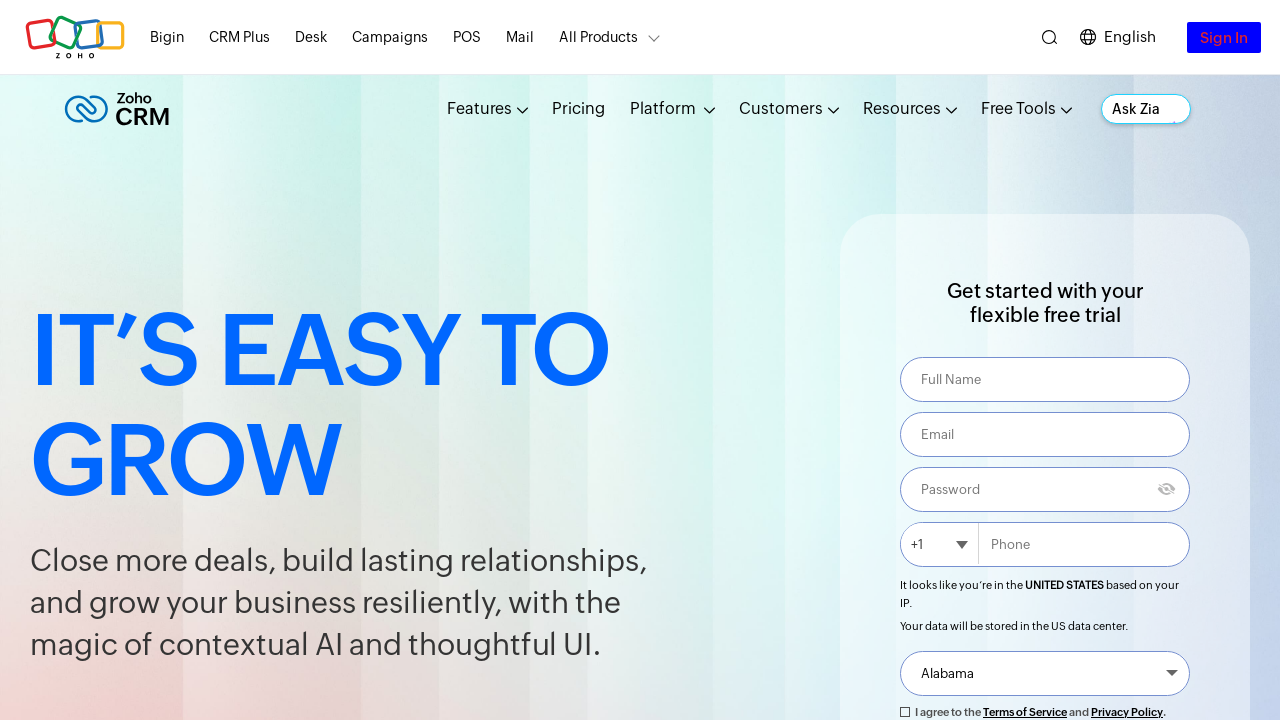

Removed background color from login button (flash iteration 1)
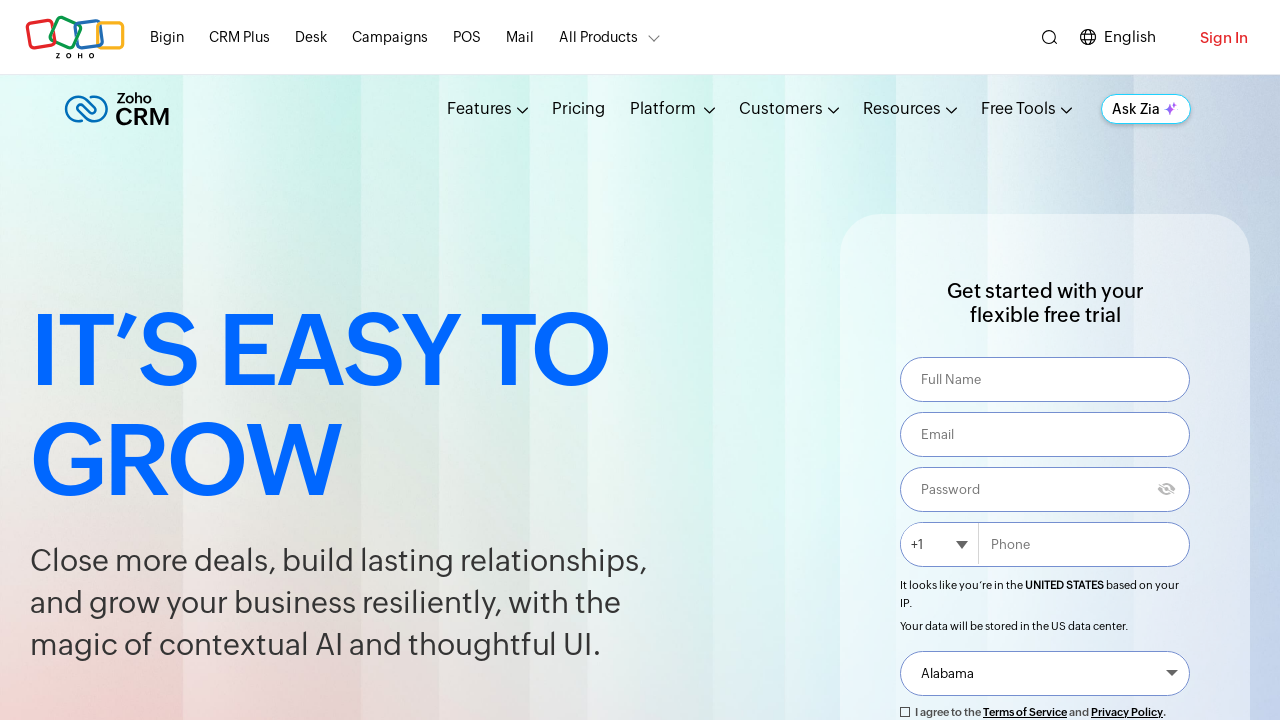

Applied blue background color to login button (flash iteration 2)
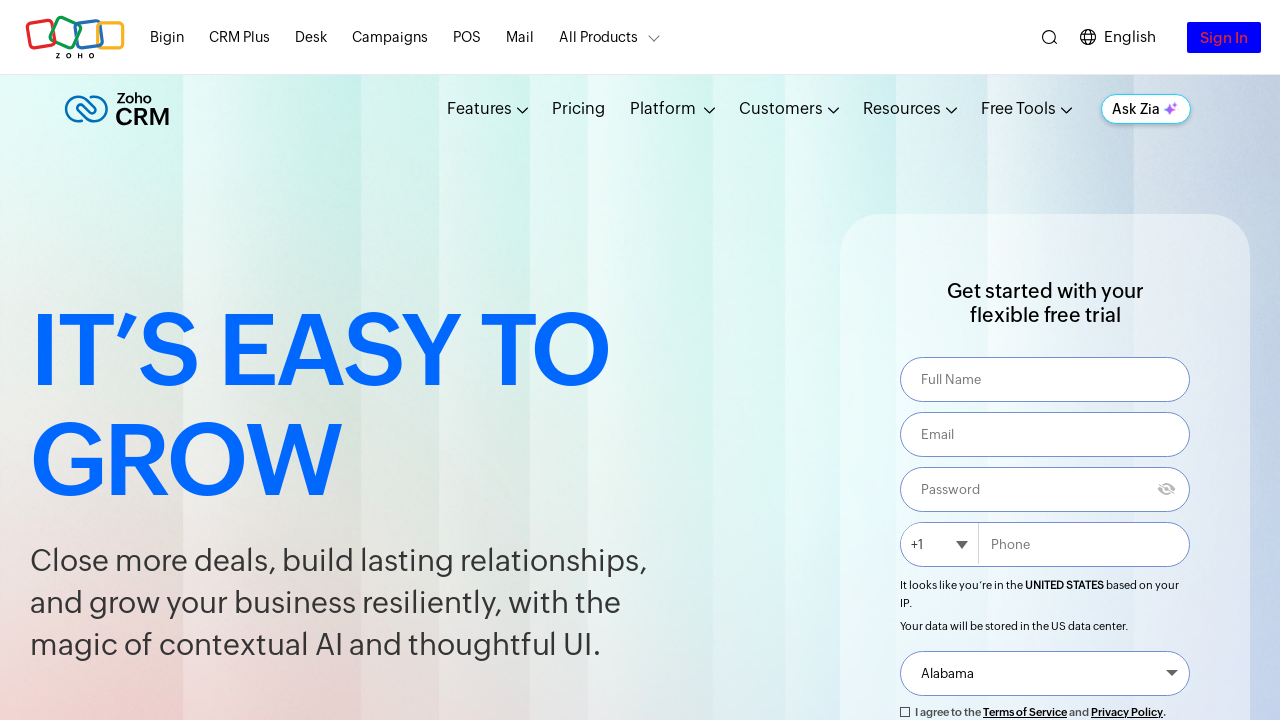

Removed background color from login button (flash iteration 2)
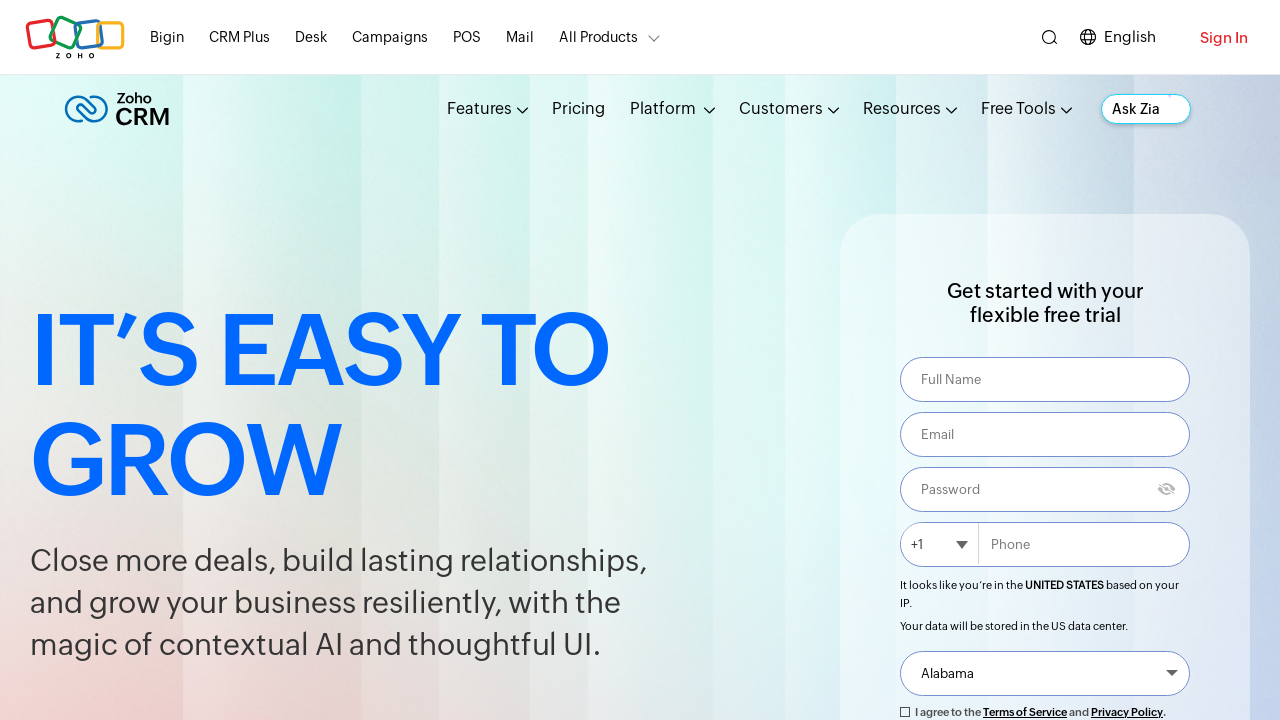

Applied blue background color to login button (flash iteration 3)
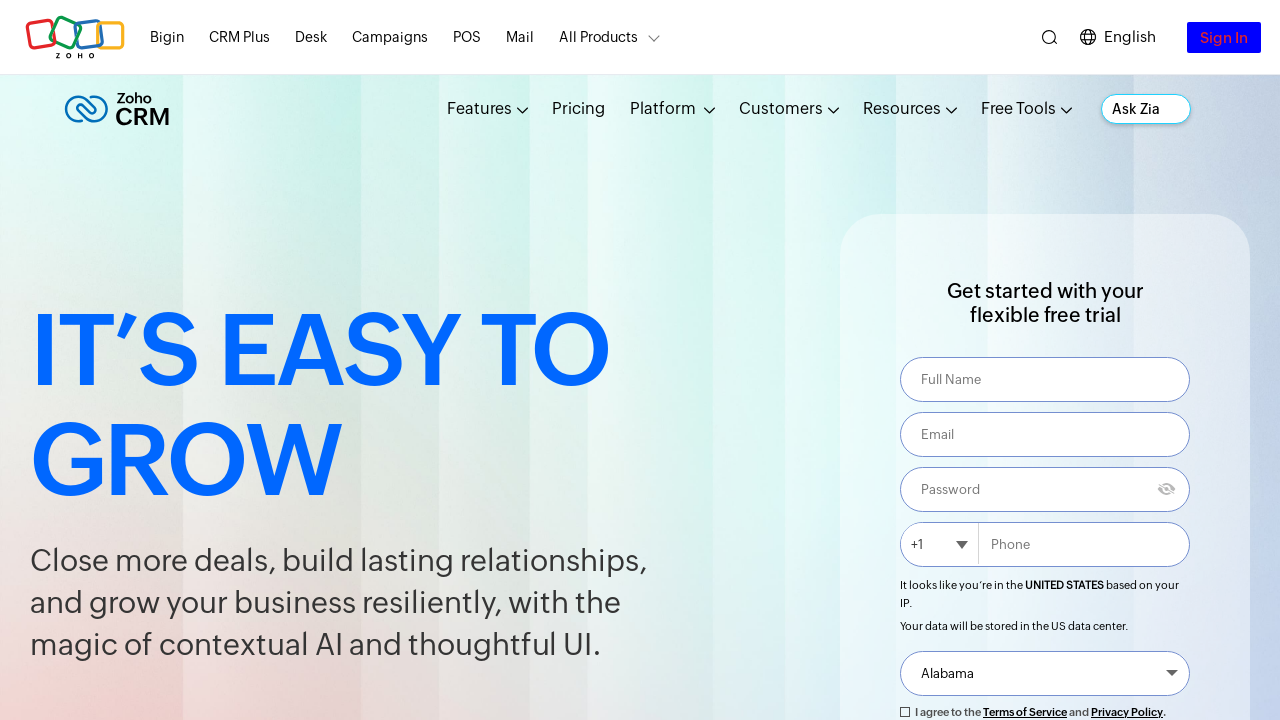

Removed background color from login button (flash iteration 3)
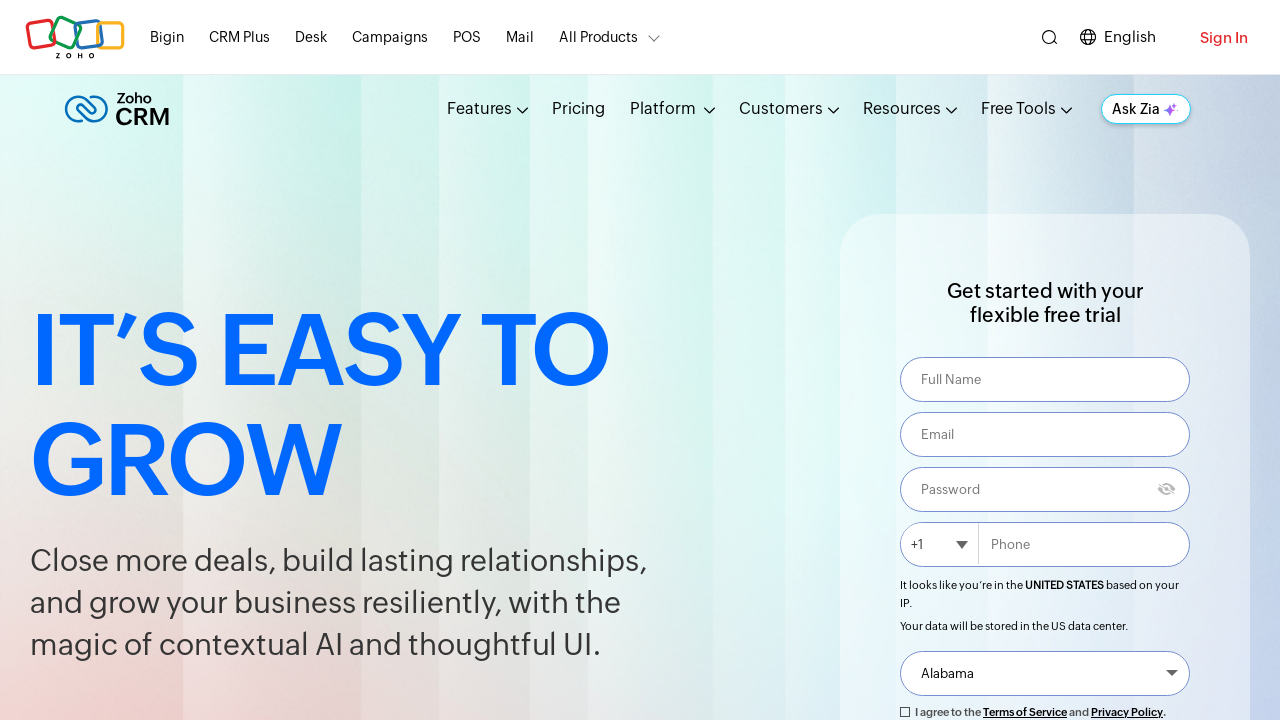

Applied blue background color to login button (flash iteration 4)
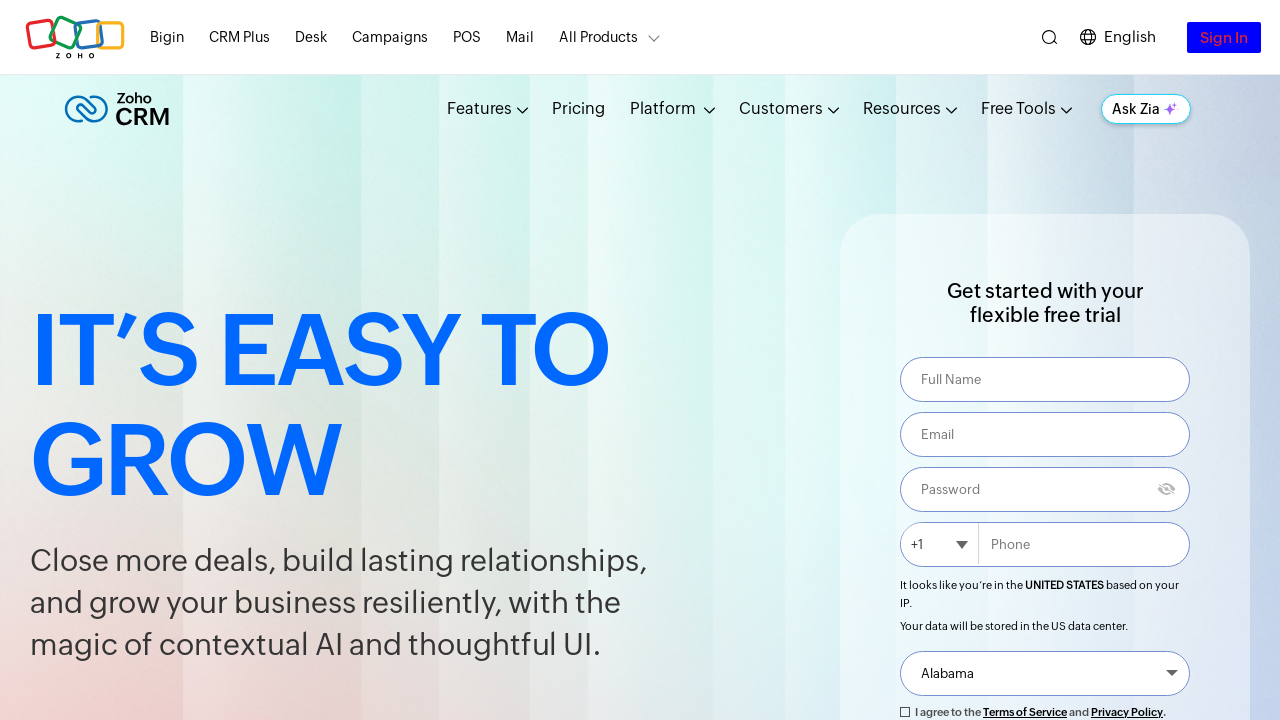

Removed background color from login button (flash iteration 4)
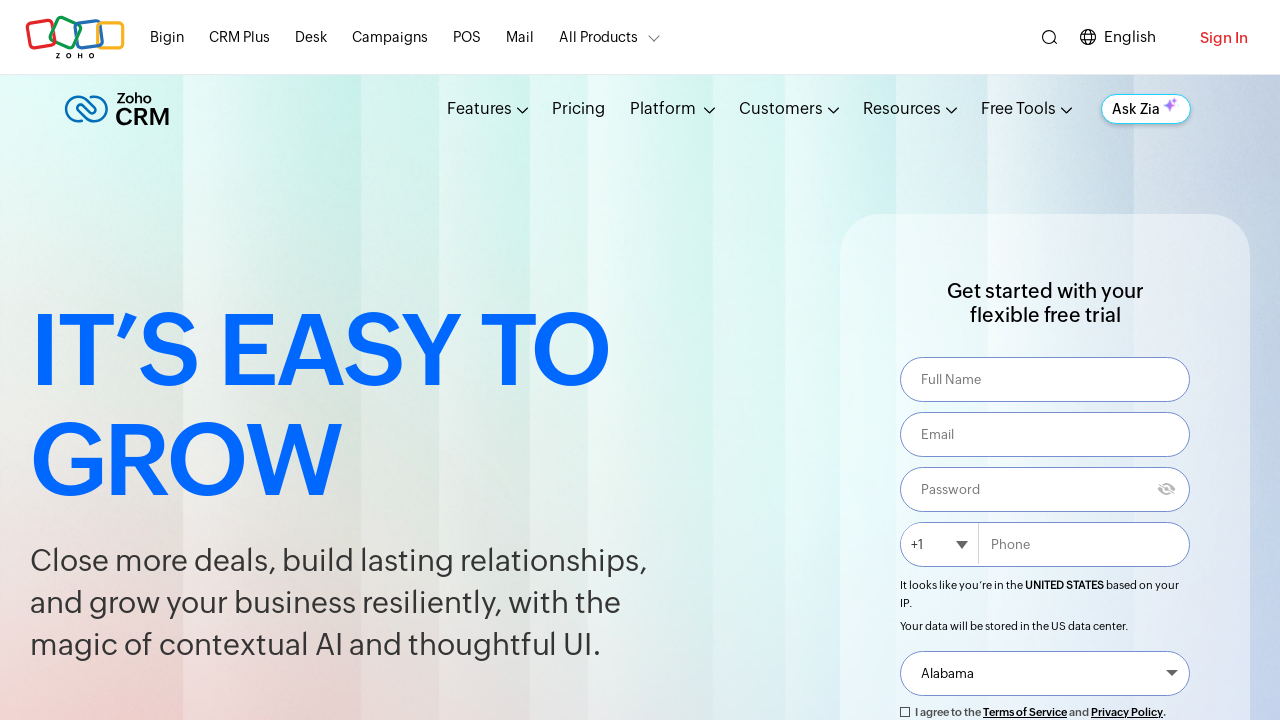

Applied blue background color to login button (flash iteration 5)
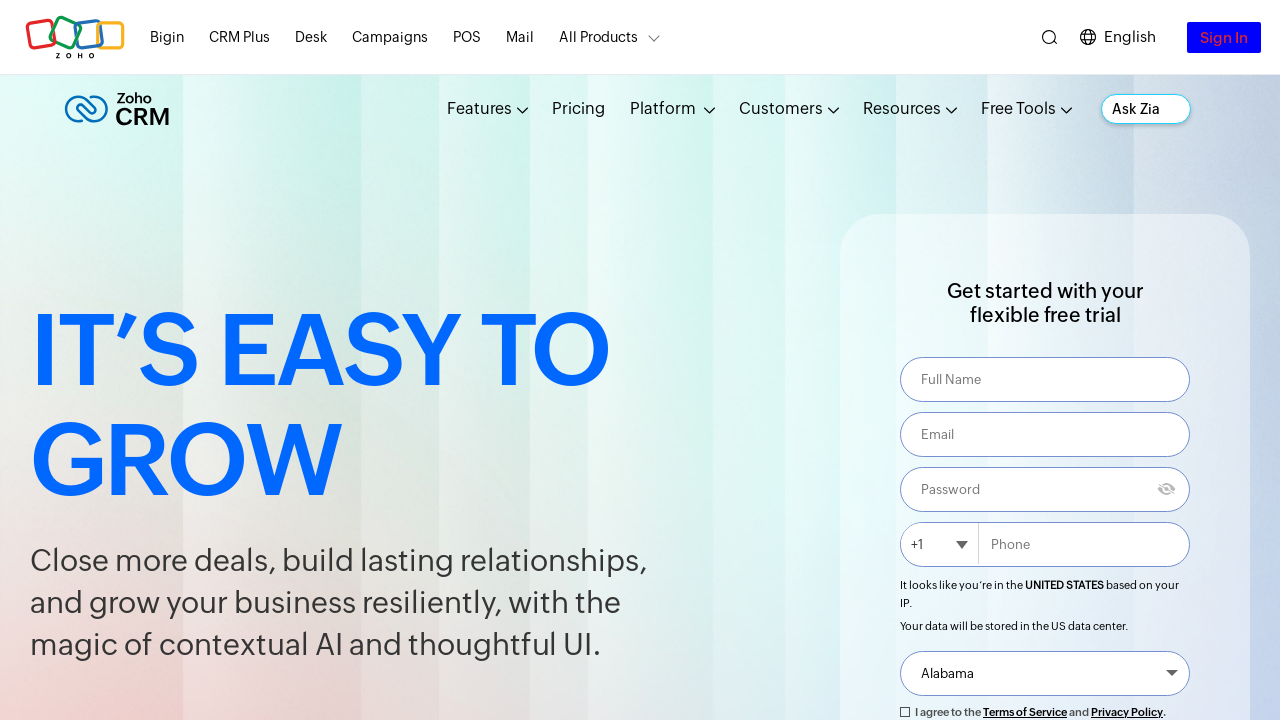

Removed background color from login button (flash iteration 5)
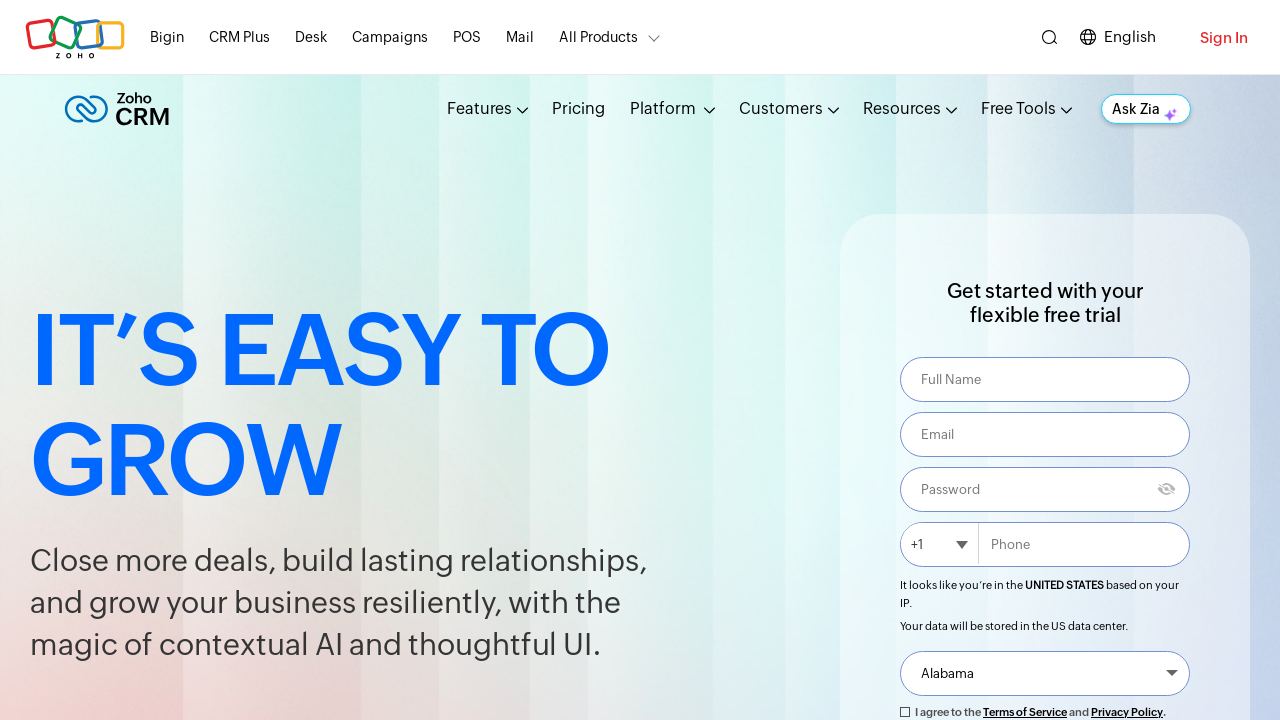

Applied blue background color to login button (flash iteration 6)
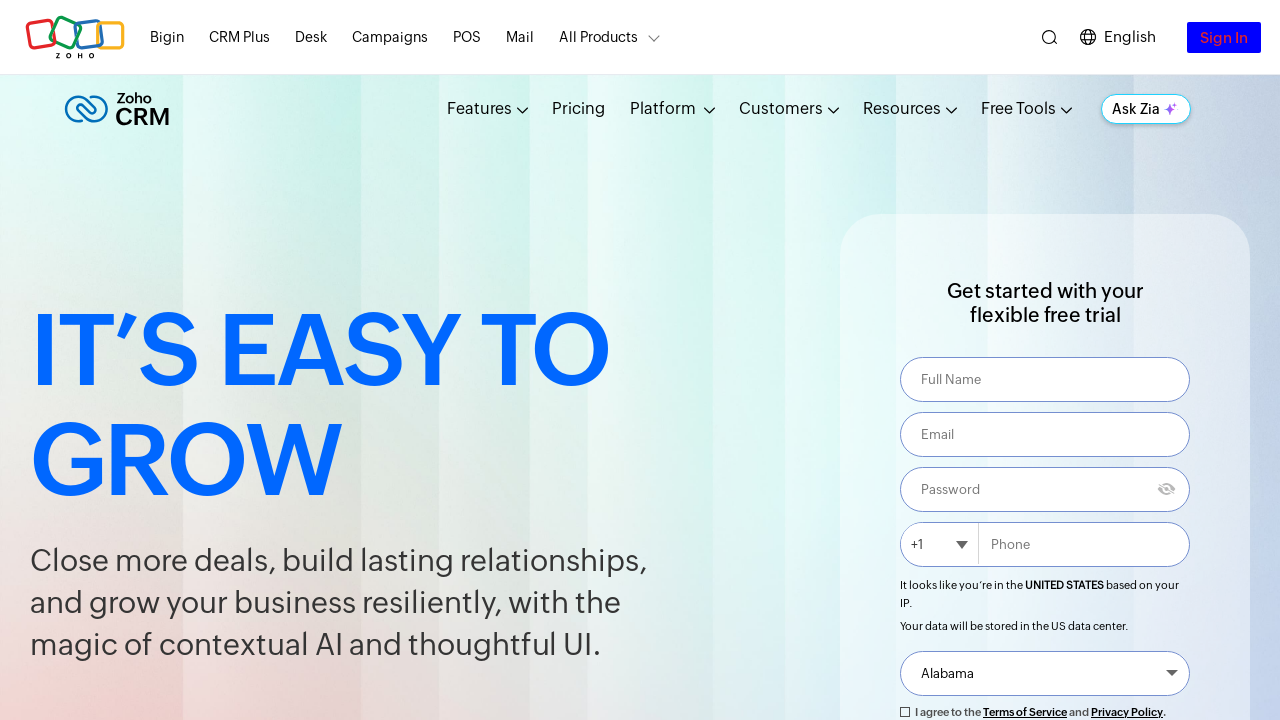

Removed background color from login button (flash iteration 6)
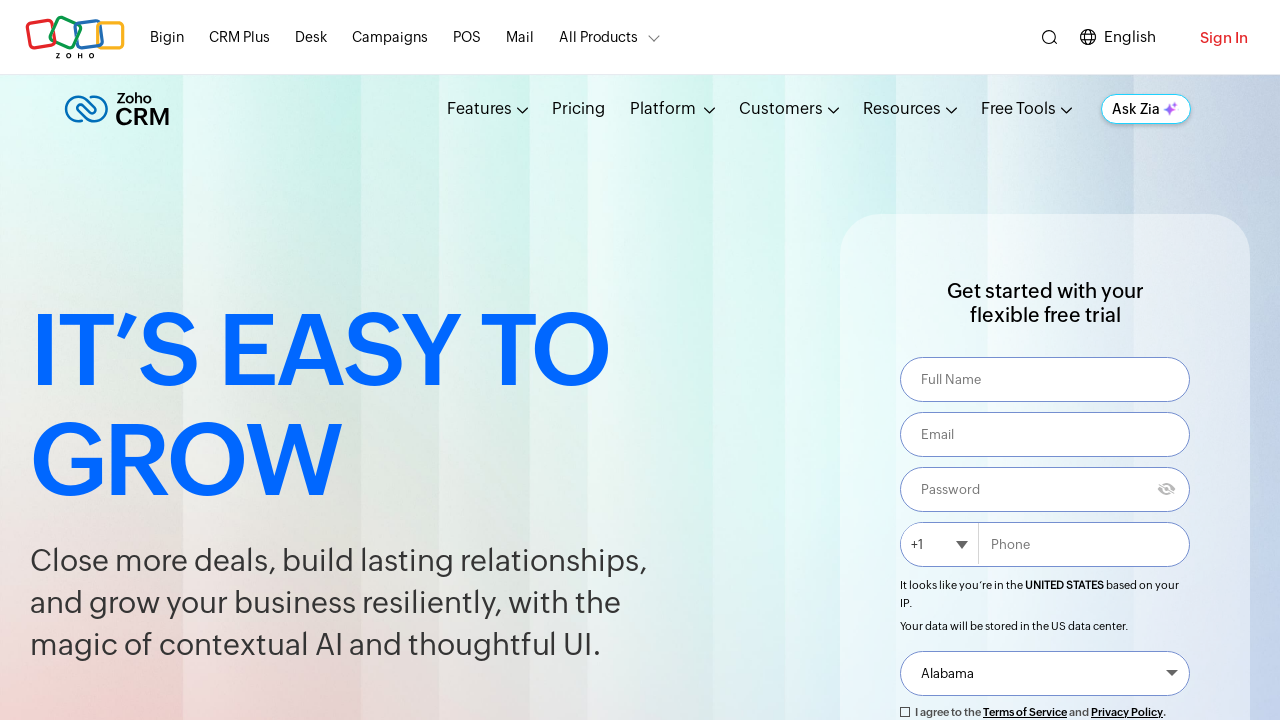

Applied blue background color to login button (flash iteration 7)
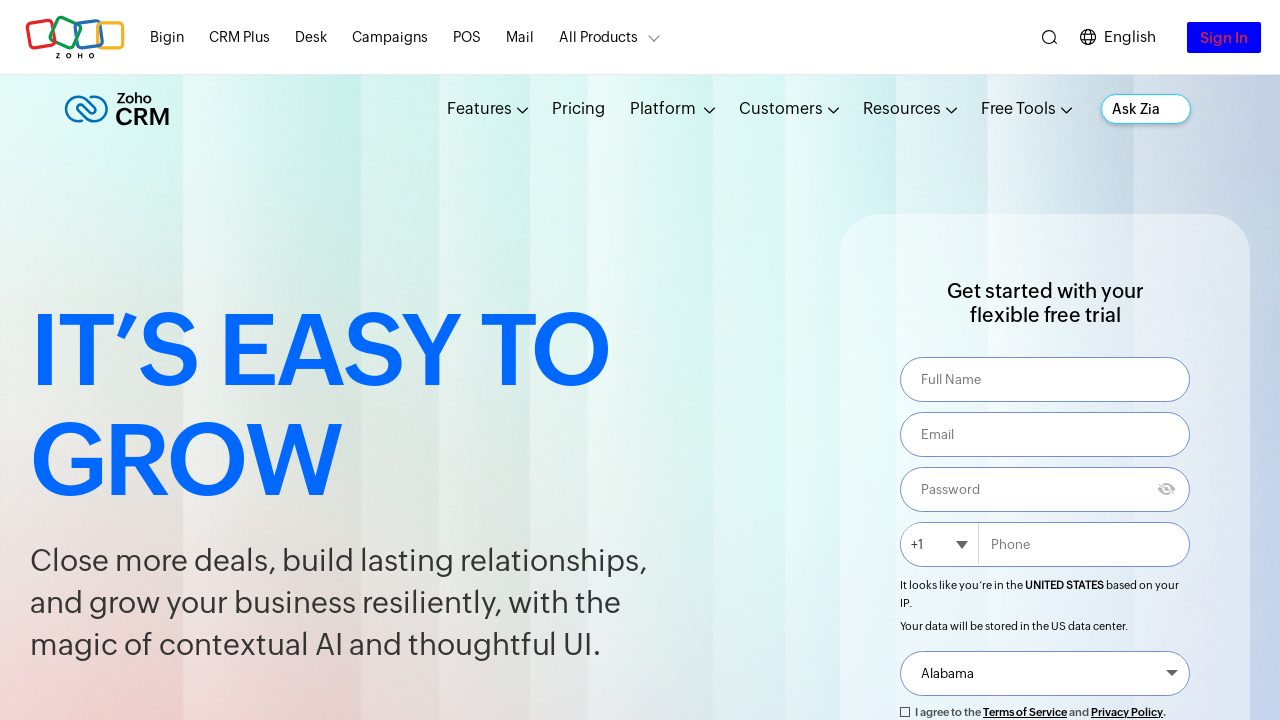

Removed background color from login button (flash iteration 7)
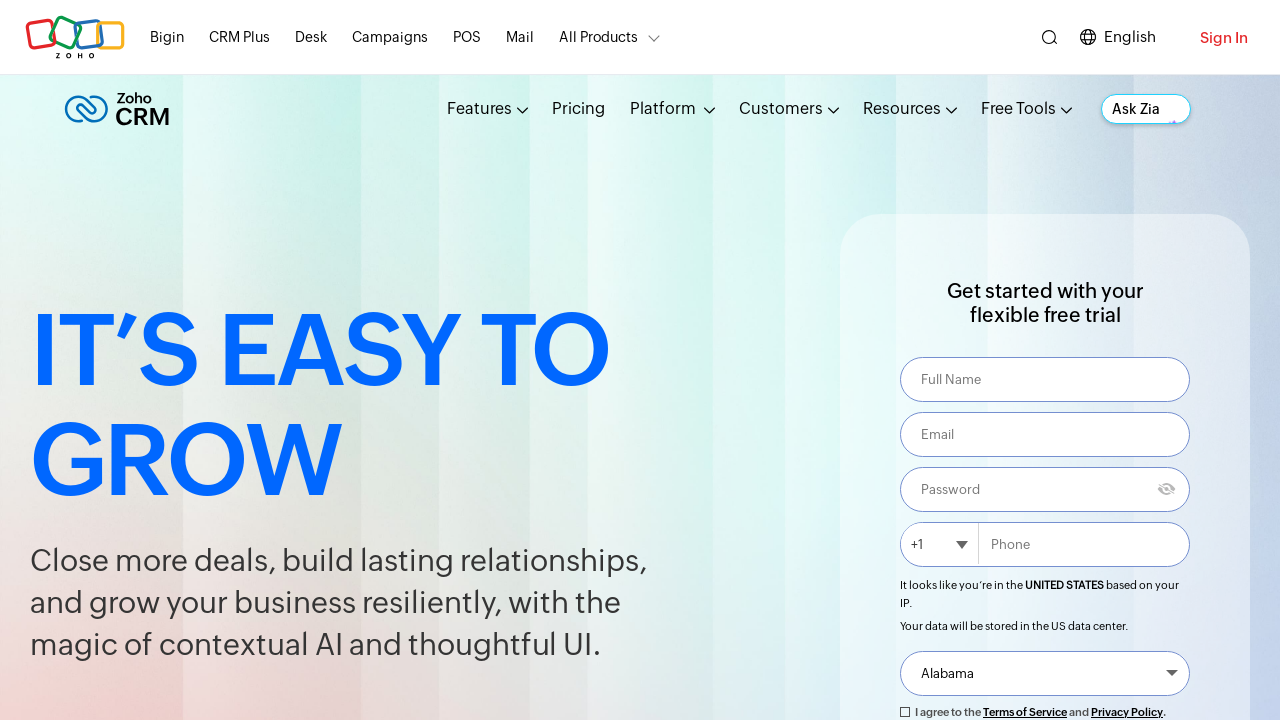

Applied blue background color to login button (flash iteration 8)
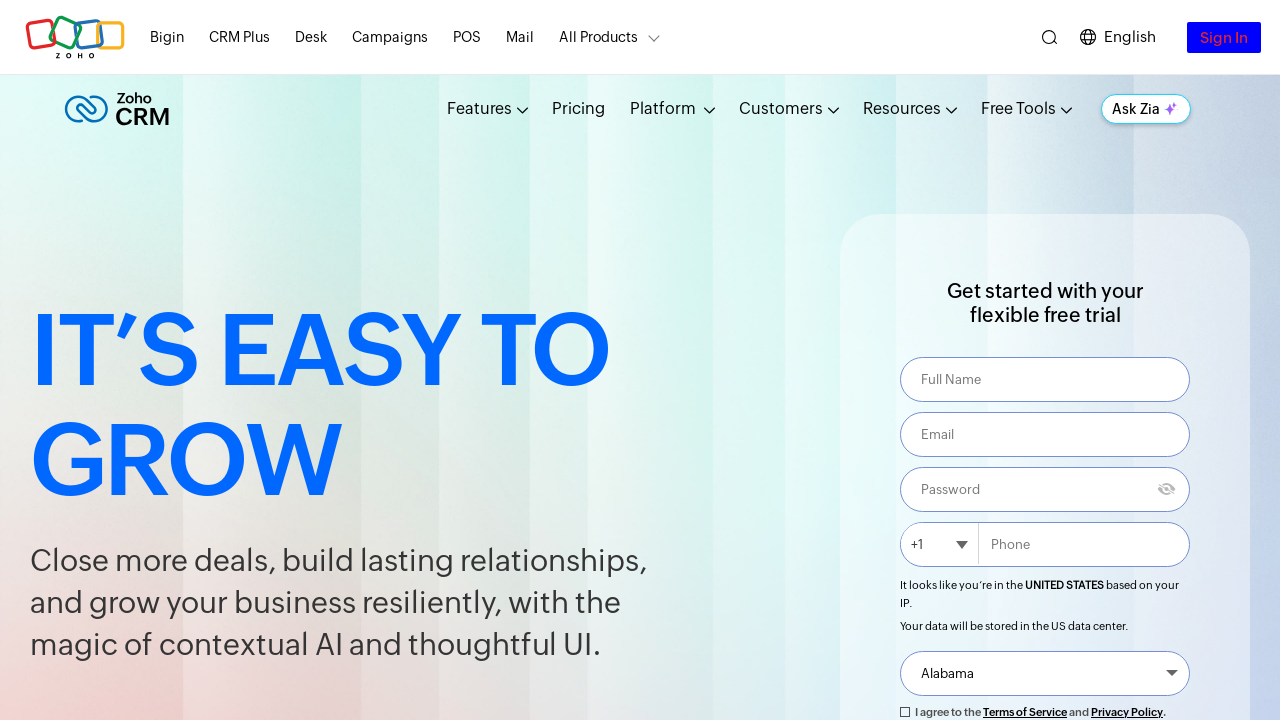

Removed background color from login button (flash iteration 8)
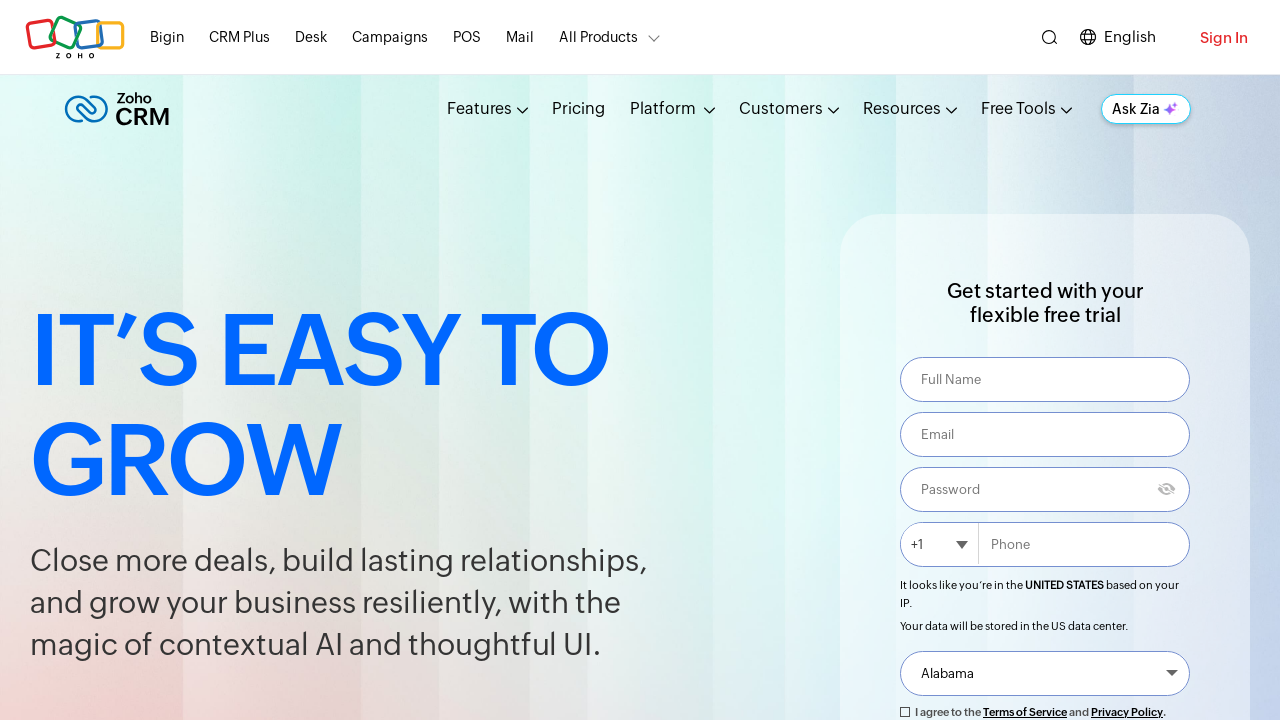

Applied blue background color to login button (flash iteration 9)
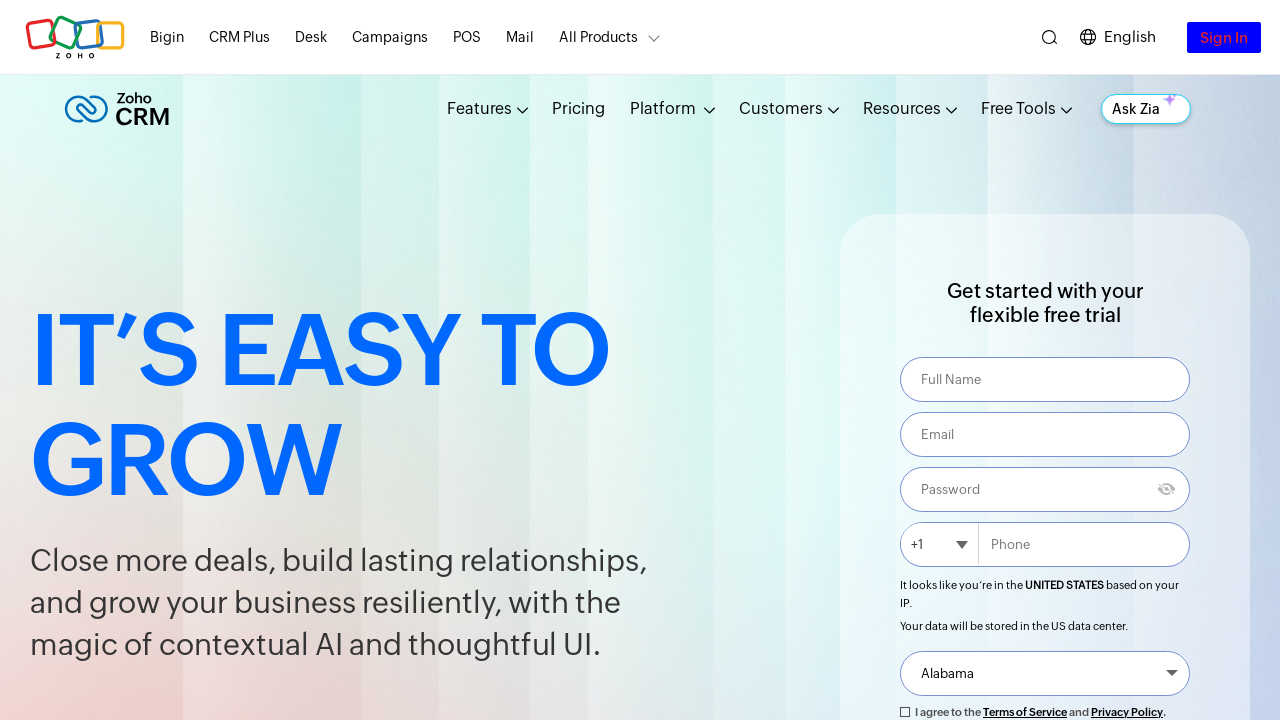

Removed background color from login button (flash iteration 9)
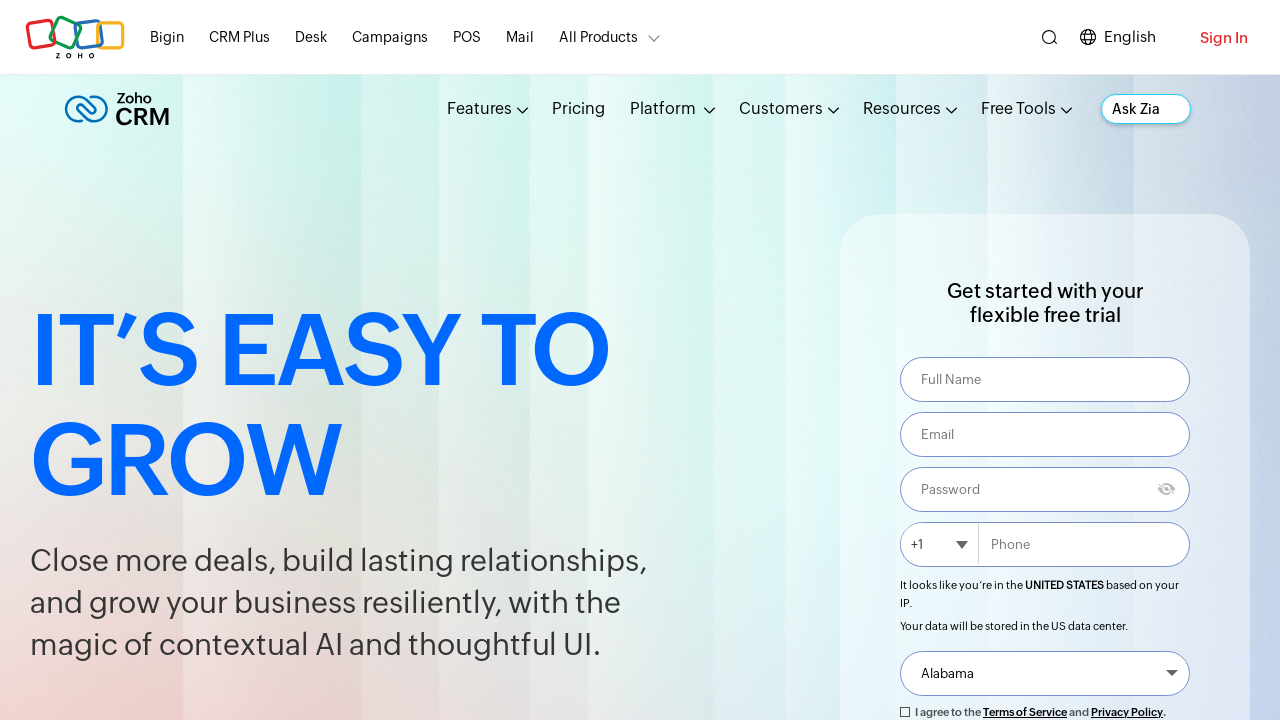

Applied blue background color to login button (flash iteration 10)
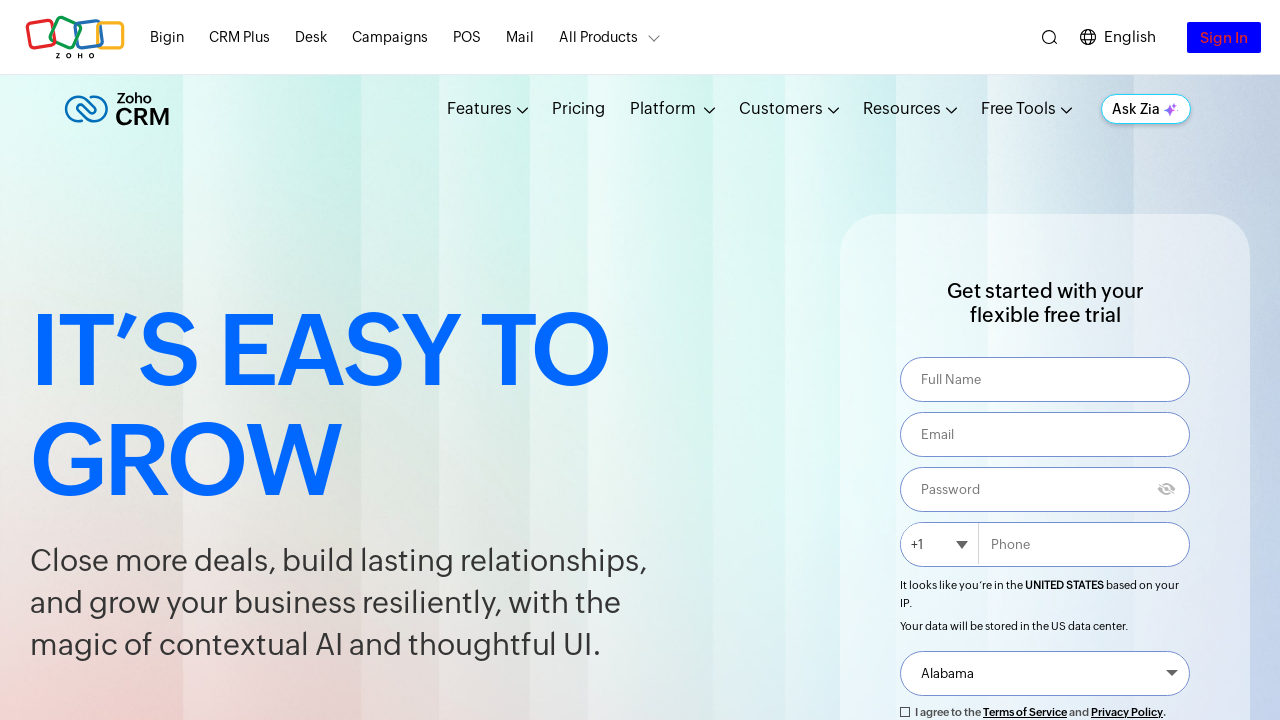

Removed background color from login button (flash iteration 10)
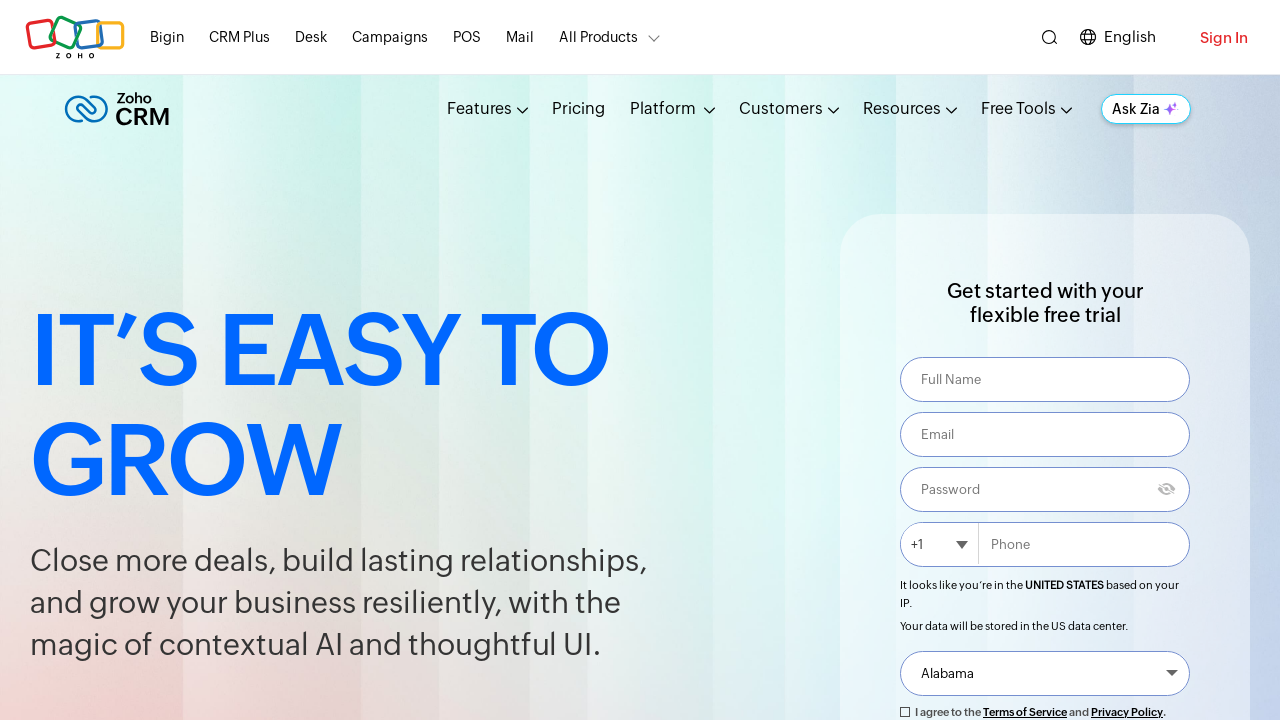

Applied blue background color to login button (flash iteration 11)
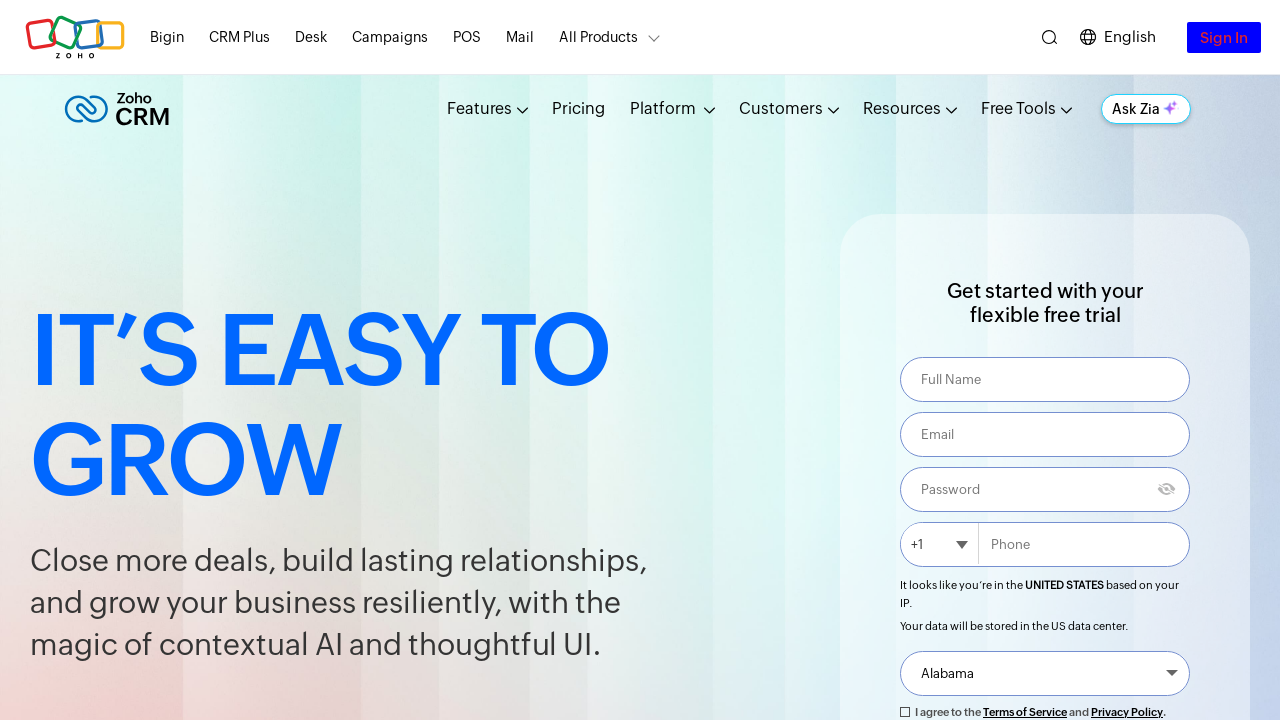

Removed background color from login button (flash iteration 11)
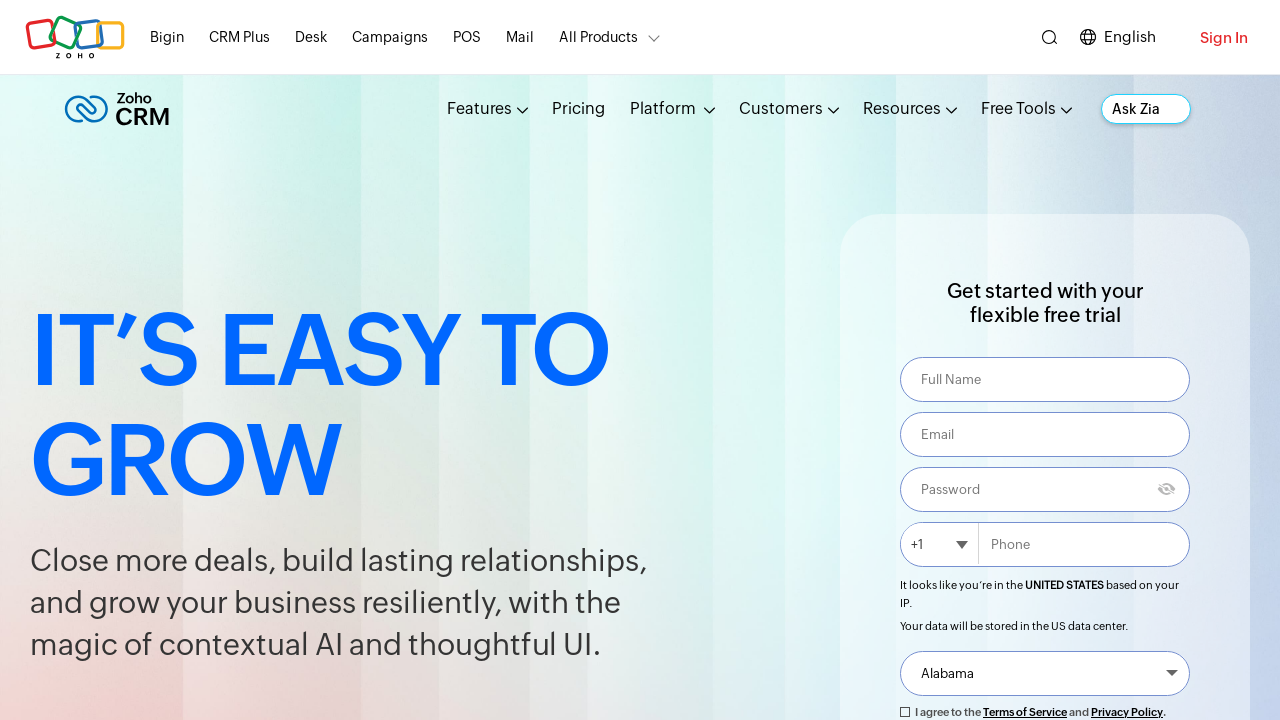

Applied blue background color to login button (flash iteration 12)
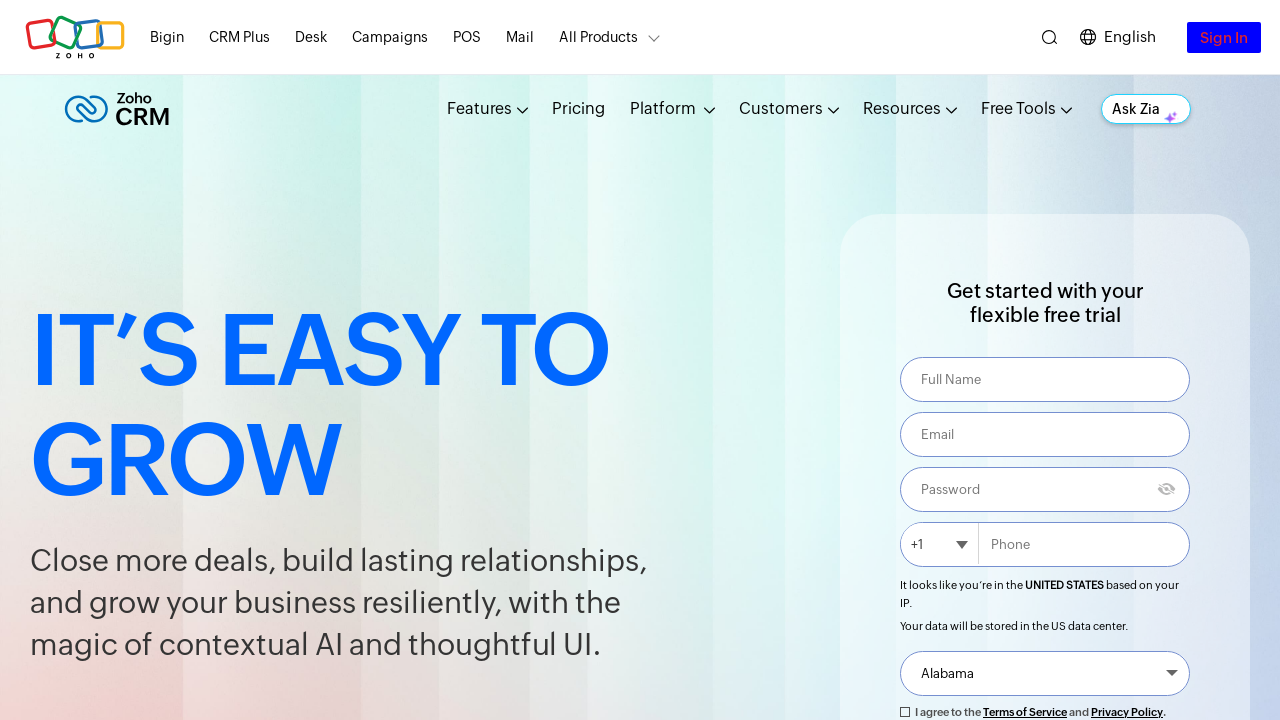

Removed background color from login button (flash iteration 12)
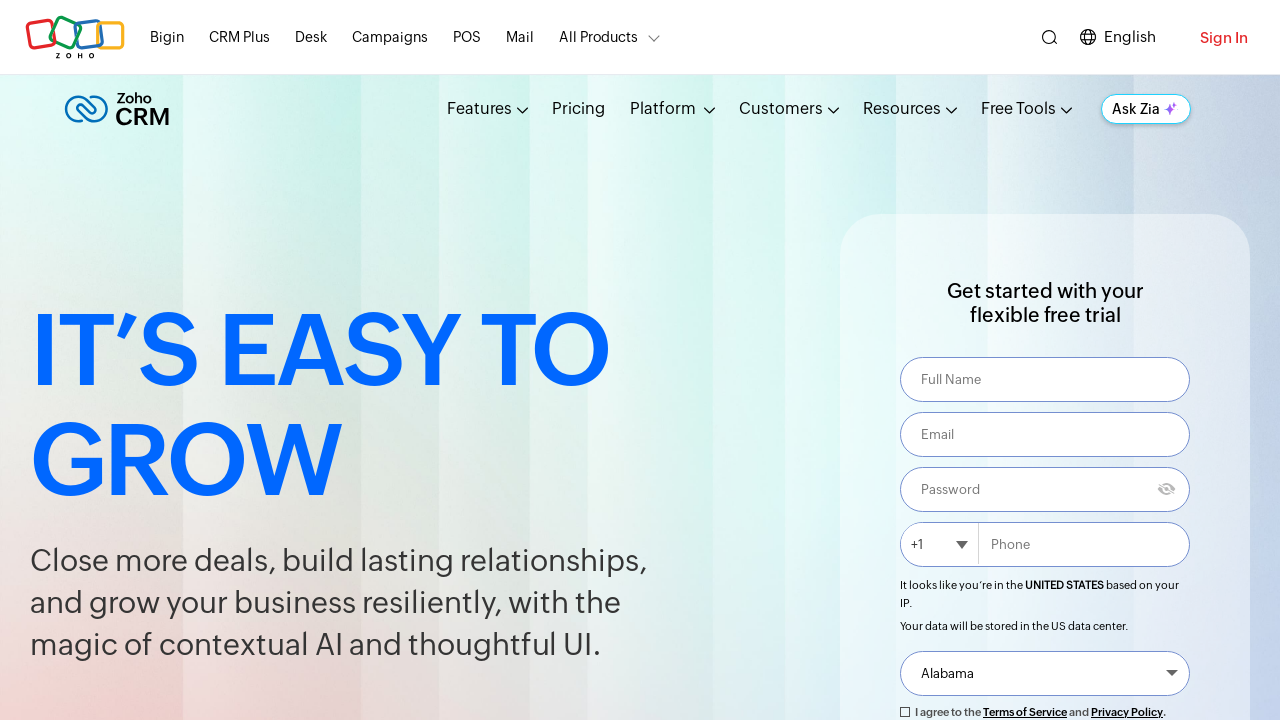

Applied blue background color to login button (flash iteration 13)
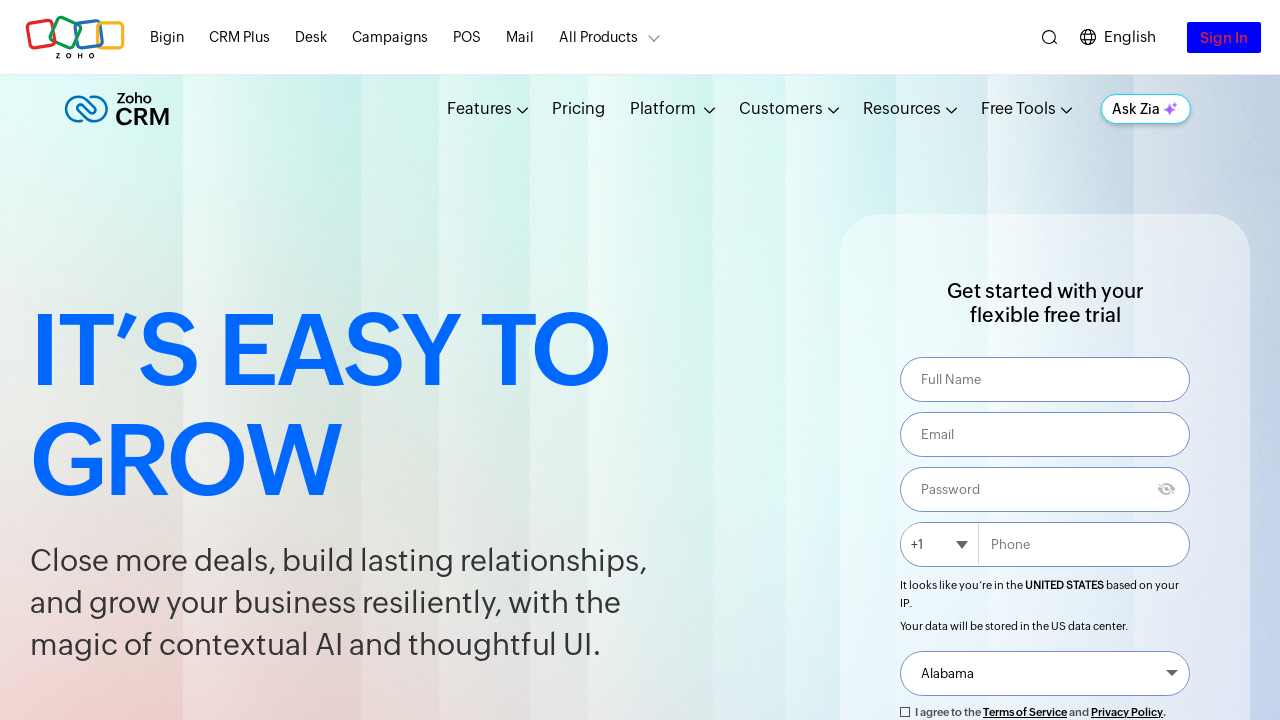

Removed background color from login button (flash iteration 13)
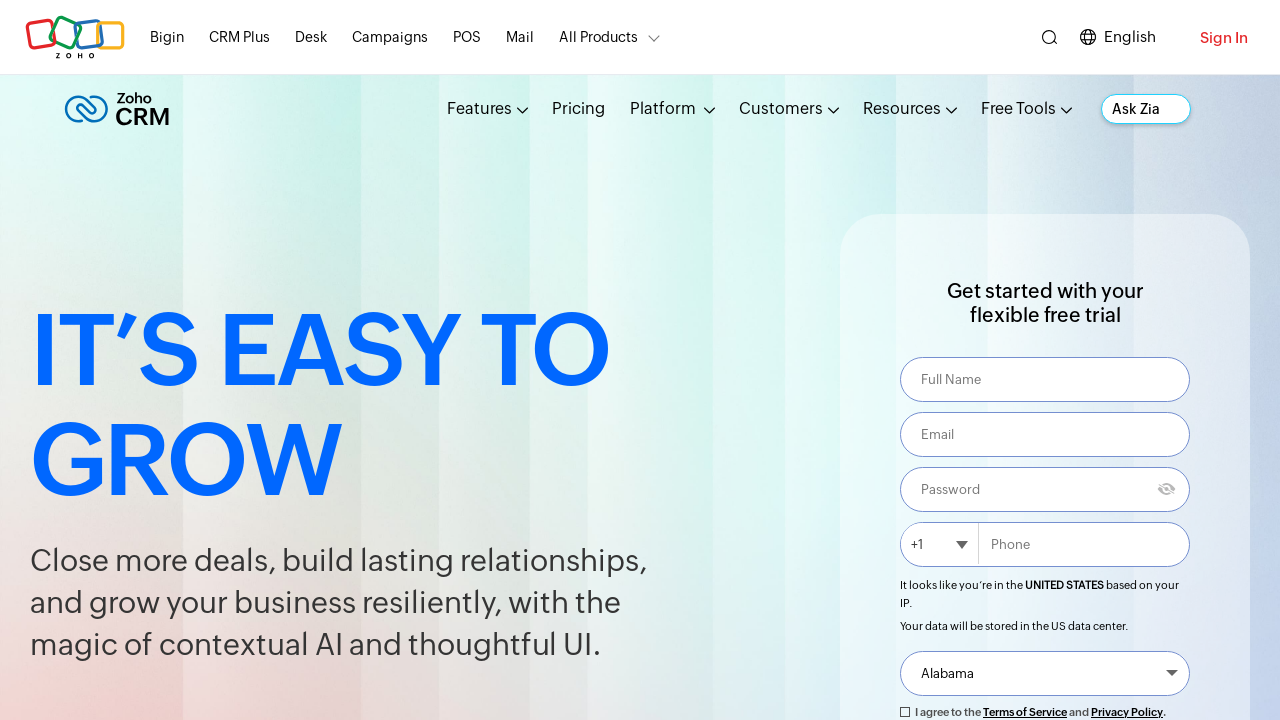

Applied blue background color to login button (flash iteration 14)
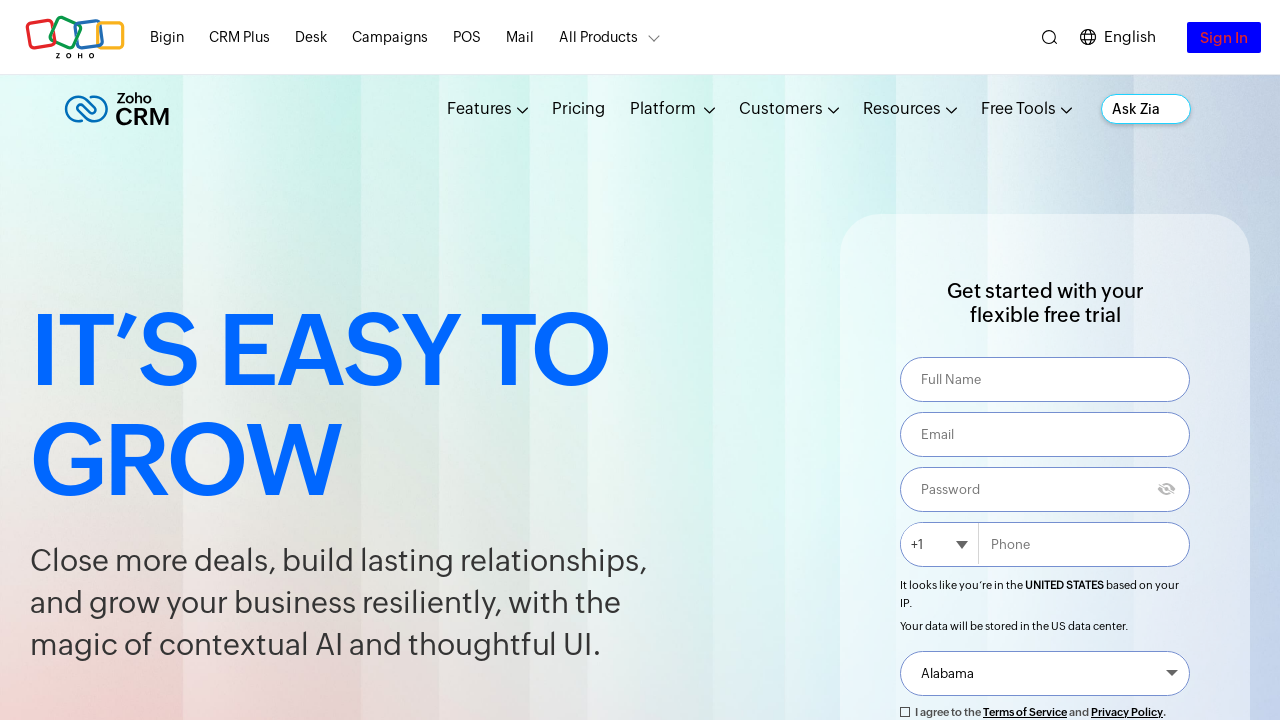

Removed background color from login button (flash iteration 14)
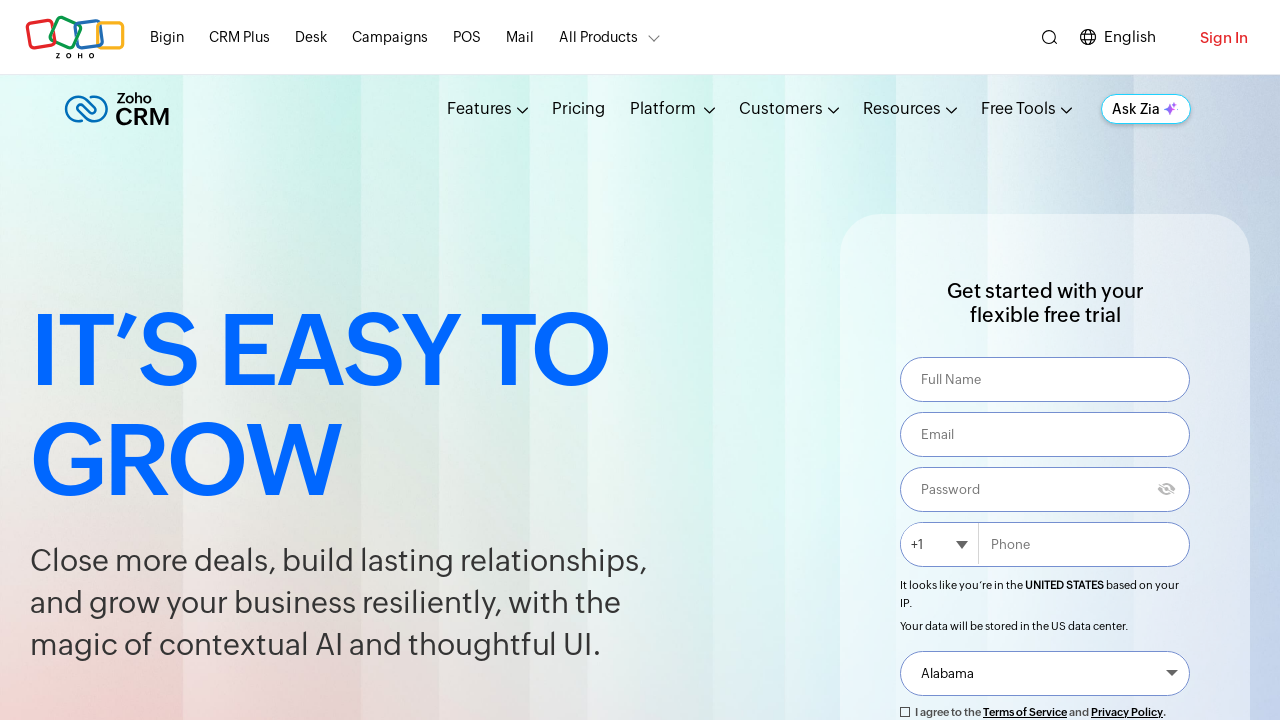

Applied blue background color to login button (flash iteration 15)
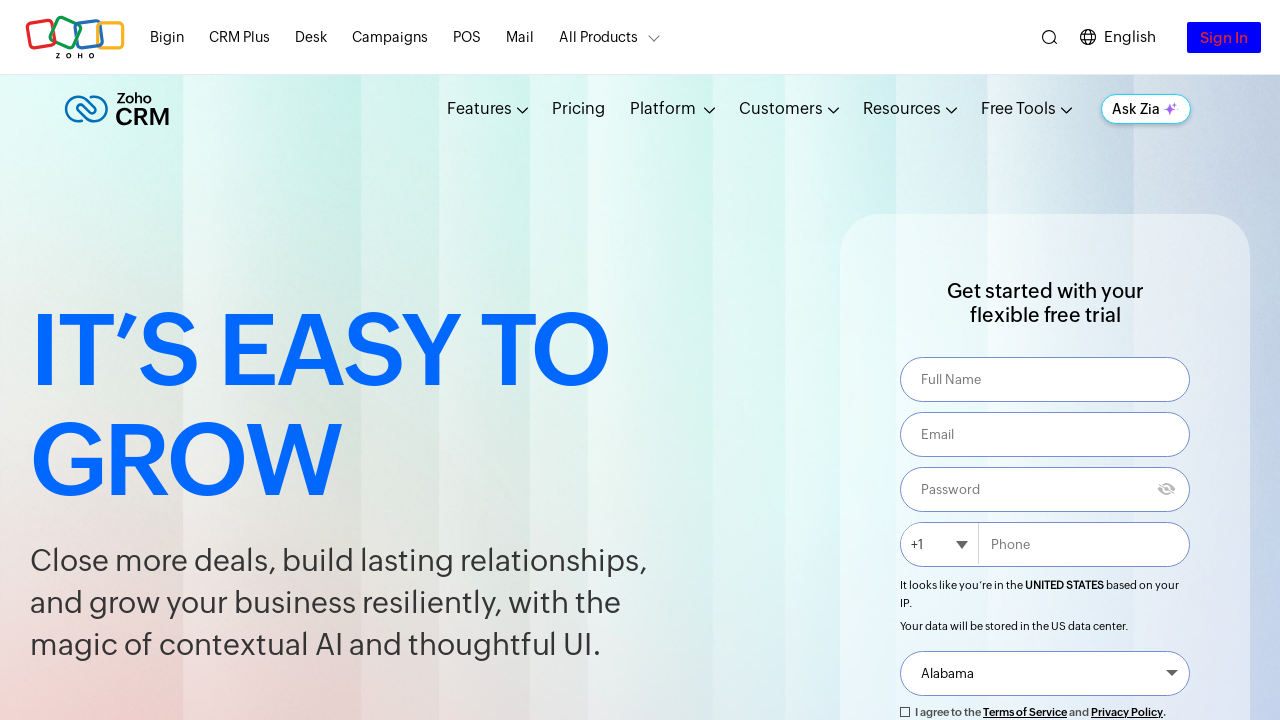

Removed background color from login button (flash iteration 15)
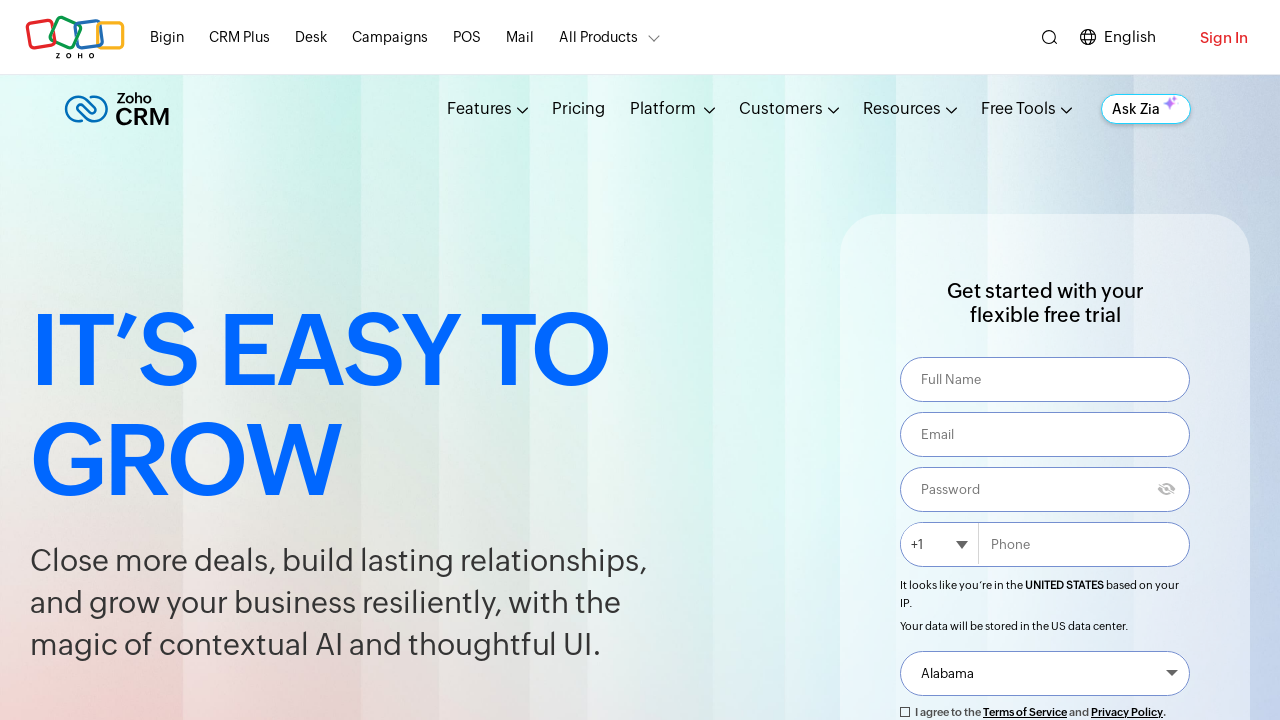

Applied blue background color to login button (flash iteration 16)
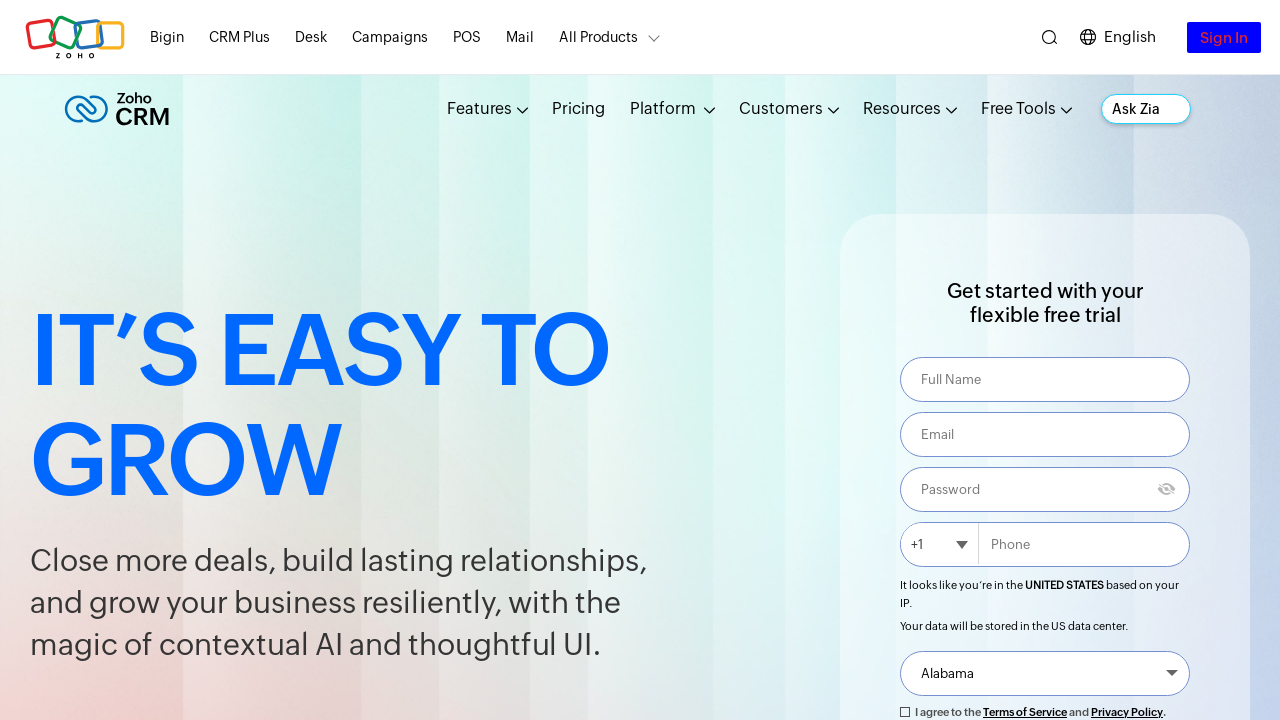

Removed background color from login button (flash iteration 16)
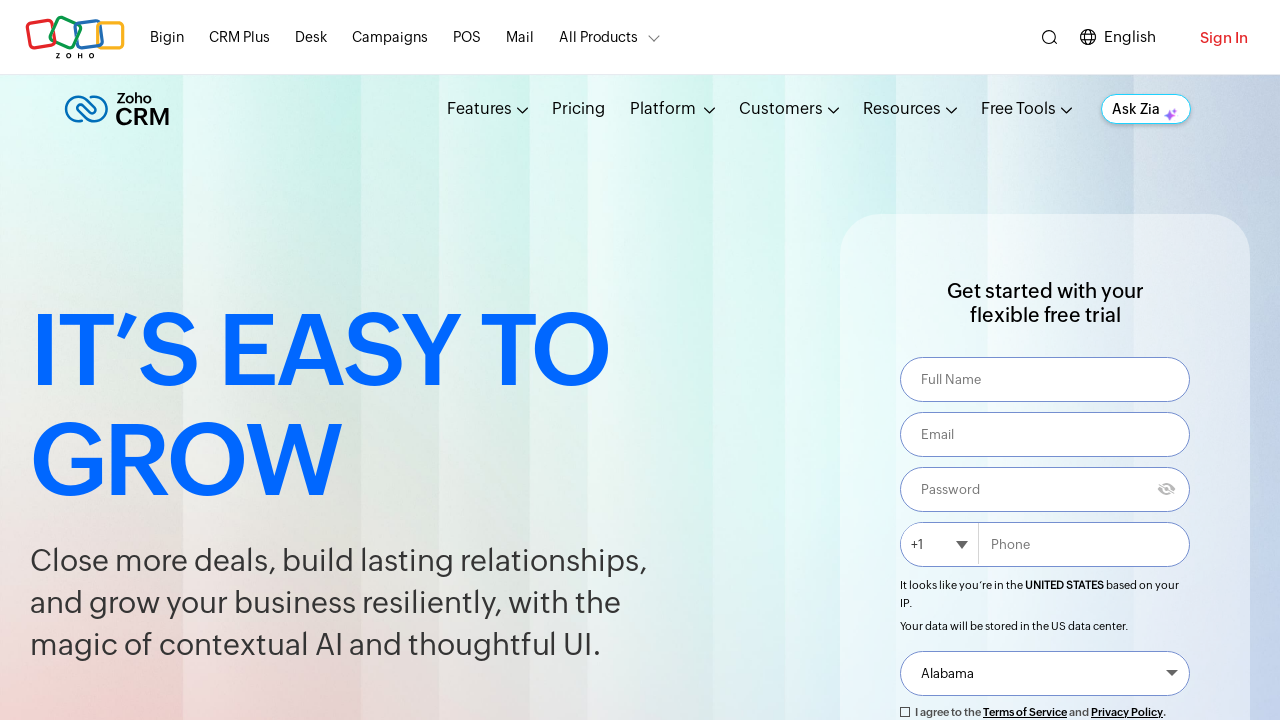

Applied blue background color to login button (flash iteration 17)
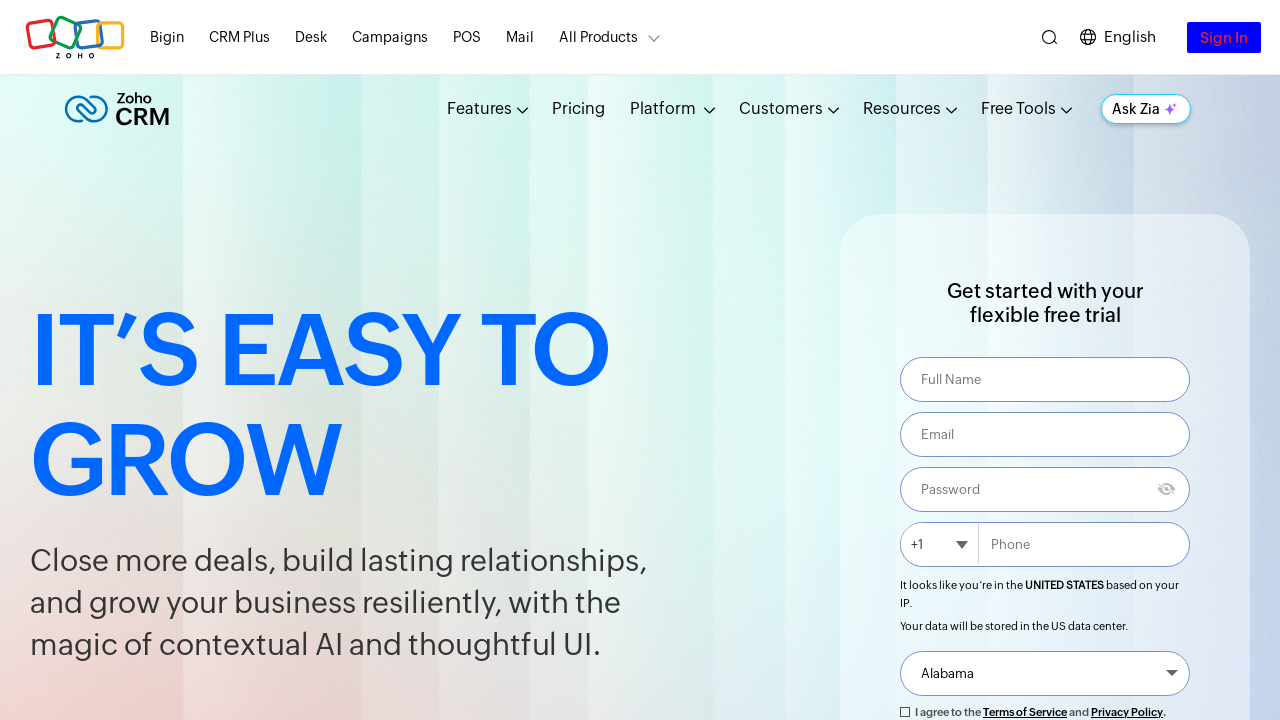

Removed background color from login button (flash iteration 17)
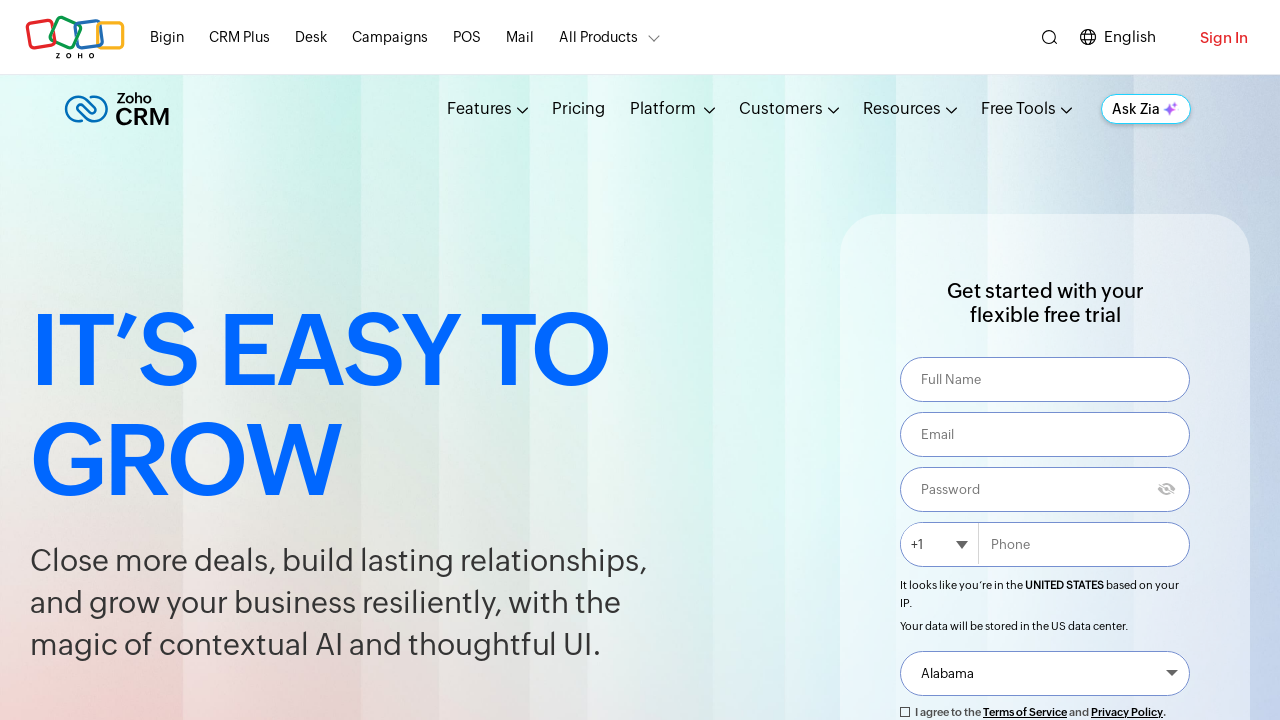

Applied blue background color to login button (flash iteration 18)
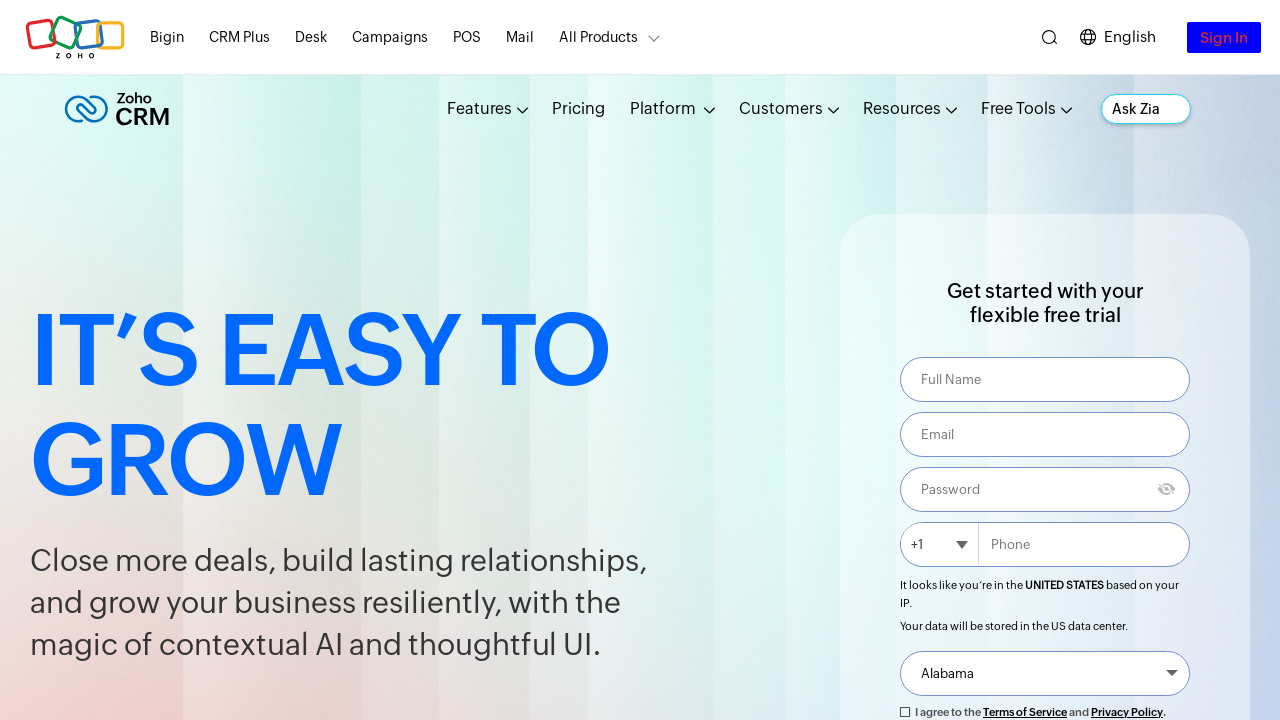

Removed background color from login button (flash iteration 18)
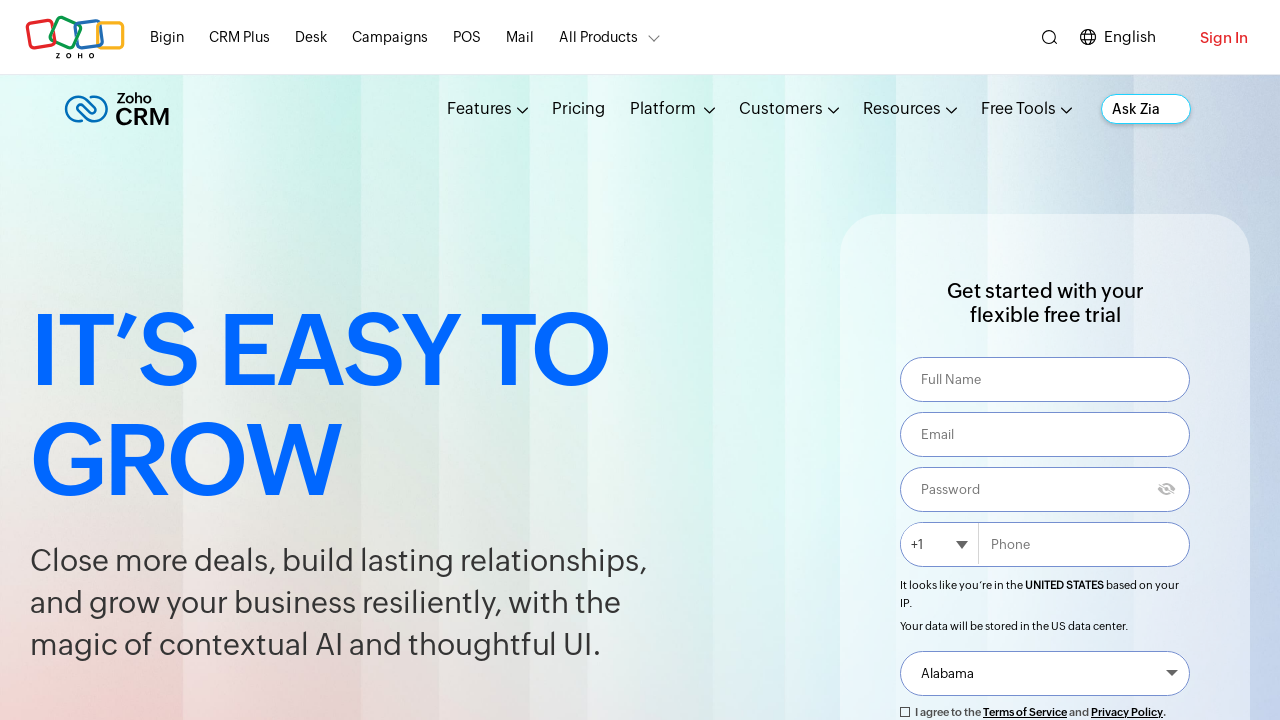

Applied blue background color to login button (flash iteration 19)
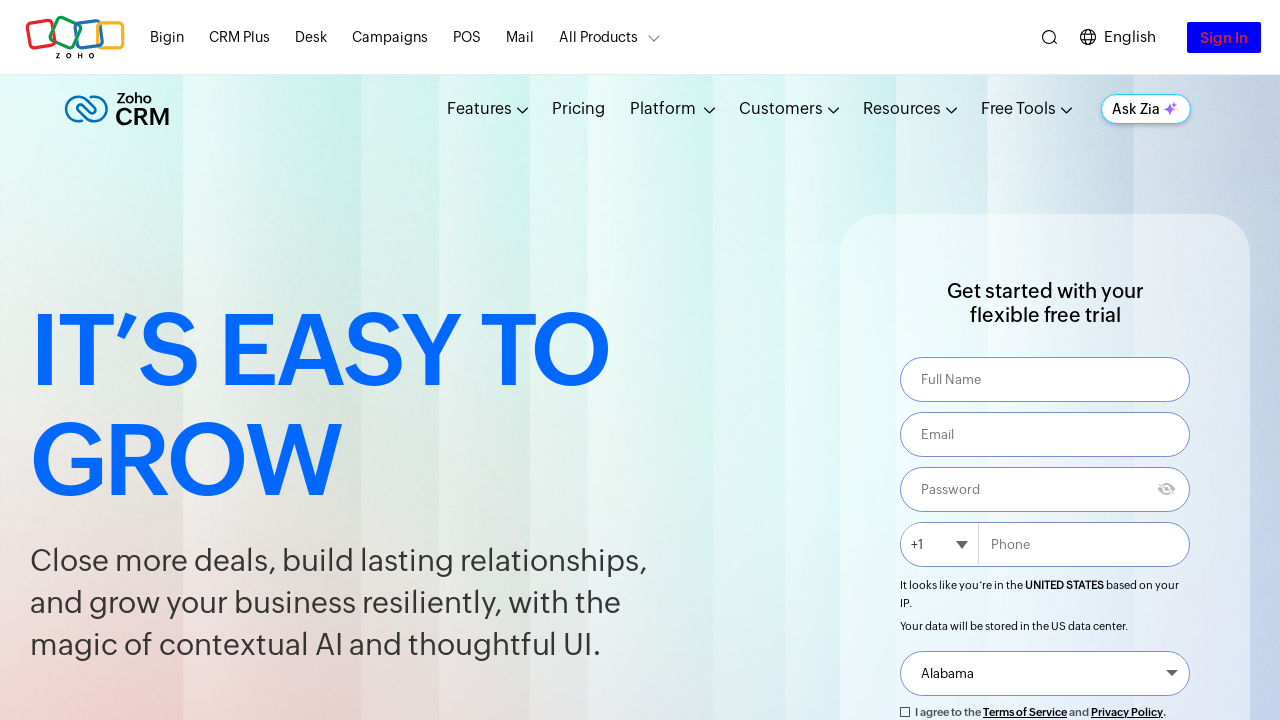

Removed background color from login button (flash iteration 19)
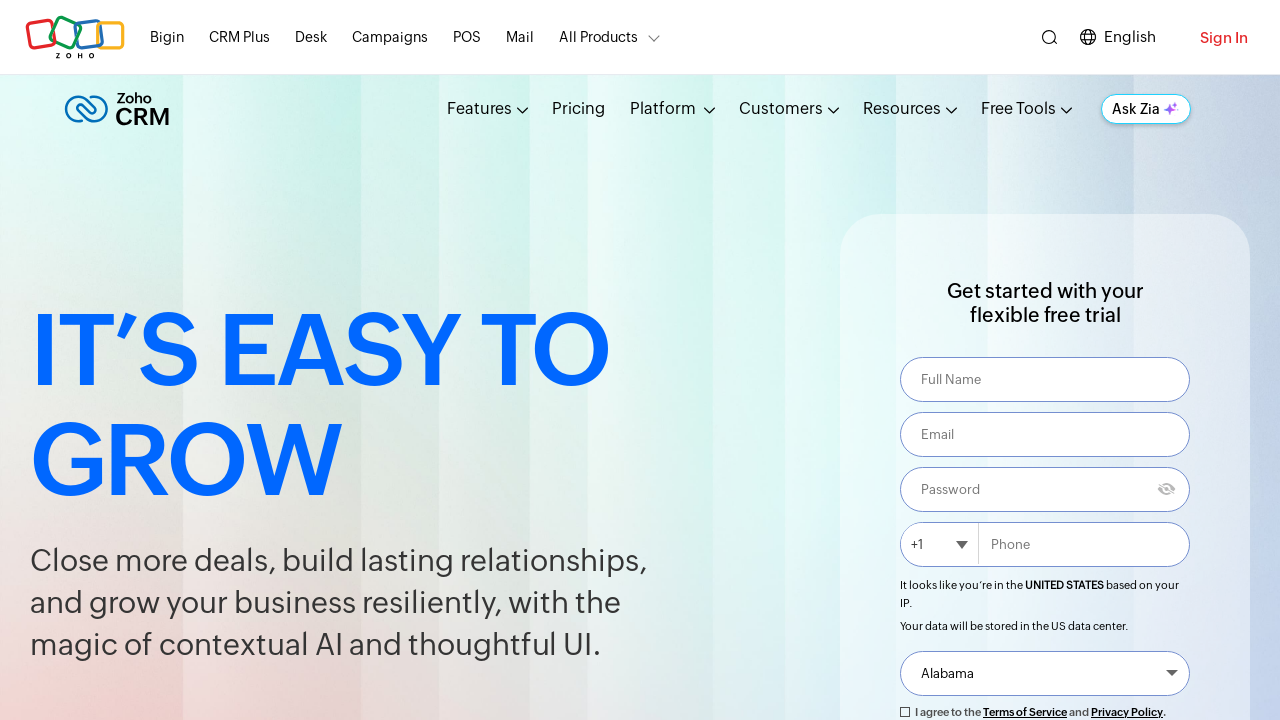

Applied blue background color to login button (flash iteration 20)
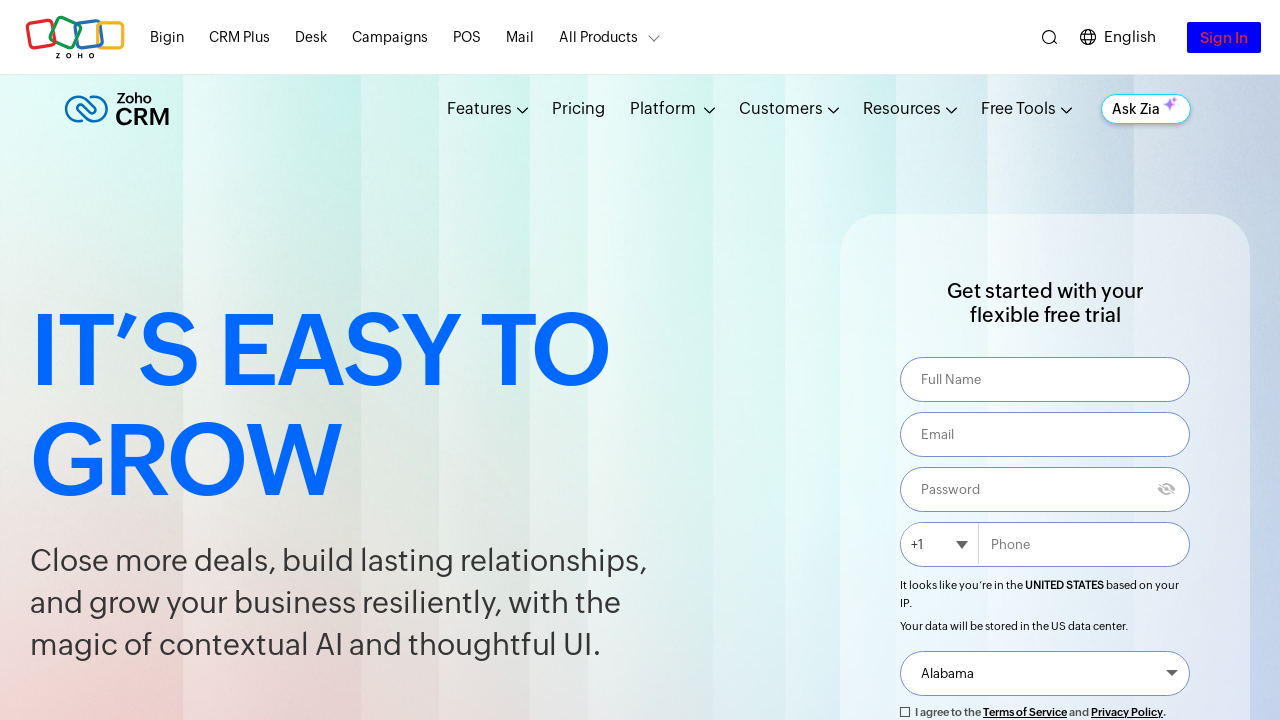

Removed background color from login button (flash iteration 20)
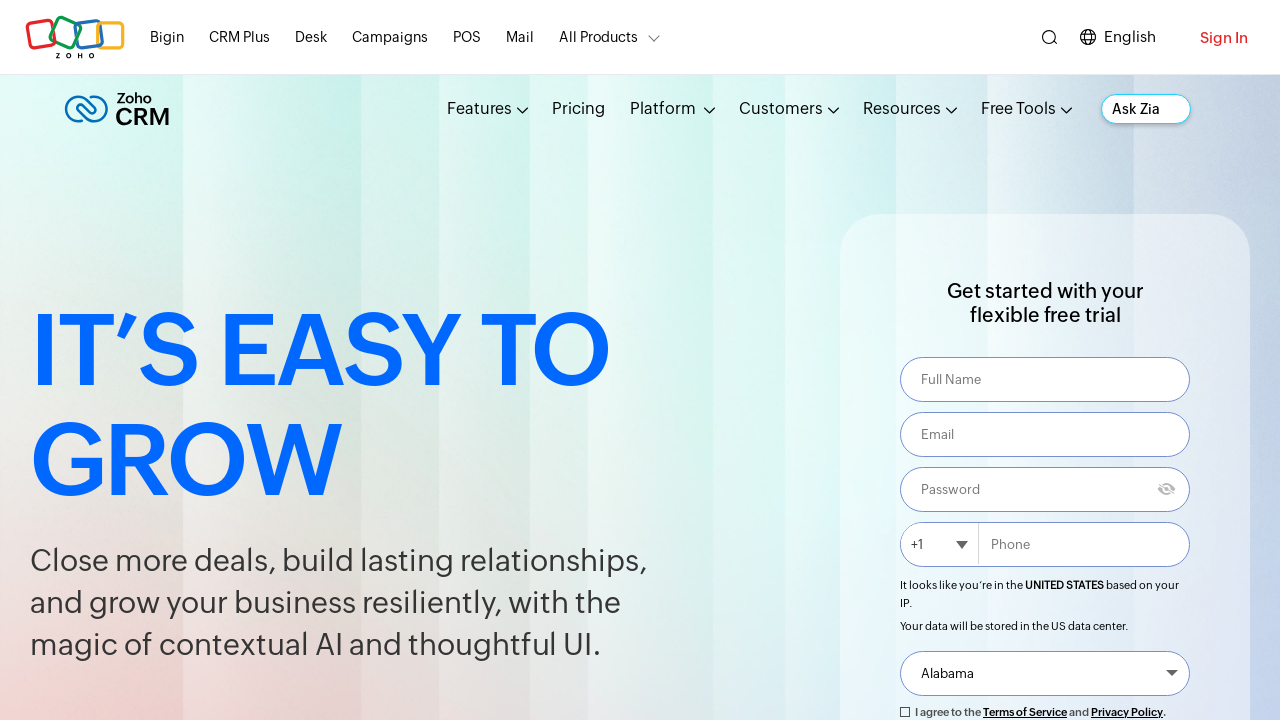

Applied blue background color to login button (flash iteration 21)
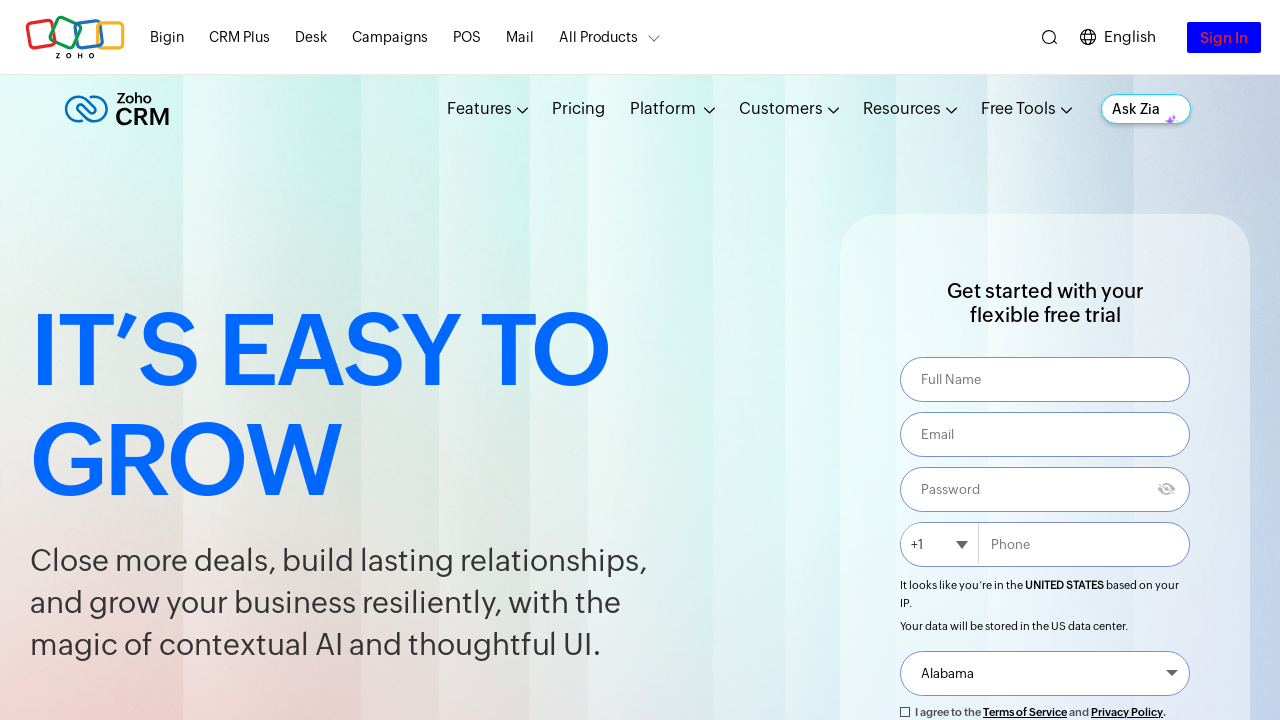

Removed background color from login button (flash iteration 21)
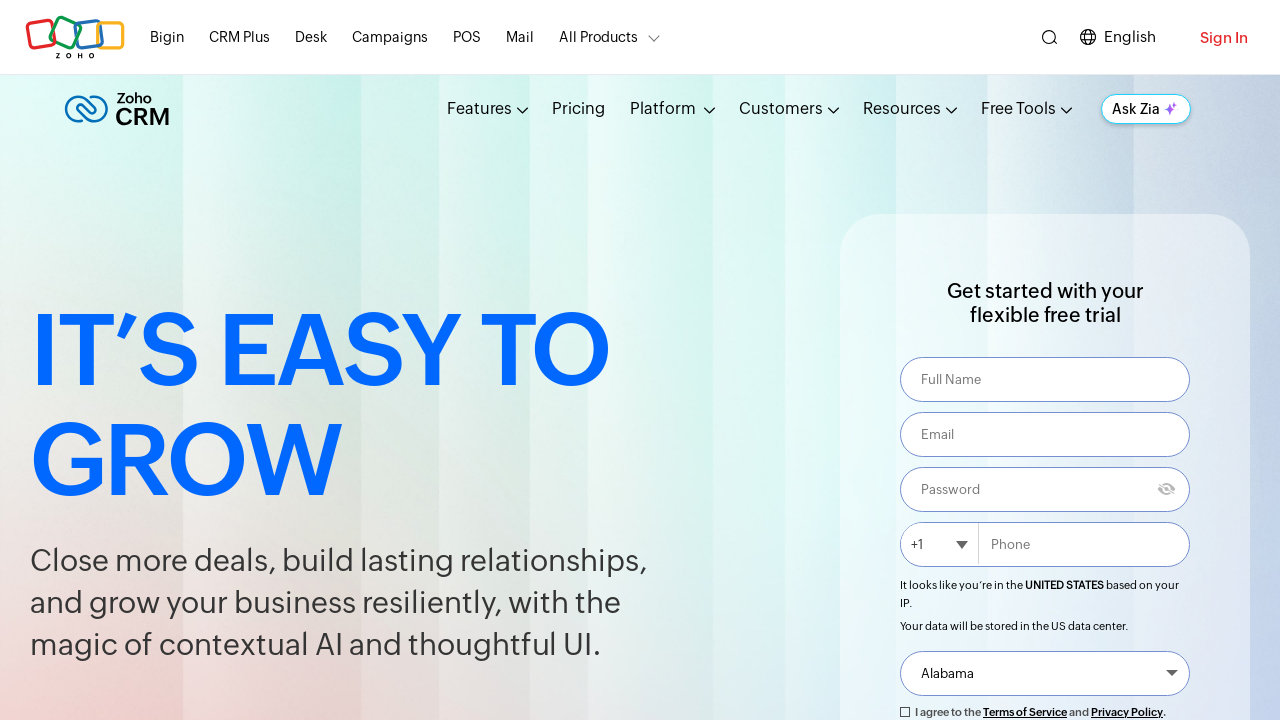

Applied blue background color to login button (flash iteration 22)
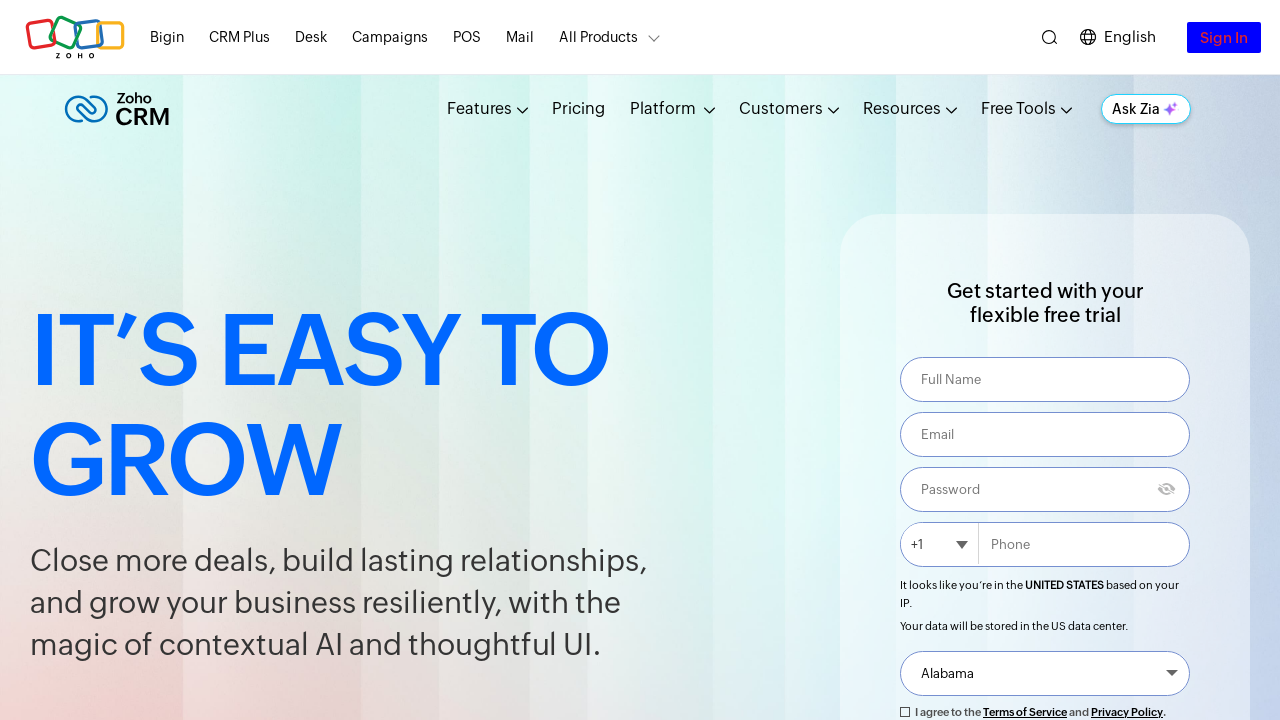

Removed background color from login button (flash iteration 22)
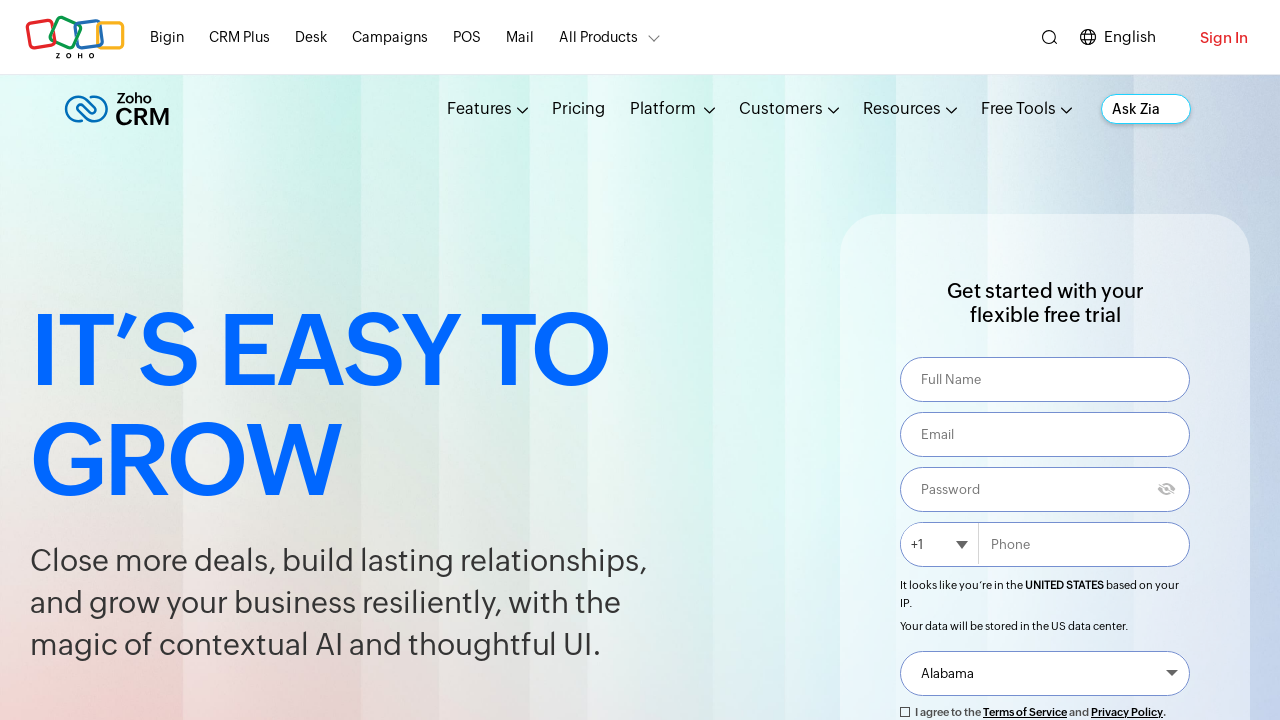

Applied blue background color to login button (flash iteration 23)
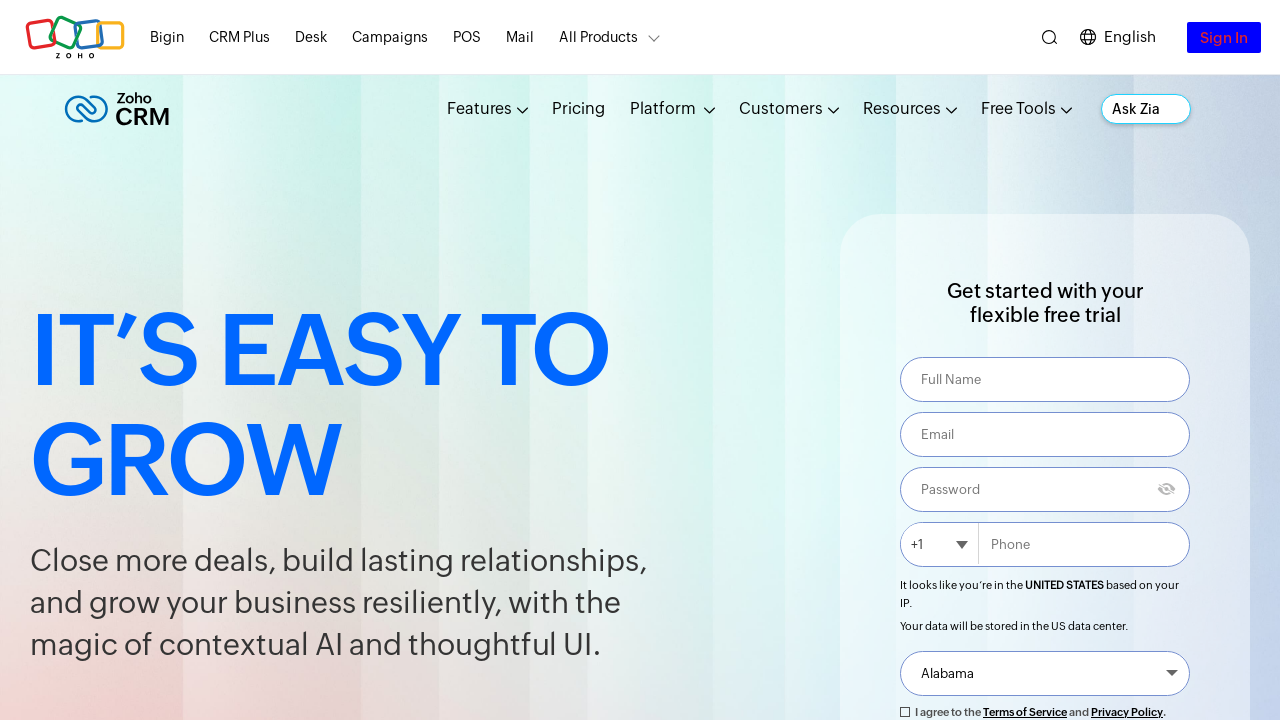

Removed background color from login button (flash iteration 23)
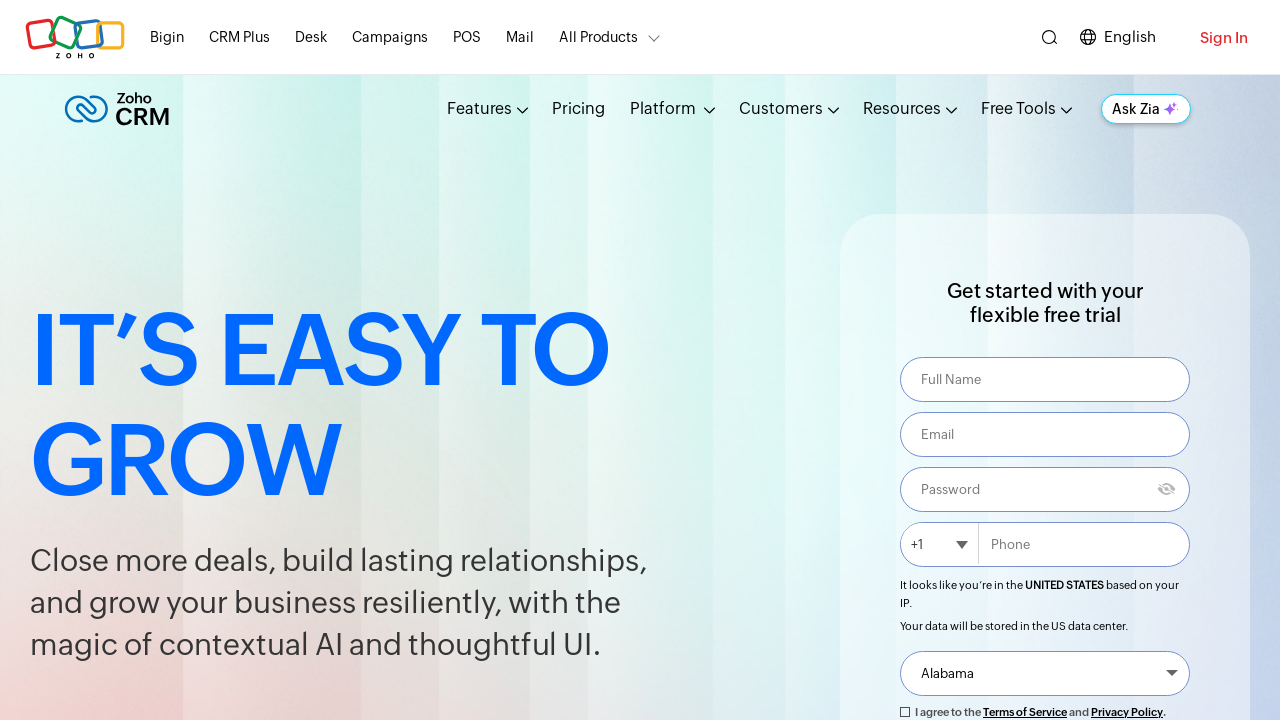

Applied blue background color to login button (flash iteration 24)
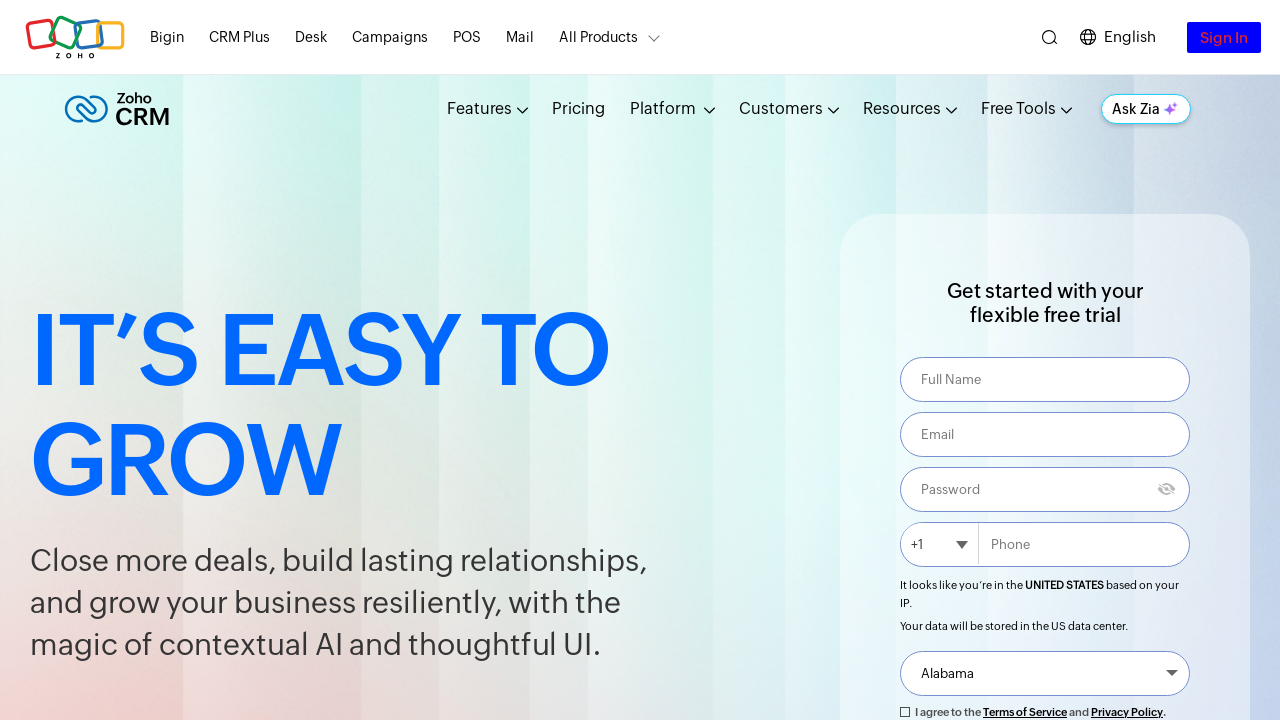

Removed background color from login button (flash iteration 24)
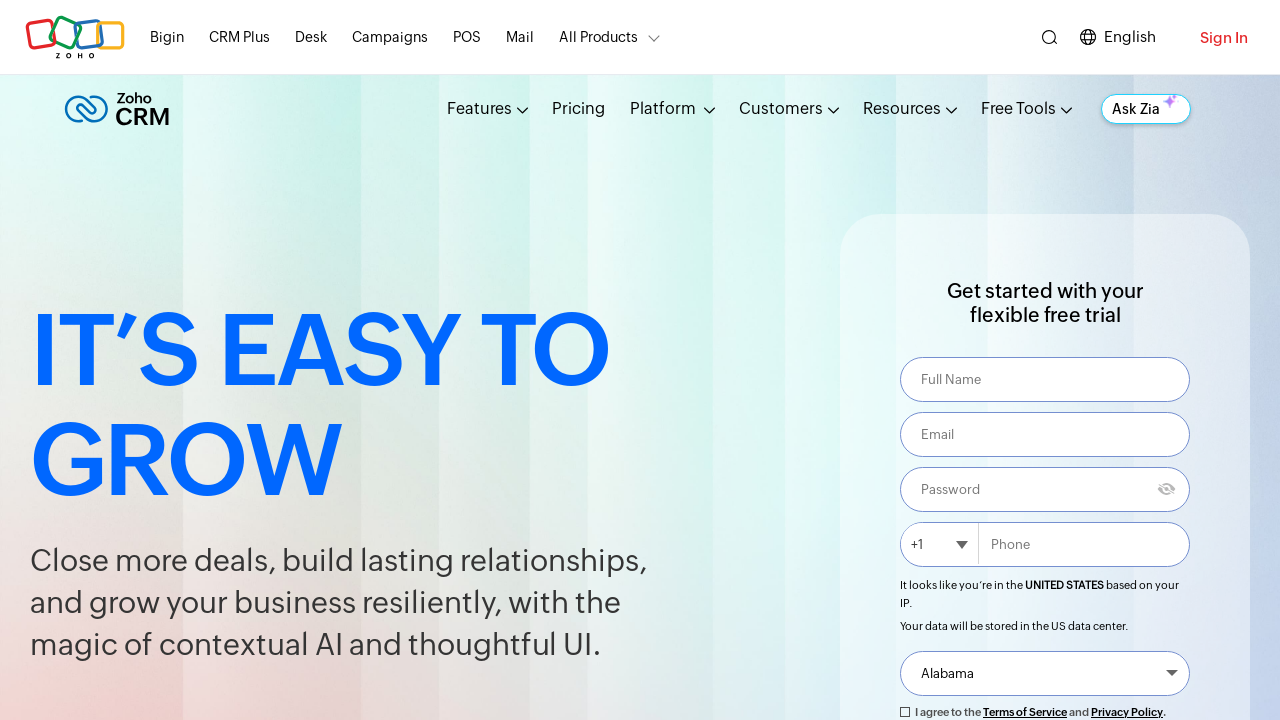

Applied blue background color to login button (flash iteration 25)
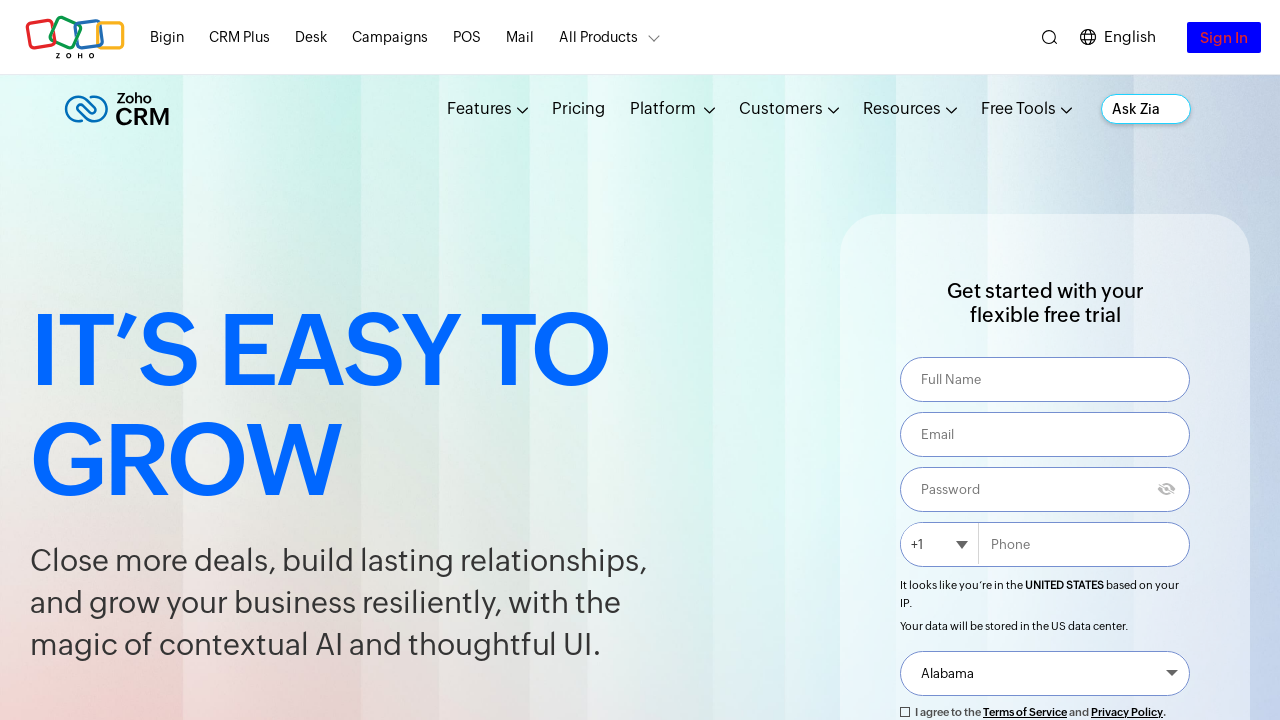

Removed background color from login button (flash iteration 25)
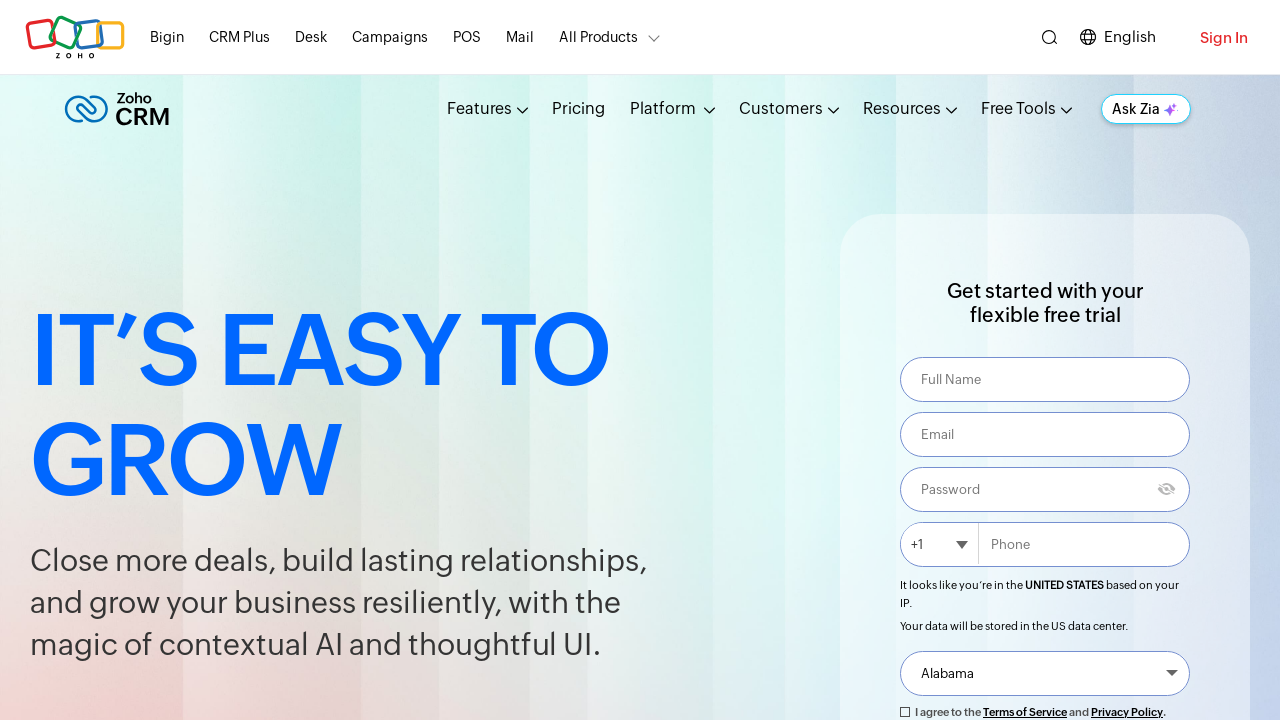

Applied blue background color to login button (flash iteration 26)
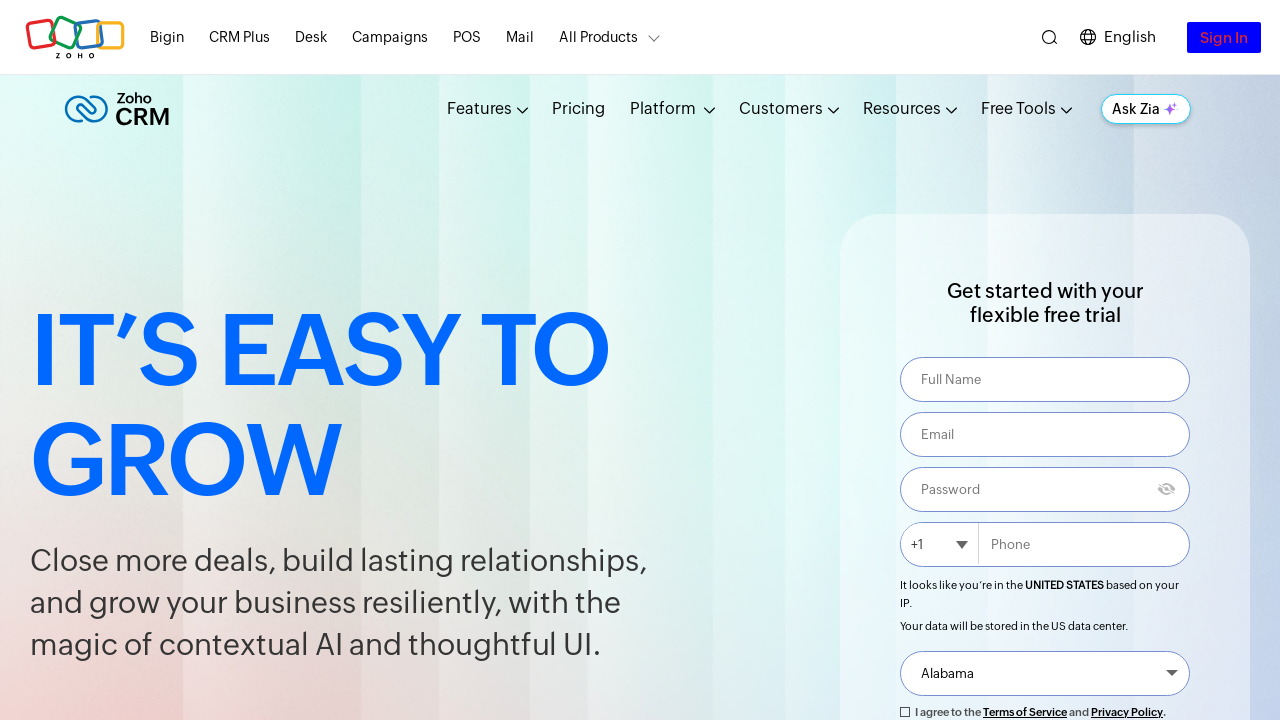

Removed background color from login button (flash iteration 26)
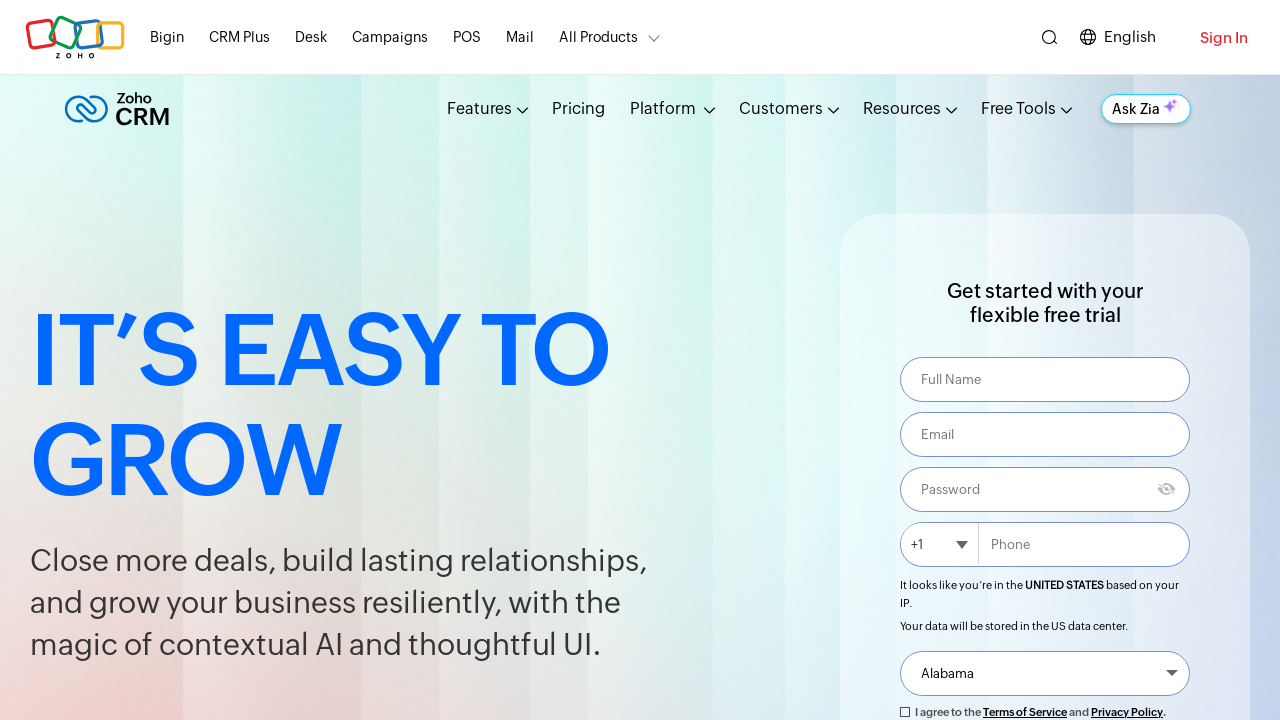

Applied blue background color to login button (flash iteration 27)
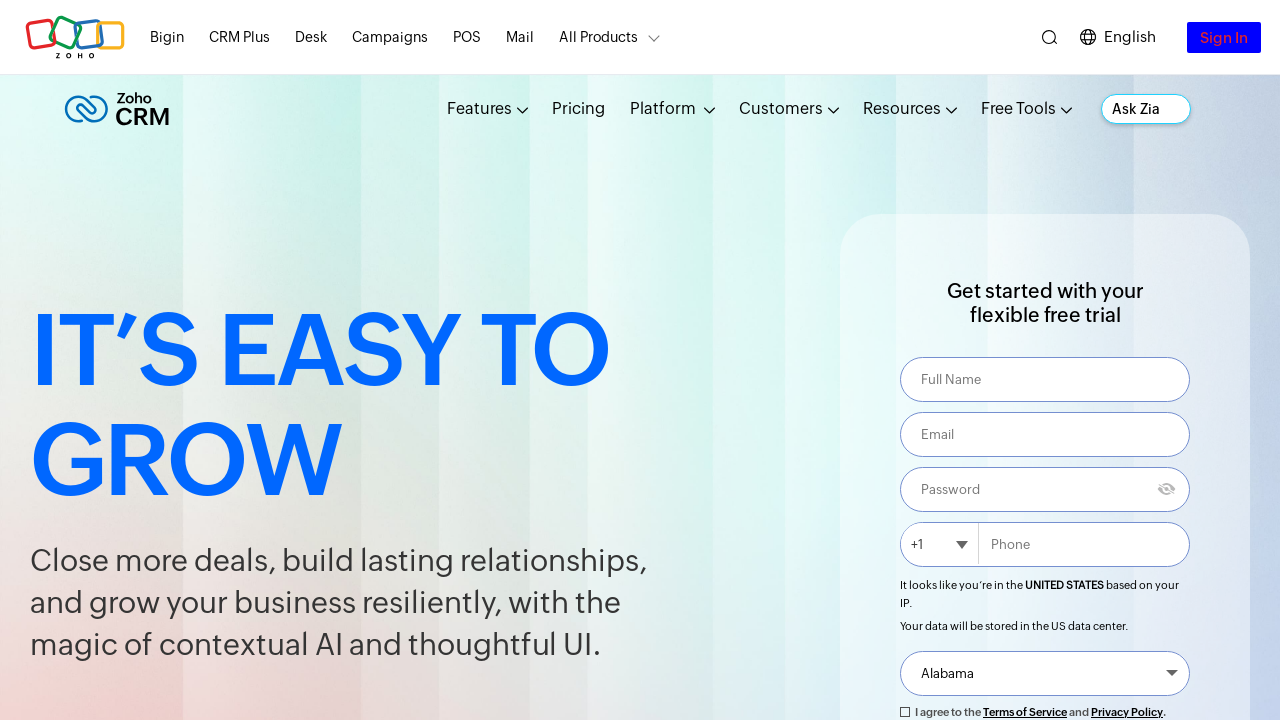

Removed background color from login button (flash iteration 27)
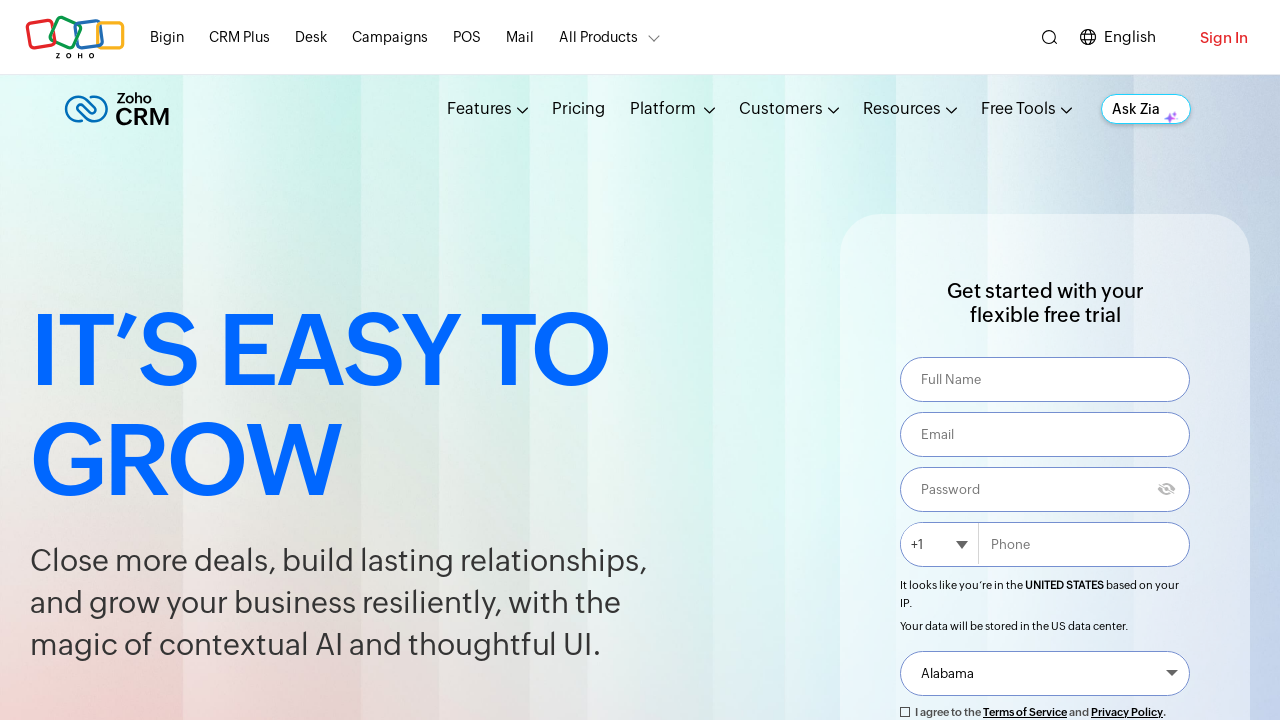

Applied blue background color to login button (flash iteration 28)
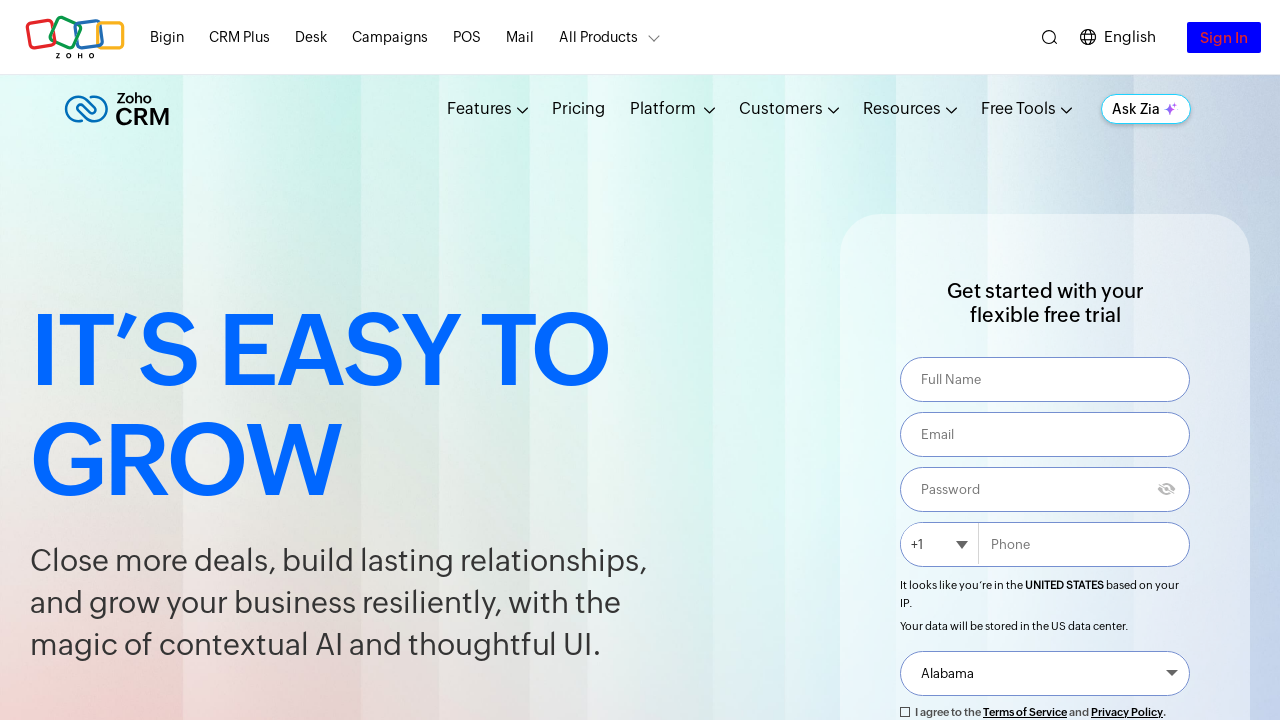

Removed background color from login button (flash iteration 28)
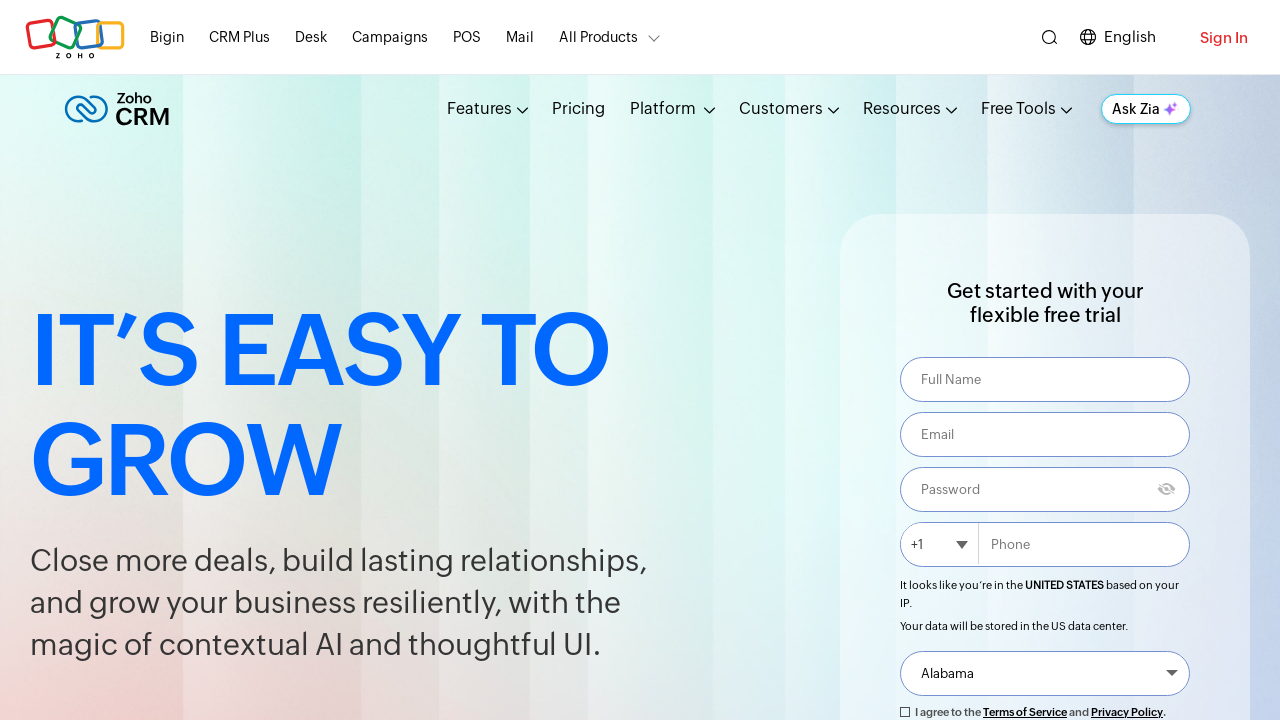

Applied blue background color to login button (flash iteration 29)
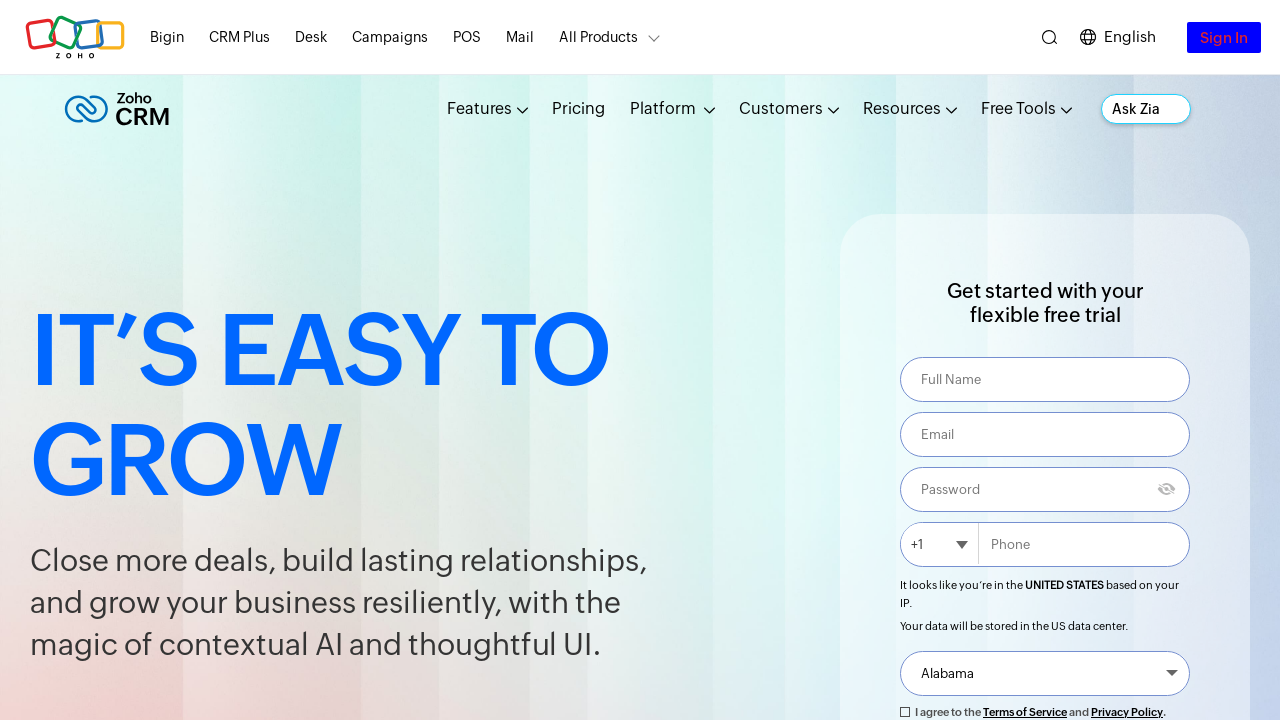

Removed background color from login button (flash iteration 29)
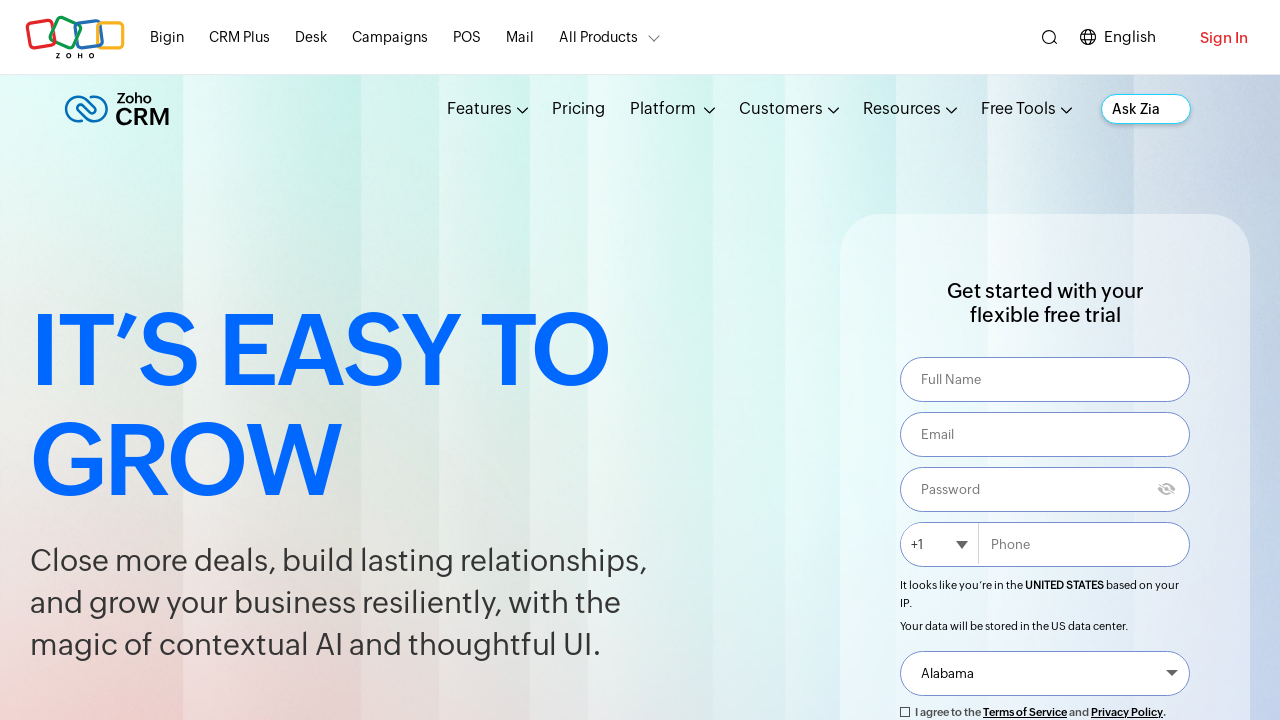

Applied blue background color to login button (flash iteration 30)
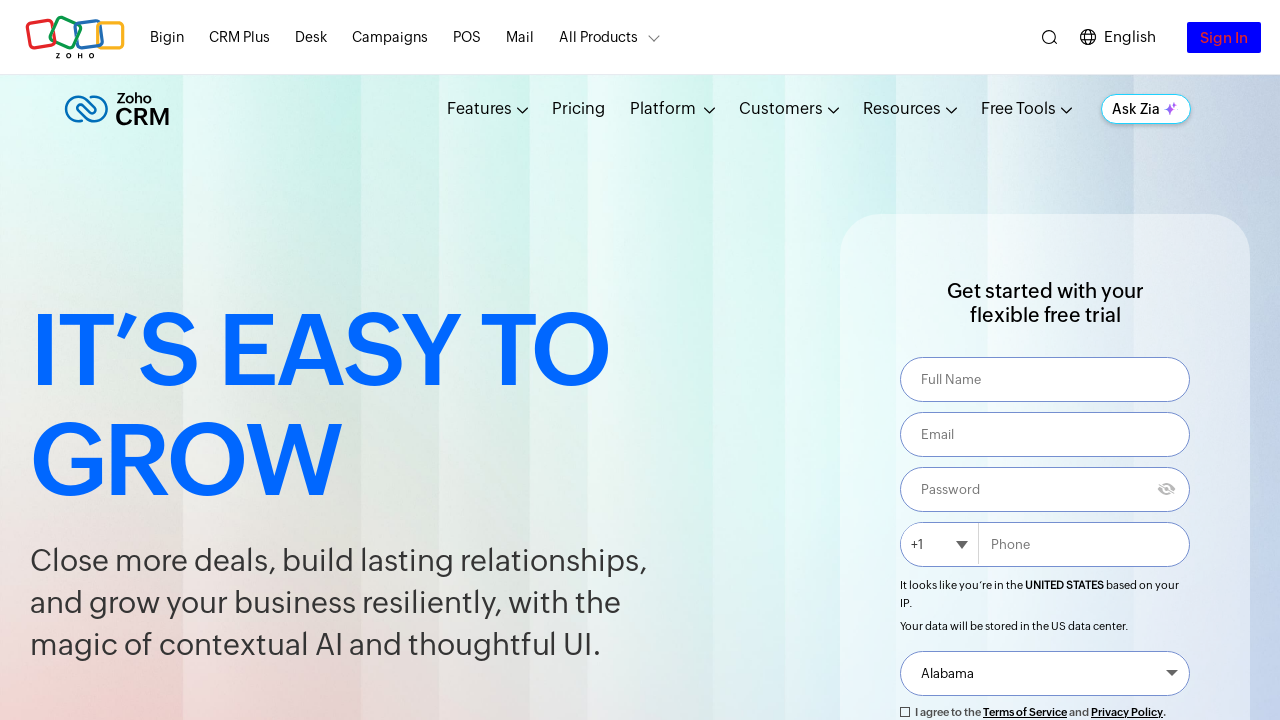

Removed background color from login button (flash iteration 30)
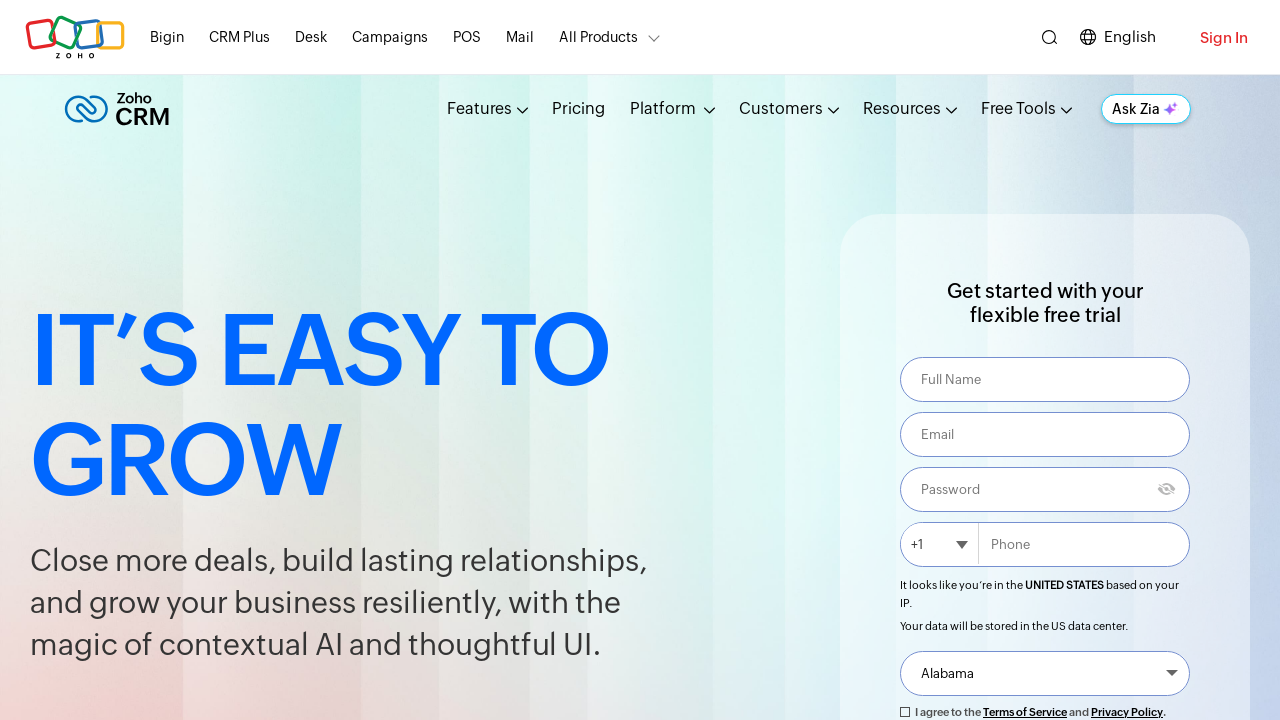

Applied blue background color to login button (flash iteration 31)
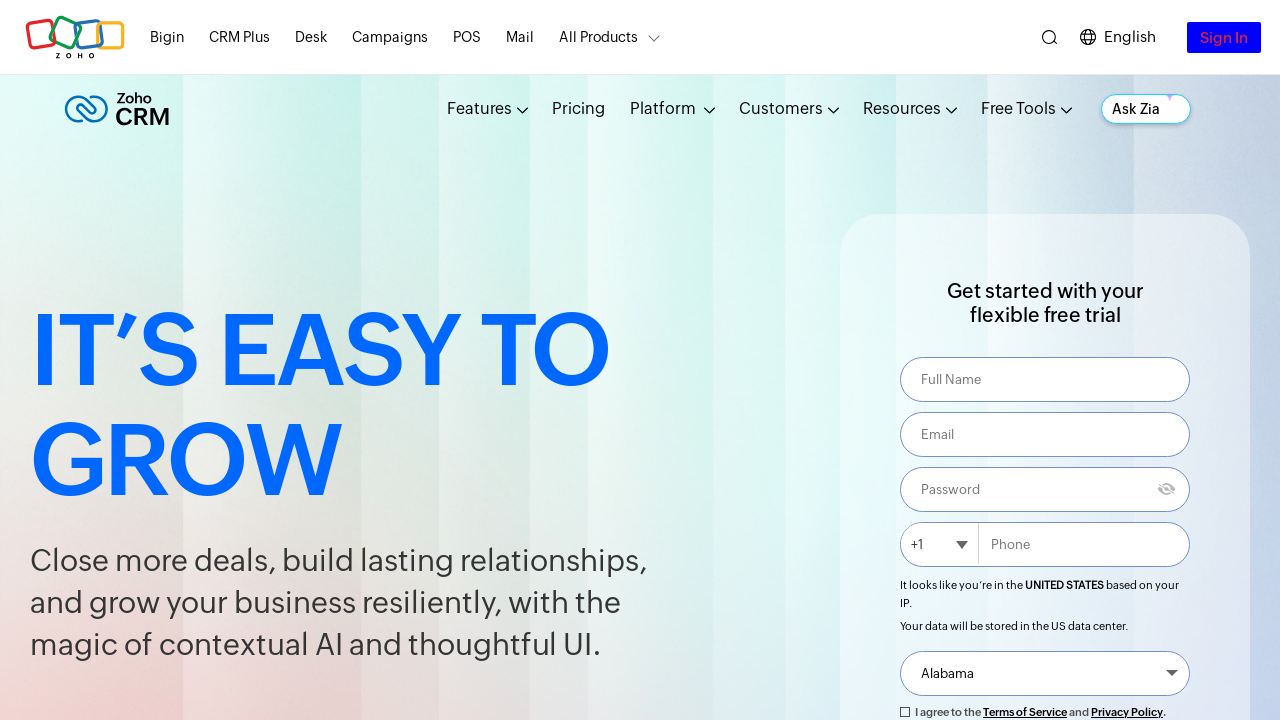

Removed background color from login button (flash iteration 31)
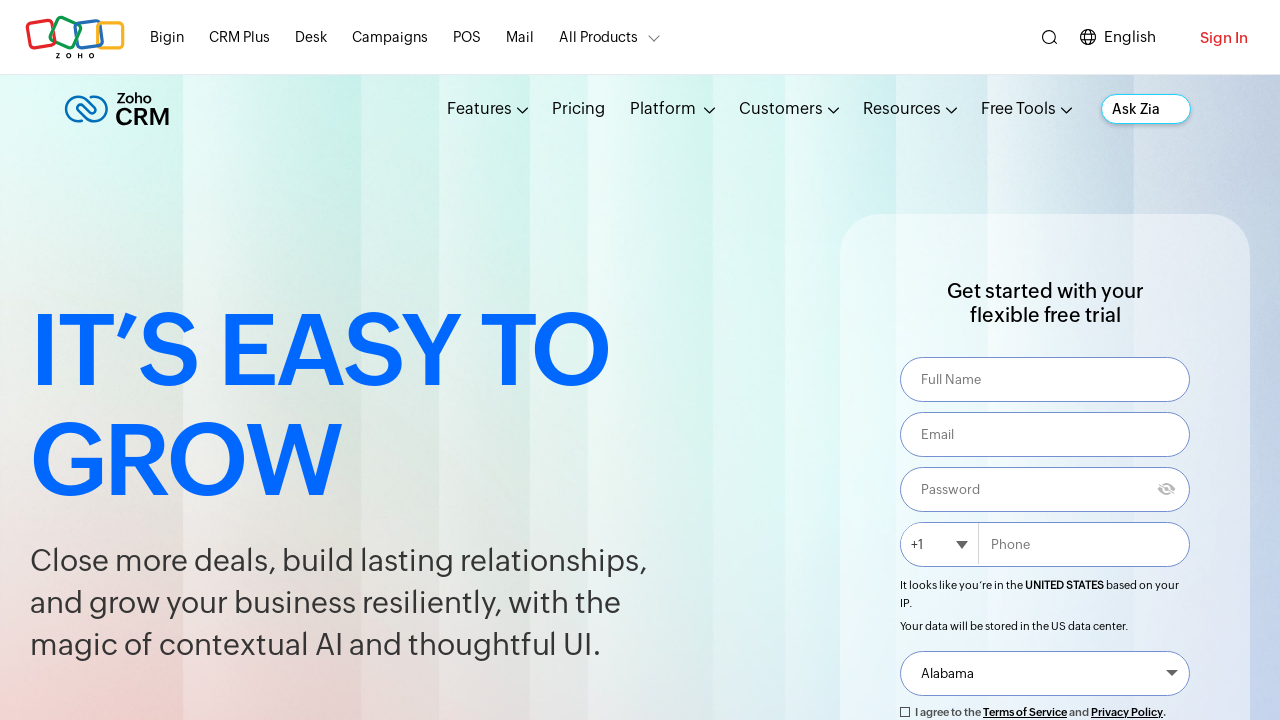

Applied blue background color to login button (flash iteration 32)
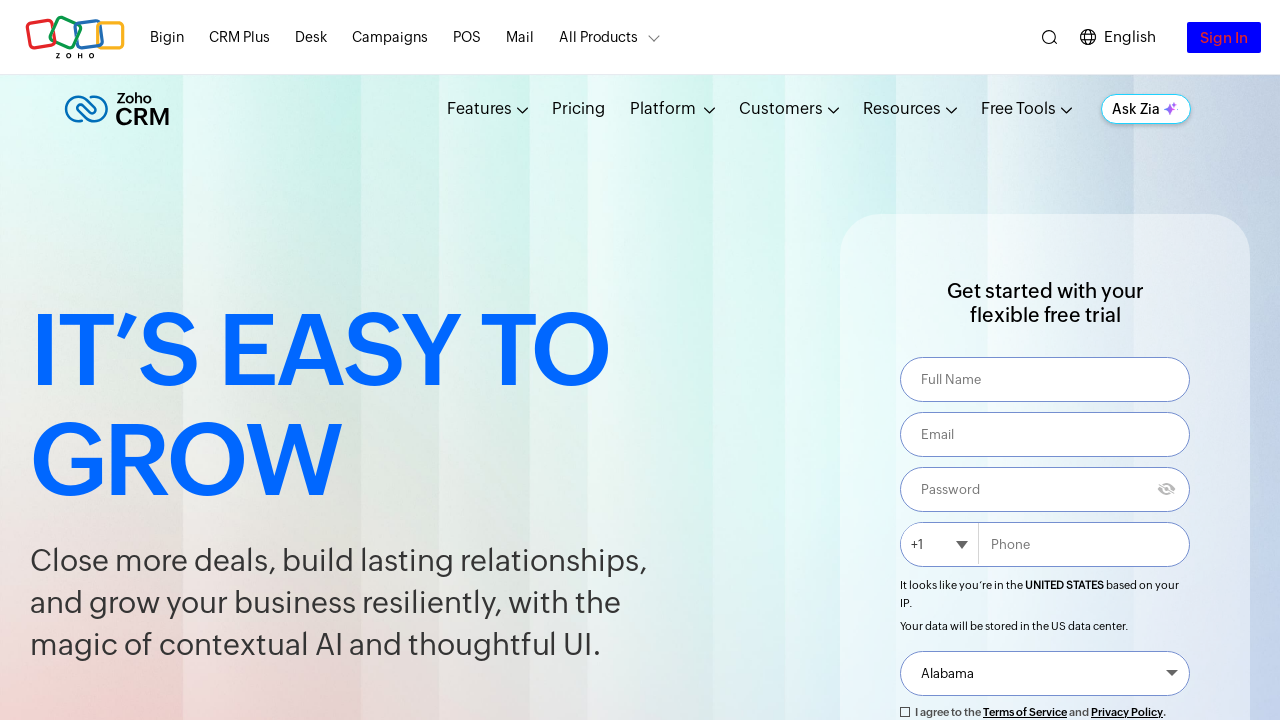

Removed background color from login button (flash iteration 32)
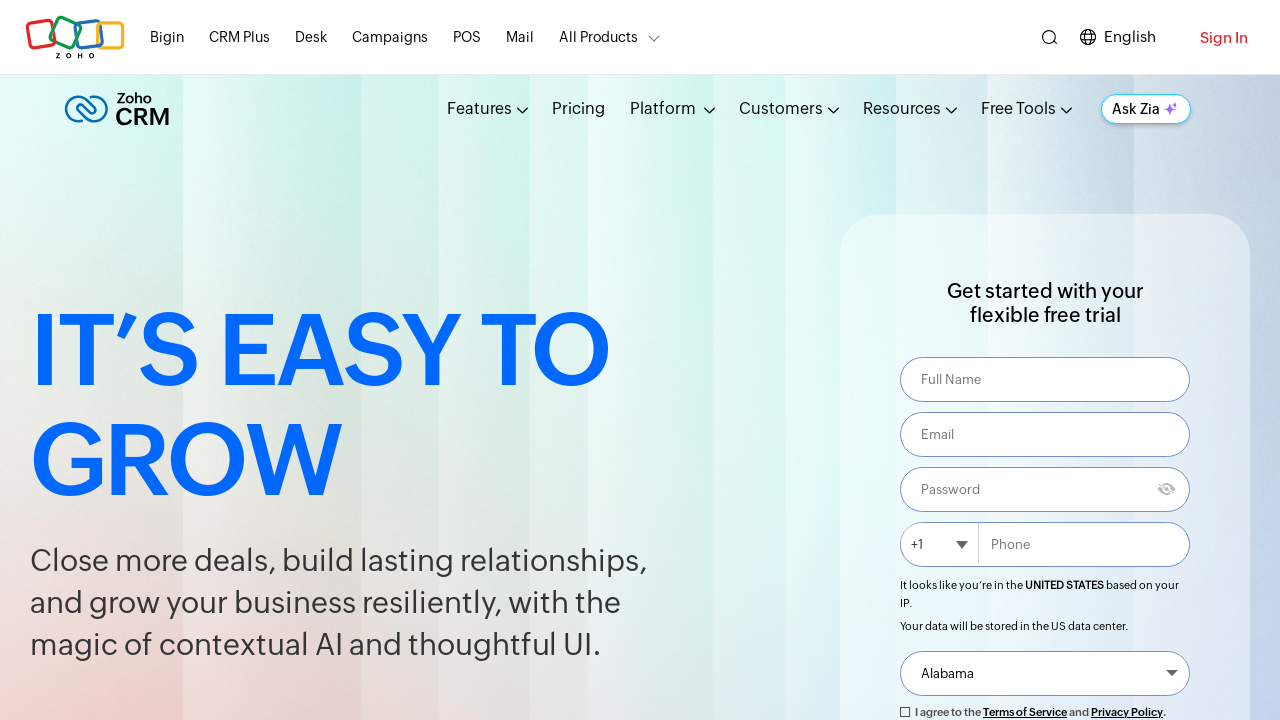

Applied blue background color to login button (flash iteration 33)
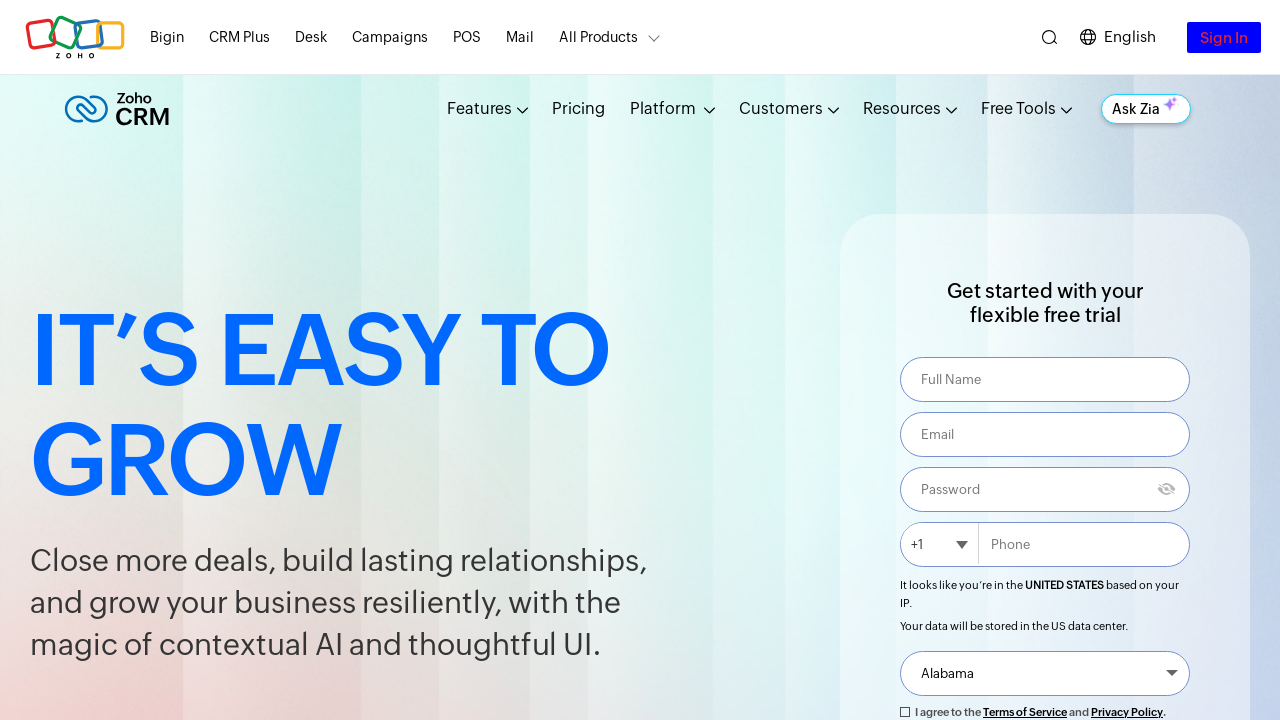

Removed background color from login button (flash iteration 33)
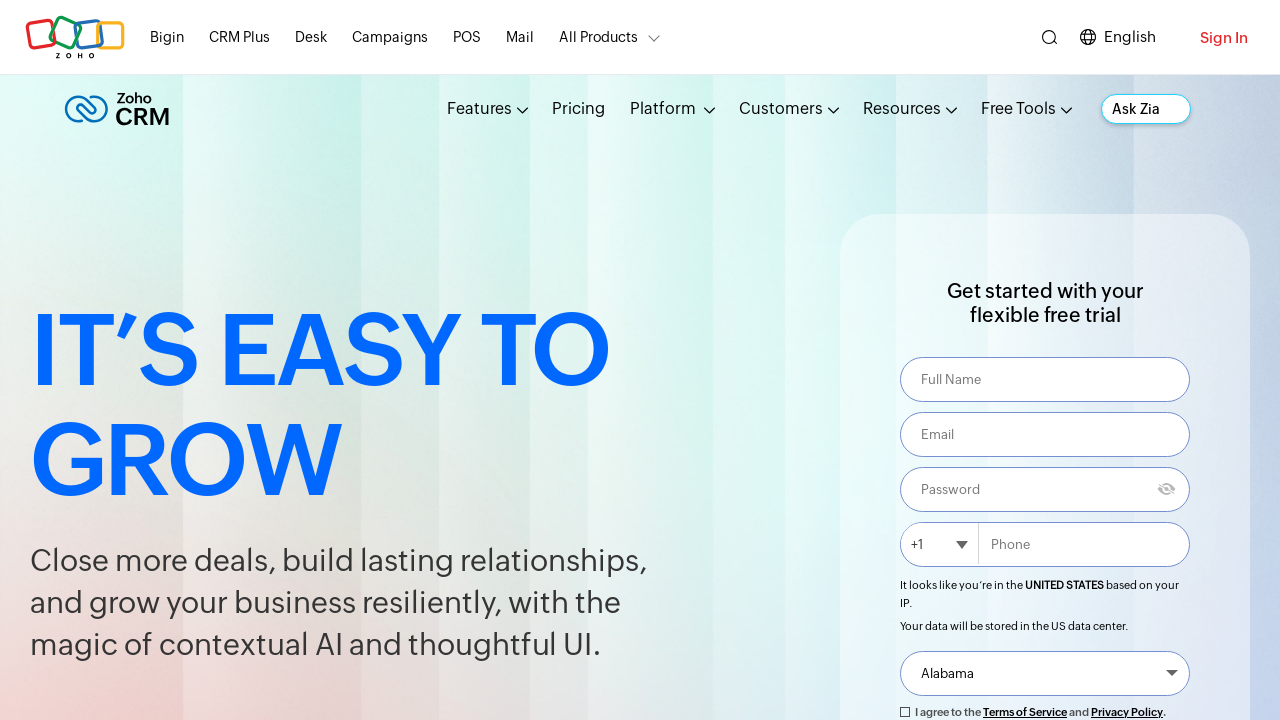

Applied blue background color to login button (flash iteration 34)
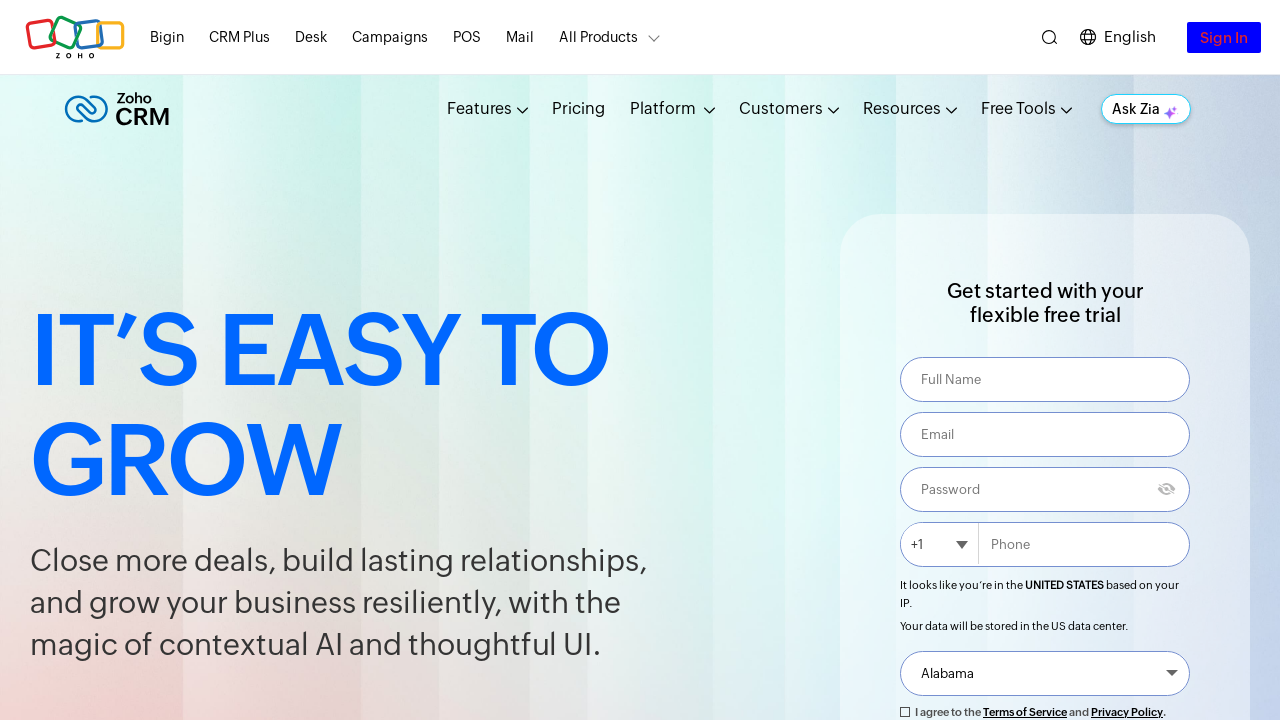

Removed background color from login button (flash iteration 34)
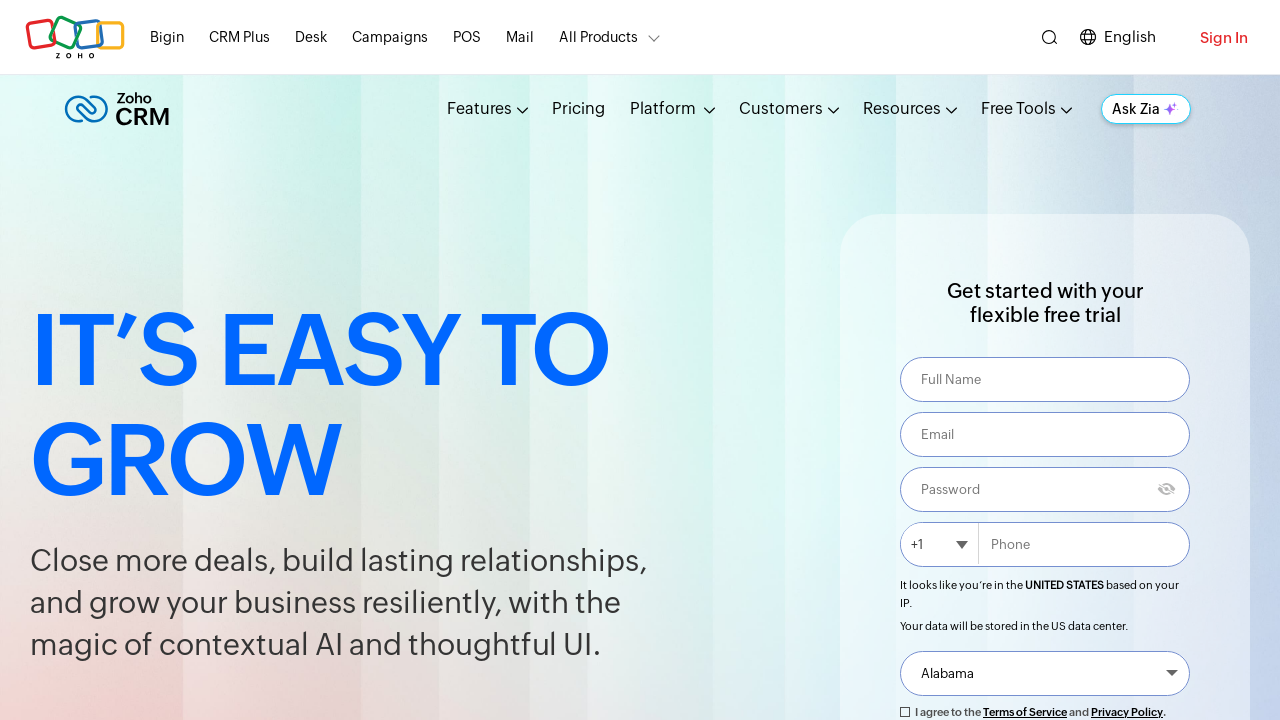

Applied blue background color to login button (flash iteration 35)
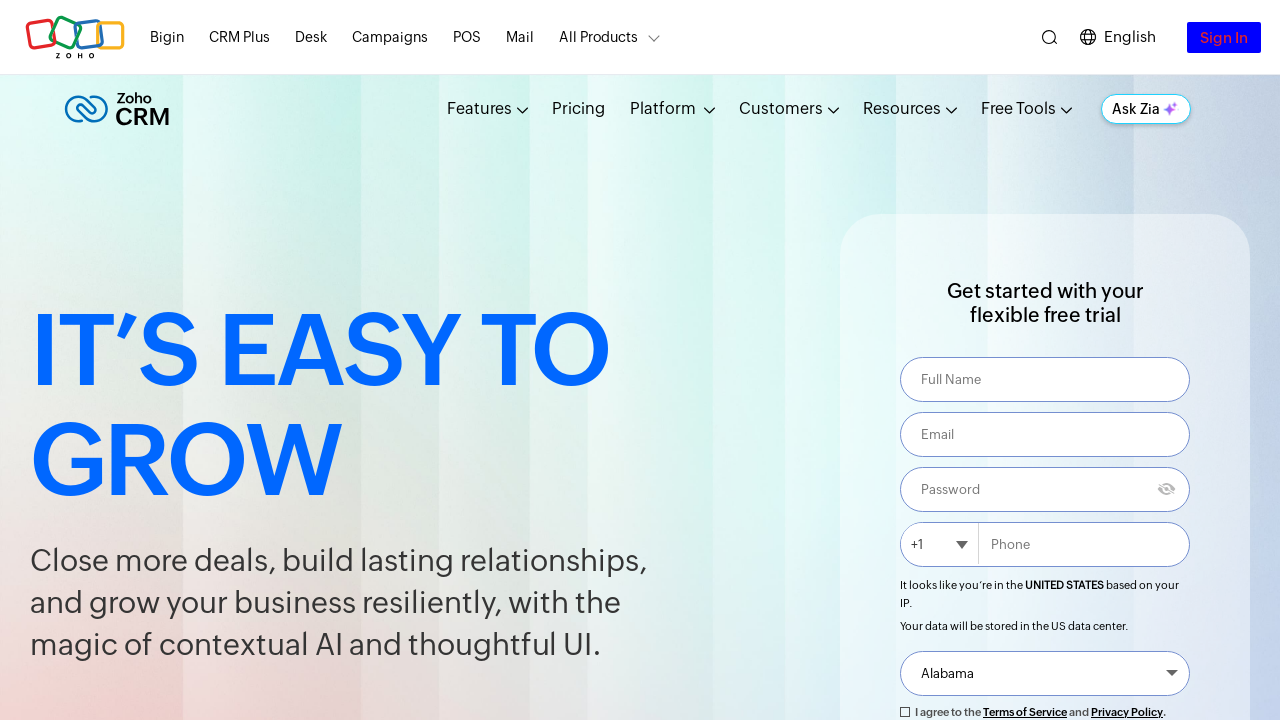

Removed background color from login button (flash iteration 35)
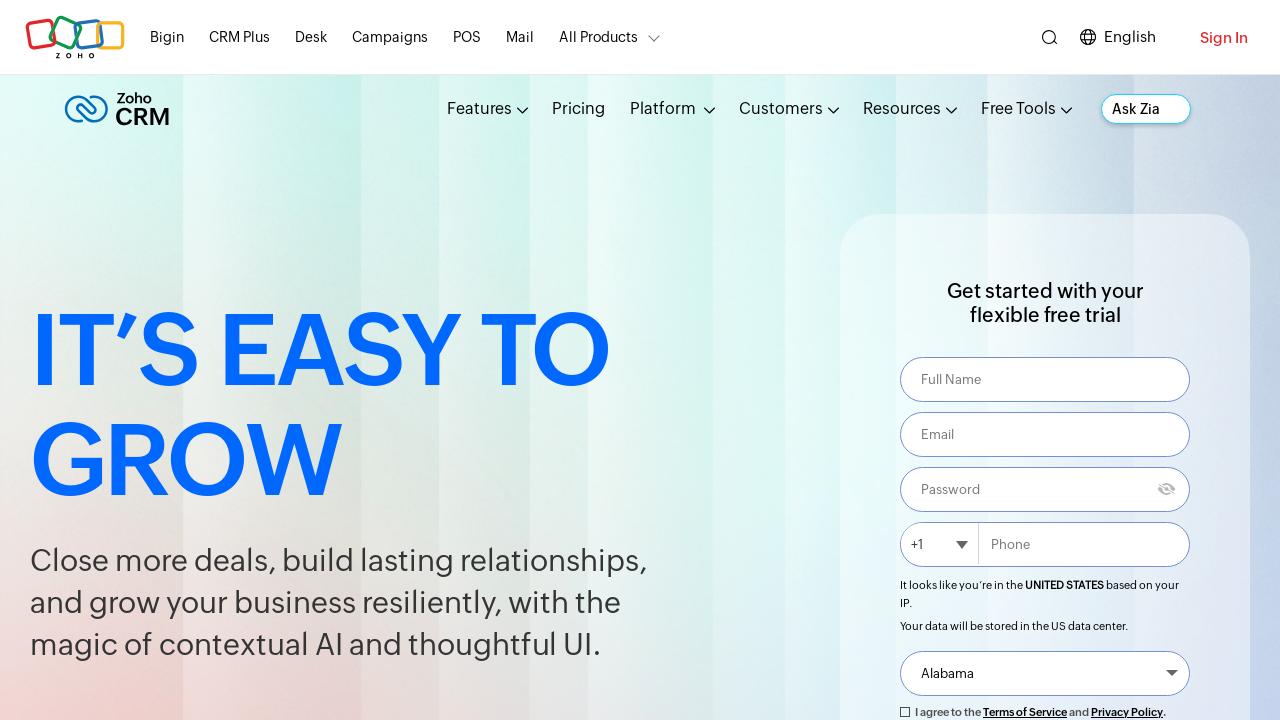

Applied blue background color to login button (flash iteration 36)
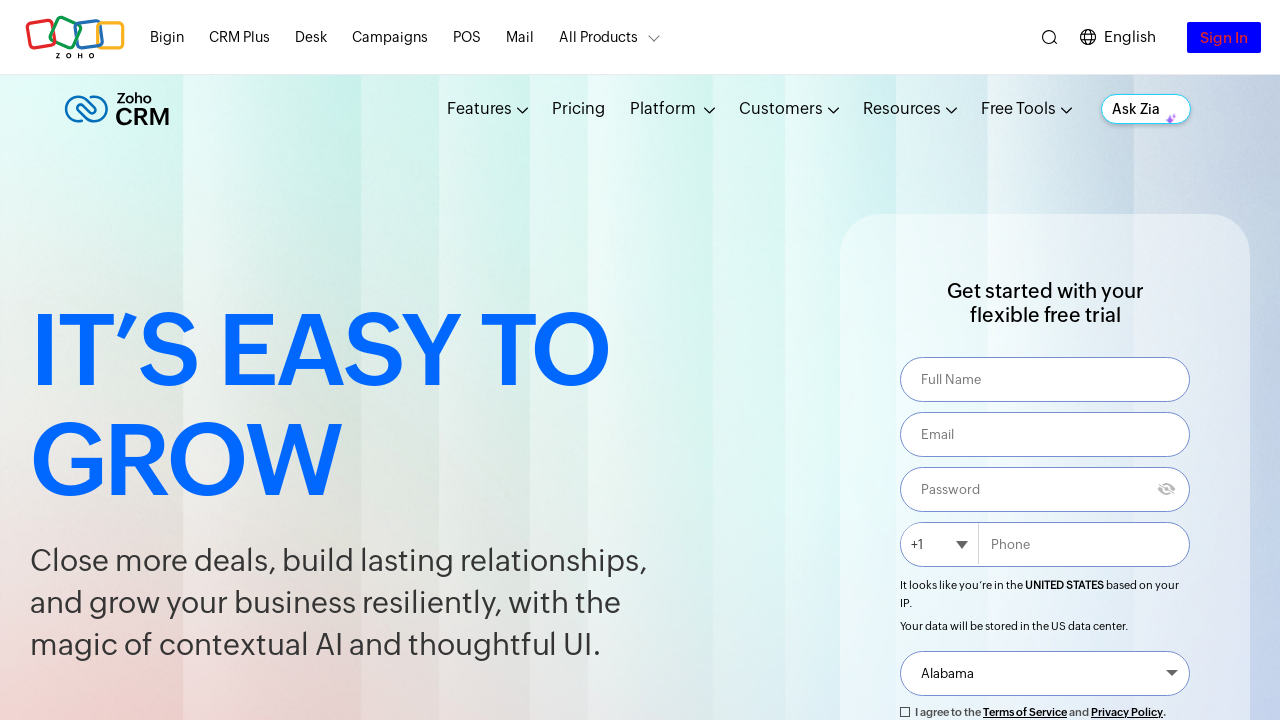

Removed background color from login button (flash iteration 36)
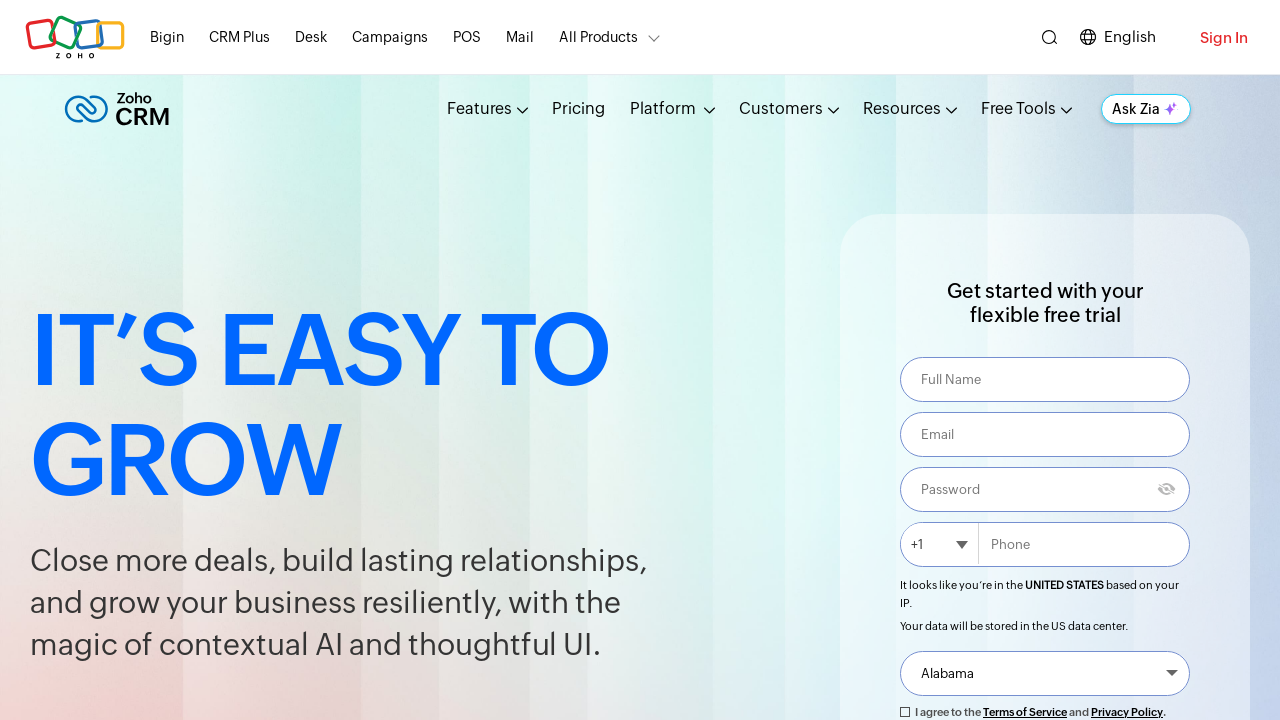

Applied blue background color to login button (flash iteration 37)
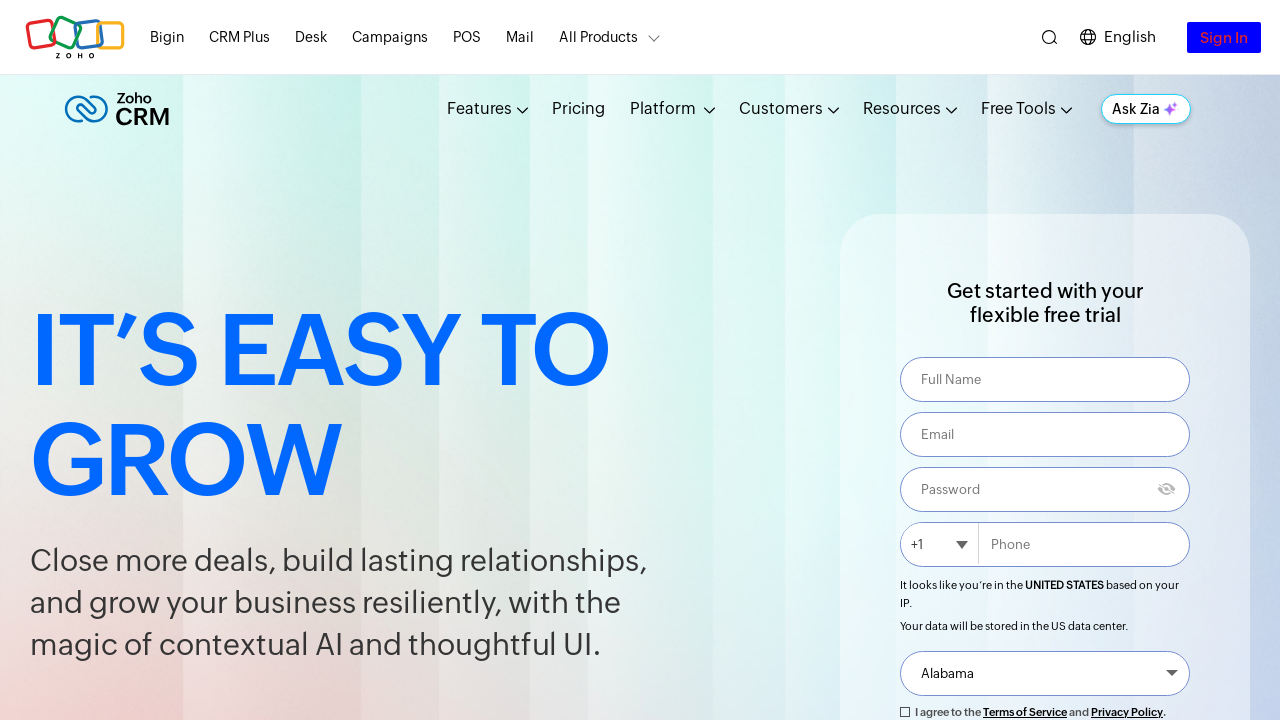

Removed background color from login button (flash iteration 37)
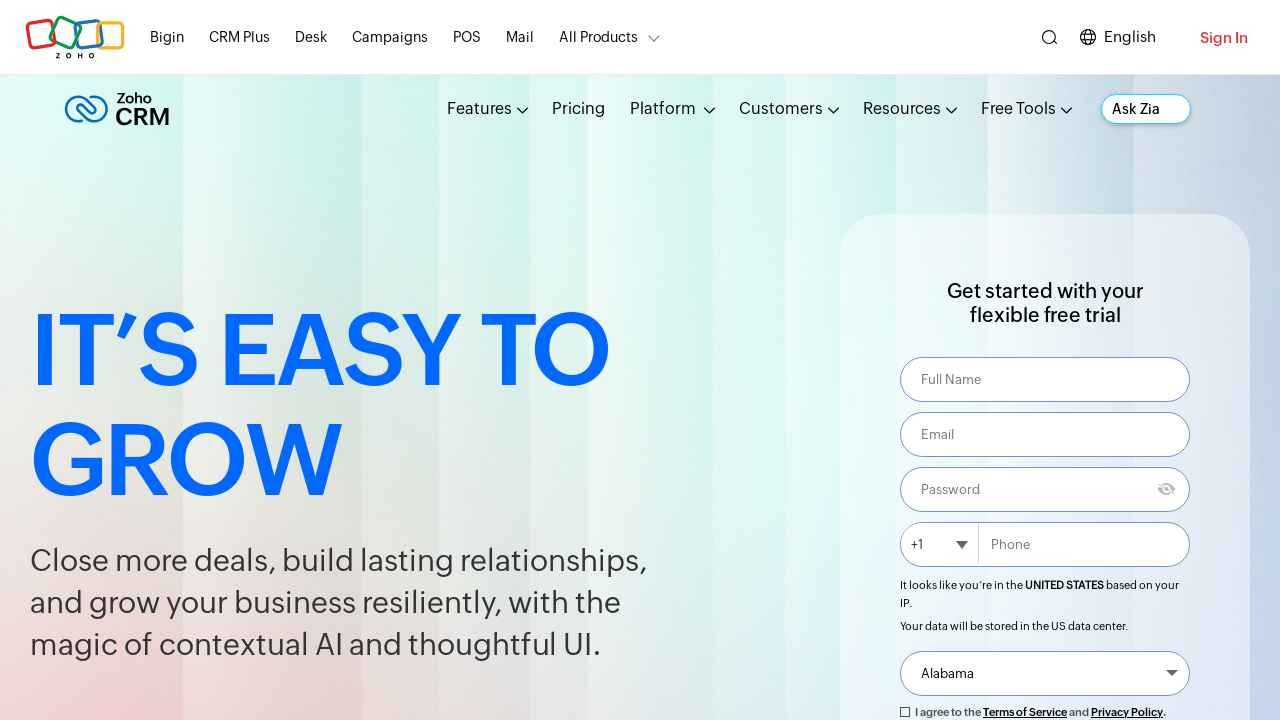

Applied blue background color to login button (flash iteration 38)
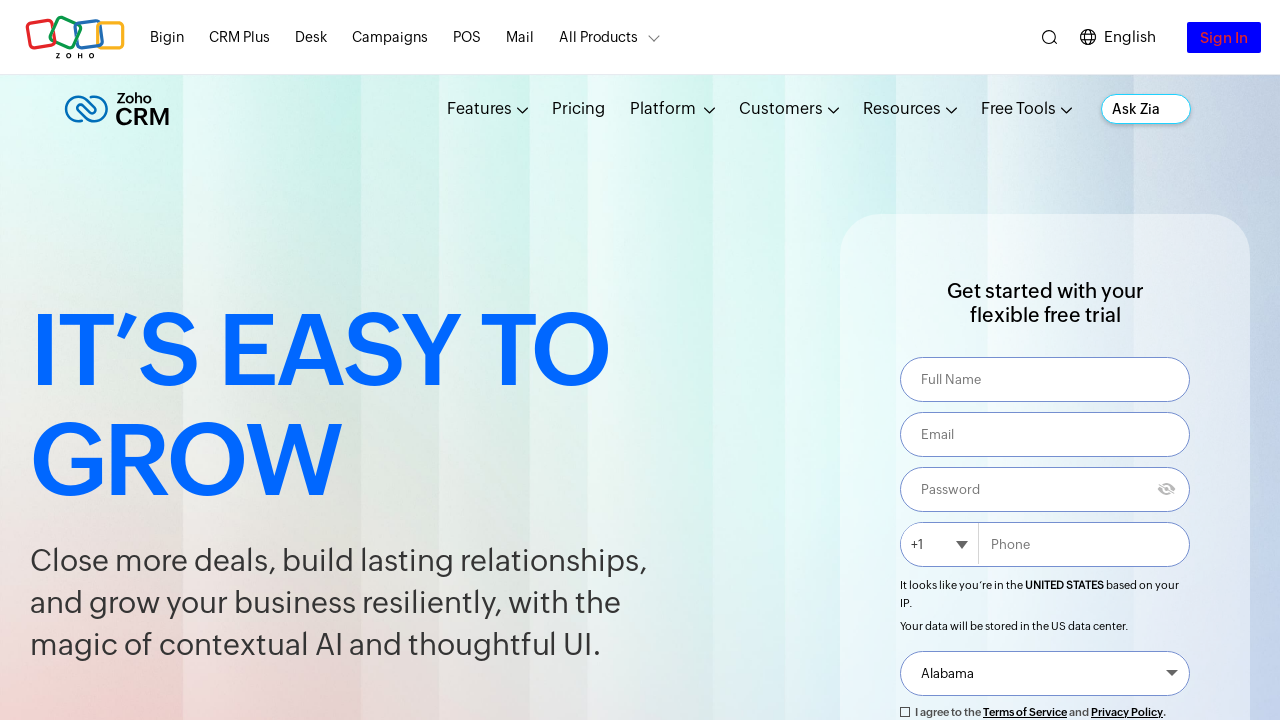

Removed background color from login button (flash iteration 38)
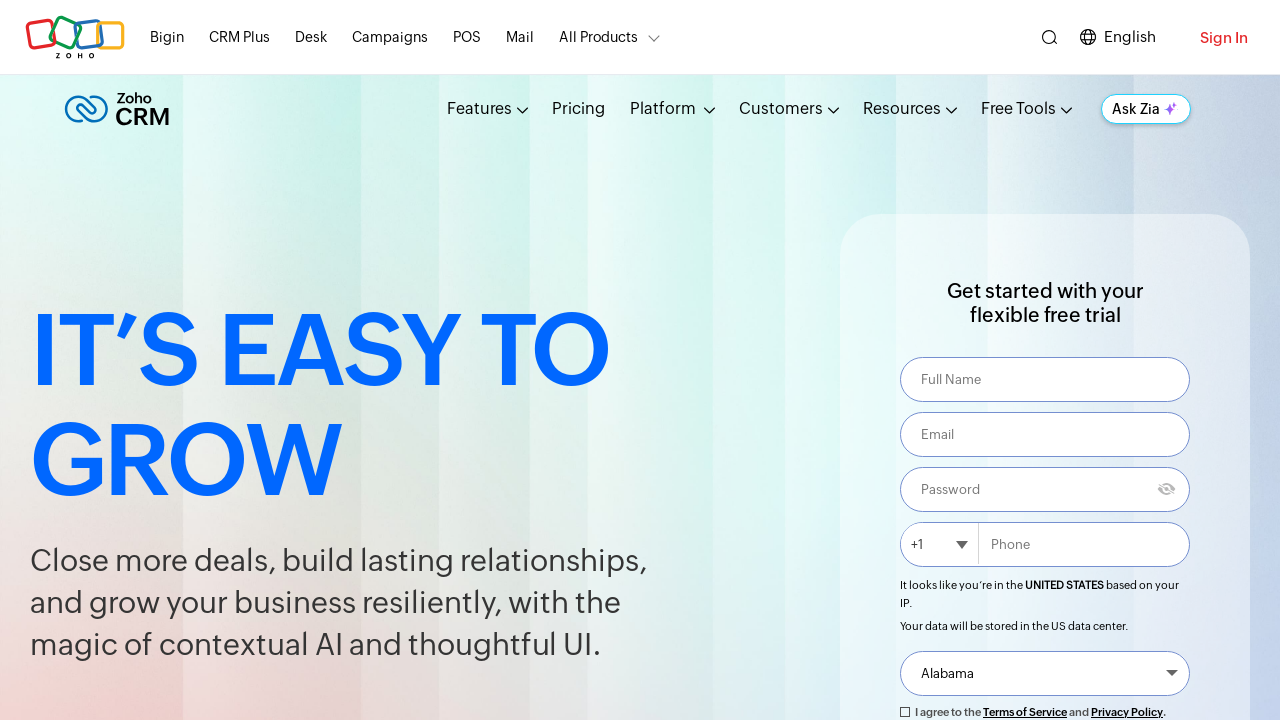

Applied blue background color to login button (flash iteration 39)
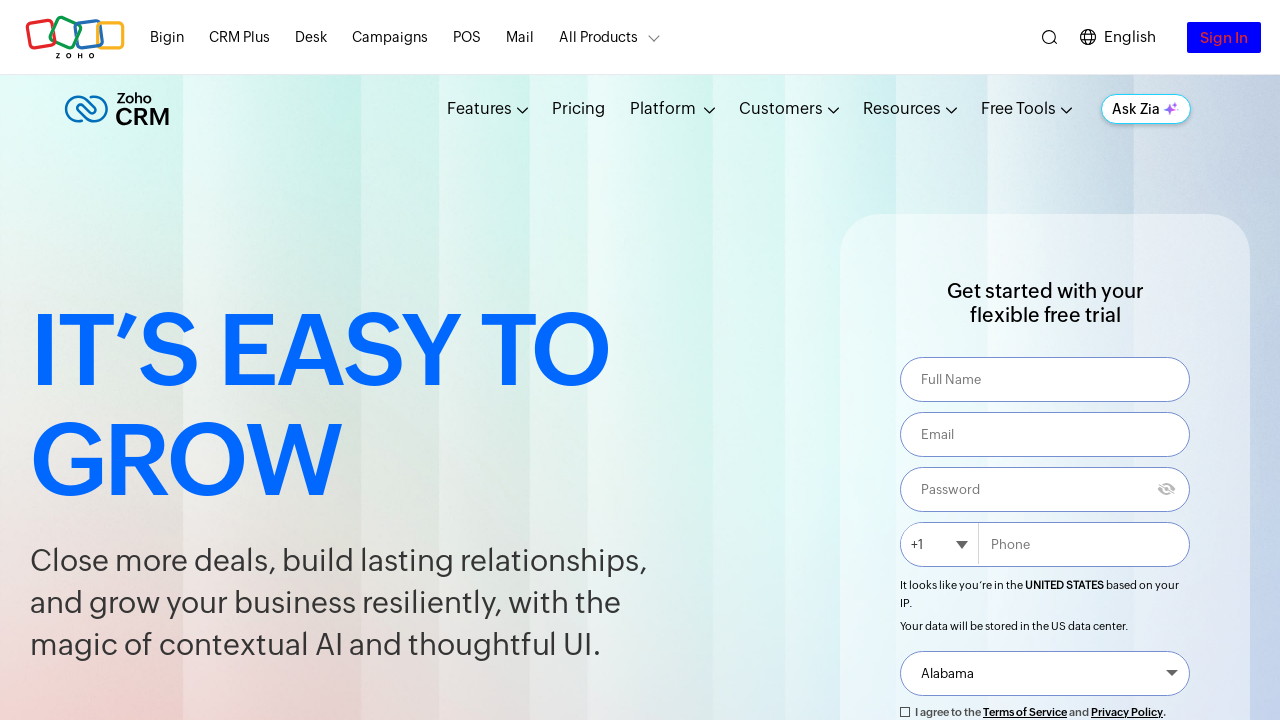

Removed background color from login button (flash iteration 39)
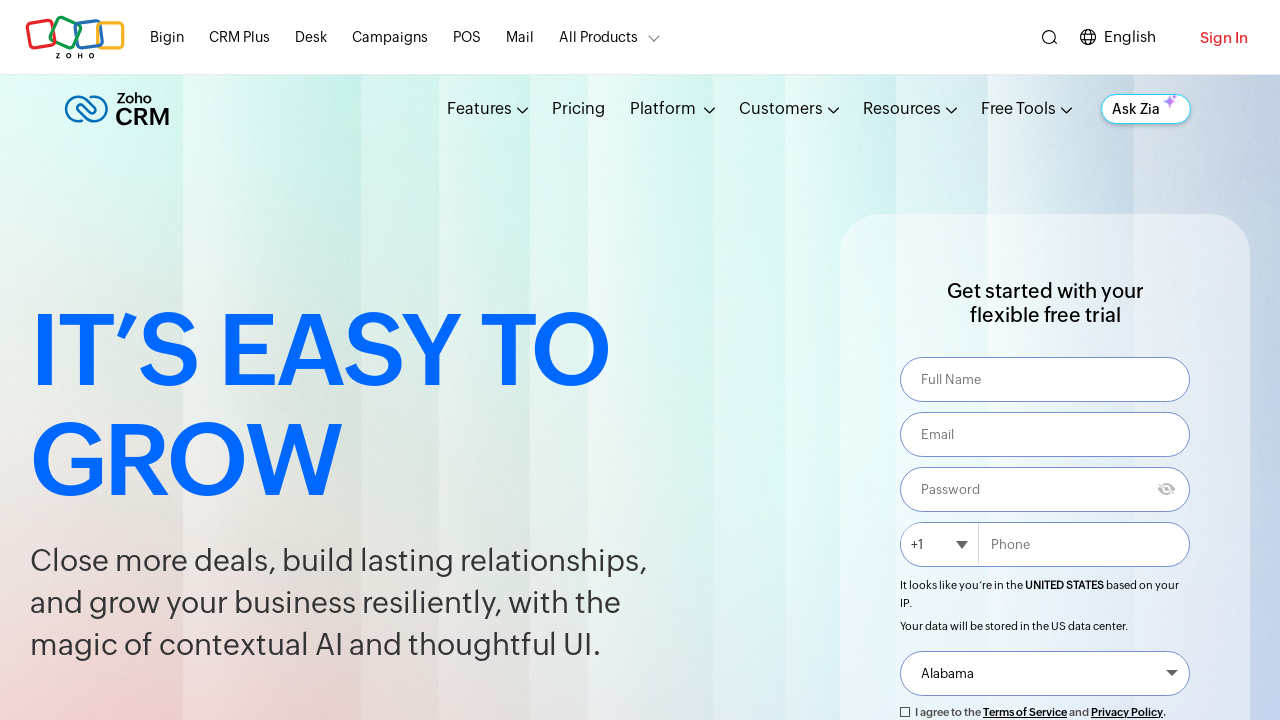

Applied blue background color to login button (flash iteration 40)
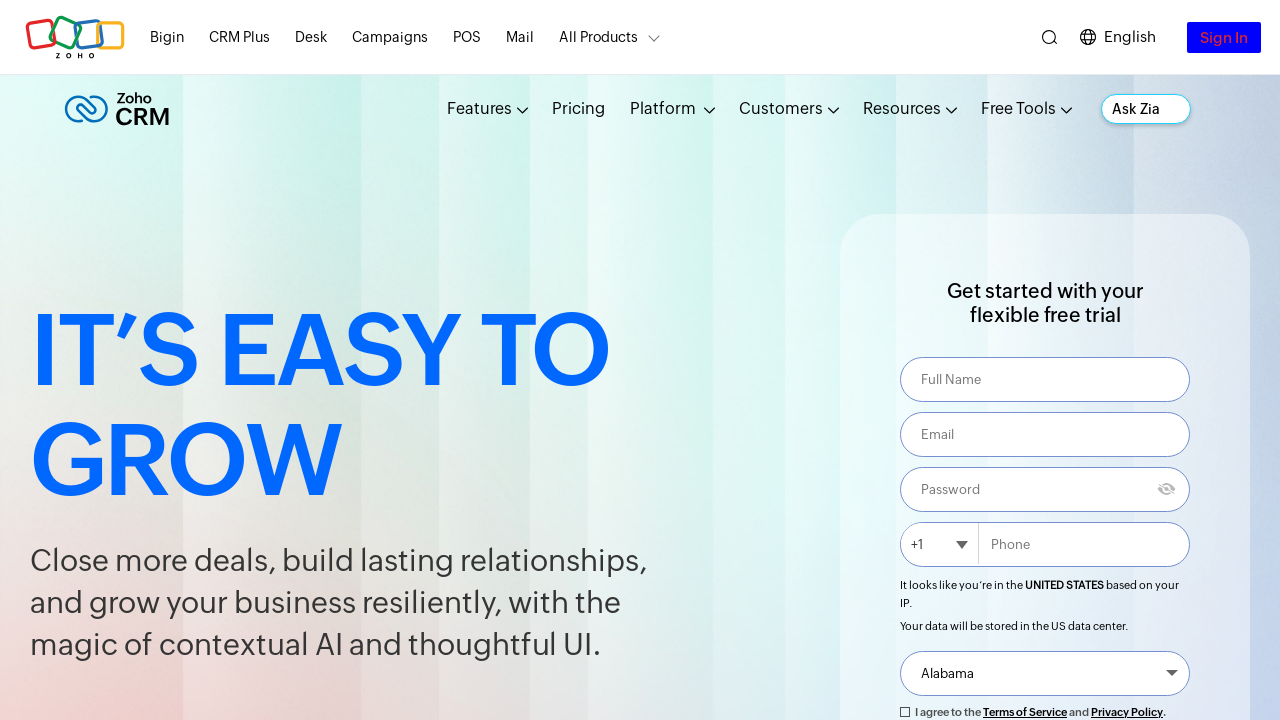

Removed background color from login button (flash iteration 40)
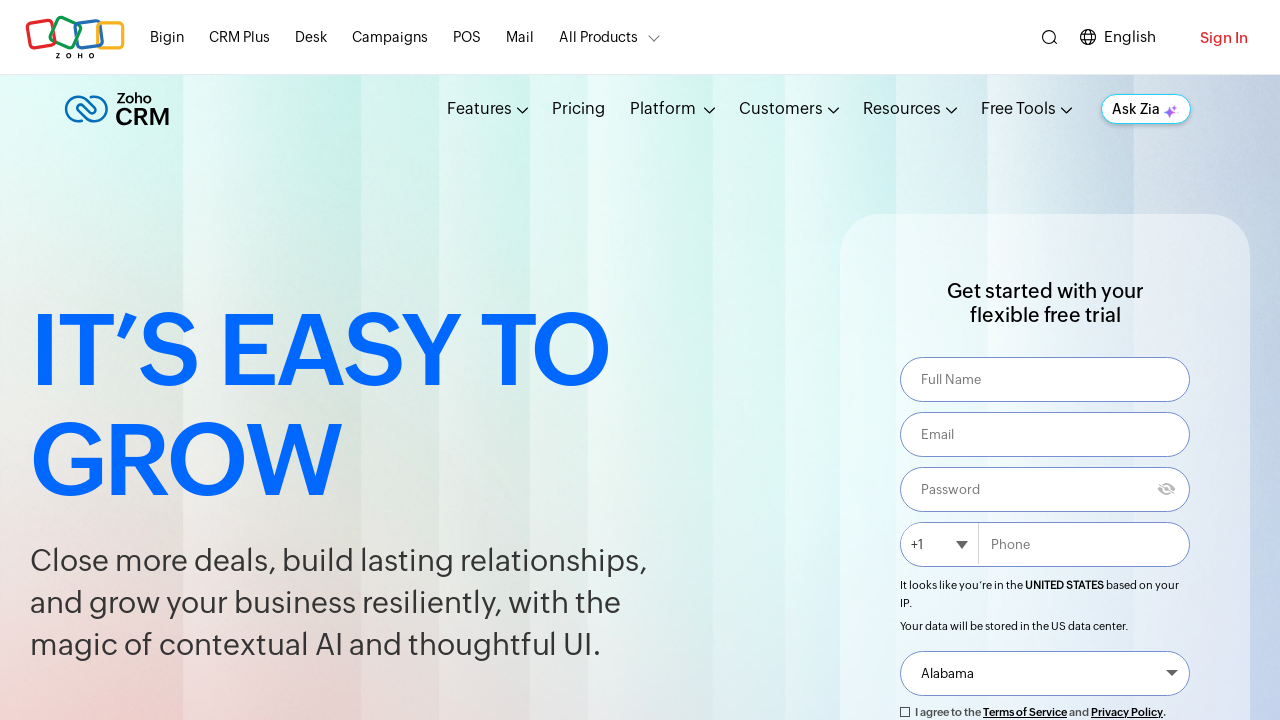

Applied blue background color to login button (flash iteration 41)
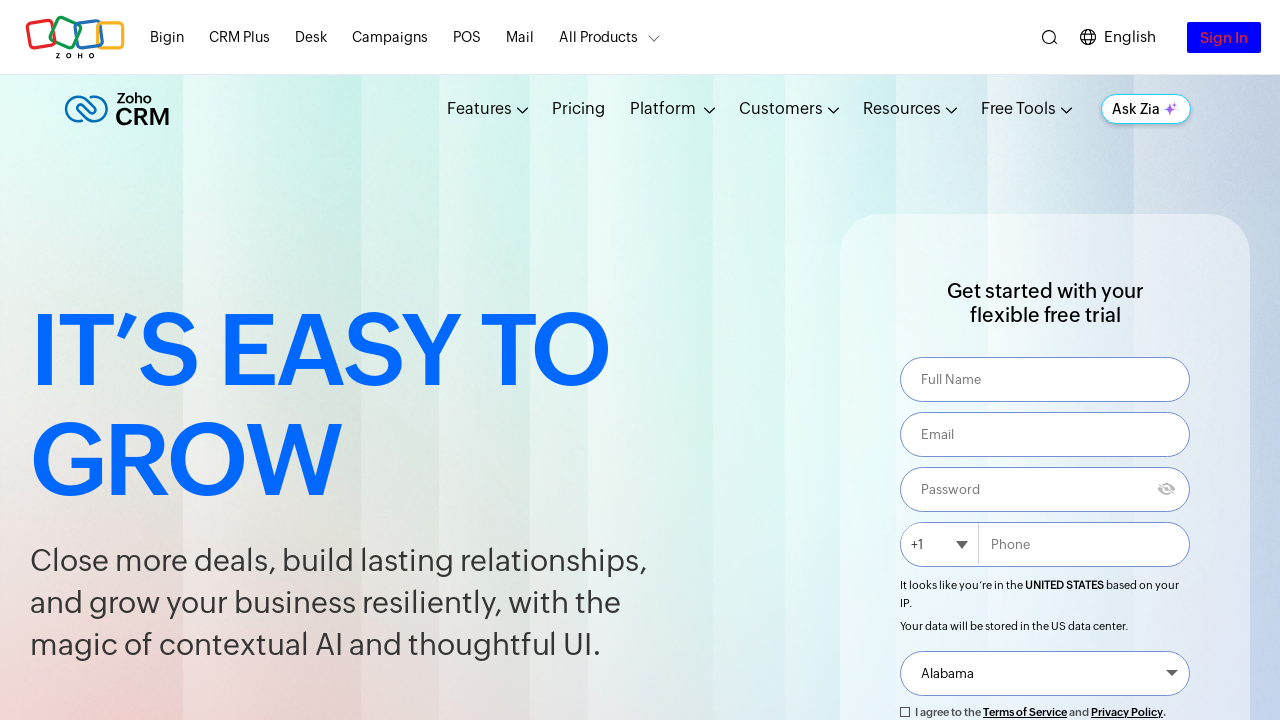

Removed background color from login button (flash iteration 41)
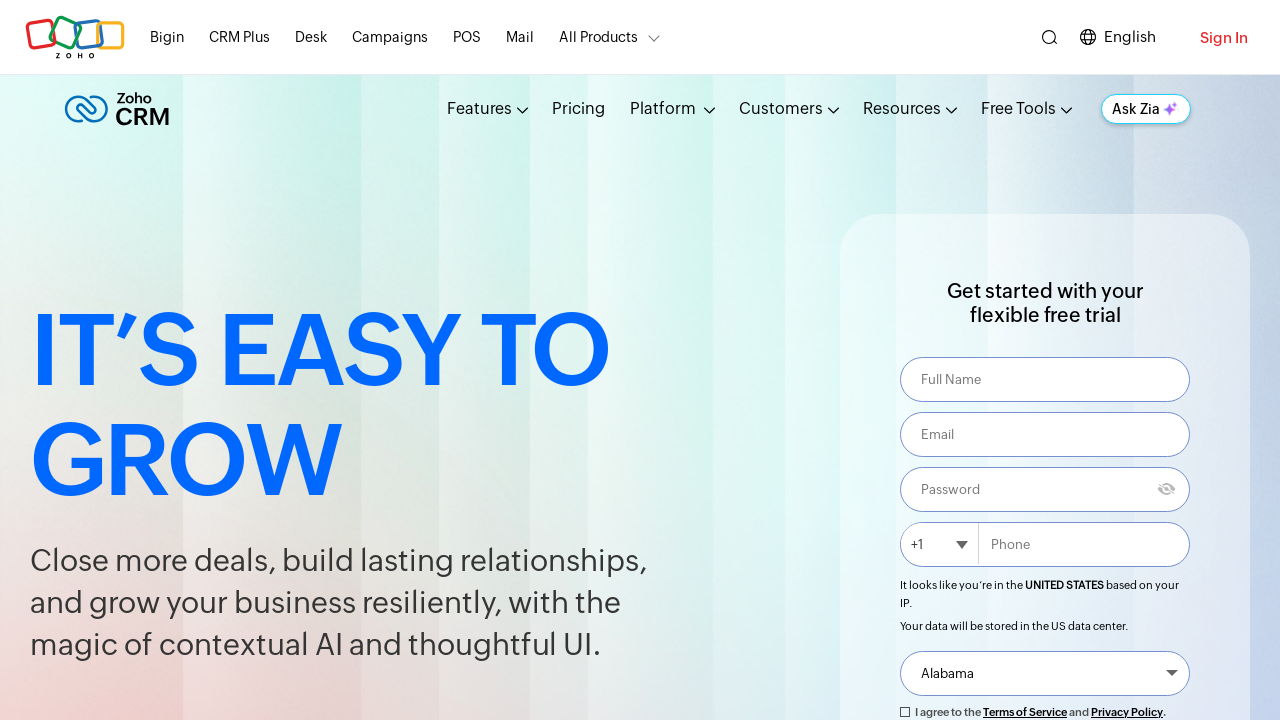

Applied blue background color to login button (flash iteration 42)
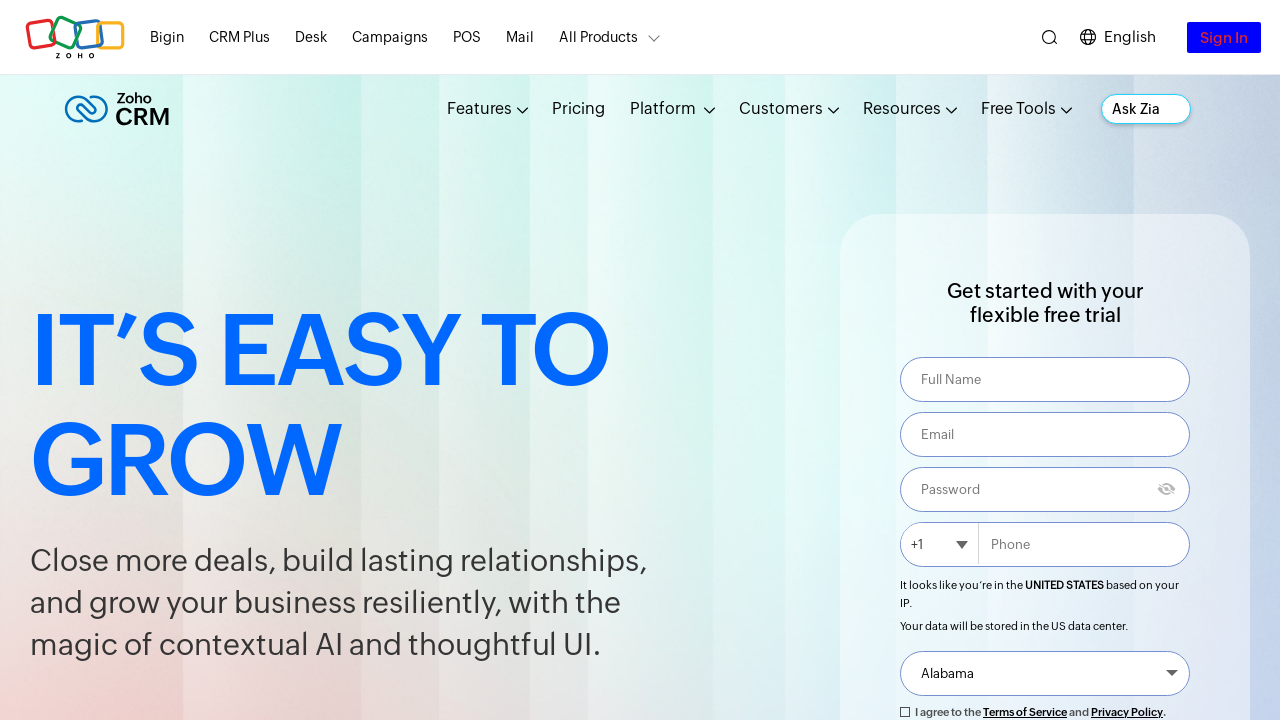

Removed background color from login button (flash iteration 42)
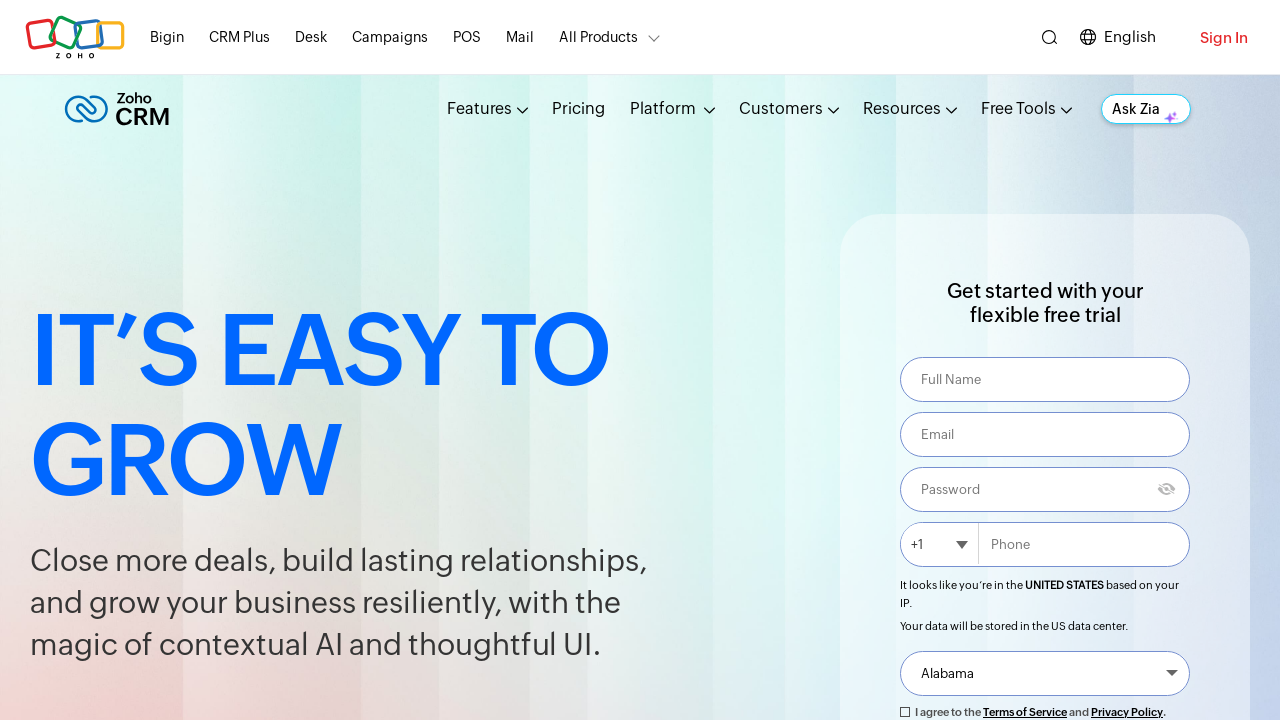

Applied blue background color to login button (flash iteration 43)
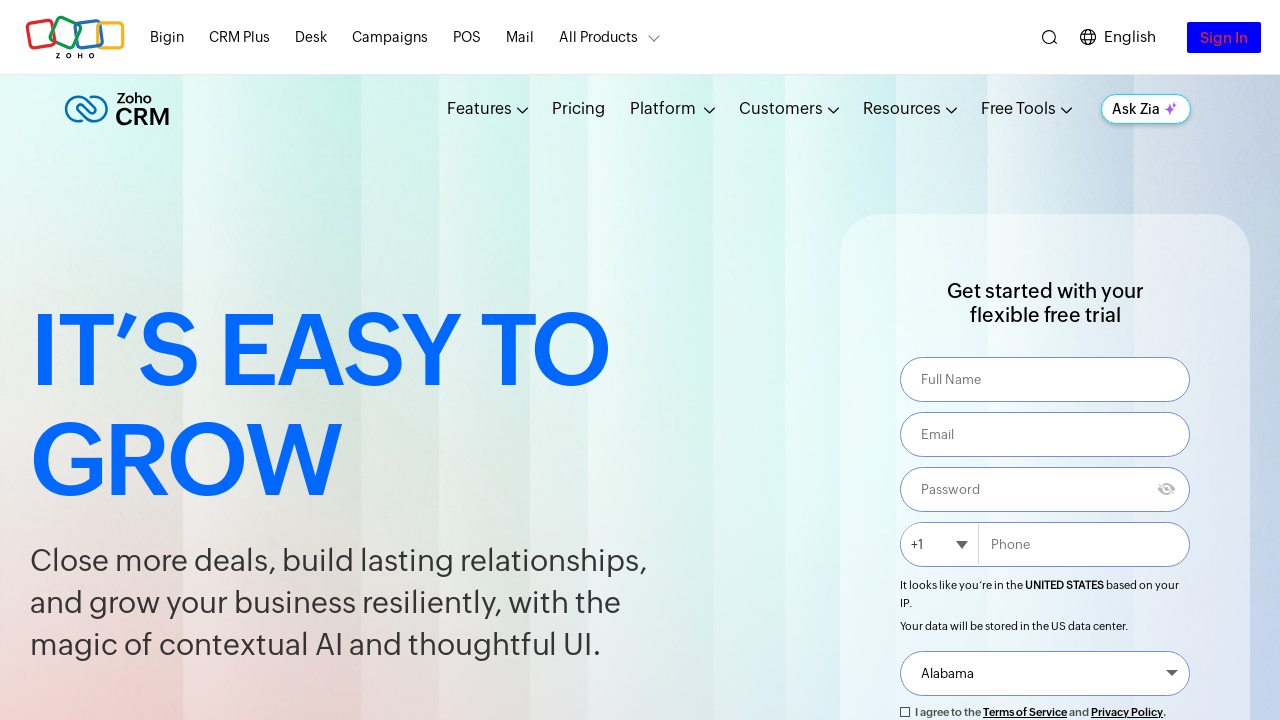

Removed background color from login button (flash iteration 43)
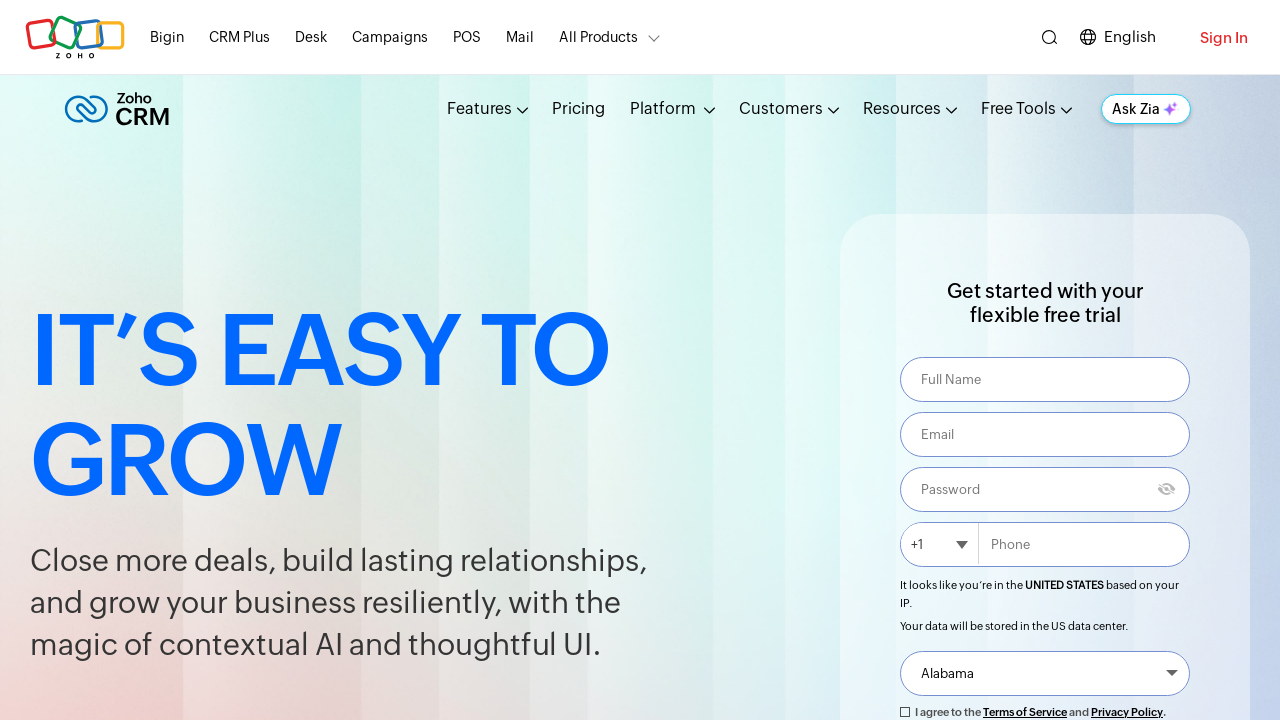

Applied blue background color to login button (flash iteration 44)
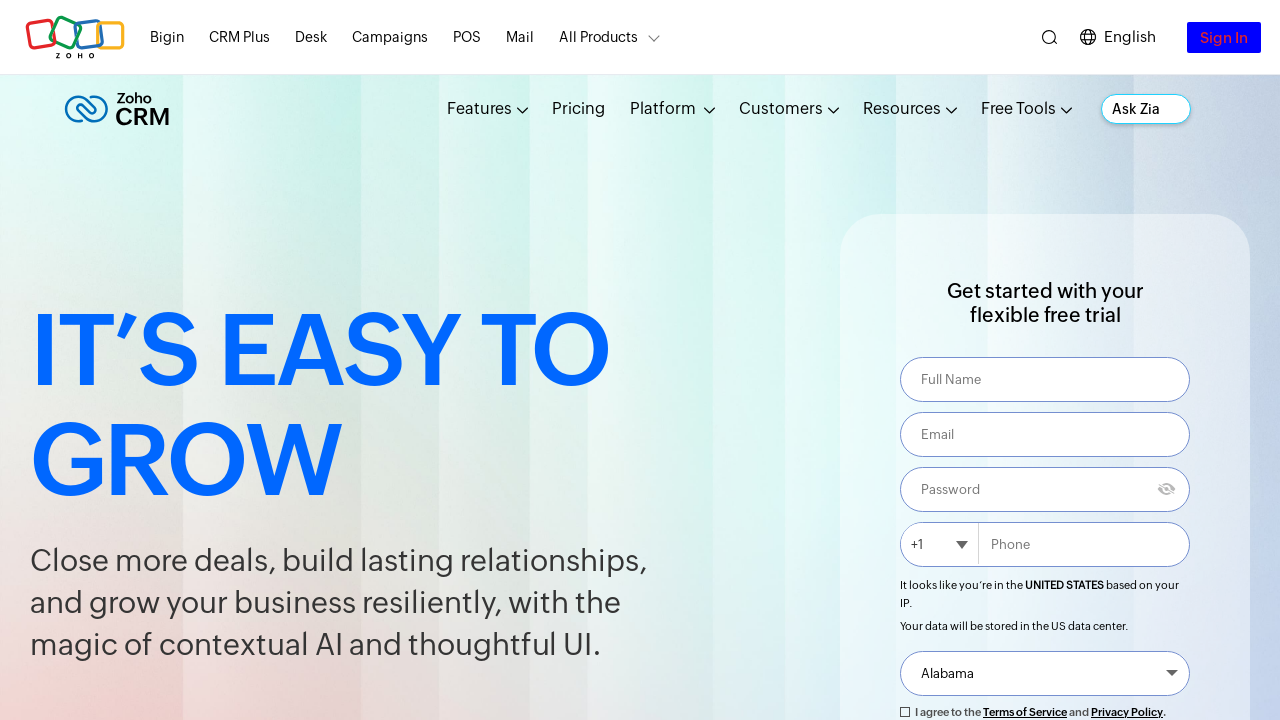

Removed background color from login button (flash iteration 44)
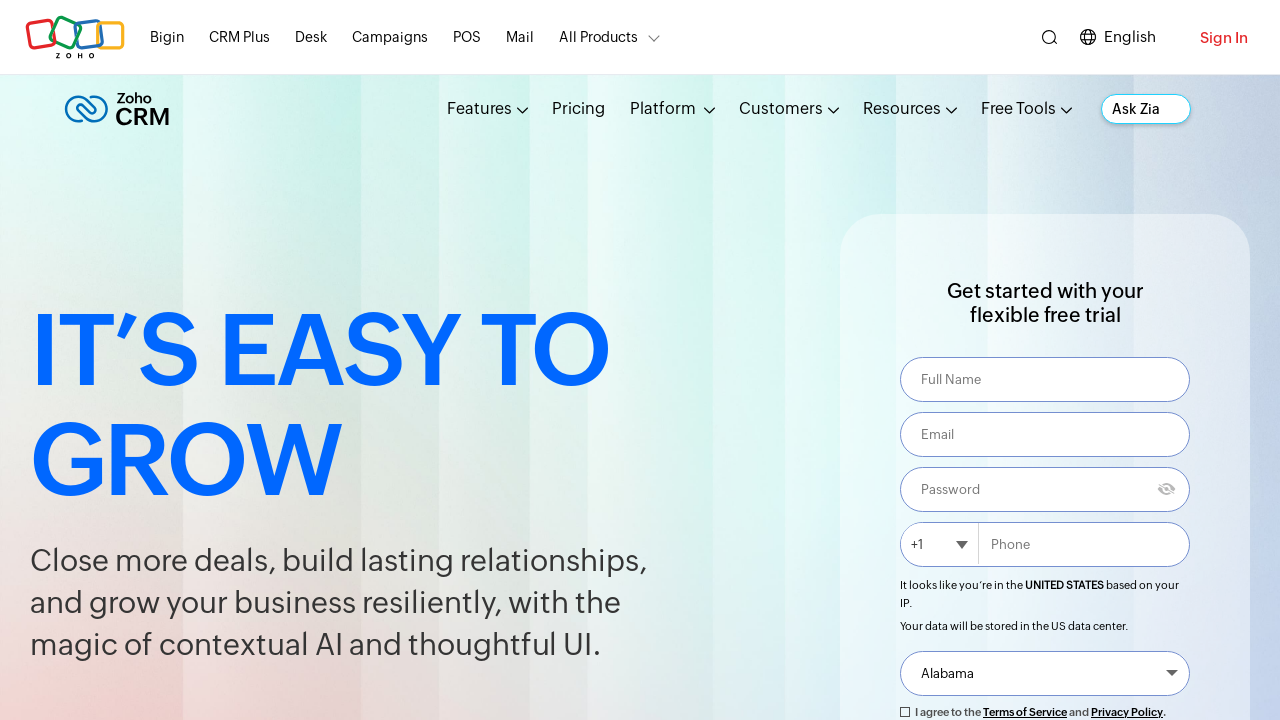

Applied blue background color to login button (flash iteration 45)
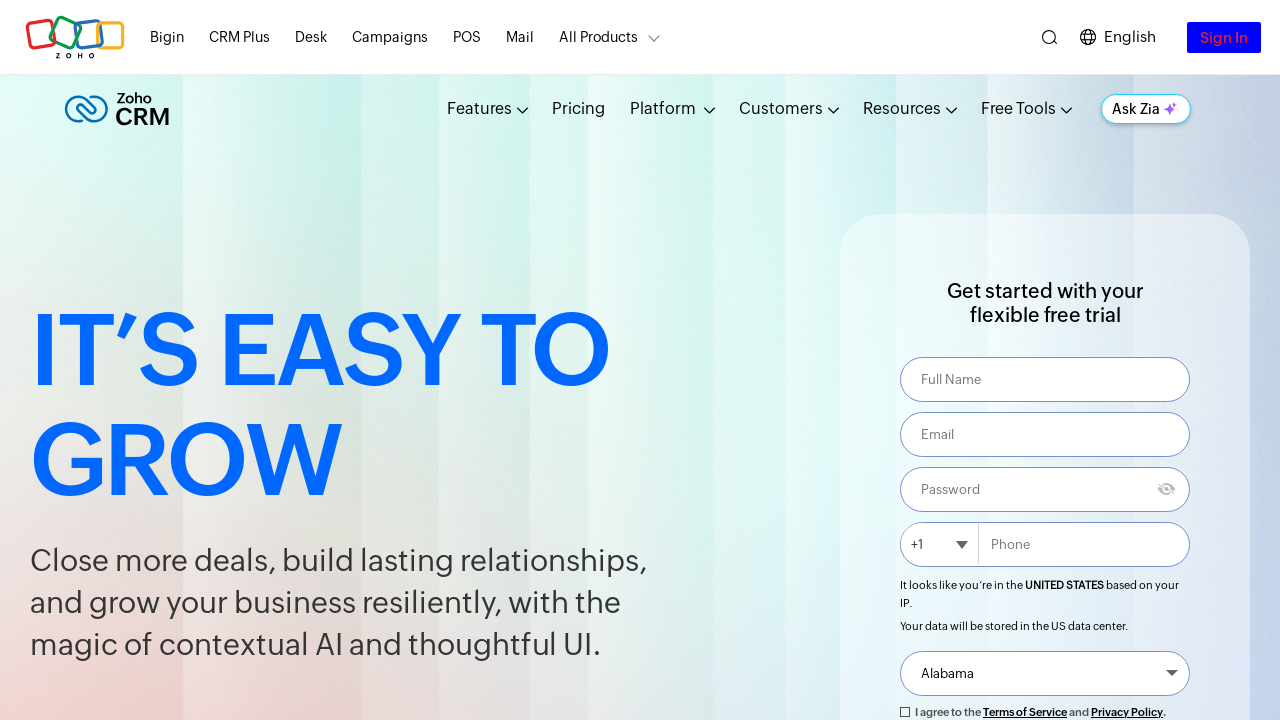

Removed background color from login button (flash iteration 45)
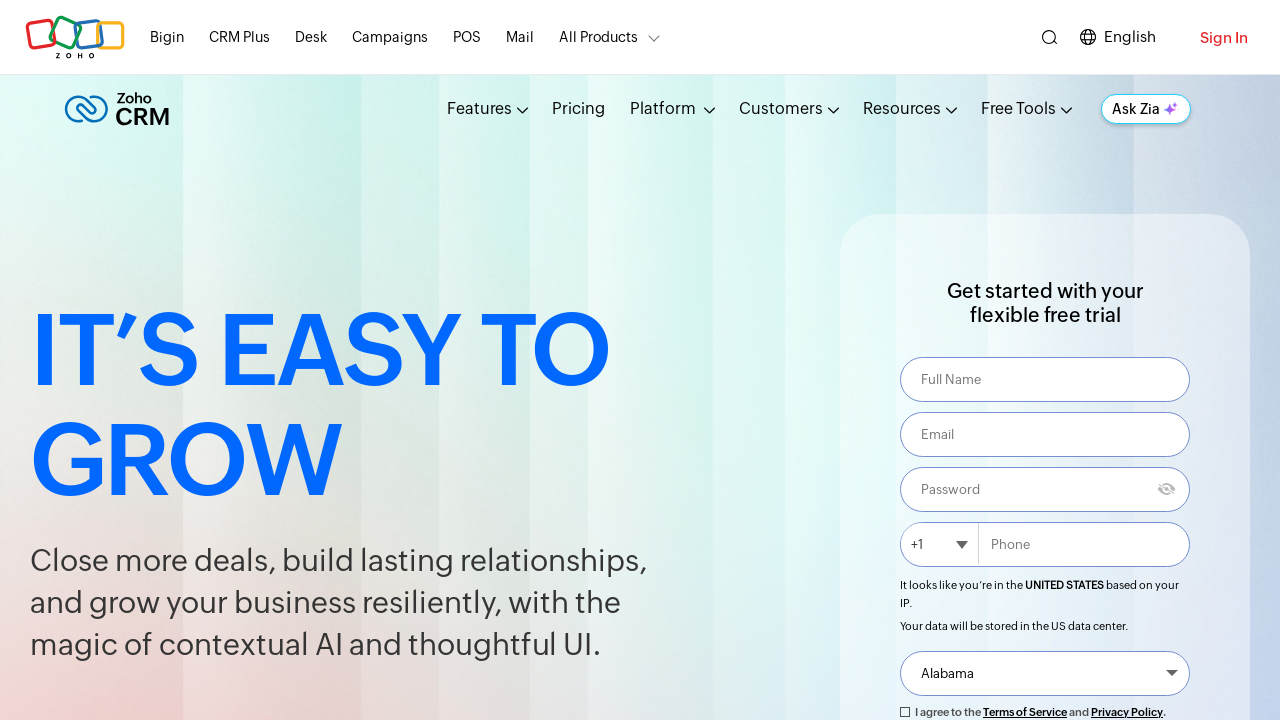

Applied blue background color to login button (flash iteration 46)
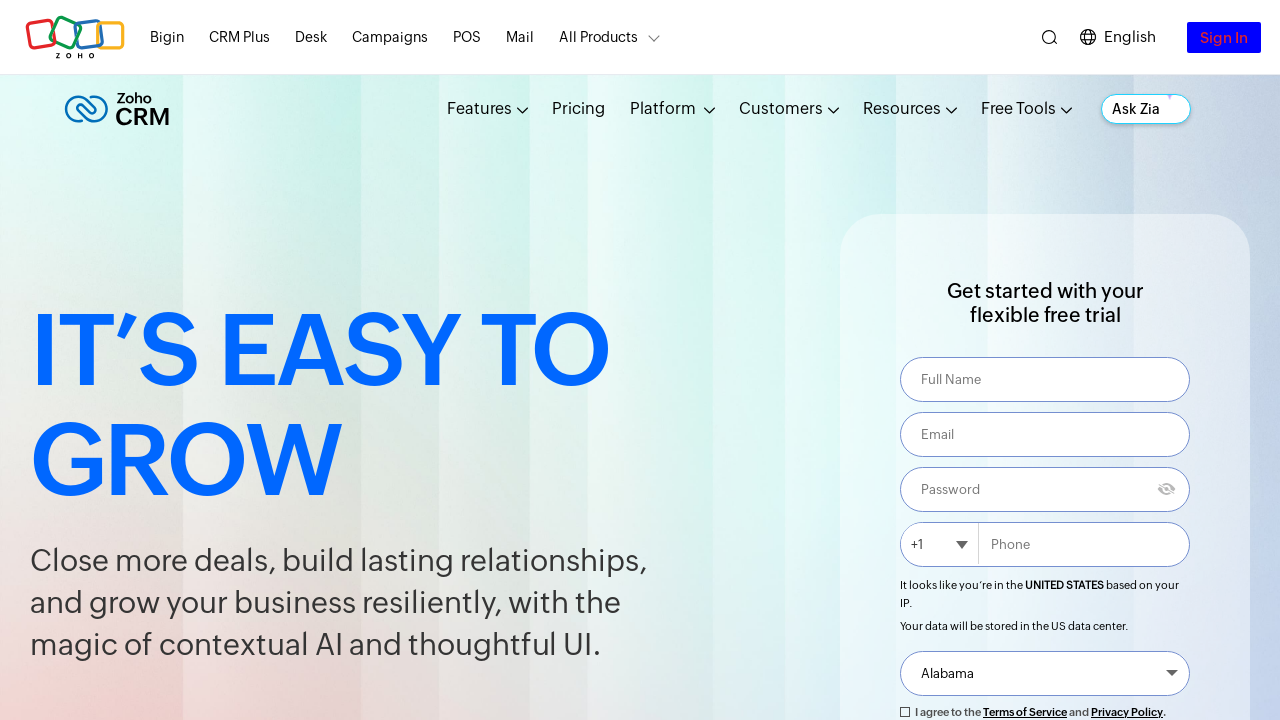

Removed background color from login button (flash iteration 46)
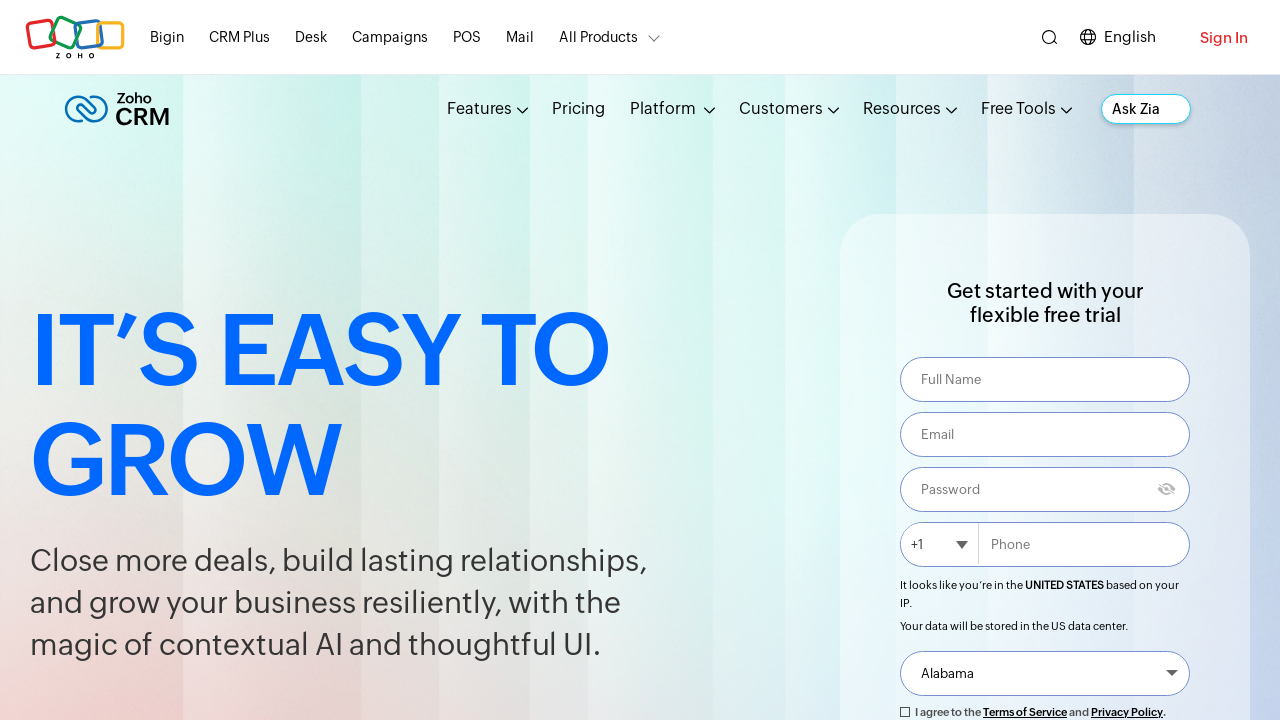

Applied blue background color to login button (flash iteration 47)
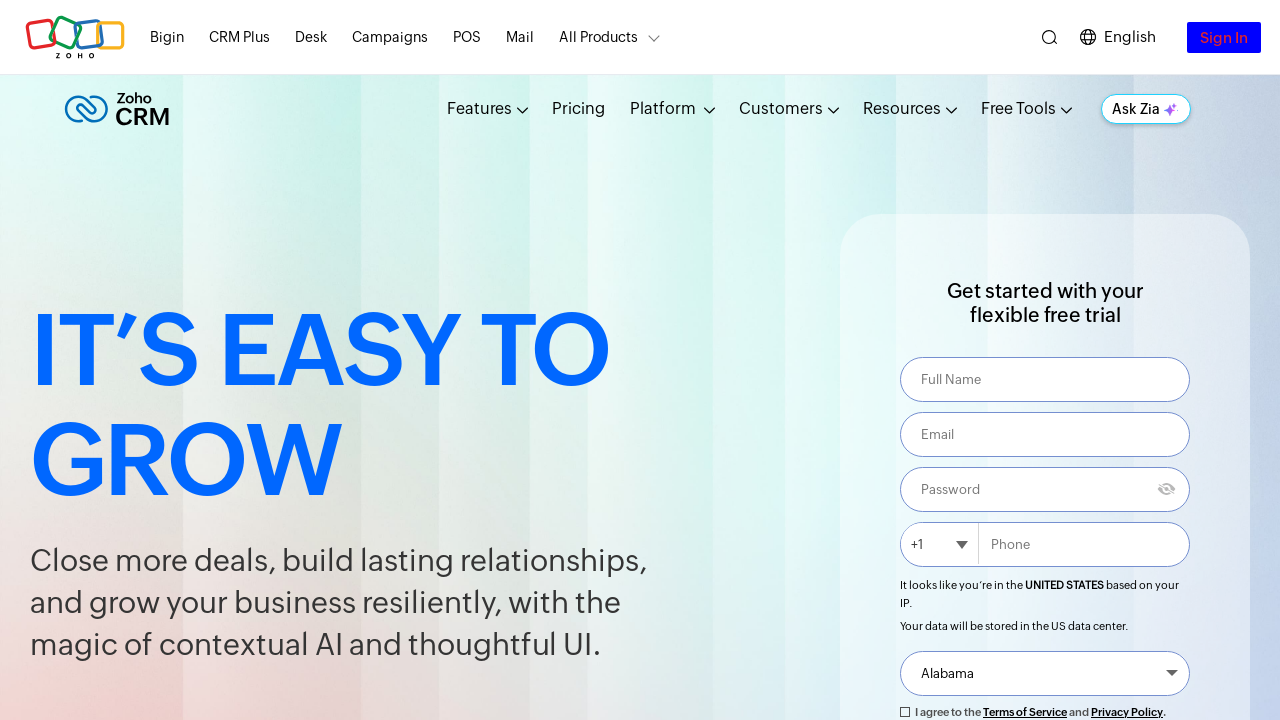

Removed background color from login button (flash iteration 47)
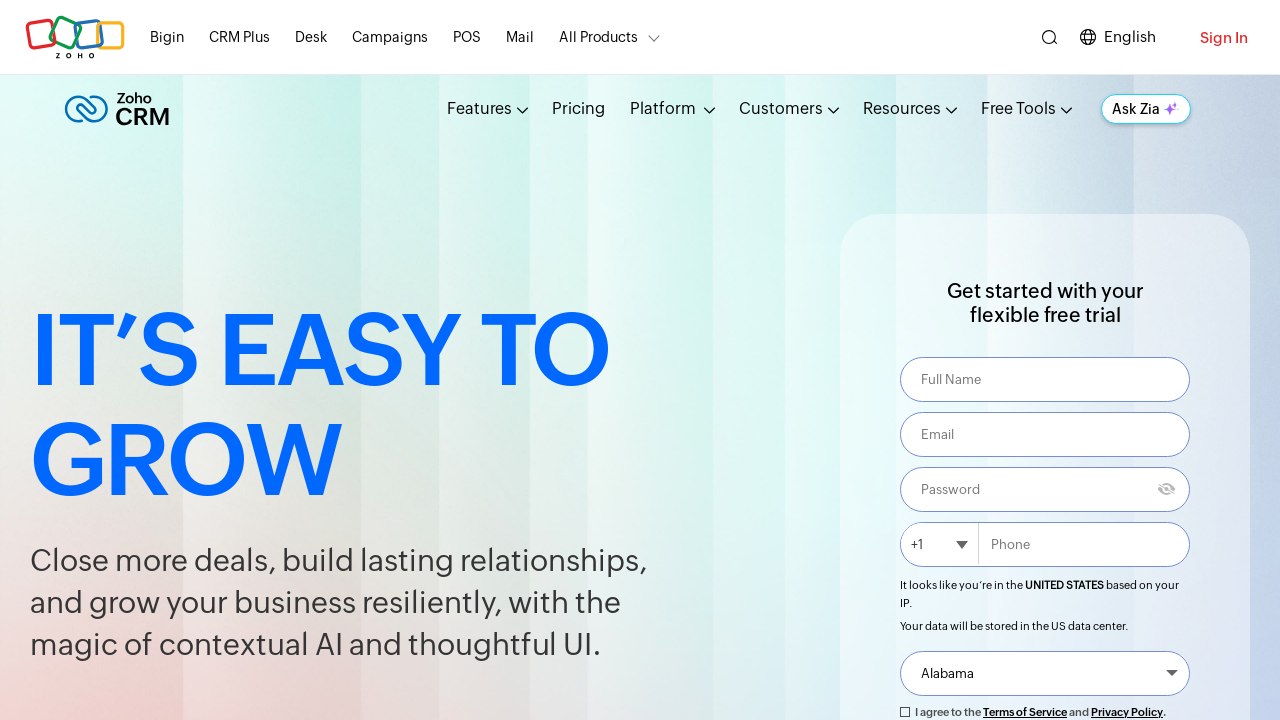

Applied blue background color to login button (flash iteration 48)
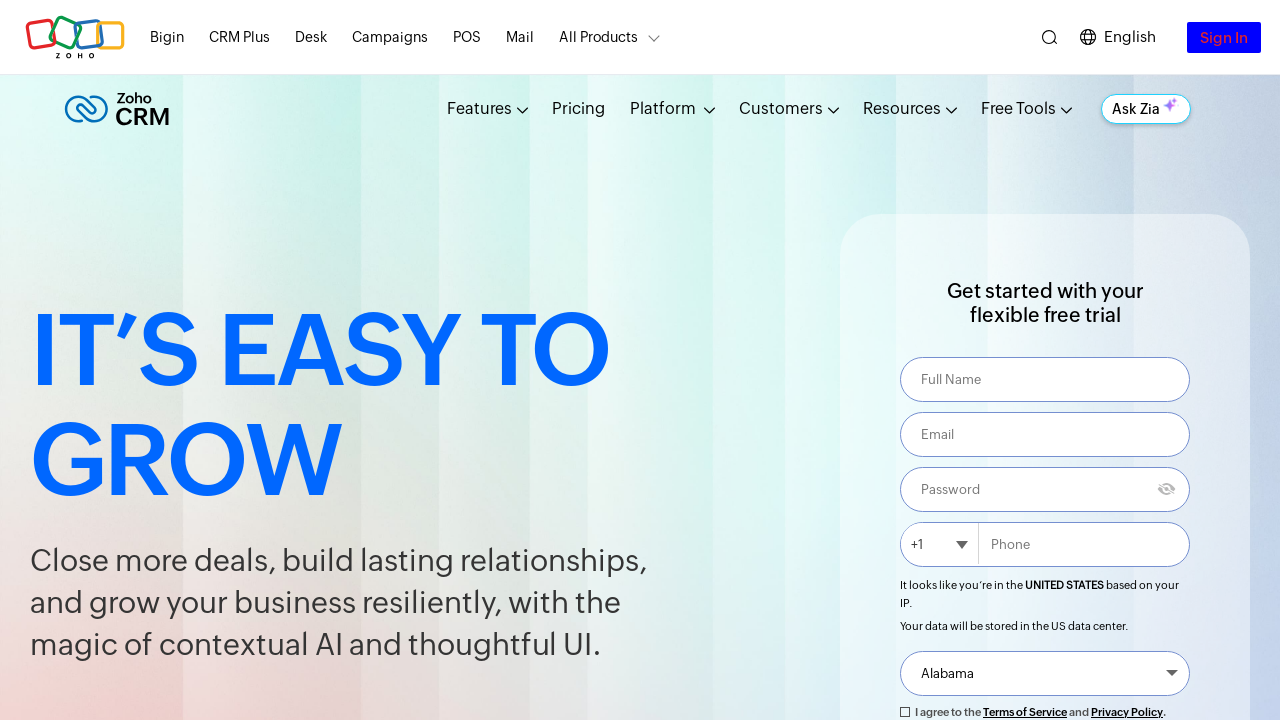

Removed background color from login button (flash iteration 48)
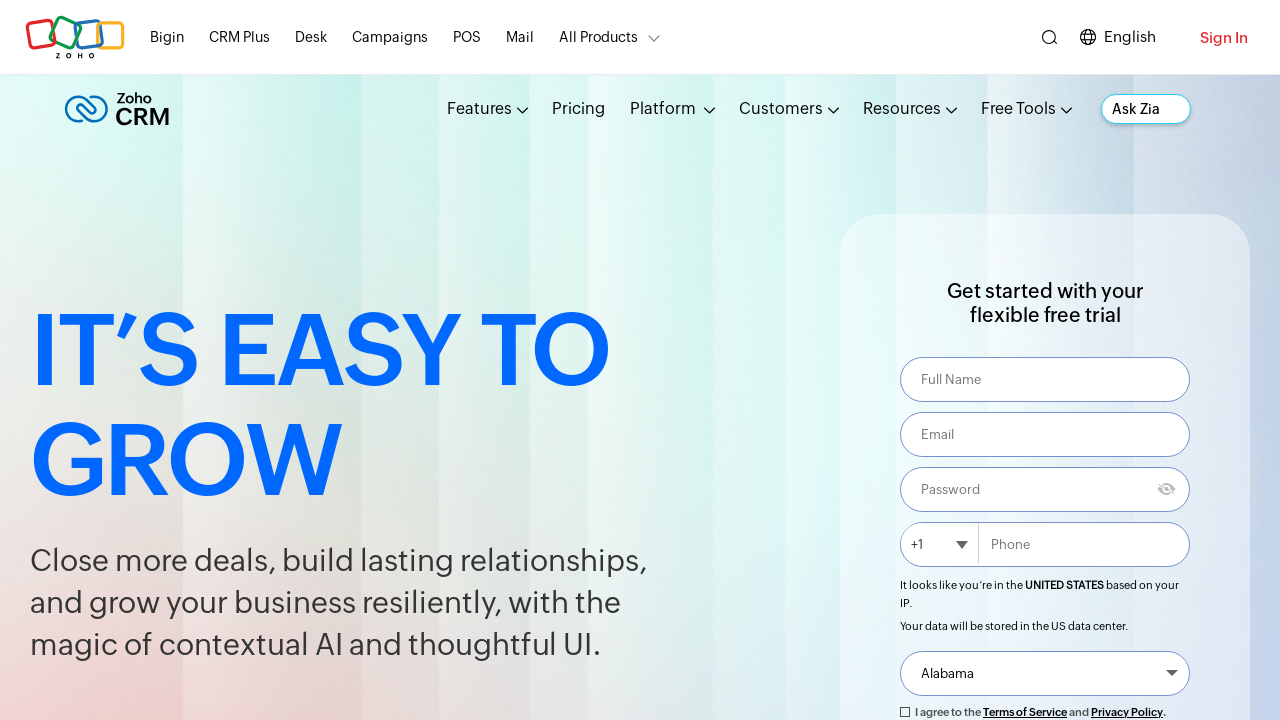

Applied blue background color to login button (flash iteration 49)
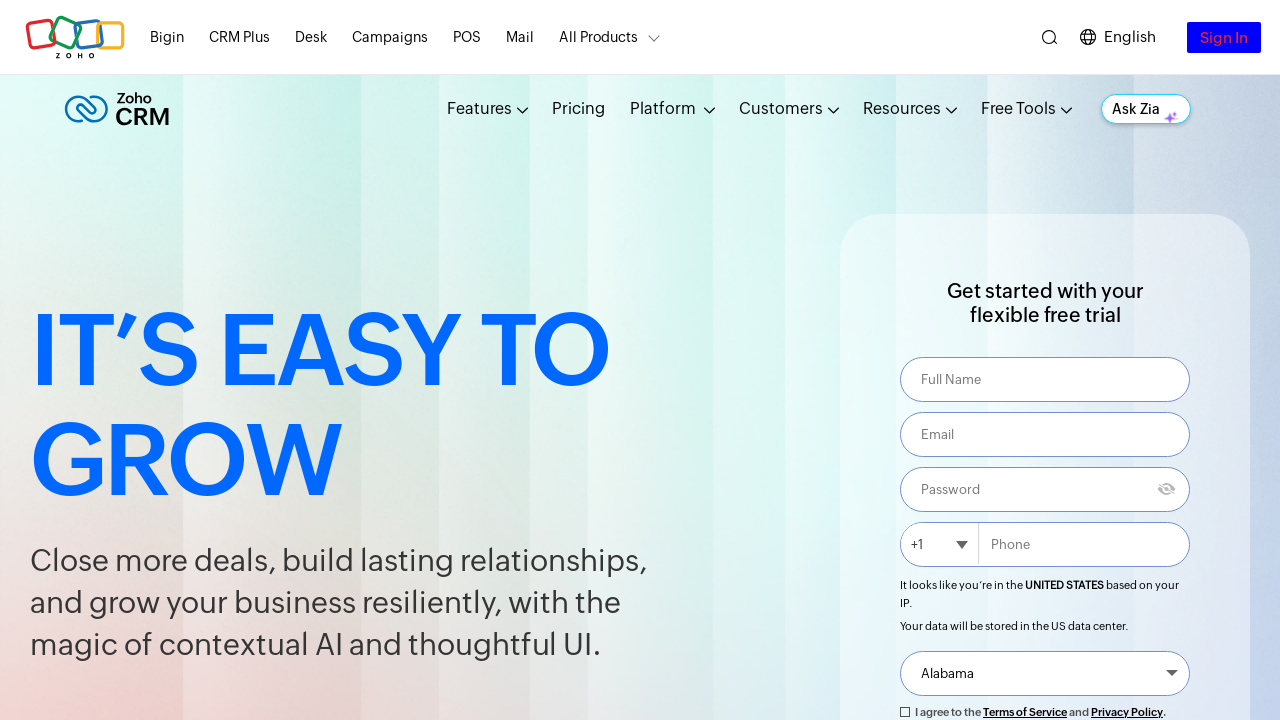

Removed background color from login button (flash iteration 49)
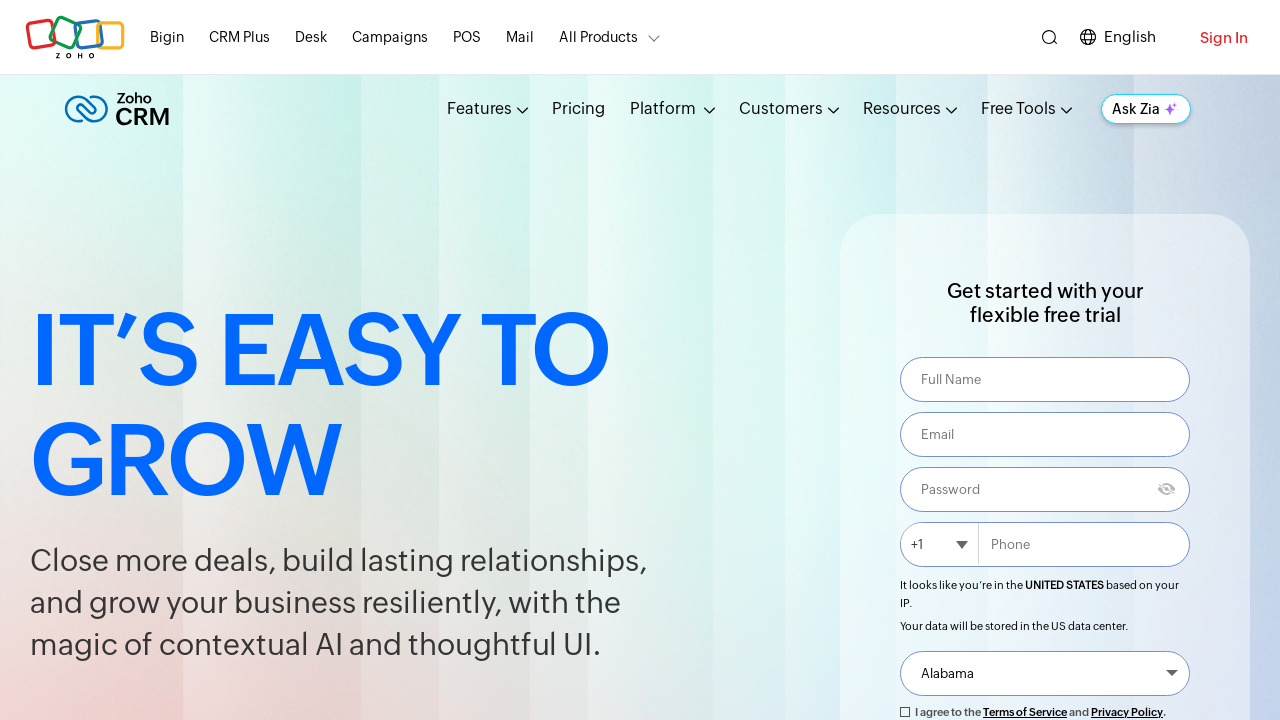

Applied blue background color to login button (flash iteration 50)
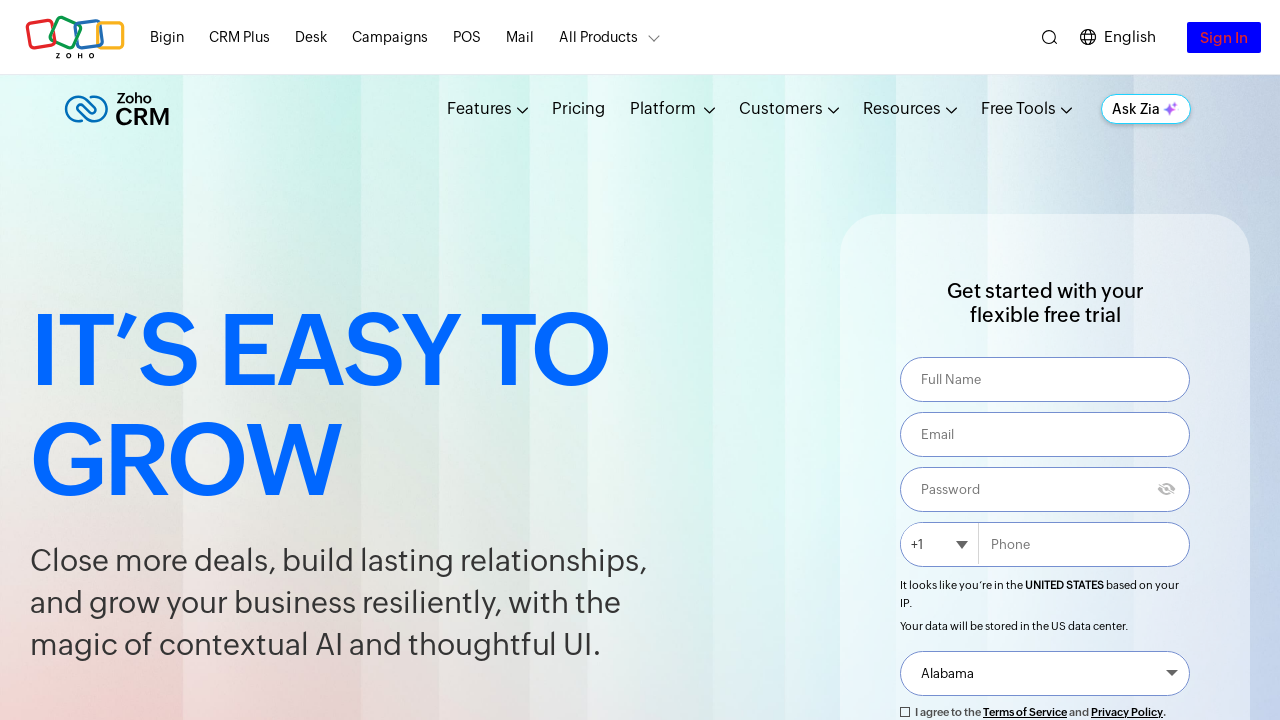

Removed background color from login button (flash iteration 50)
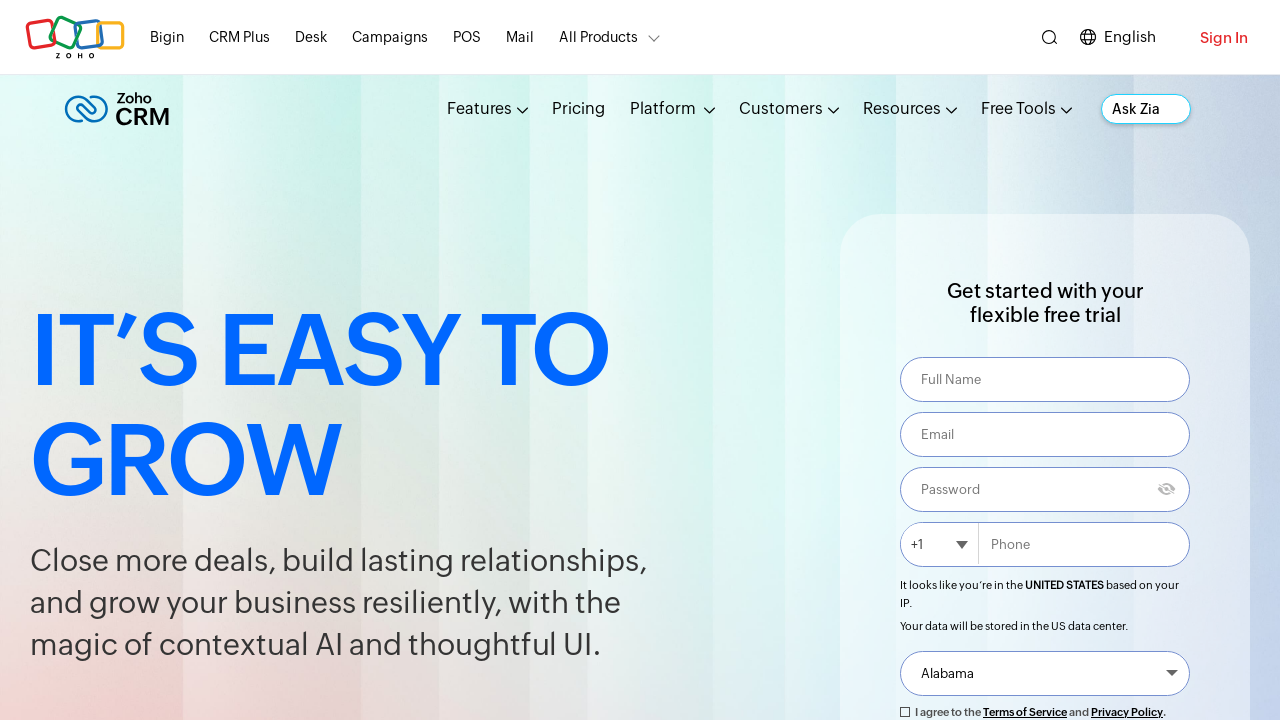

Applied blue background color to login button (flash iteration 51)
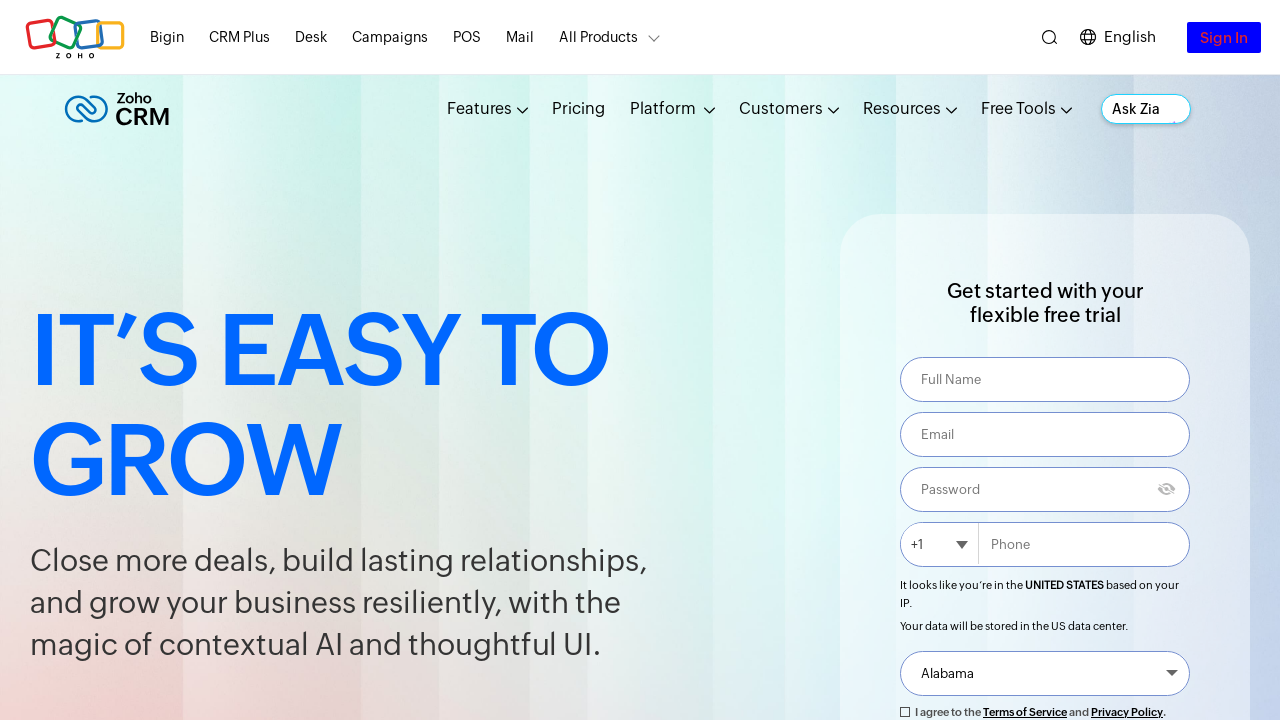

Removed background color from login button (flash iteration 51)
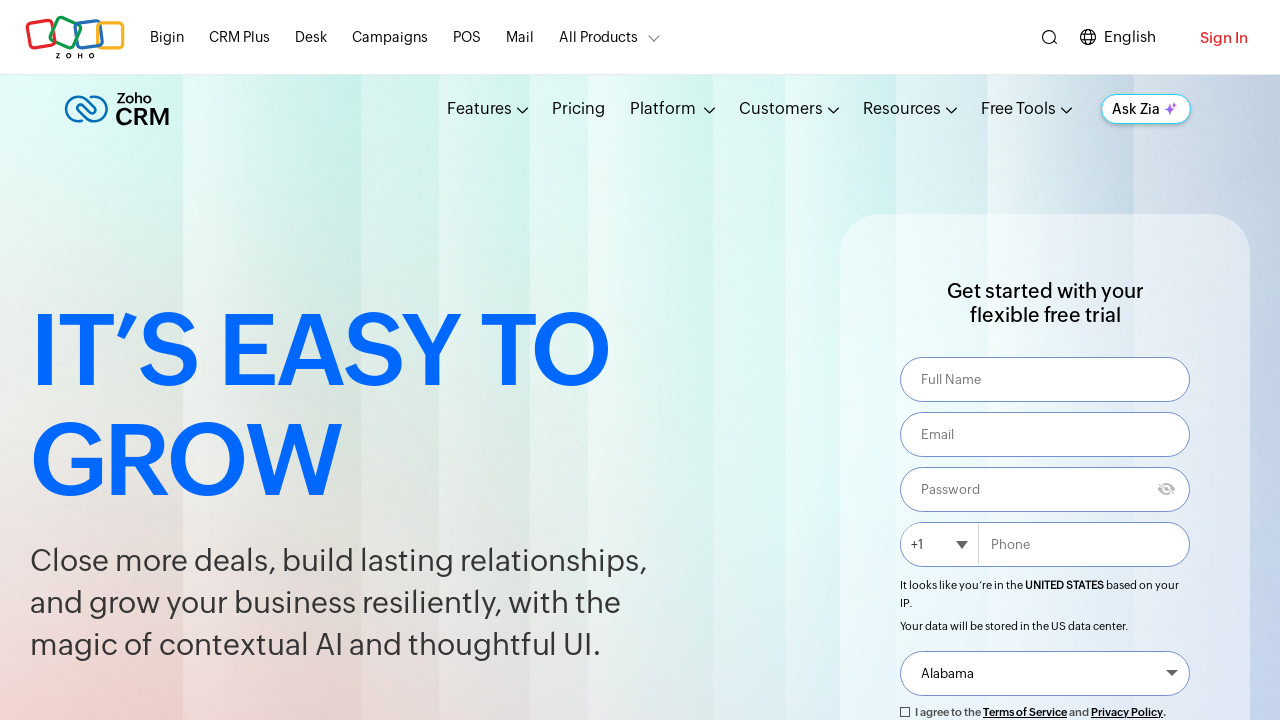

Applied blue background color to login button (flash iteration 52)
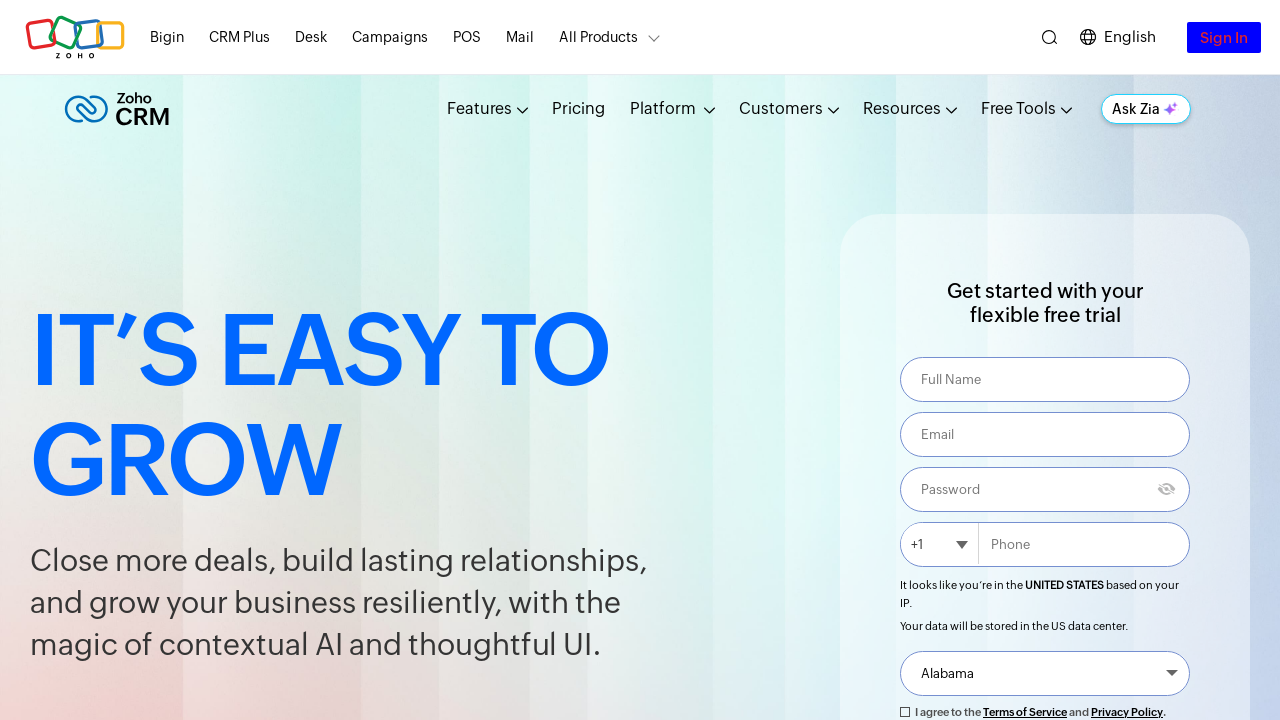

Removed background color from login button (flash iteration 52)
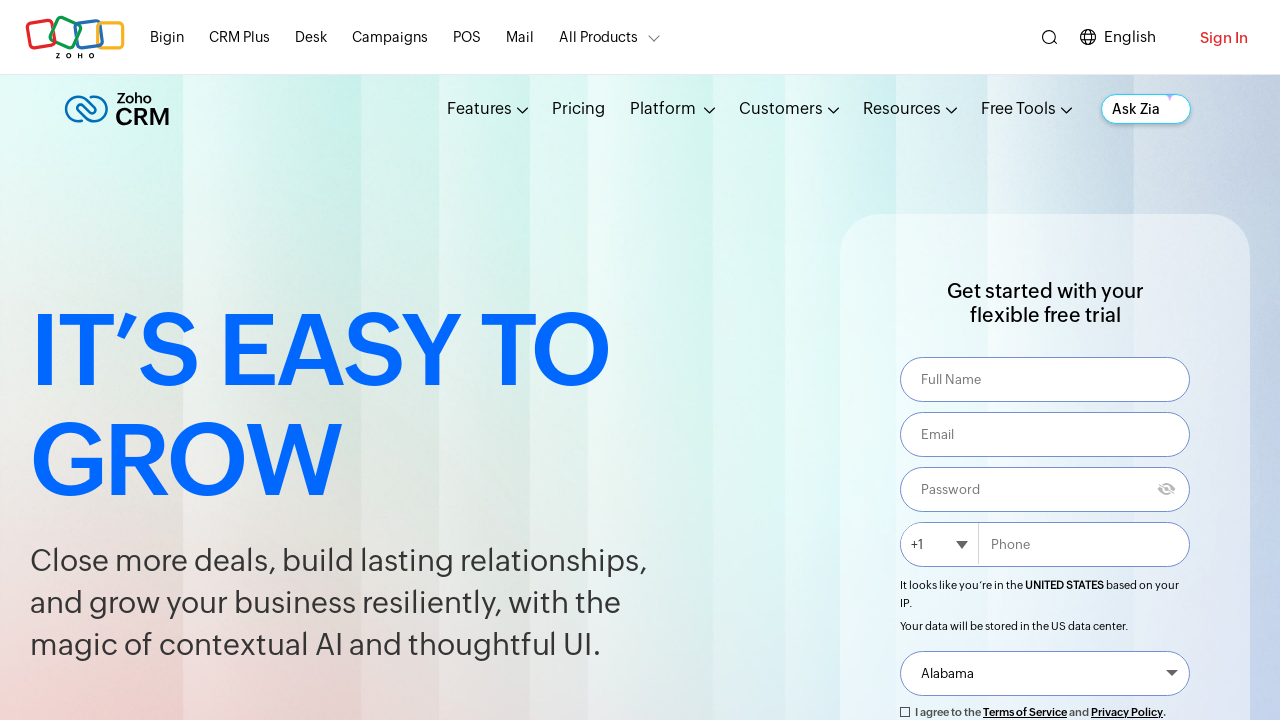

Applied blue background color to login button (flash iteration 53)
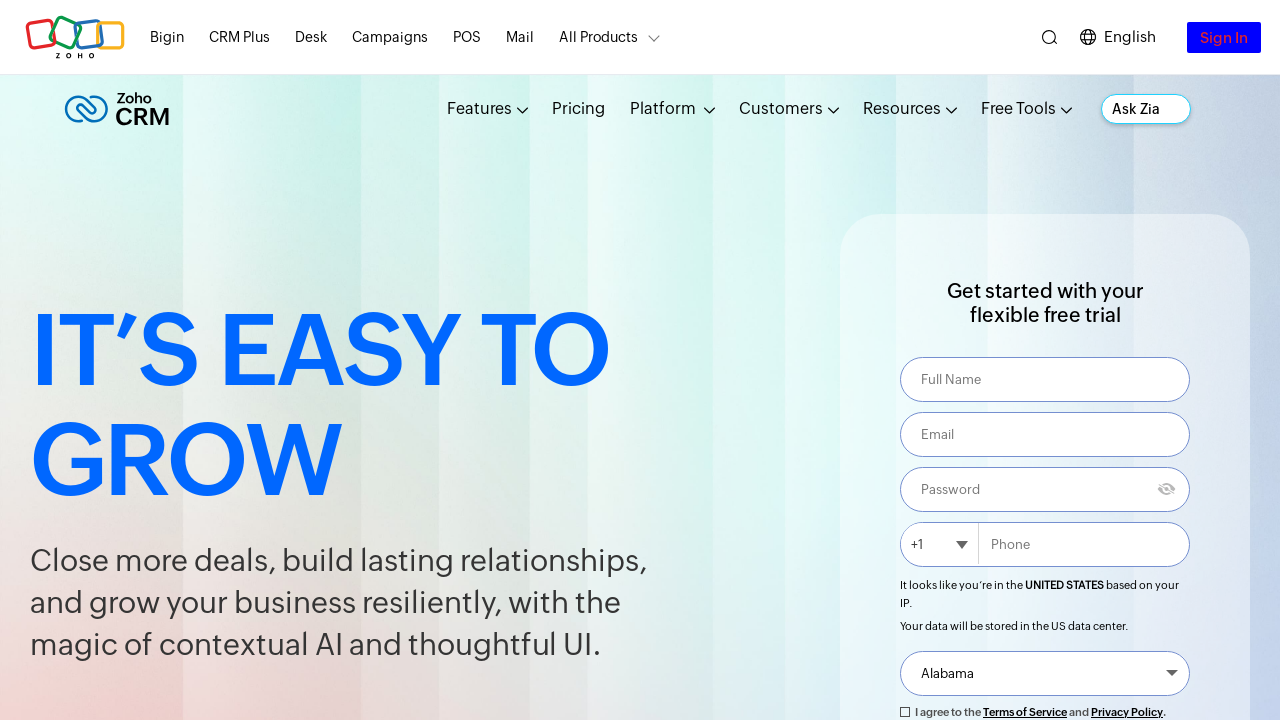

Removed background color from login button (flash iteration 53)
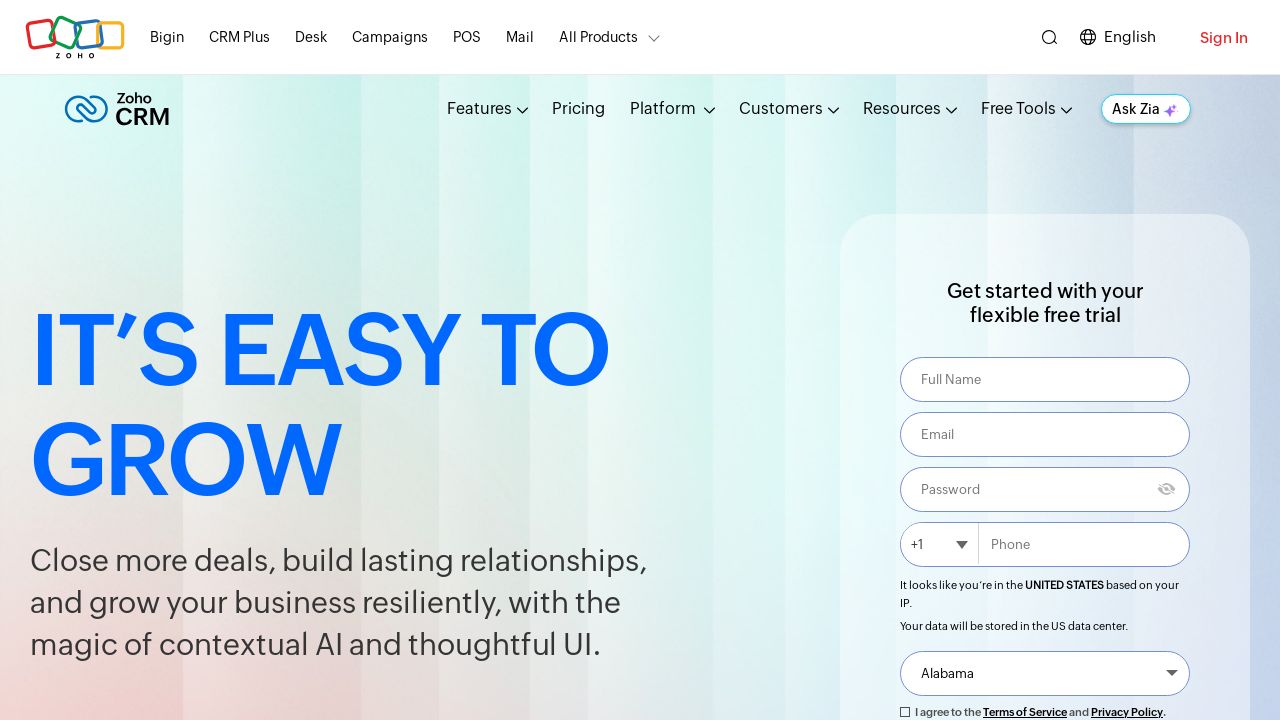

Applied blue background color to login button (flash iteration 54)
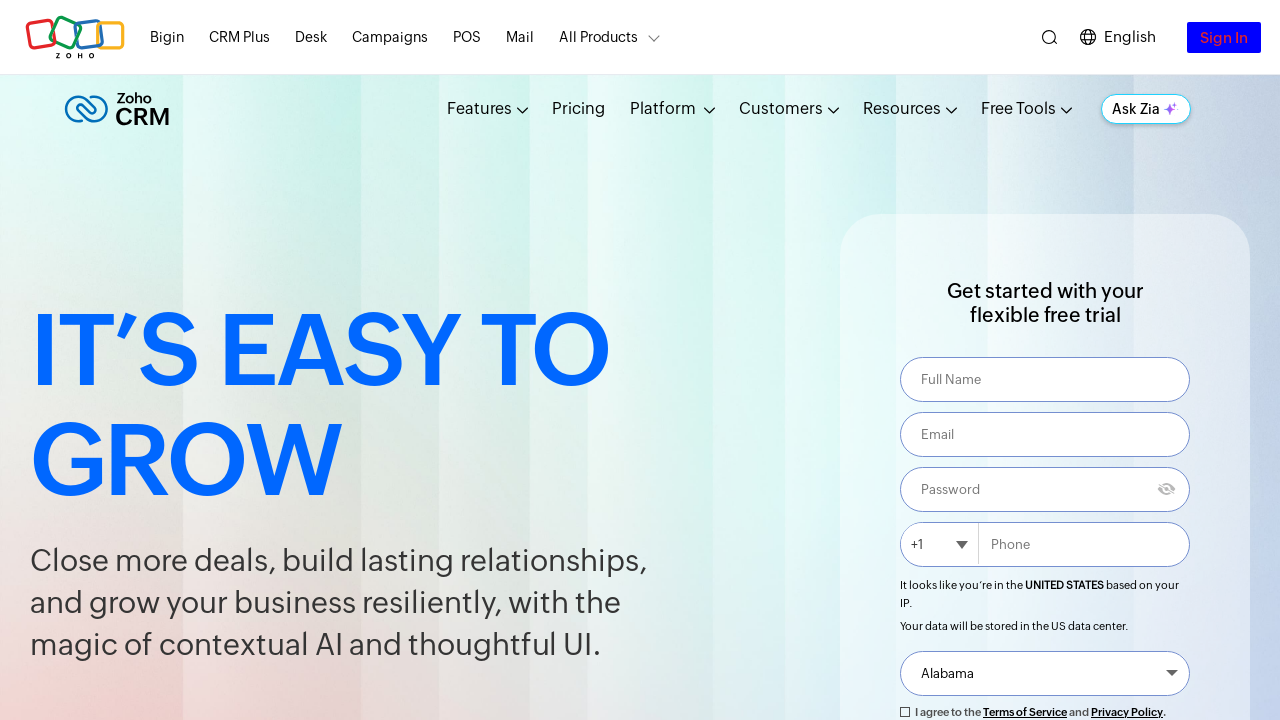

Removed background color from login button (flash iteration 54)
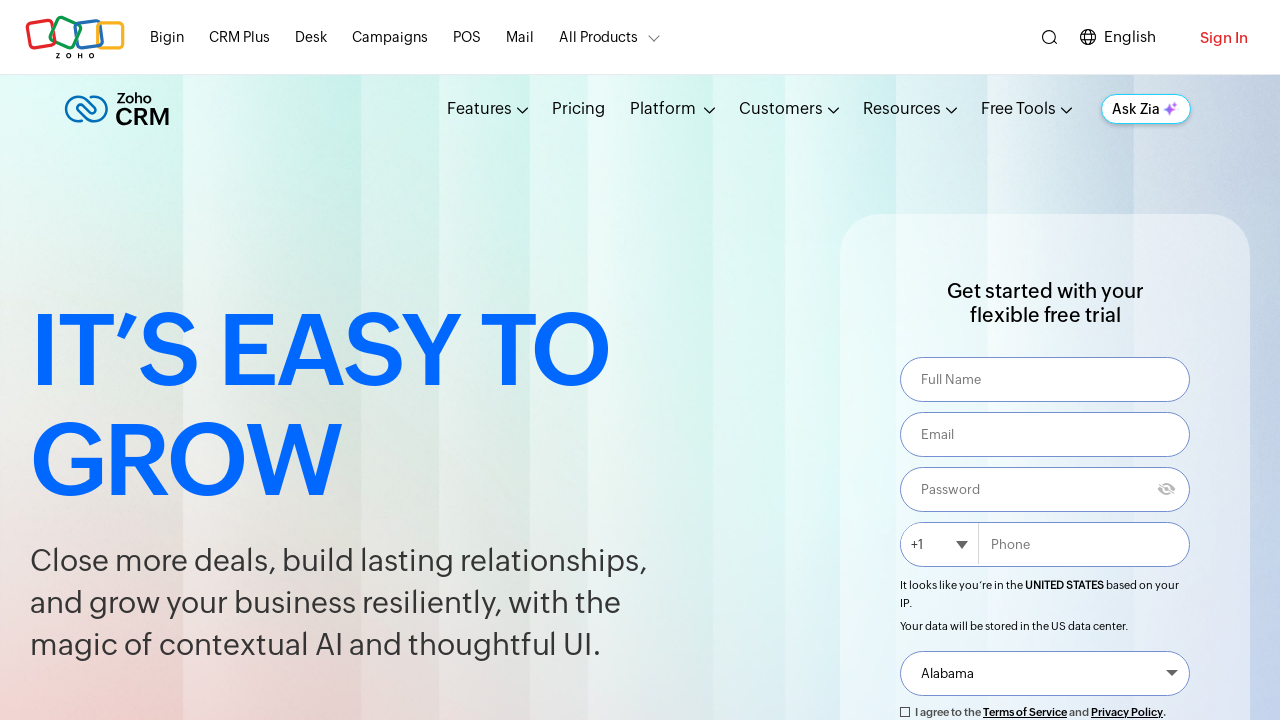

Applied blue background color to login button (flash iteration 55)
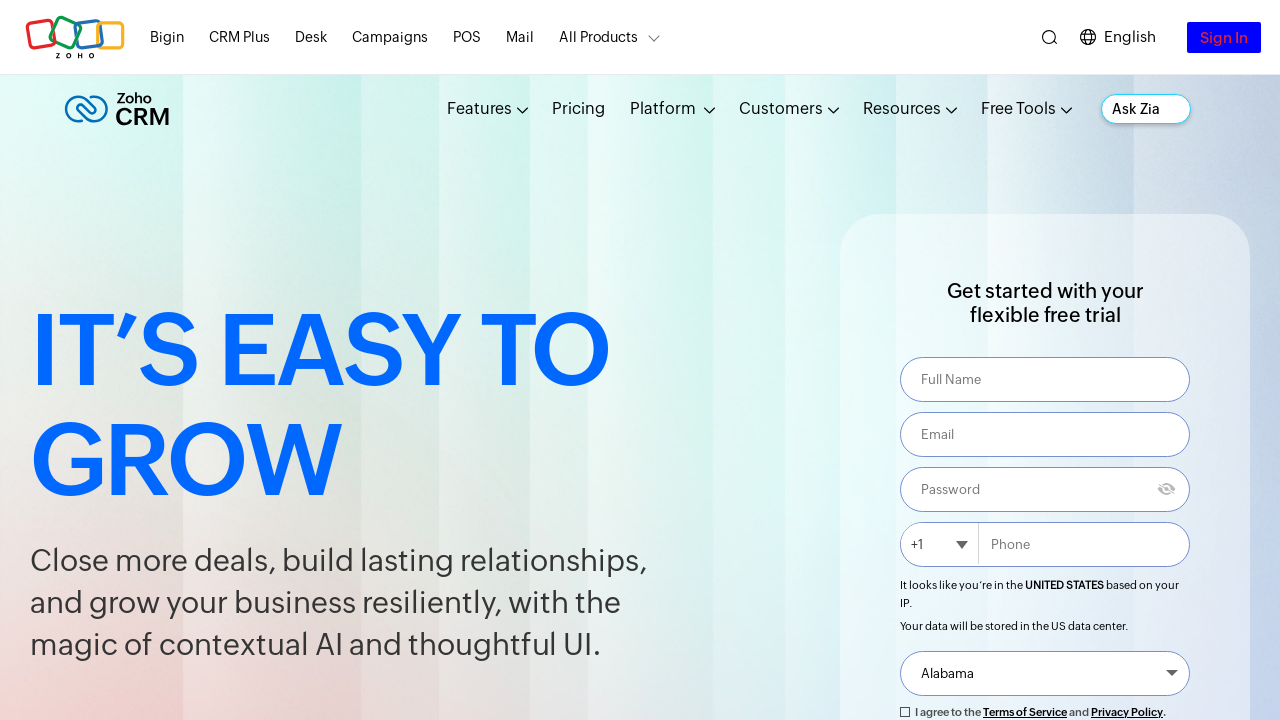

Removed background color from login button (flash iteration 55)
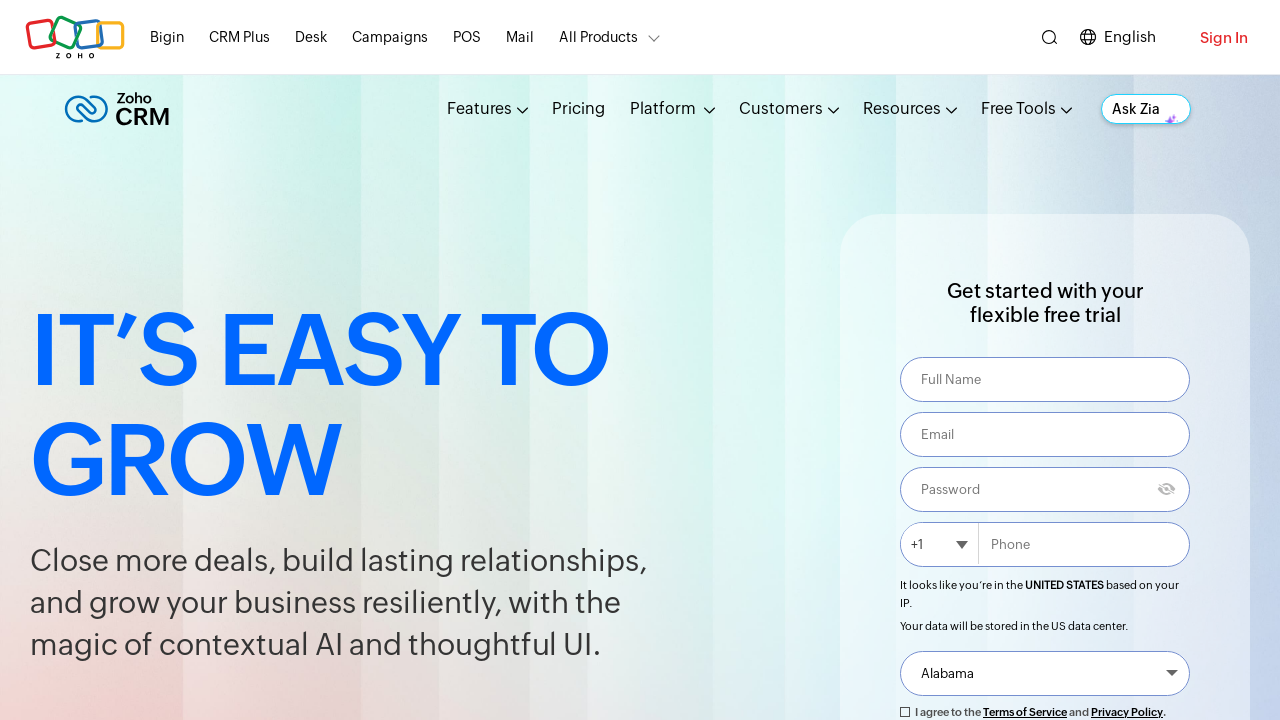

Applied blue background color to login button (flash iteration 56)
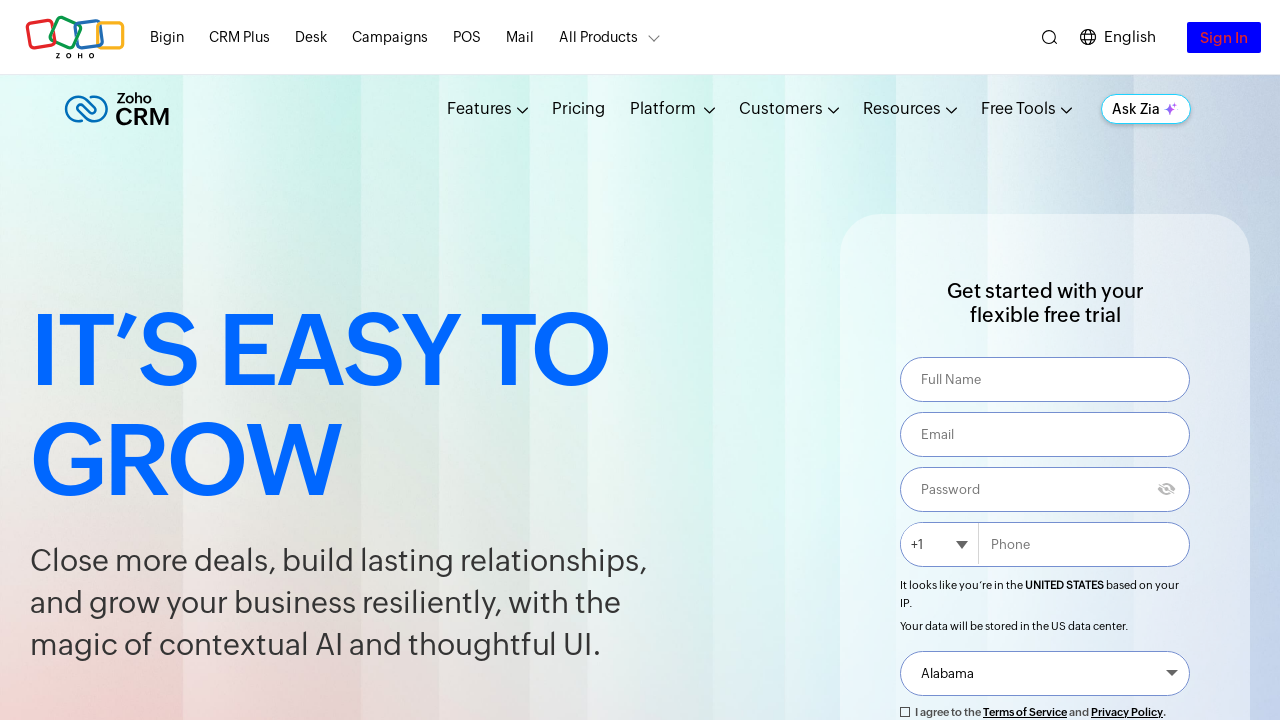

Removed background color from login button (flash iteration 56)
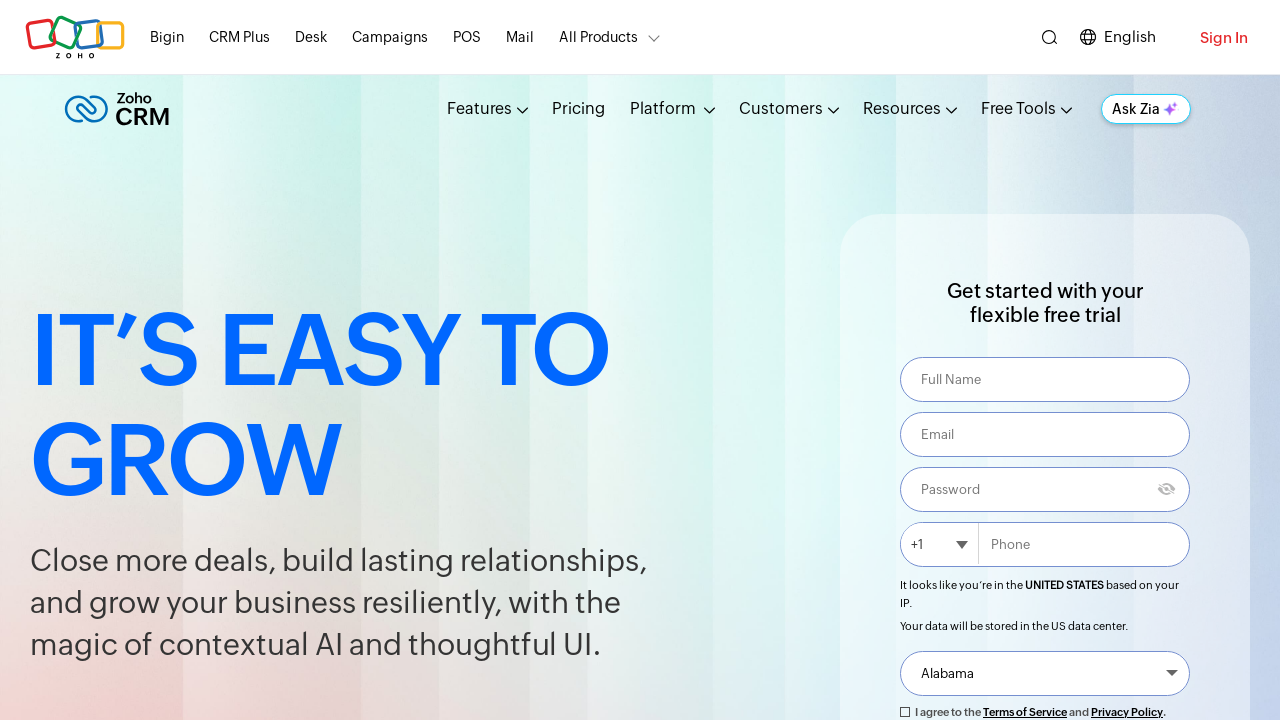

Applied blue background color to login button (flash iteration 57)
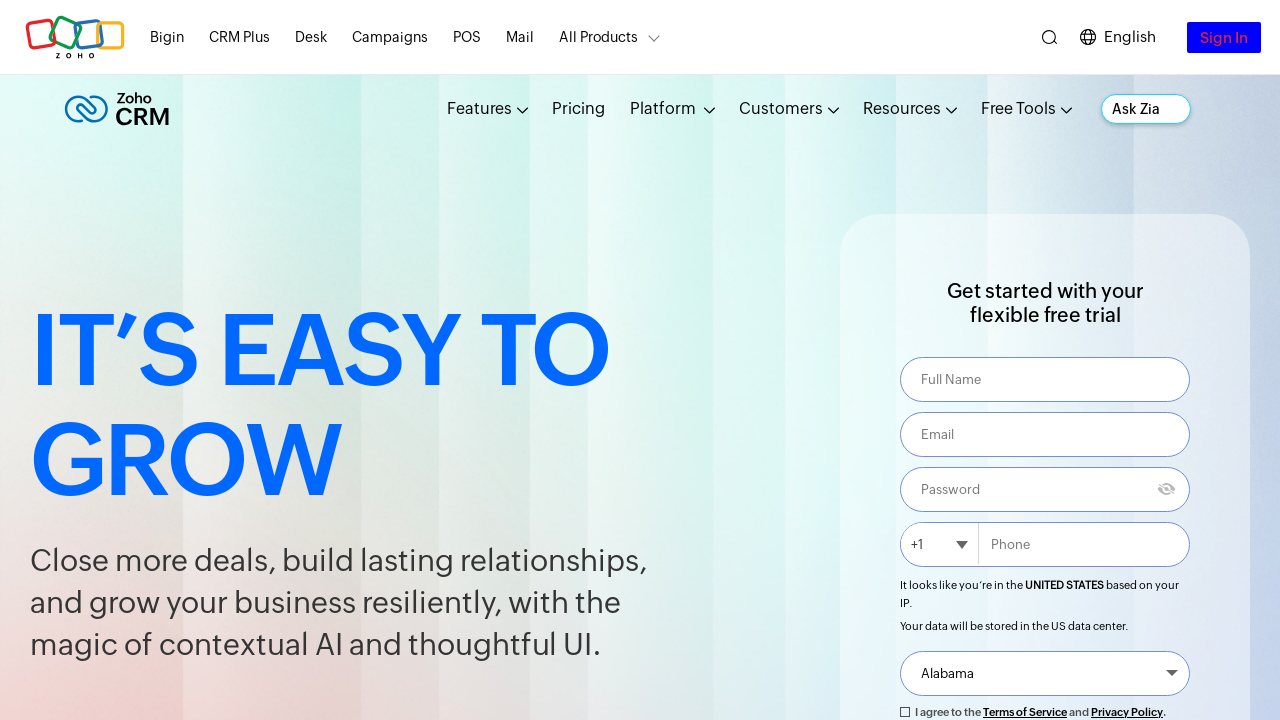

Removed background color from login button (flash iteration 57)
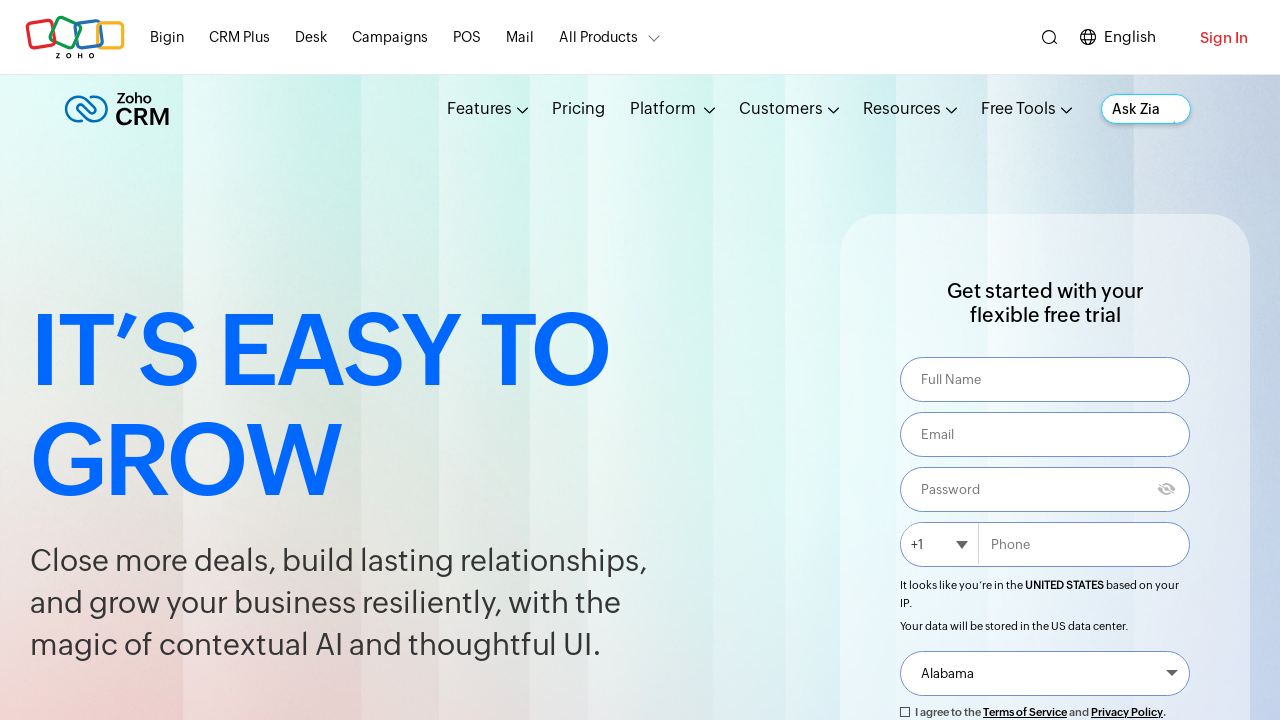

Applied blue background color to login button (flash iteration 58)
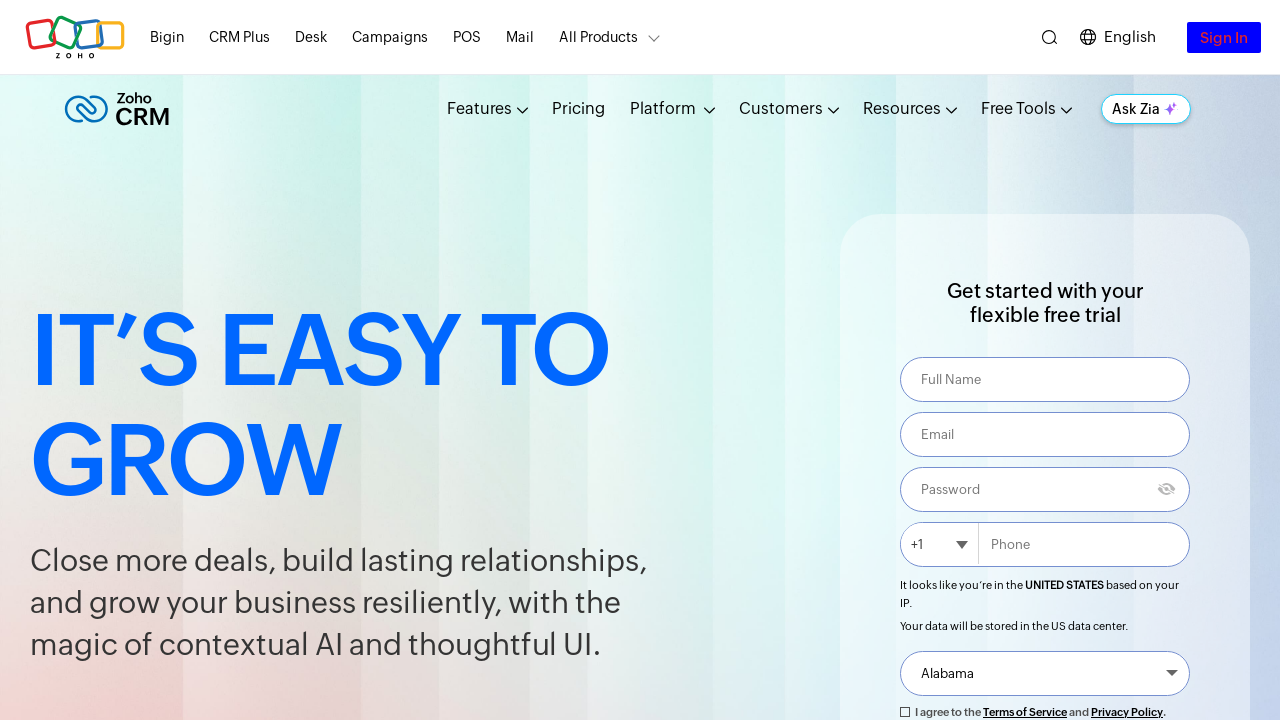

Removed background color from login button (flash iteration 58)
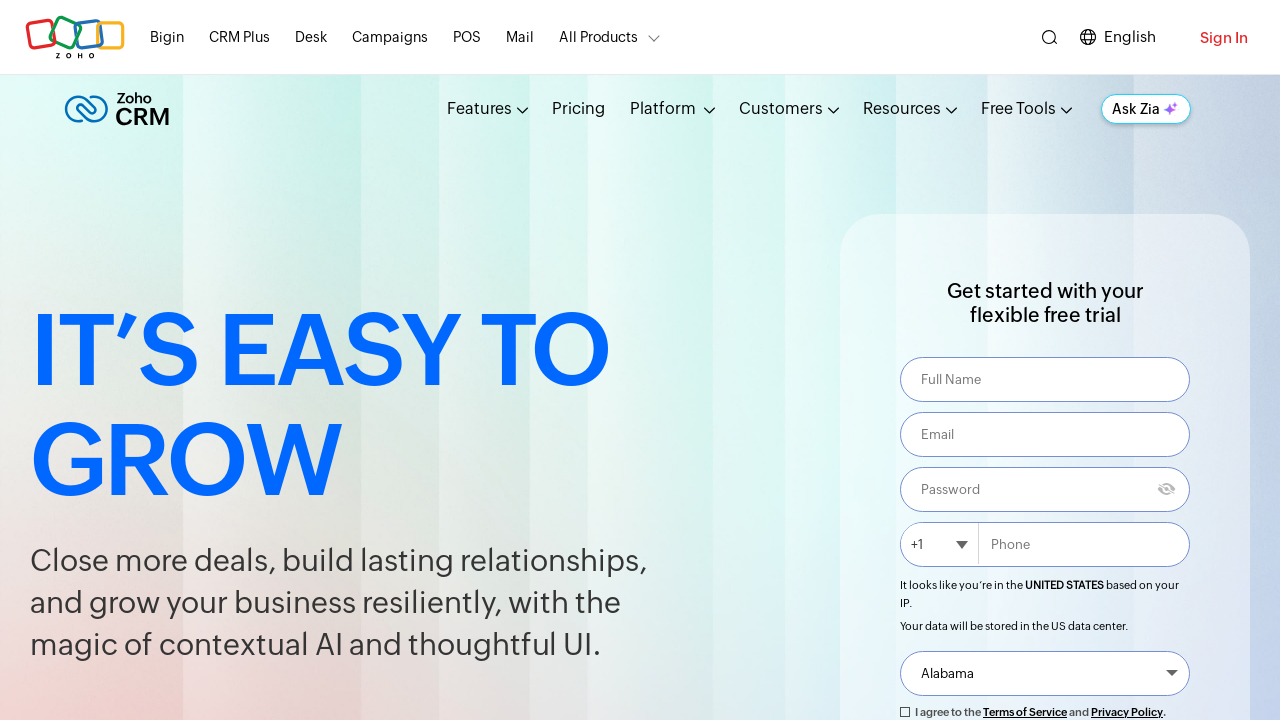

Applied blue background color to login button (flash iteration 59)
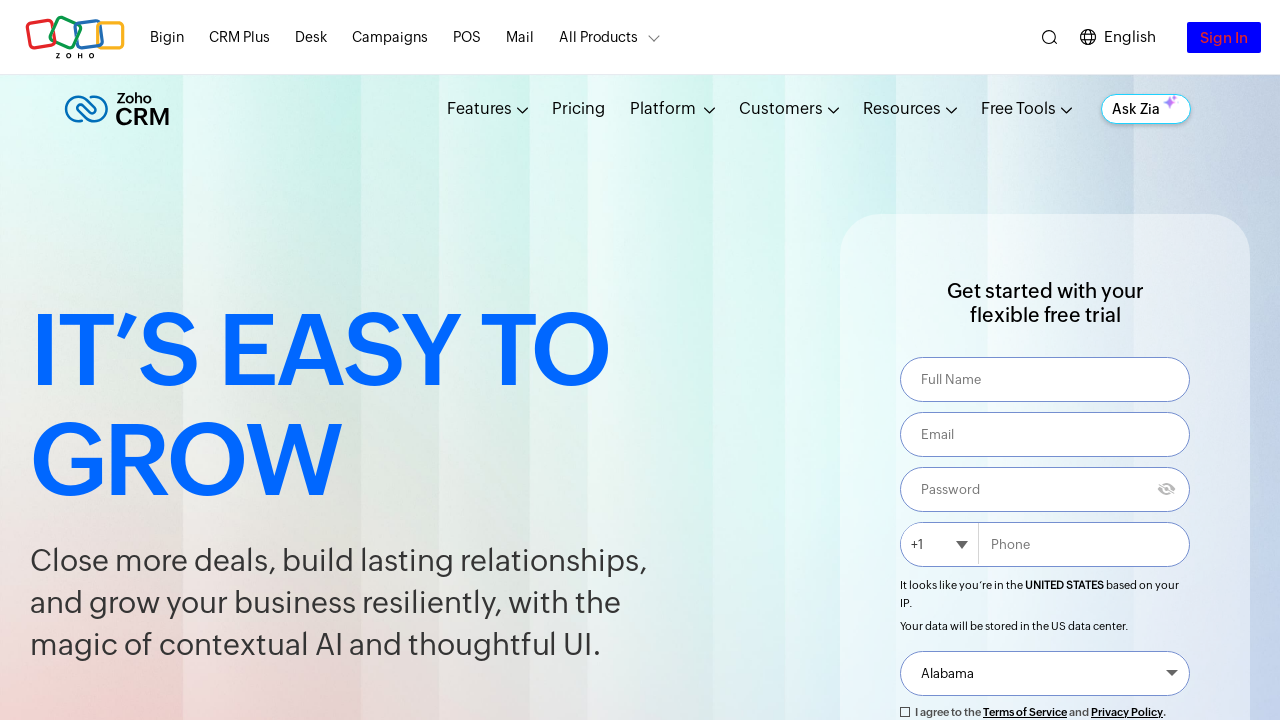

Removed background color from login button (flash iteration 59)
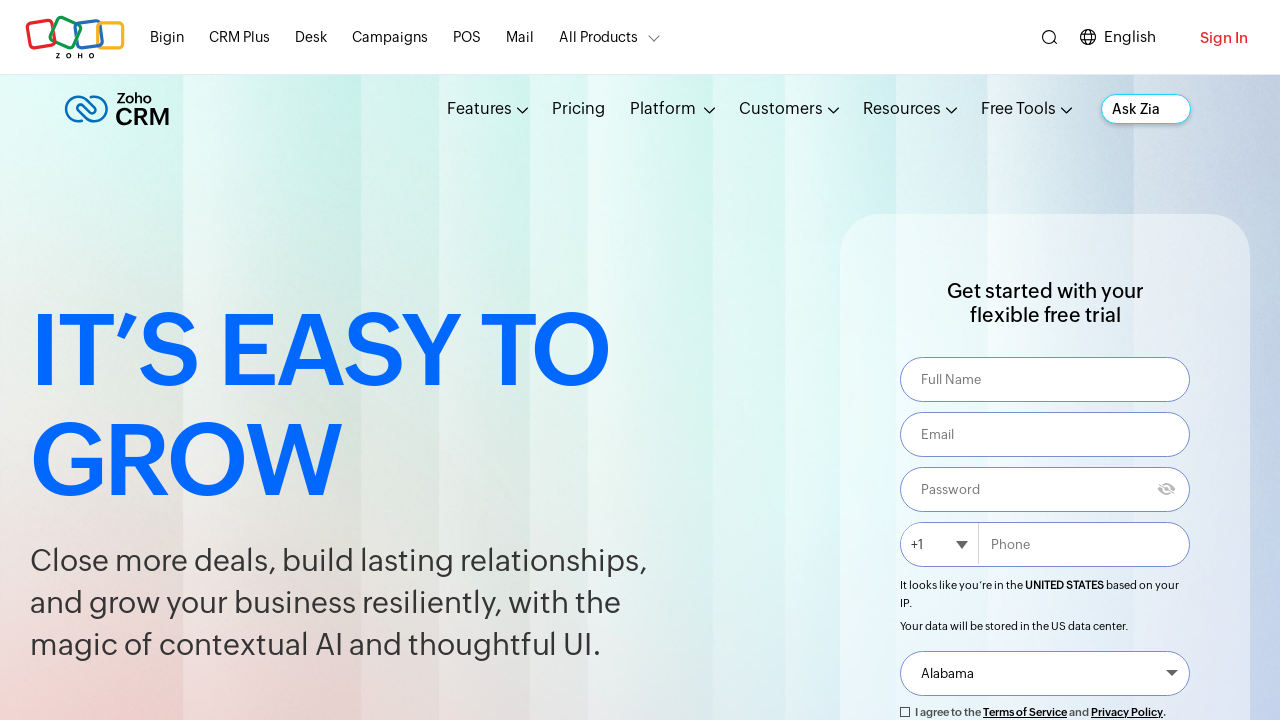

Applied blue background color to login button (flash iteration 60)
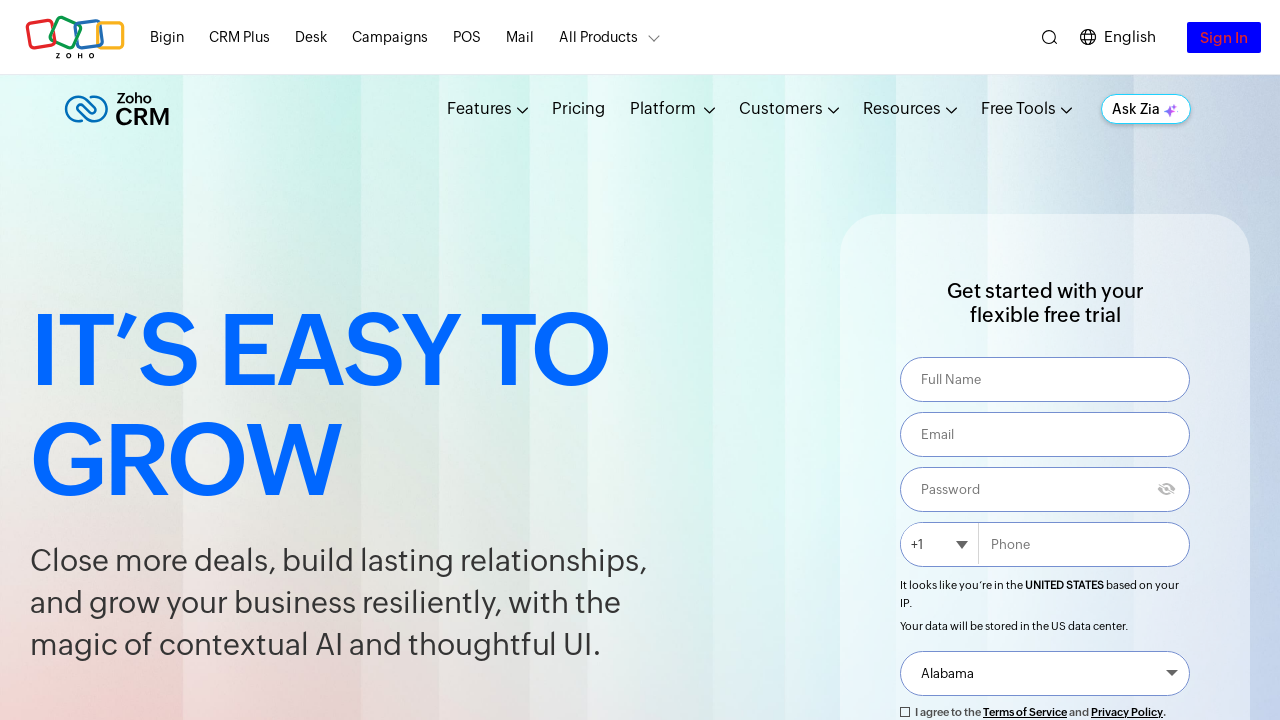

Removed background color from login button (flash iteration 60)
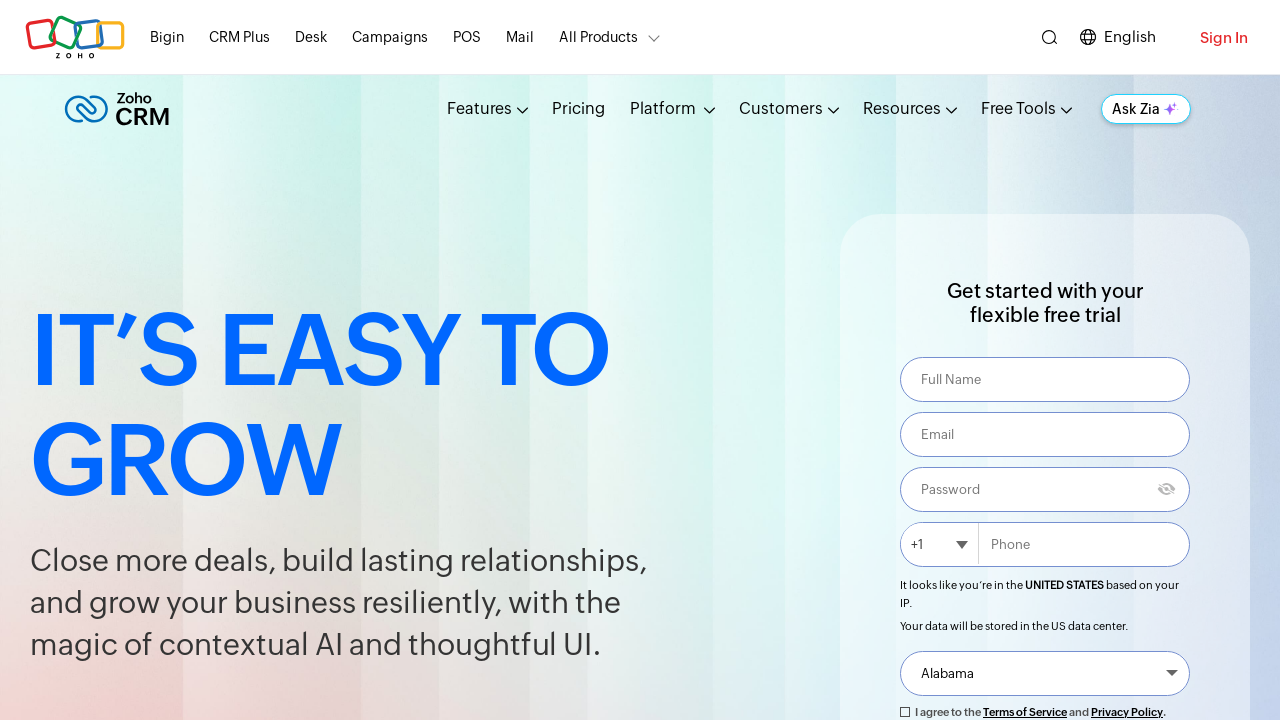

Applied blue background color to login button (flash iteration 61)
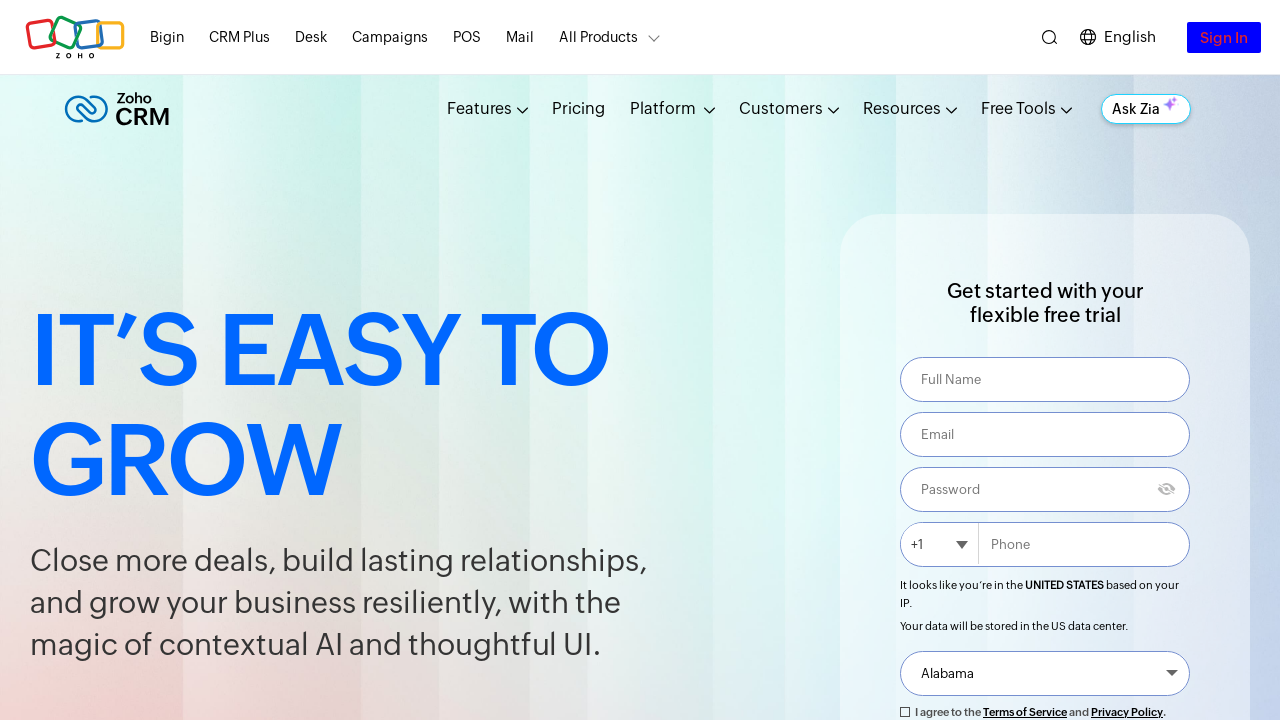

Removed background color from login button (flash iteration 61)
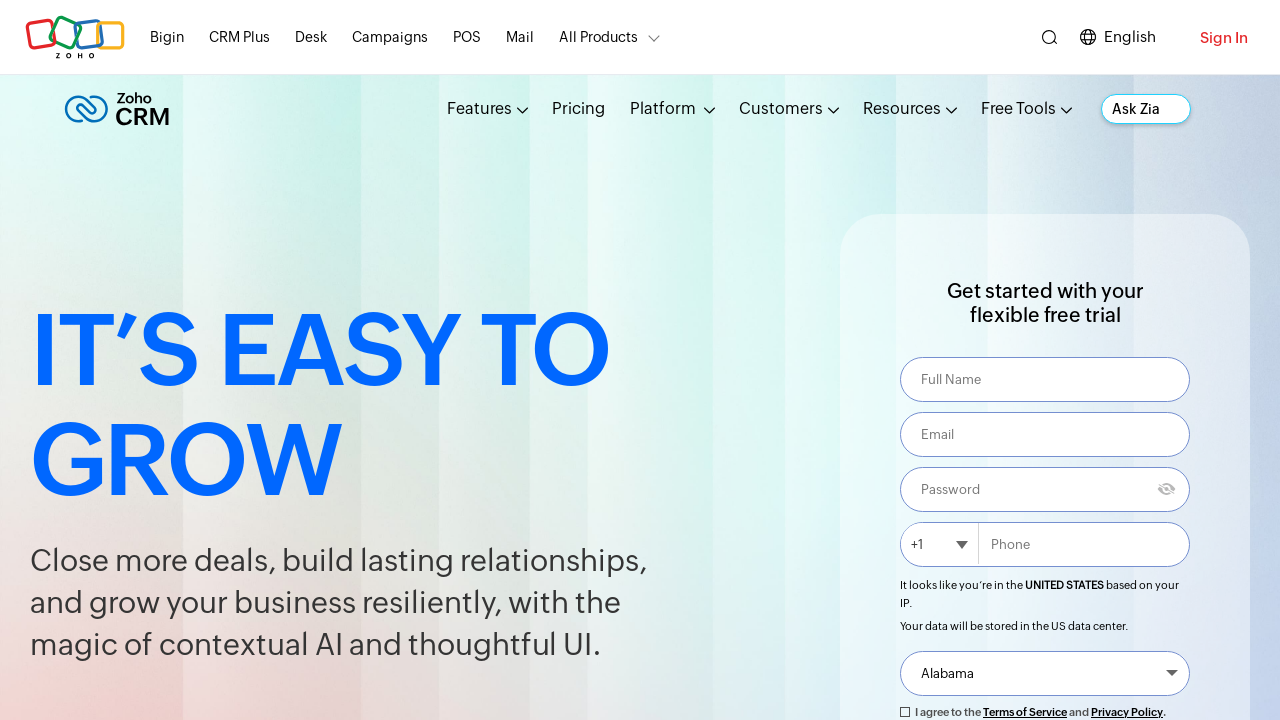

Applied blue background color to login button (flash iteration 62)
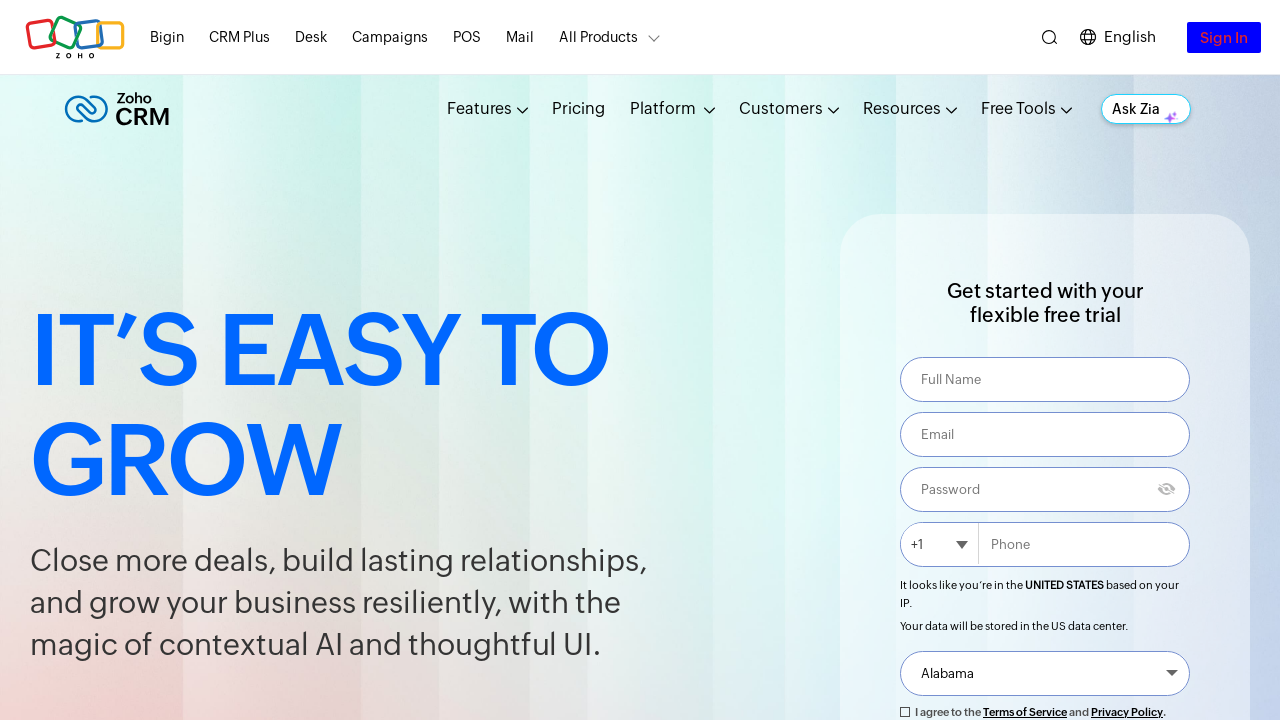

Removed background color from login button (flash iteration 62)
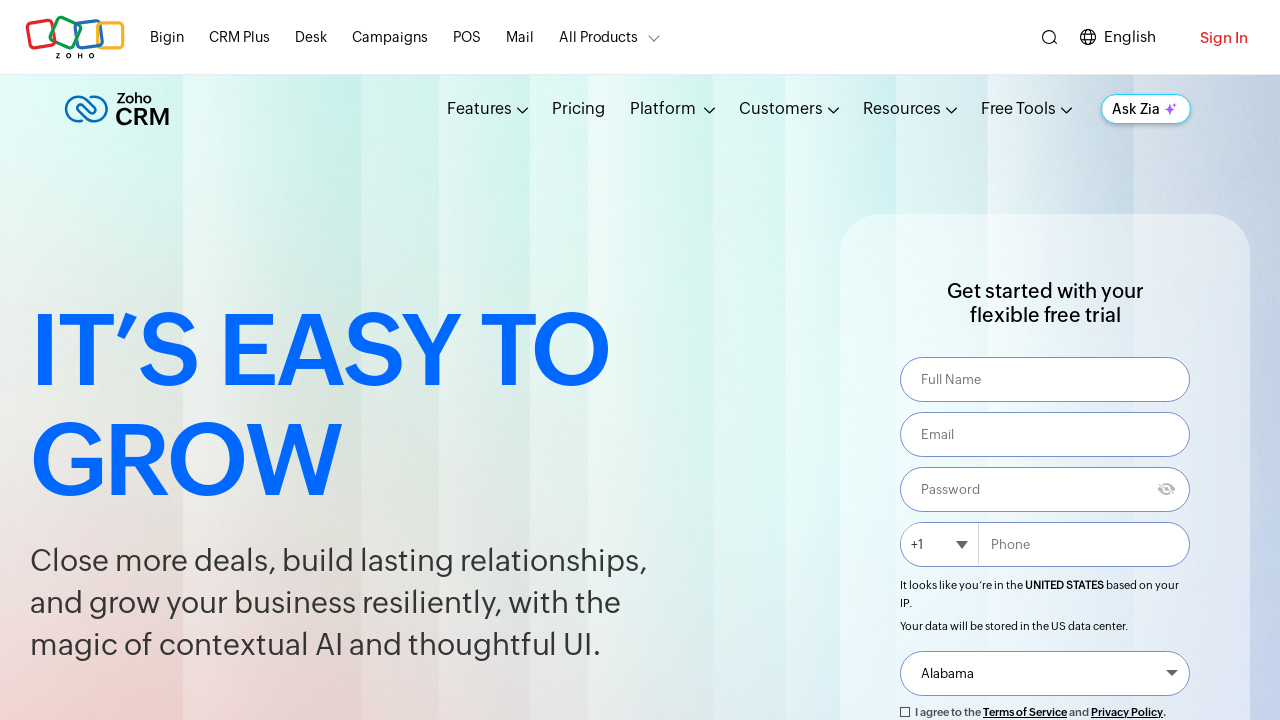

Applied blue background color to login button (flash iteration 63)
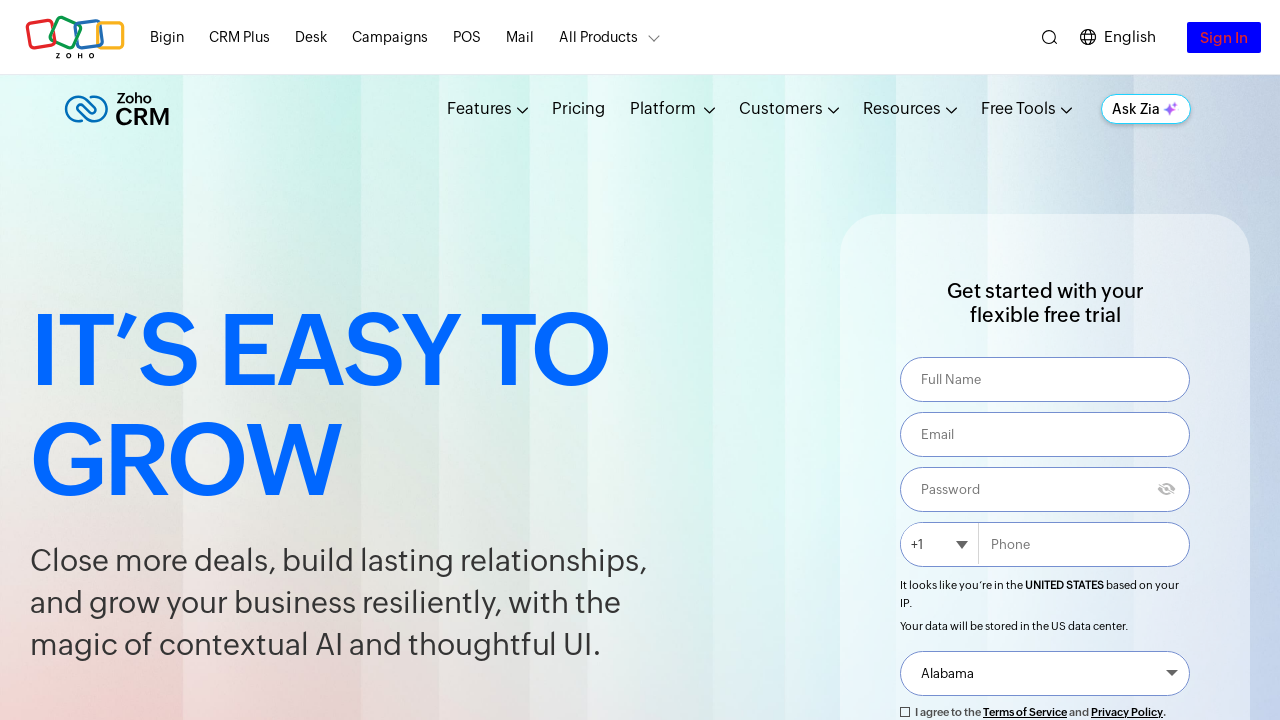

Removed background color from login button (flash iteration 63)
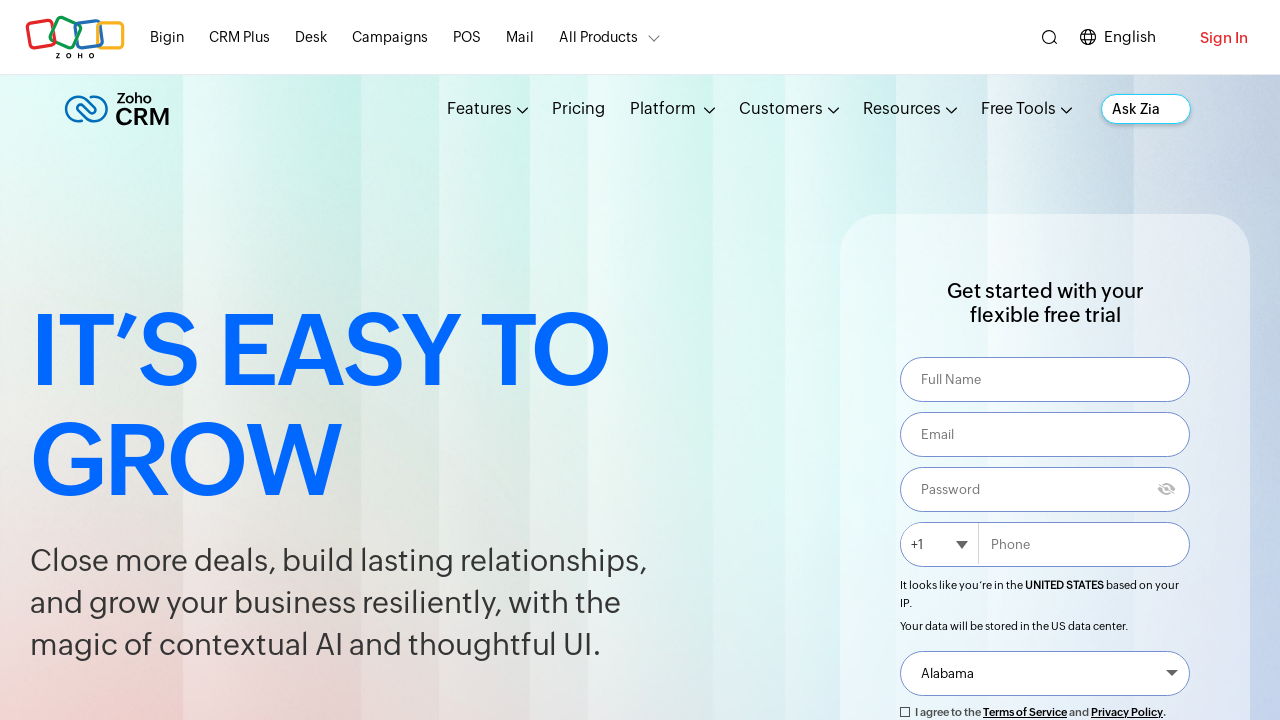

Applied blue background color to login button (flash iteration 64)
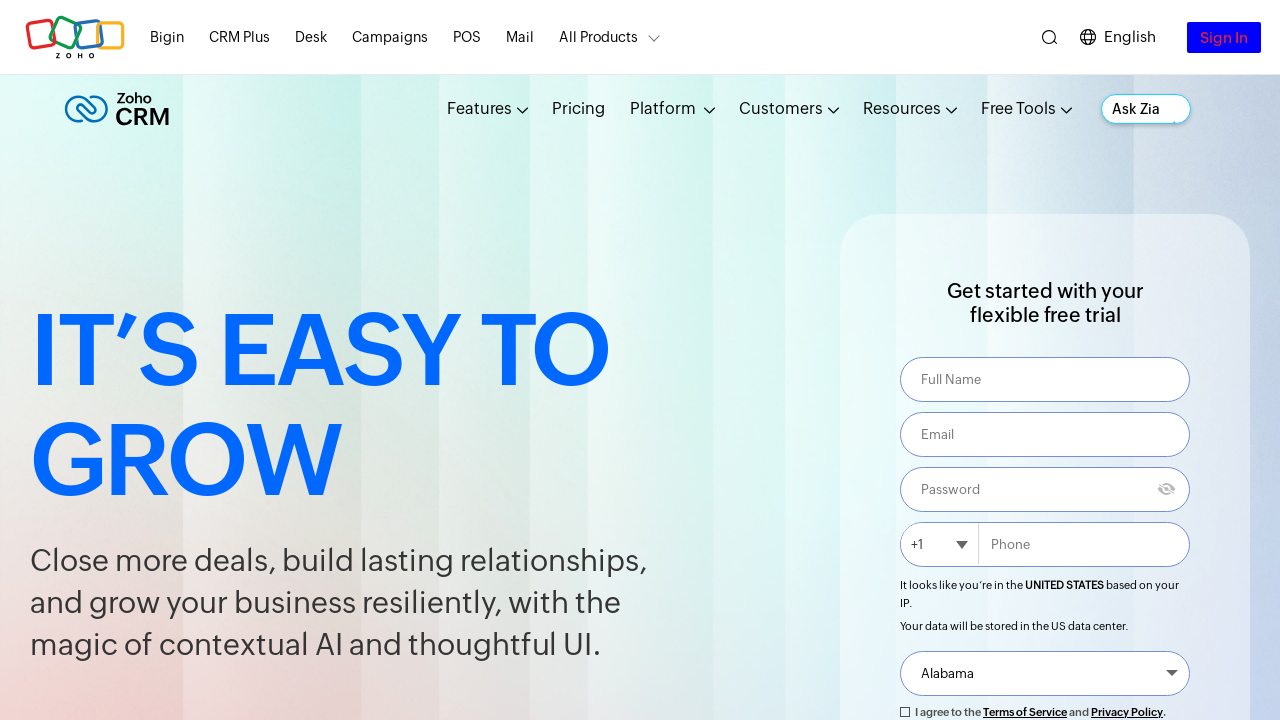

Removed background color from login button (flash iteration 64)
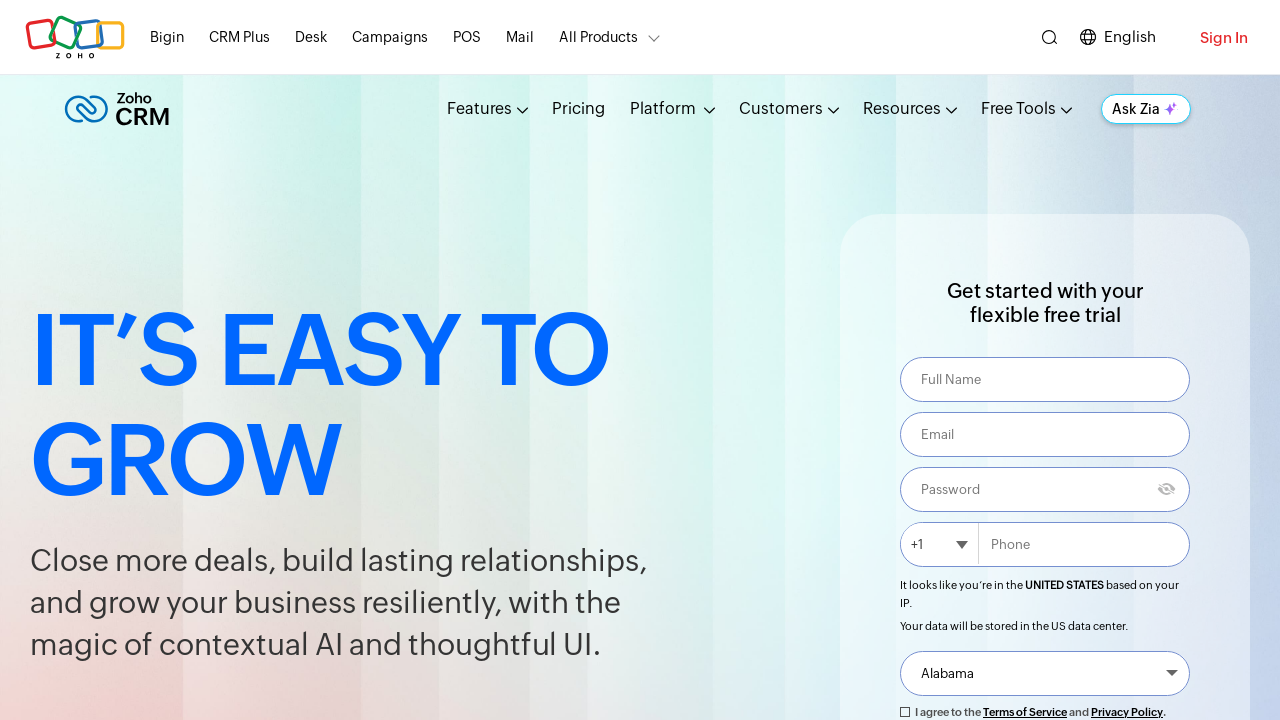

Applied blue background color to login button (flash iteration 65)
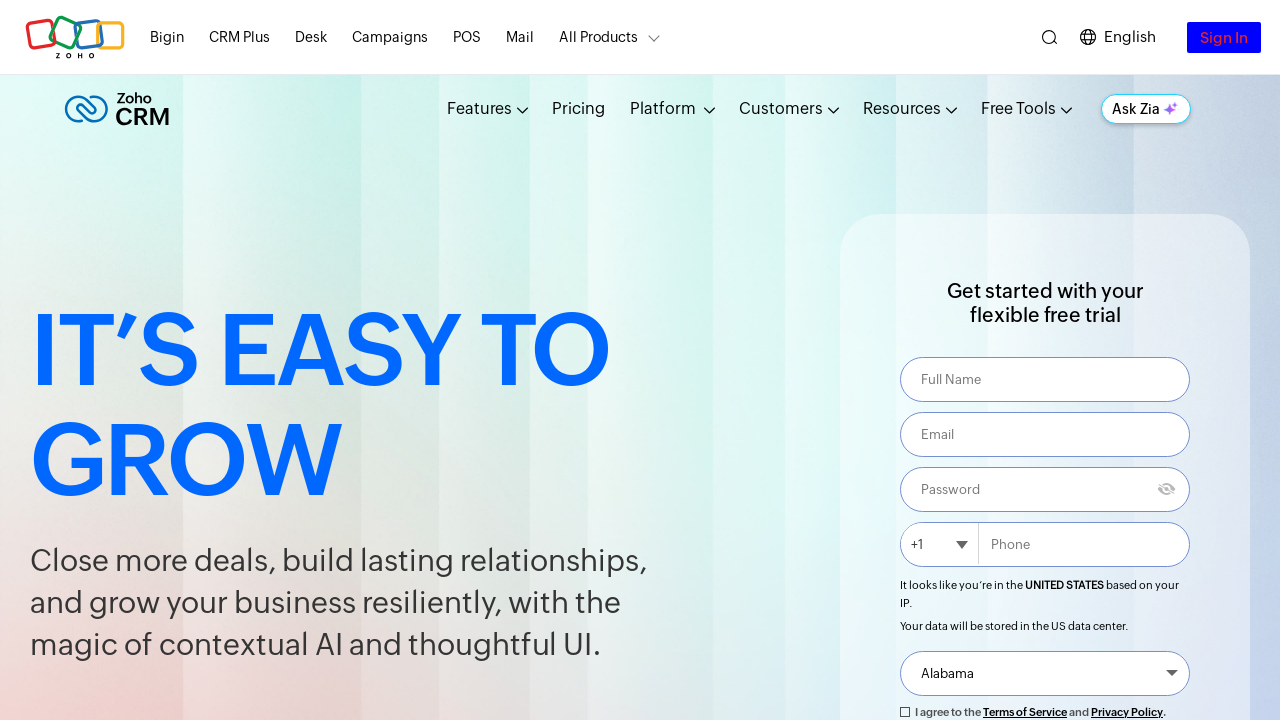

Removed background color from login button (flash iteration 65)
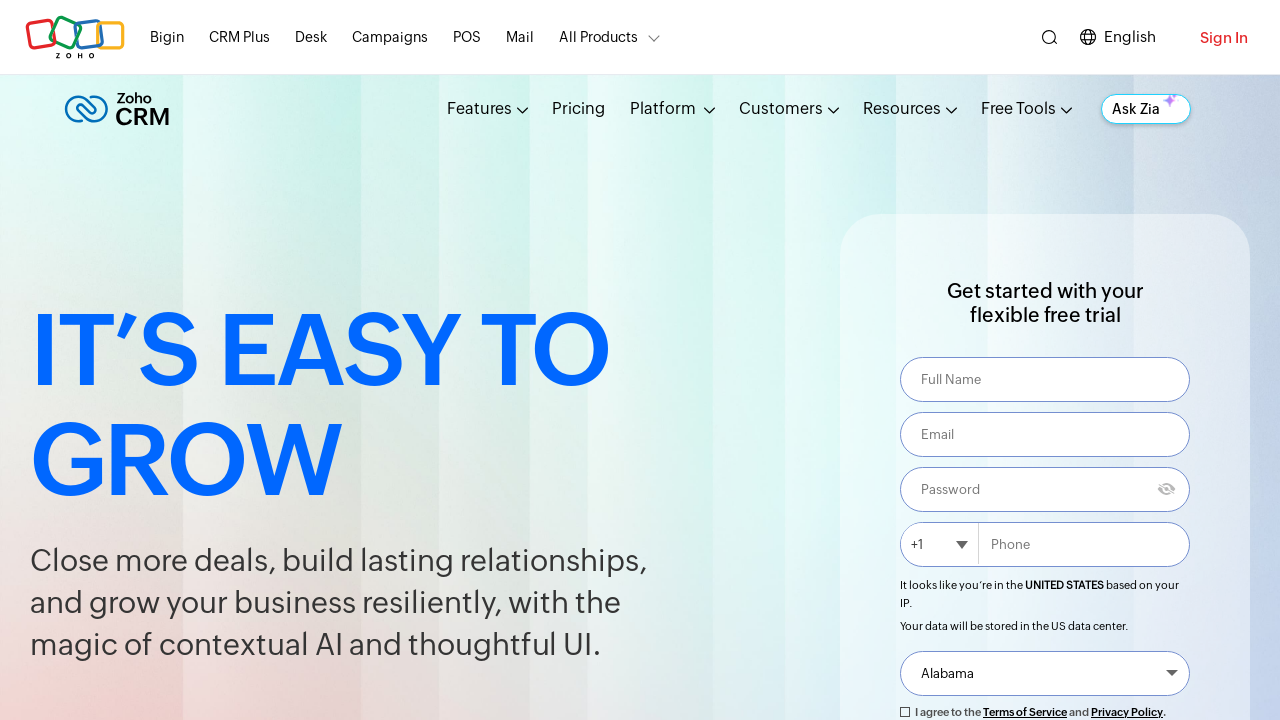

Applied blue background color to login button (flash iteration 66)
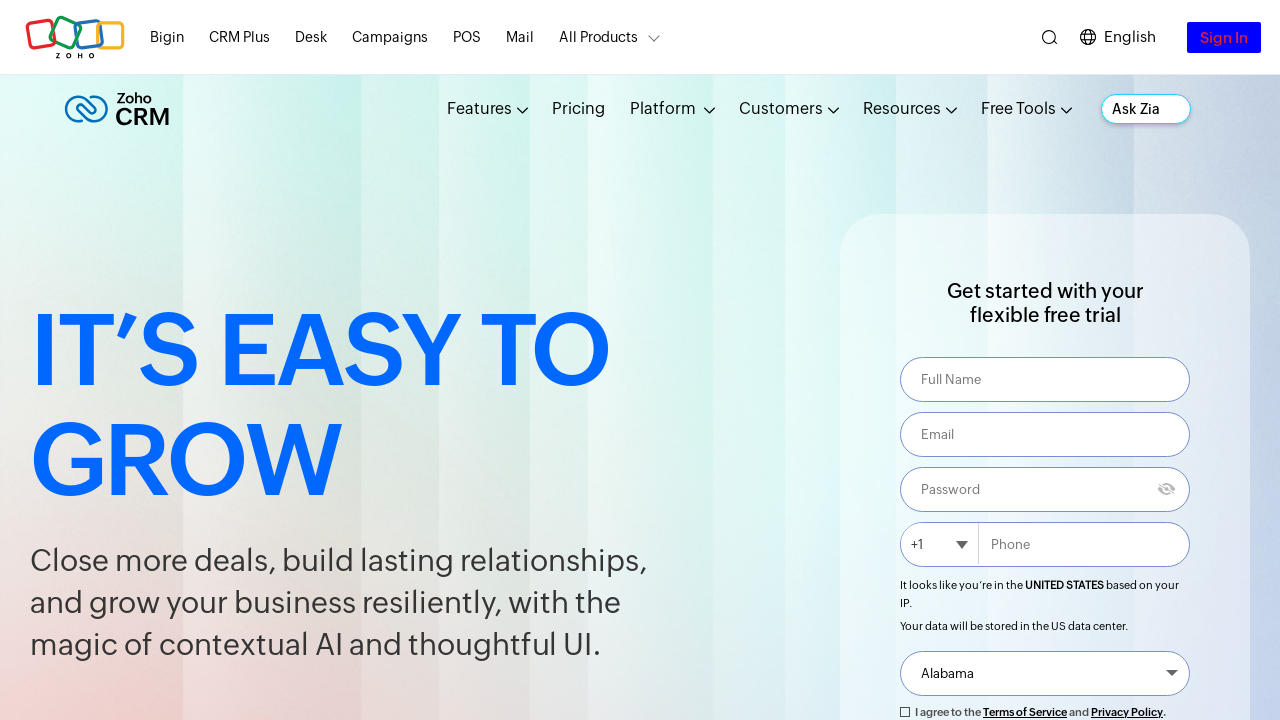

Removed background color from login button (flash iteration 66)
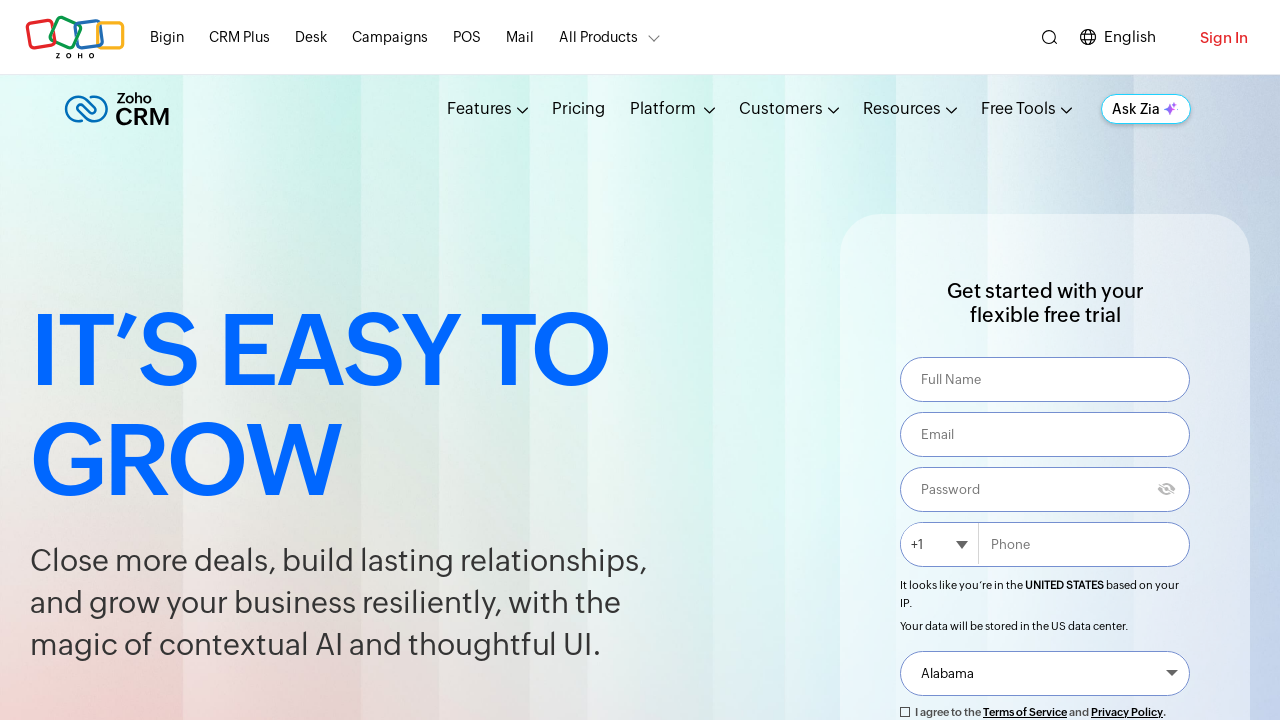

Applied blue background color to login button (flash iteration 67)
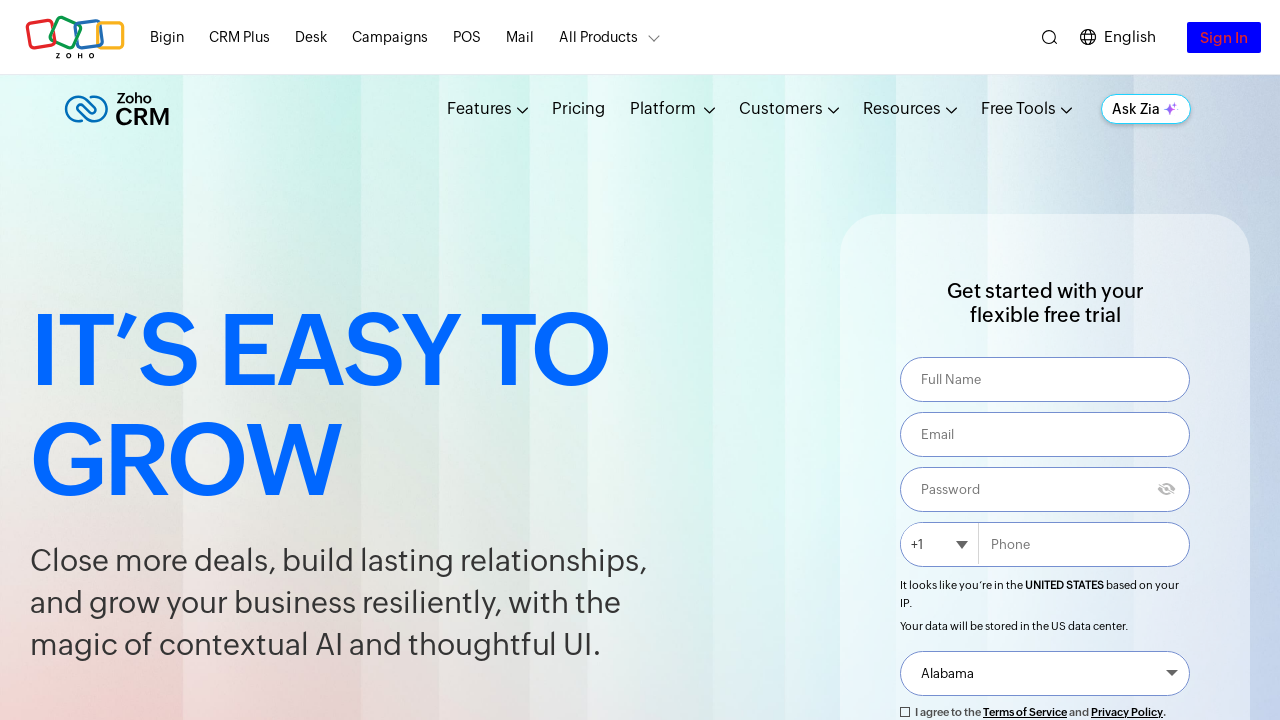

Removed background color from login button (flash iteration 67)
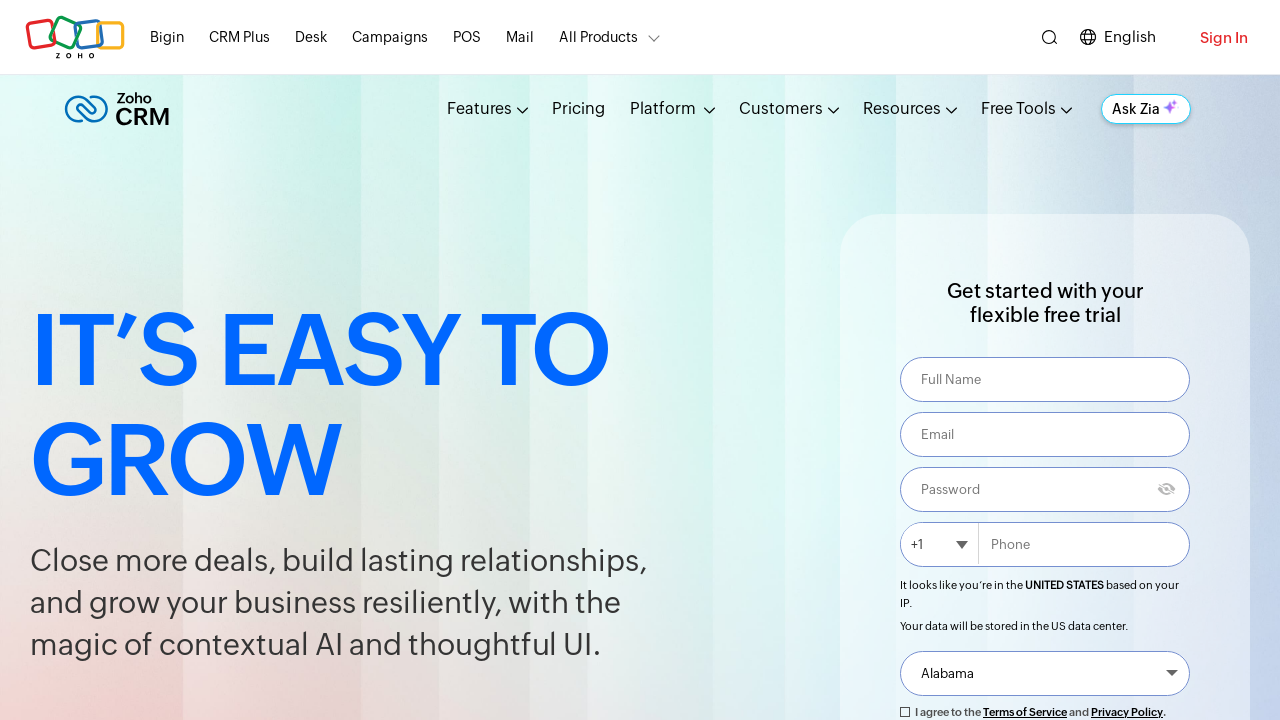

Applied blue background color to login button (flash iteration 68)
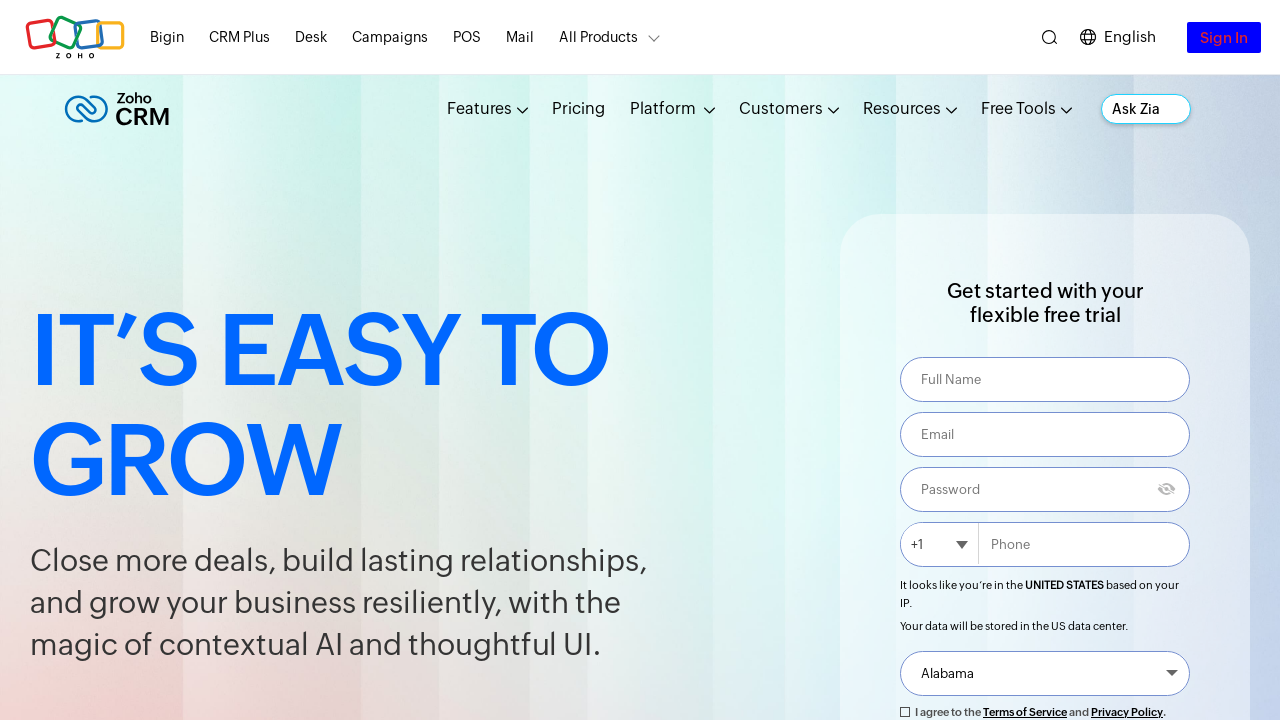

Removed background color from login button (flash iteration 68)
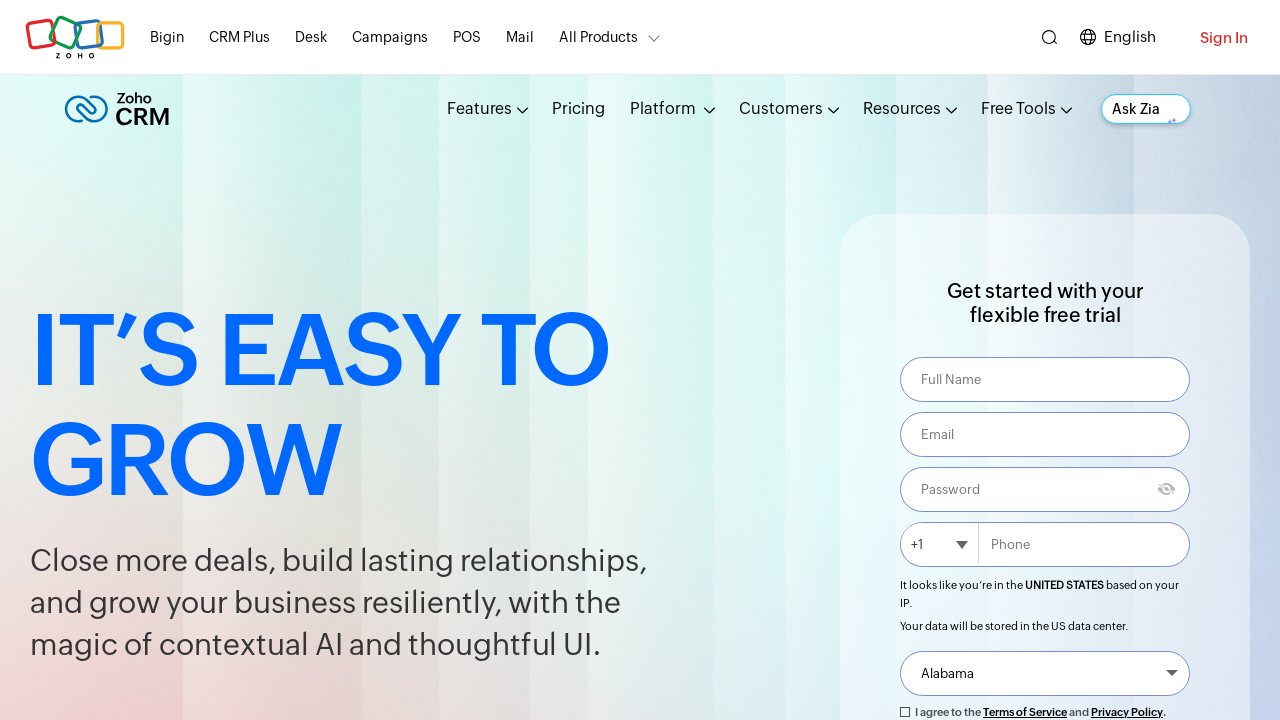

Applied blue background color to login button (flash iteration 69)
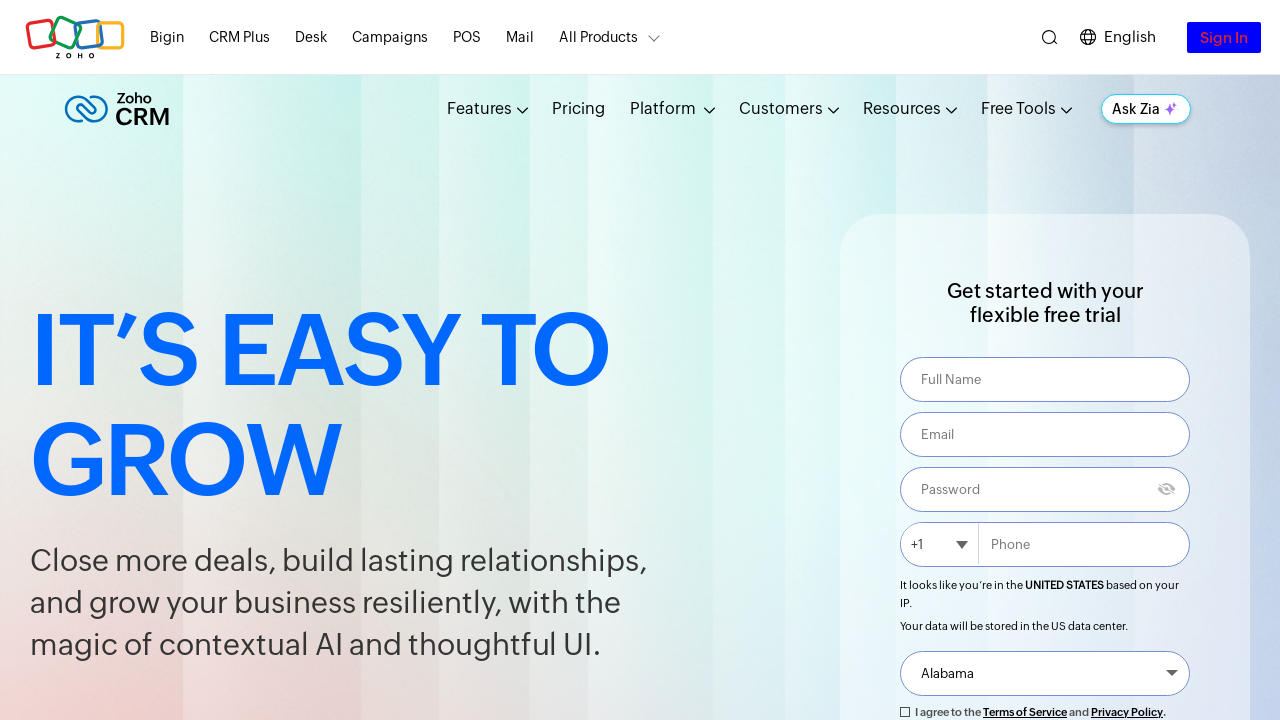

Removed background color from login button (flash iteration 69)
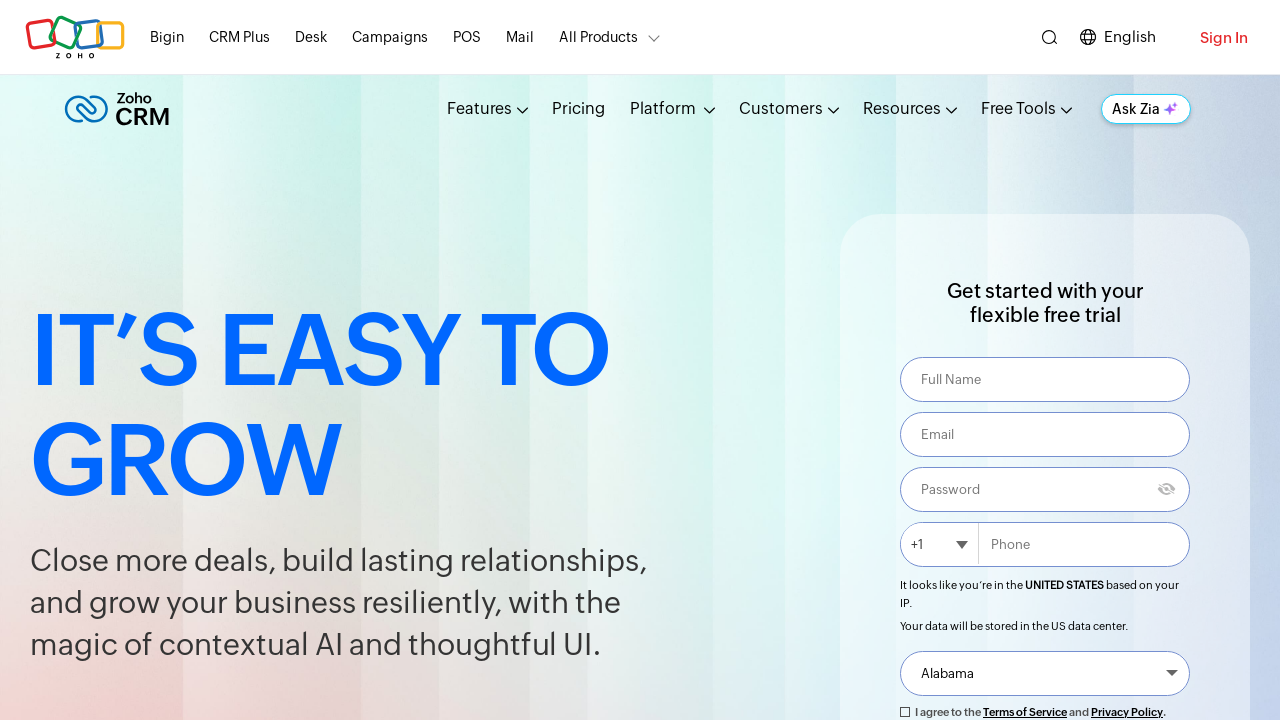

Applied blue background color to login button (flash iteration 70)
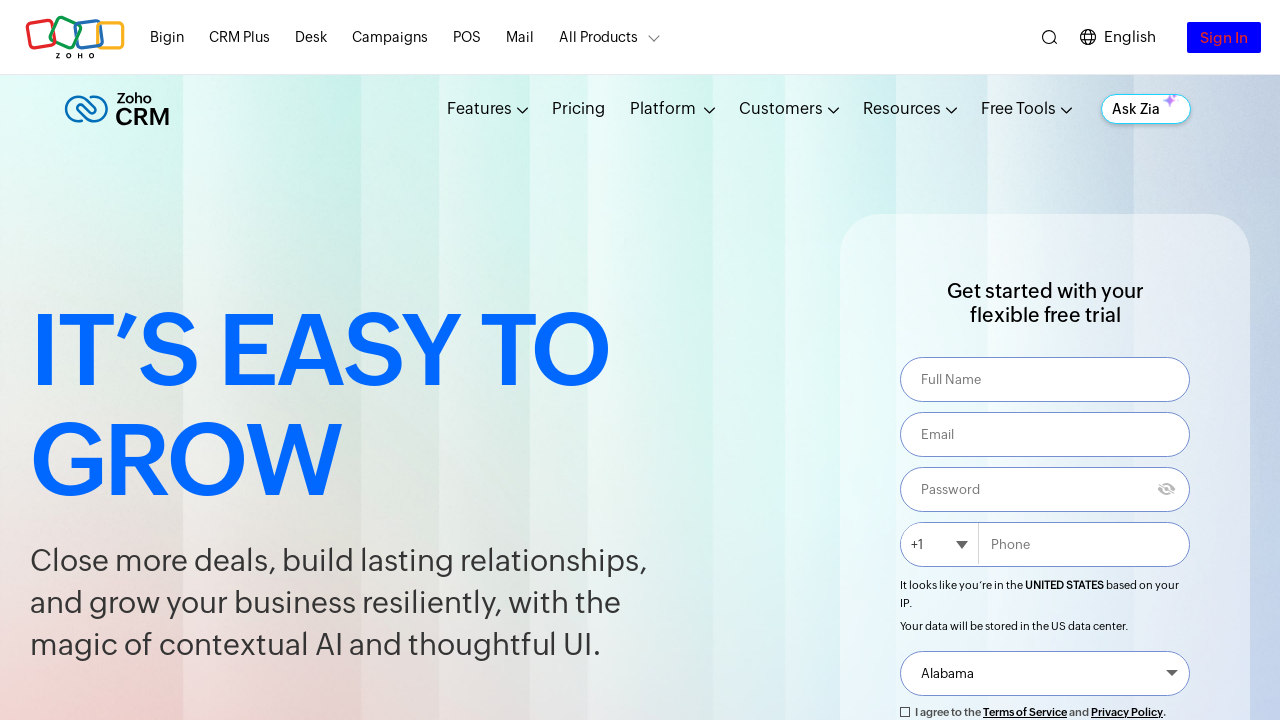

Removed background color from login button (flash iteration 70)
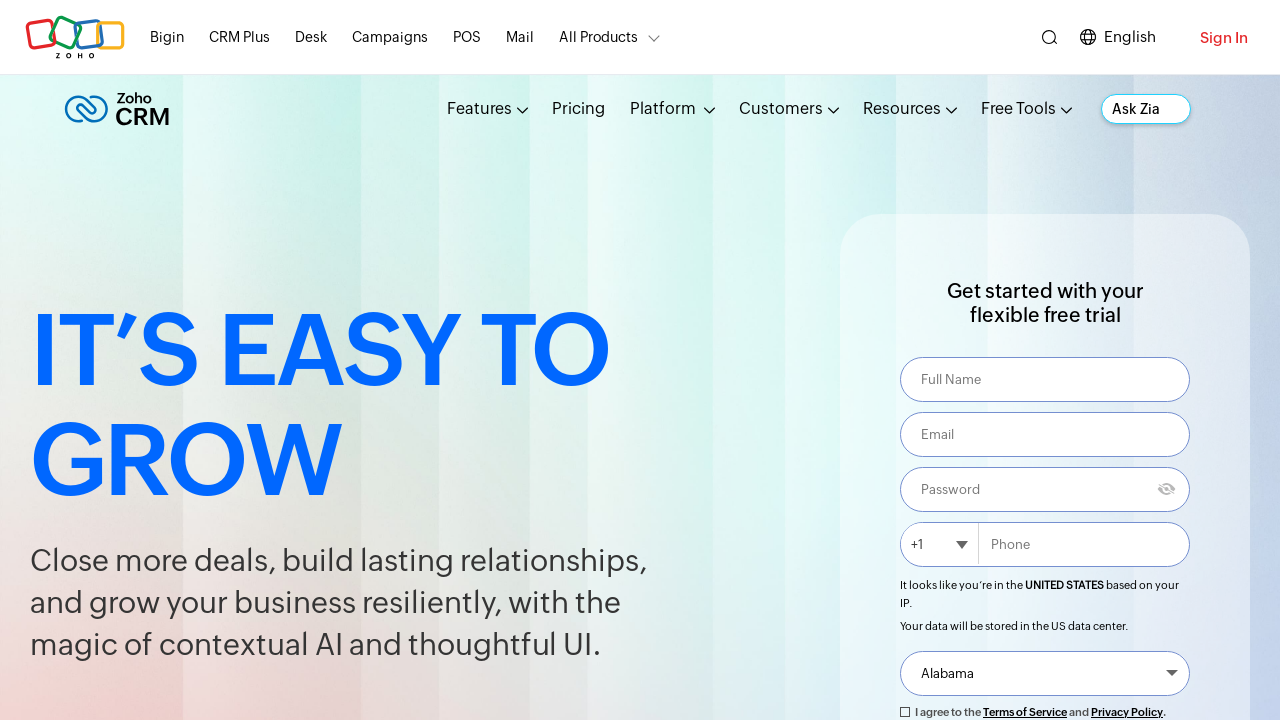

Applied blue background color to login button (flash iteration 71)
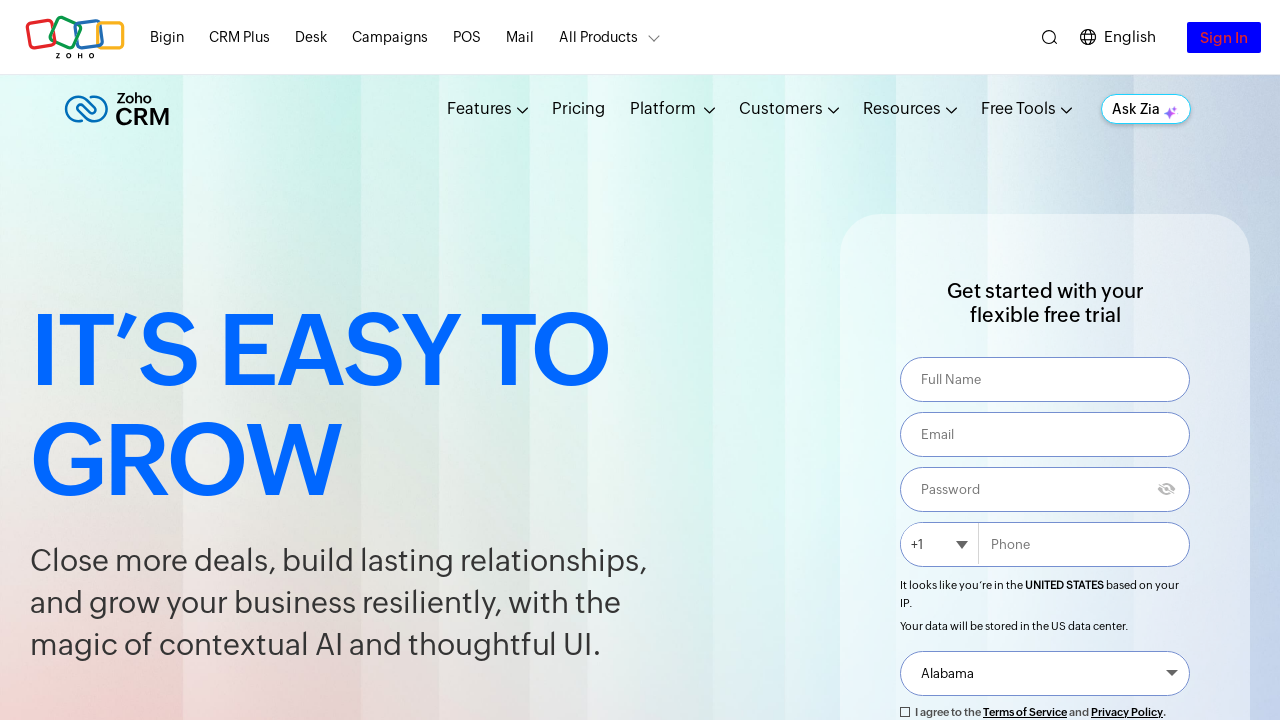

Removed background color from login button (flash iteration 71)
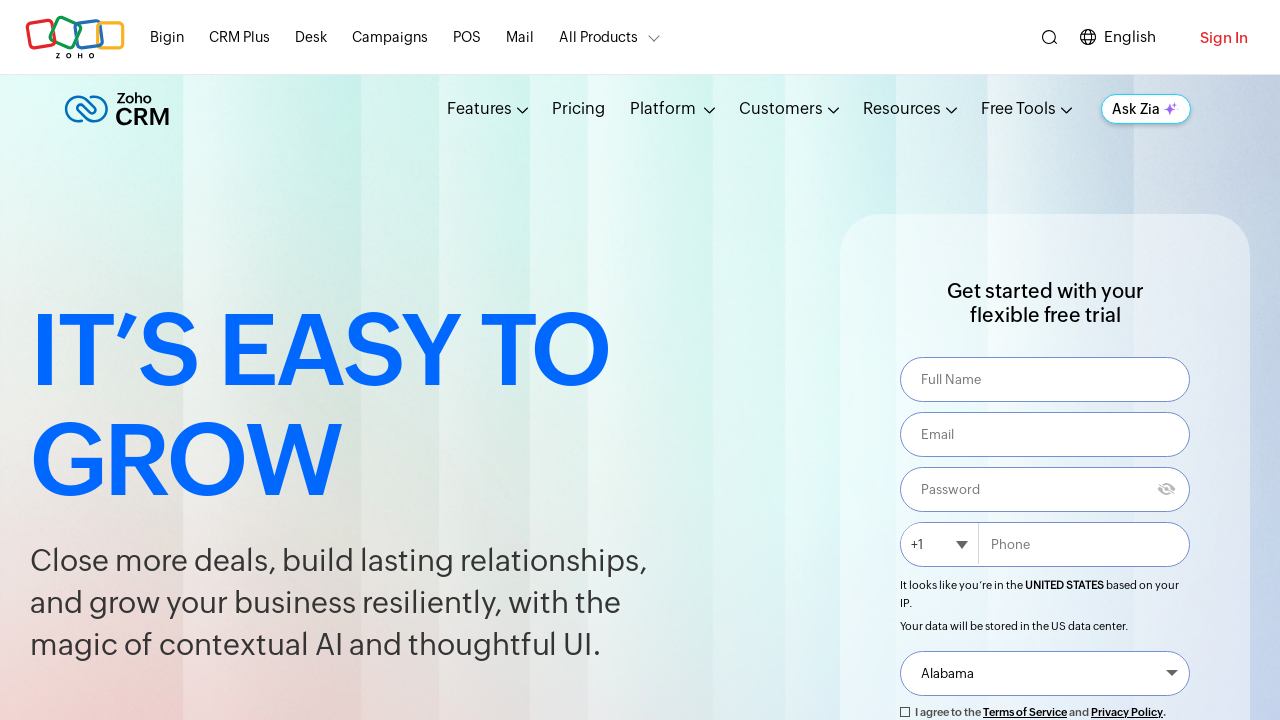

Applied blue background color to login button (flash iteration 72)
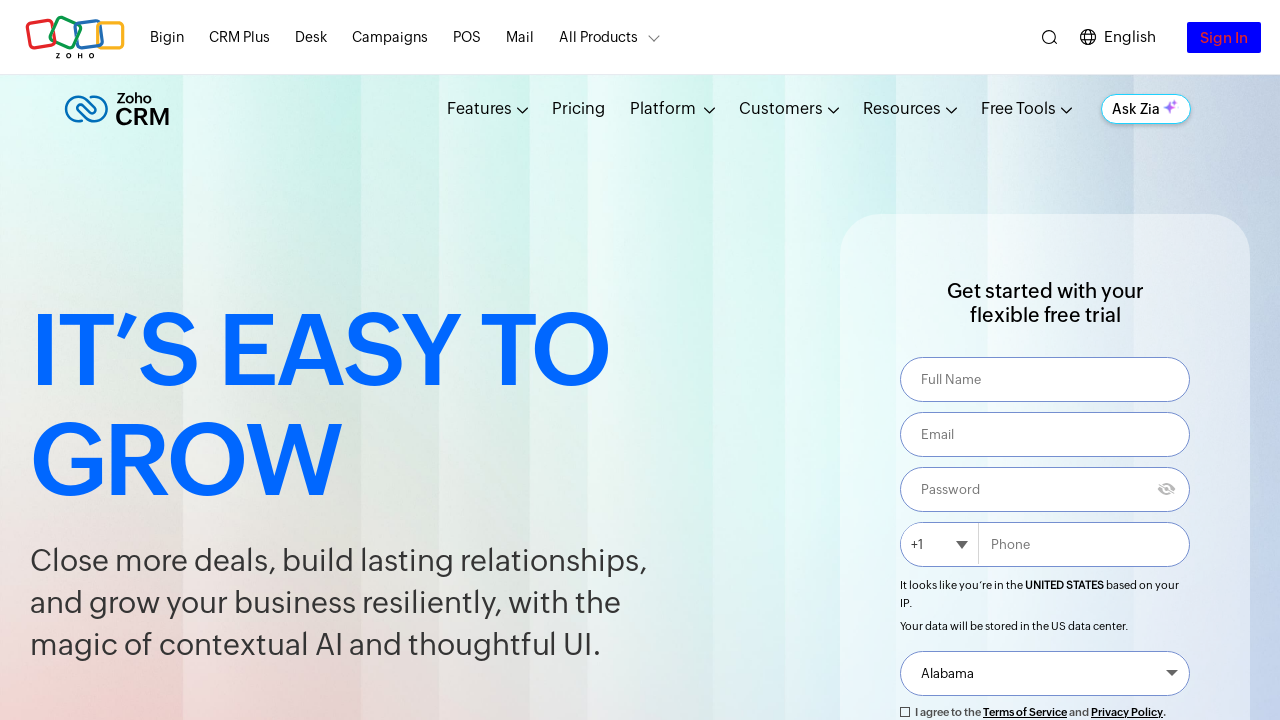

Removed background color from login button (flash iteration 72)
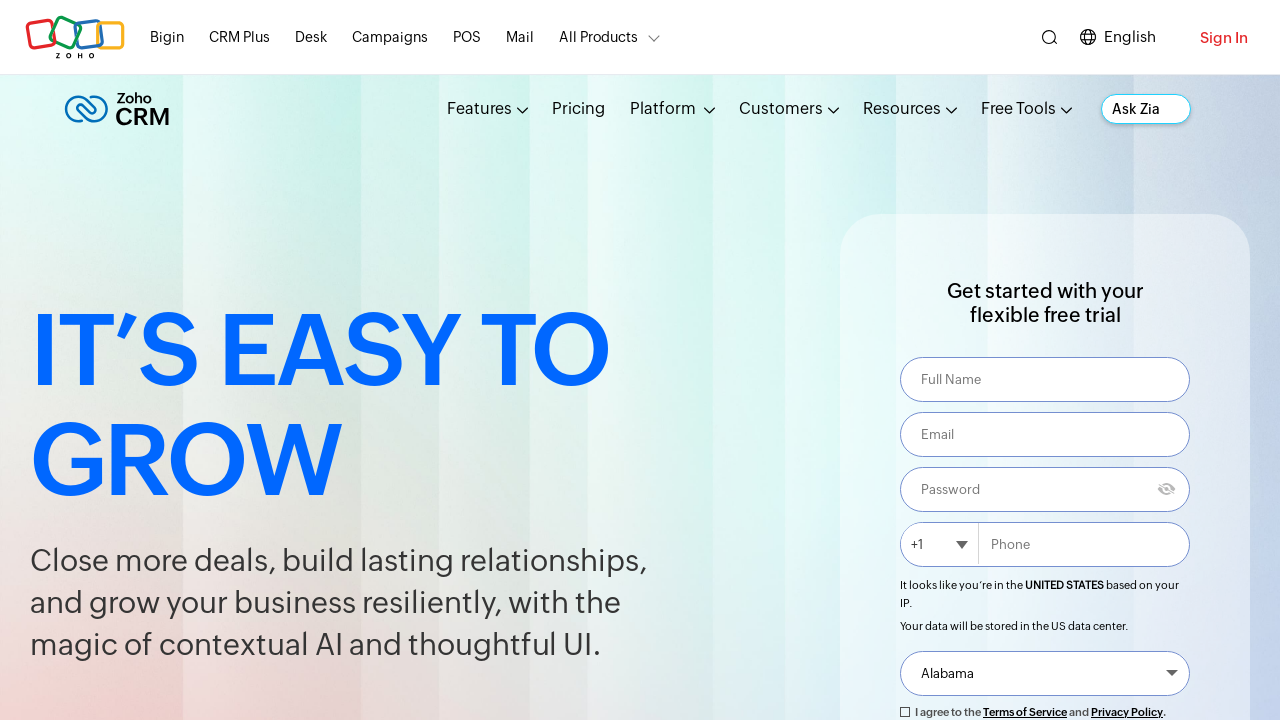

Applied blue background color to login button (flash iteration 73)
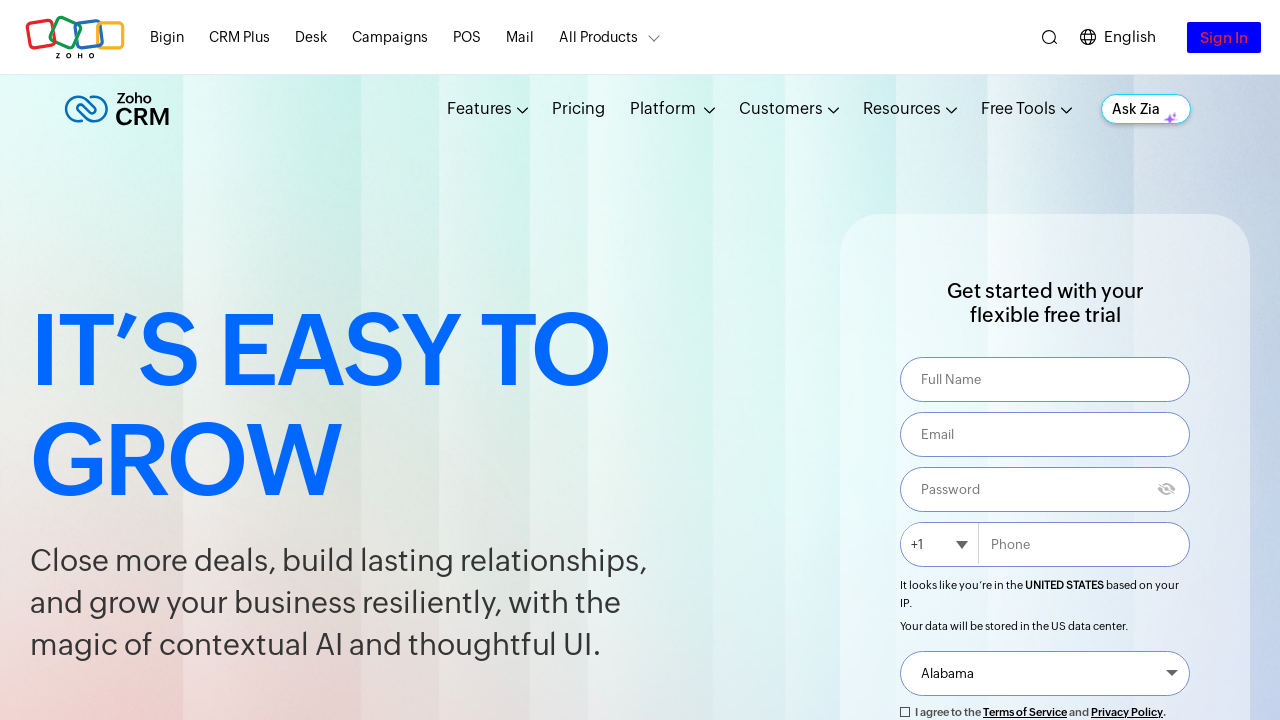

Removed background color from login button (flash iteration 73)
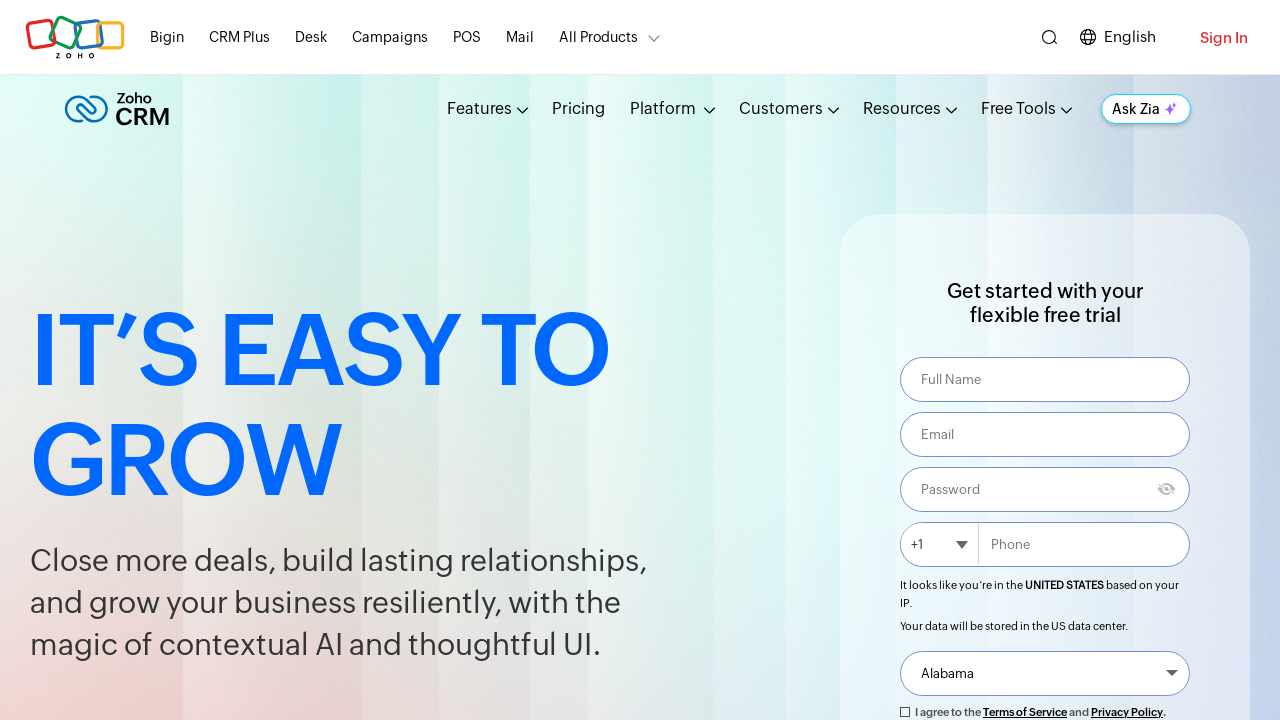

Applied blue background color to login button (flash iteration 74)
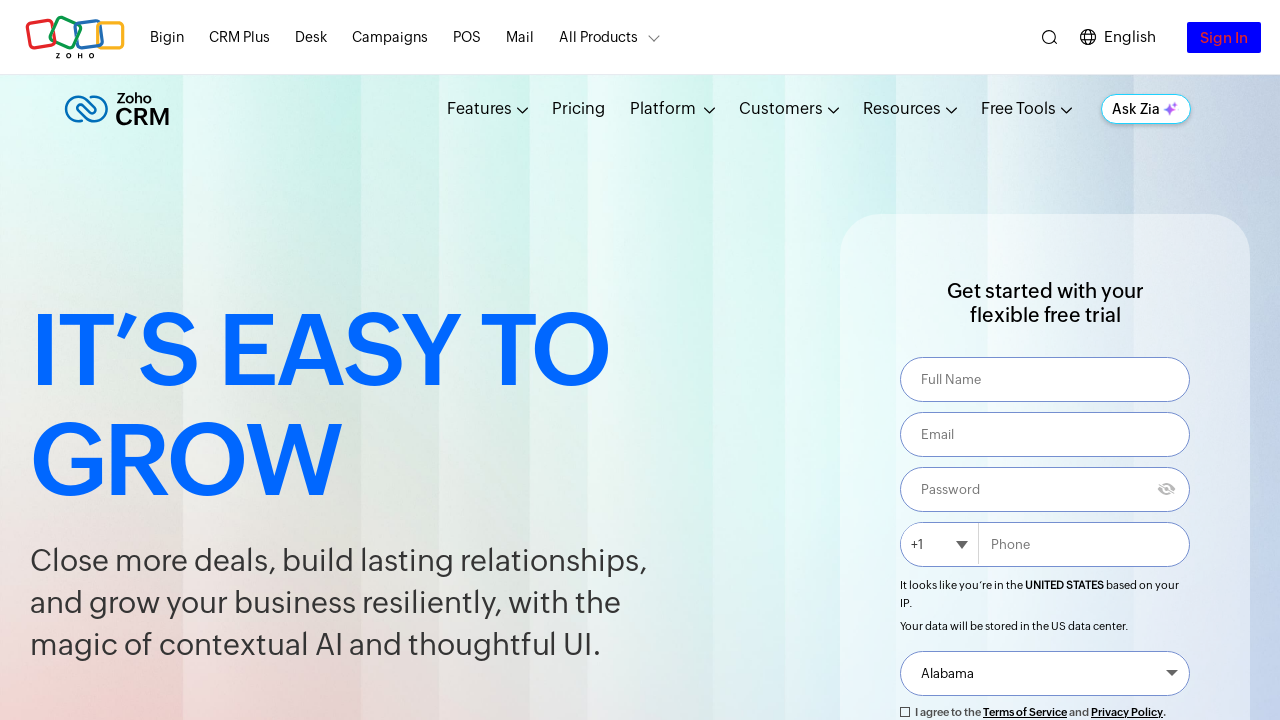

Removed background color from login button (flash iteration 74)
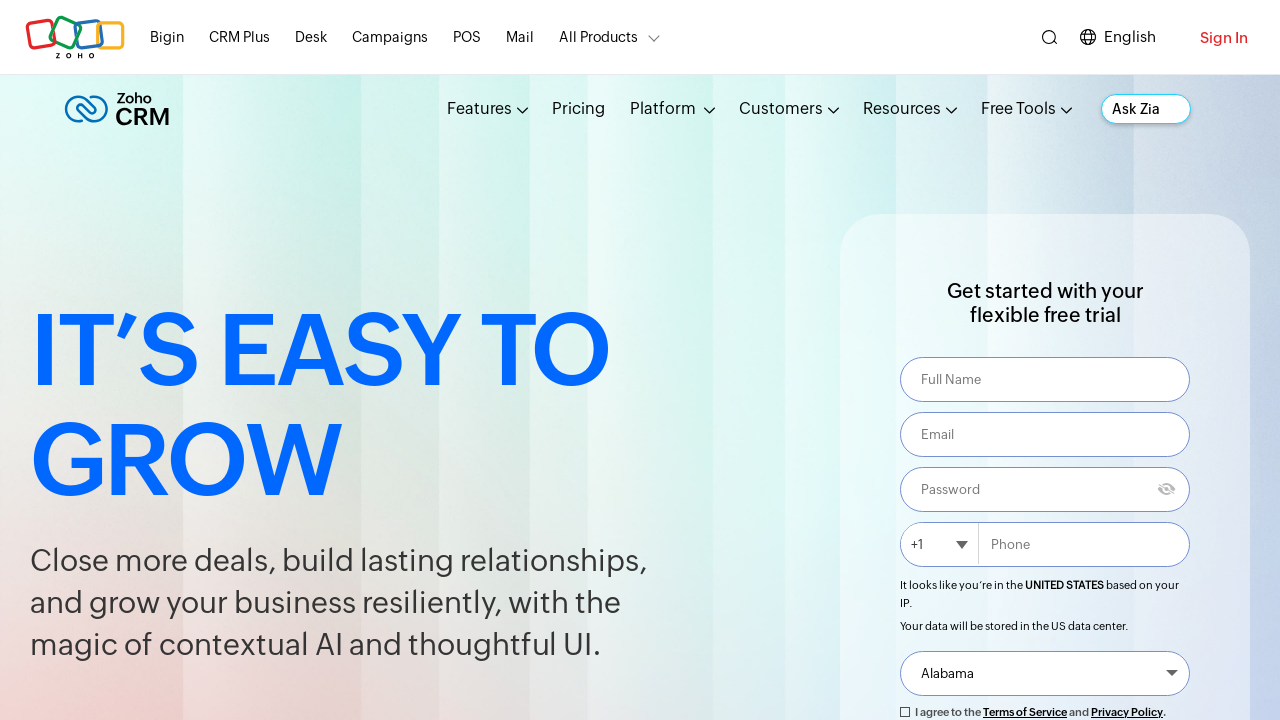

Applied blue background color to login button (flash iteration 75)
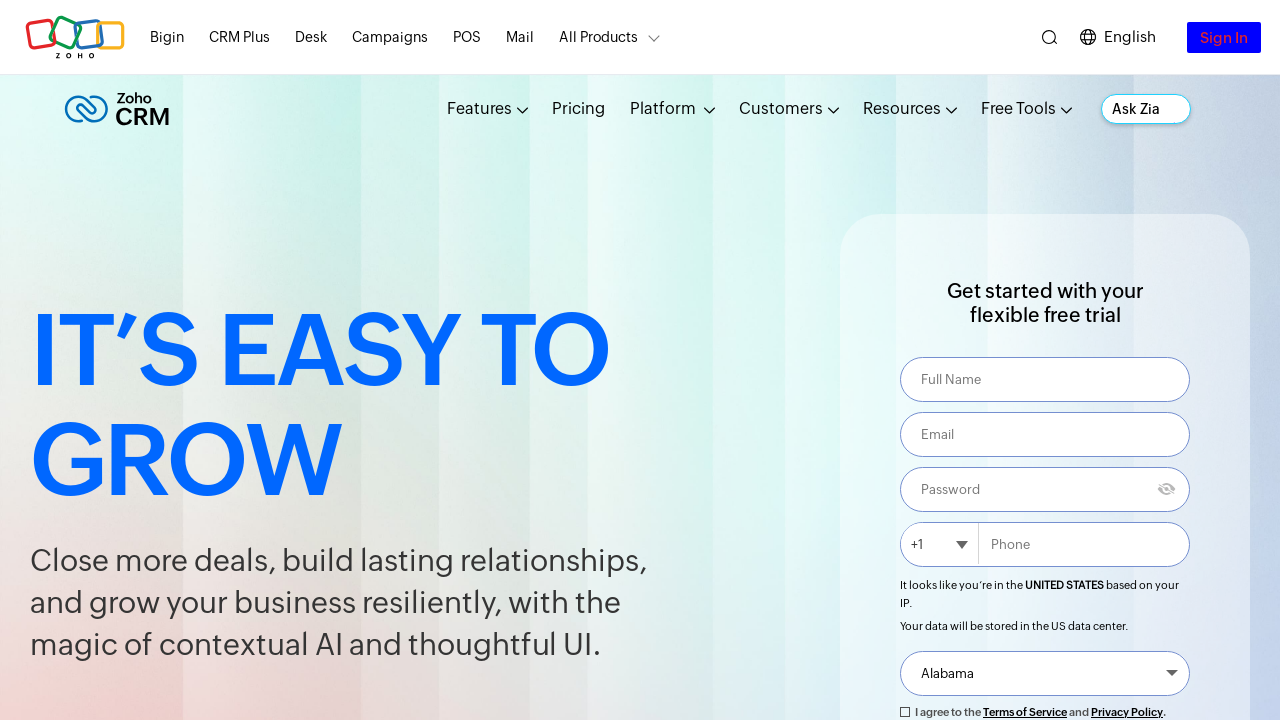

Removed background color from login button (flash iteration 75)
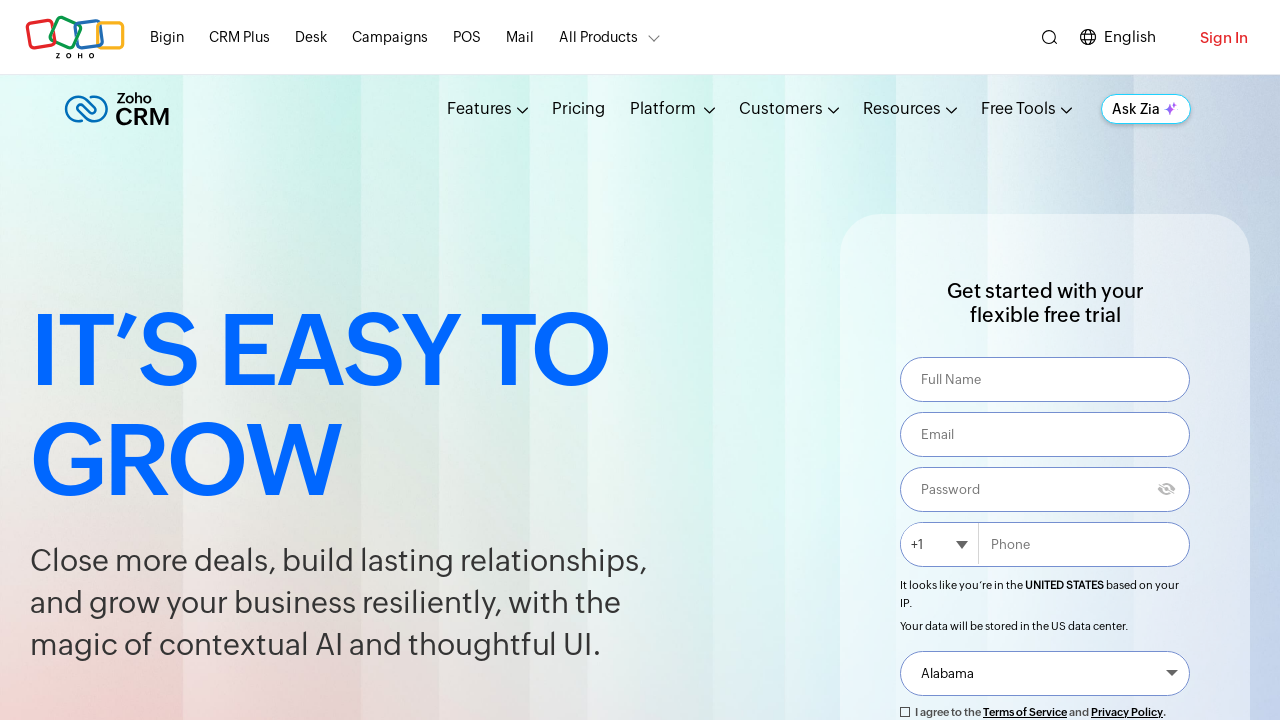

Applied blue background color to login button (flash iteration 76)
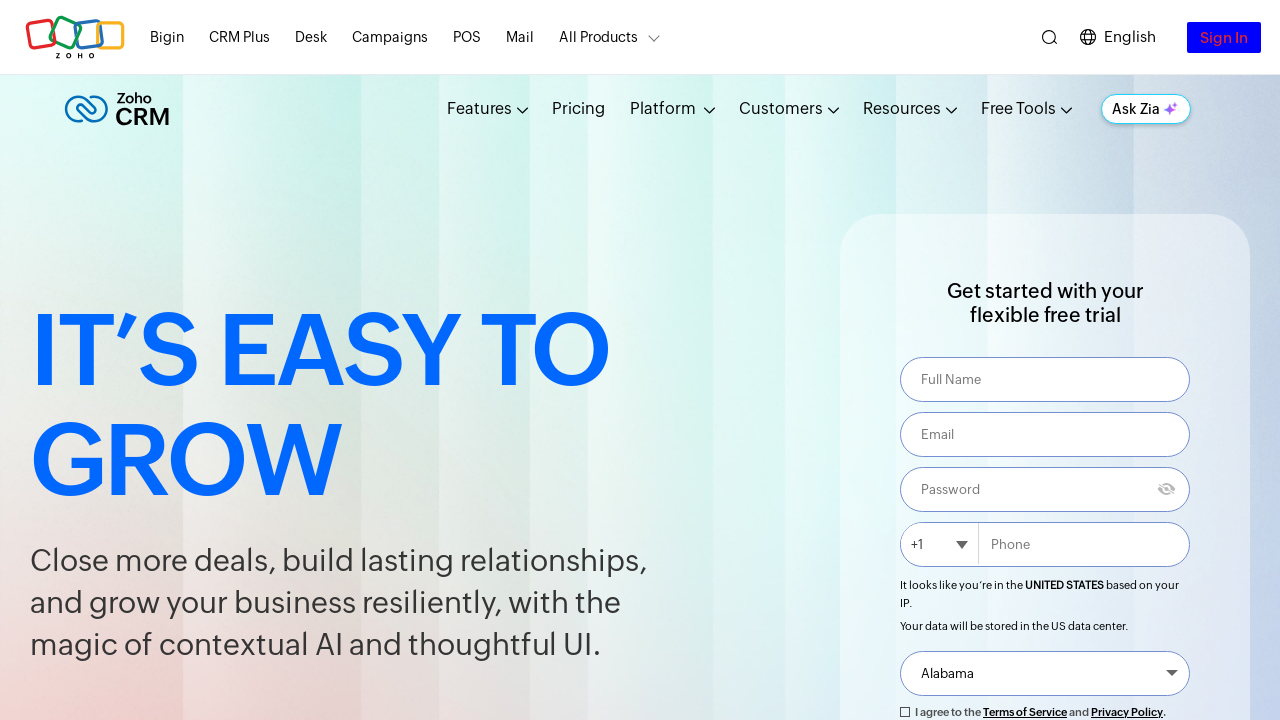

Removed background color from login button (flash iteration 76)
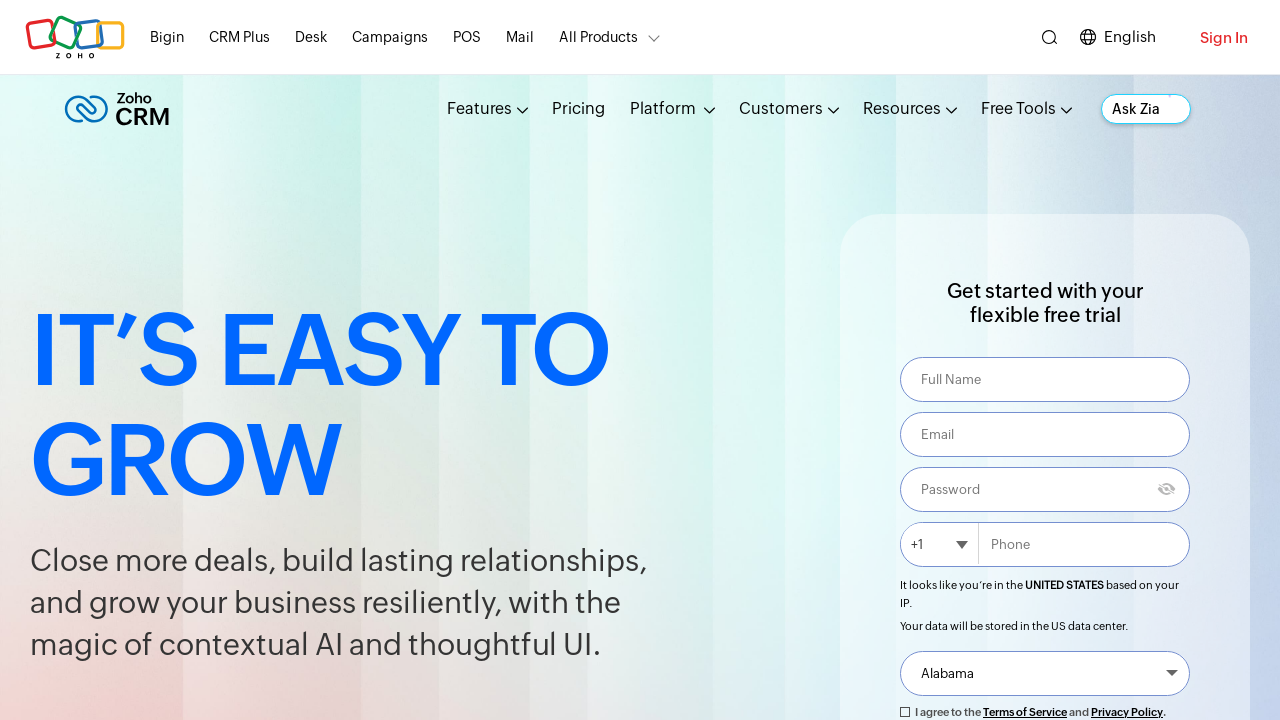

Applied blue background color to login button (flash iteration 77)
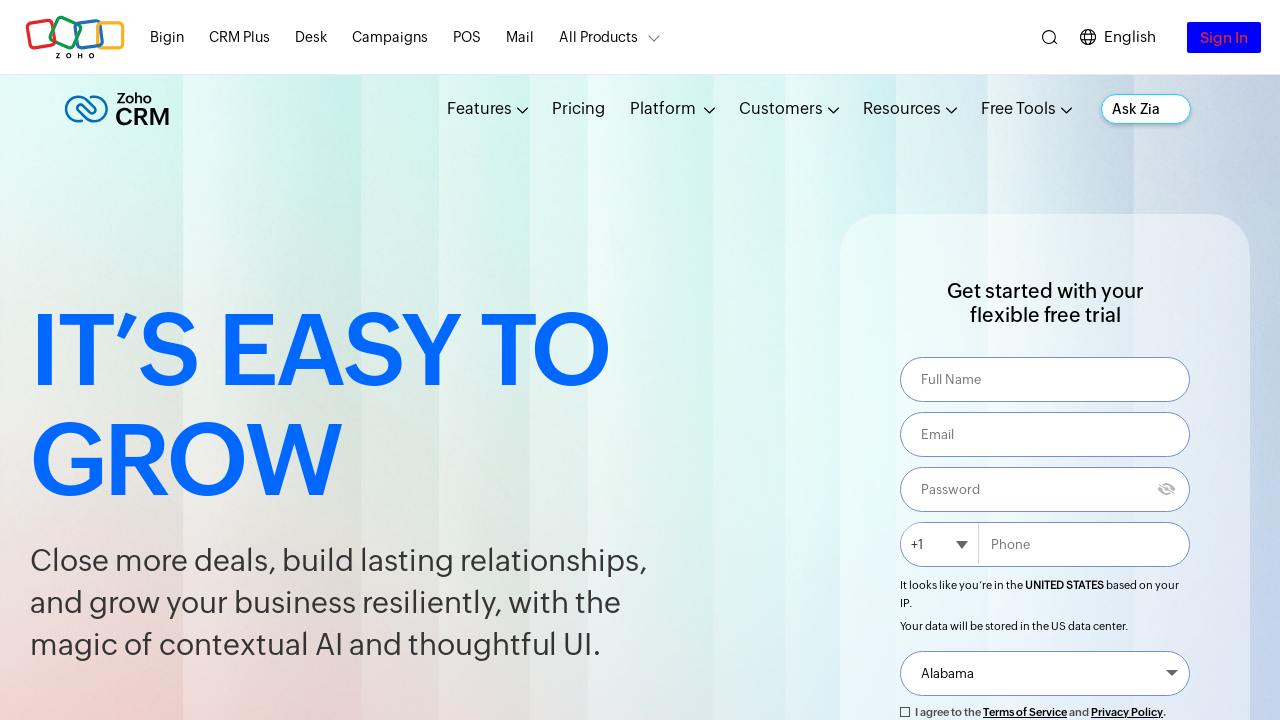

Removed background color from login button (flash iteration 77)
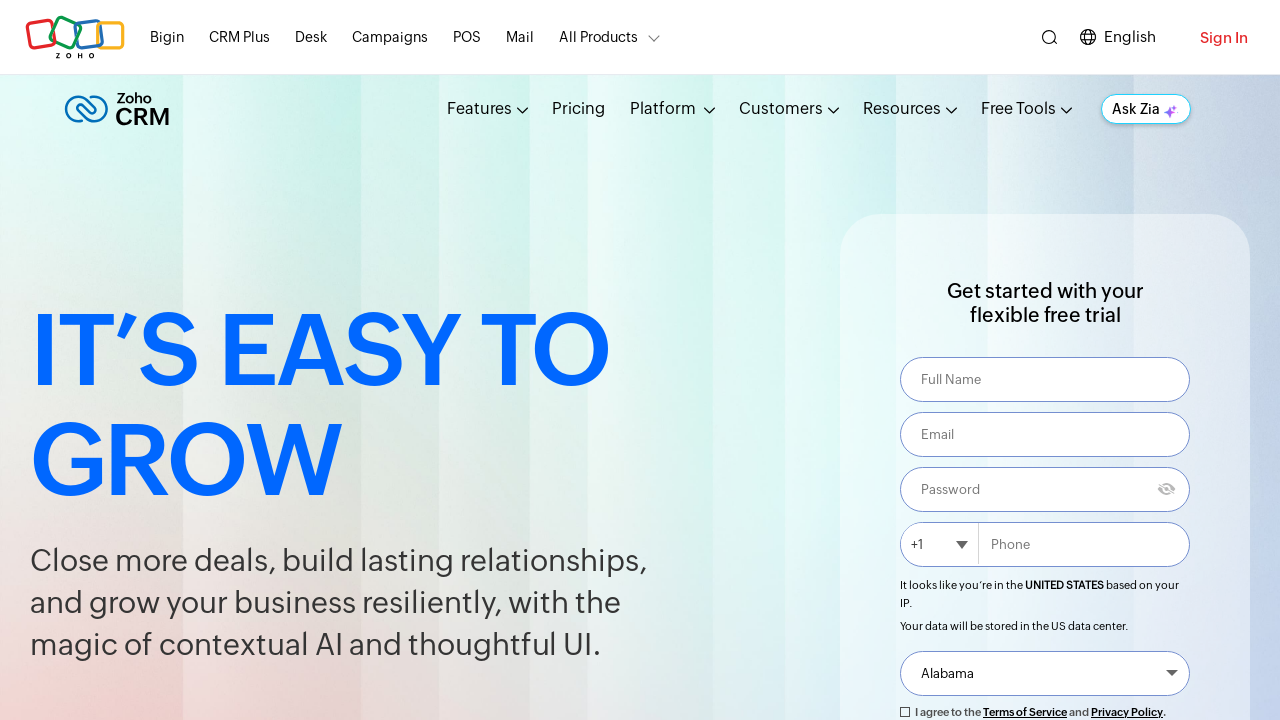

Applied blue background color to login button (flash iteration 78)
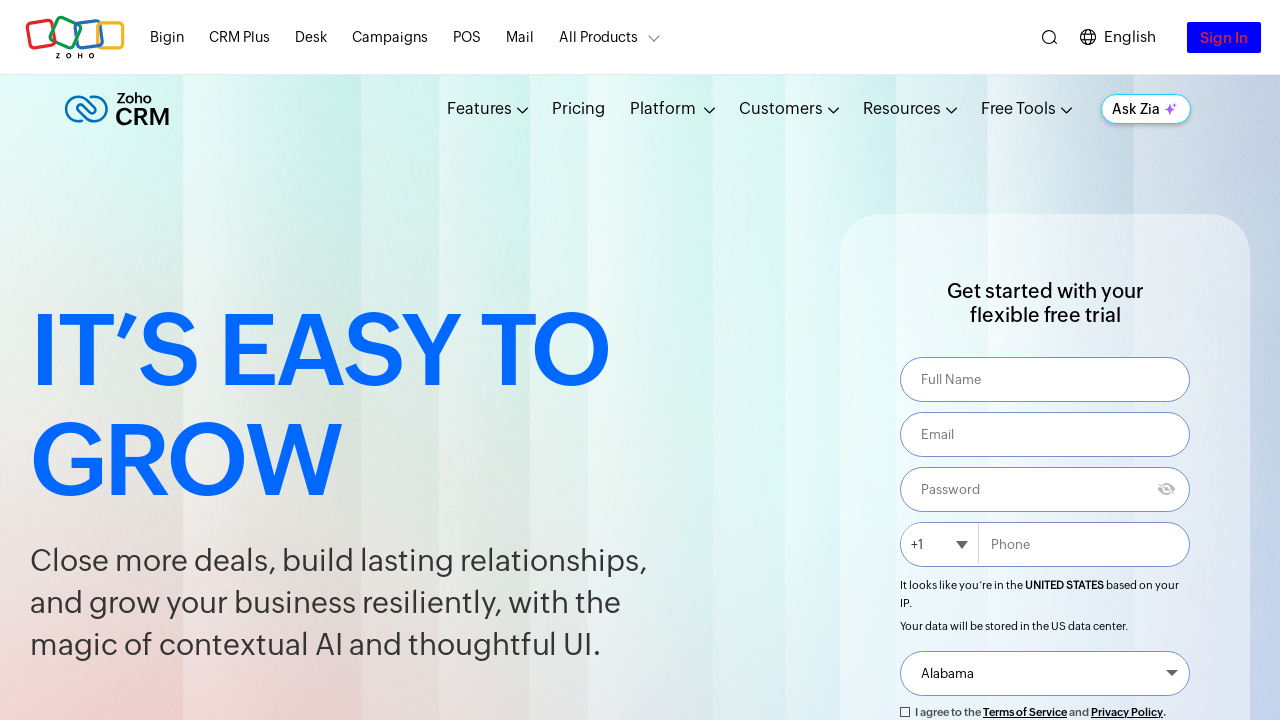

Removed background color from login button (flash iteration 78)
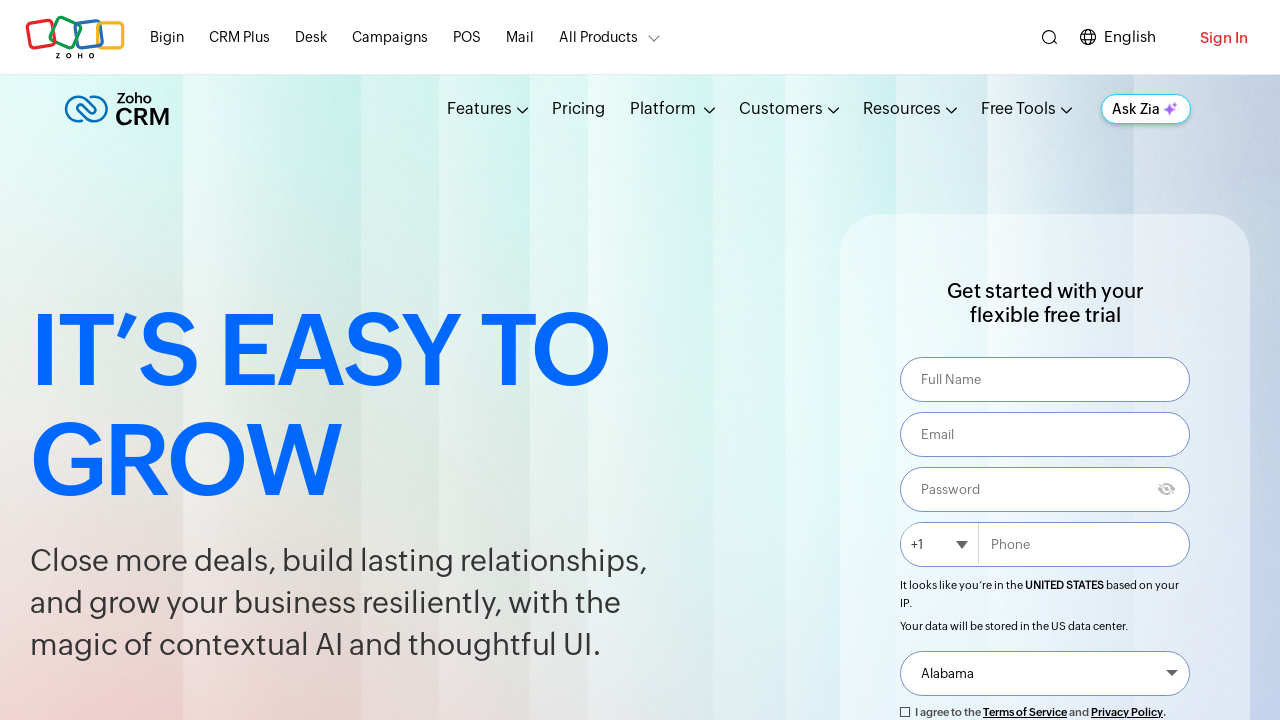

Applied blue background color to login button (flash iteration 79)
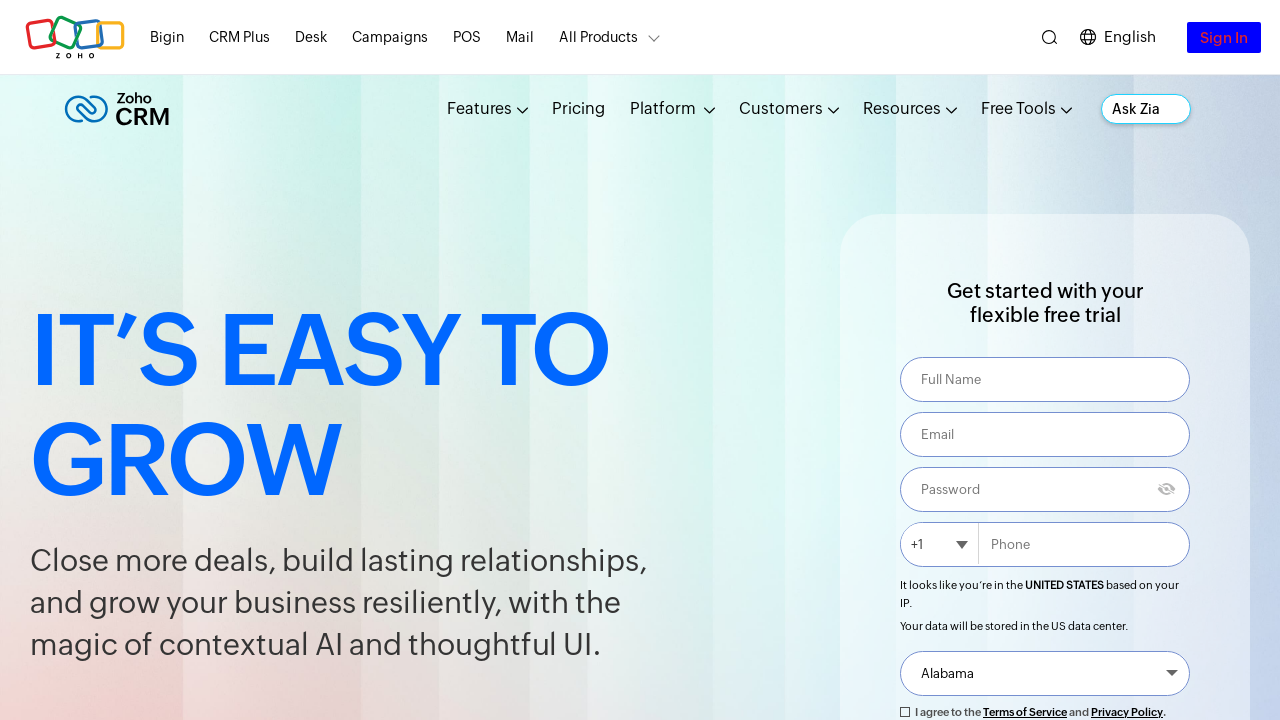

Removed background color from login button (flash iteration 79)
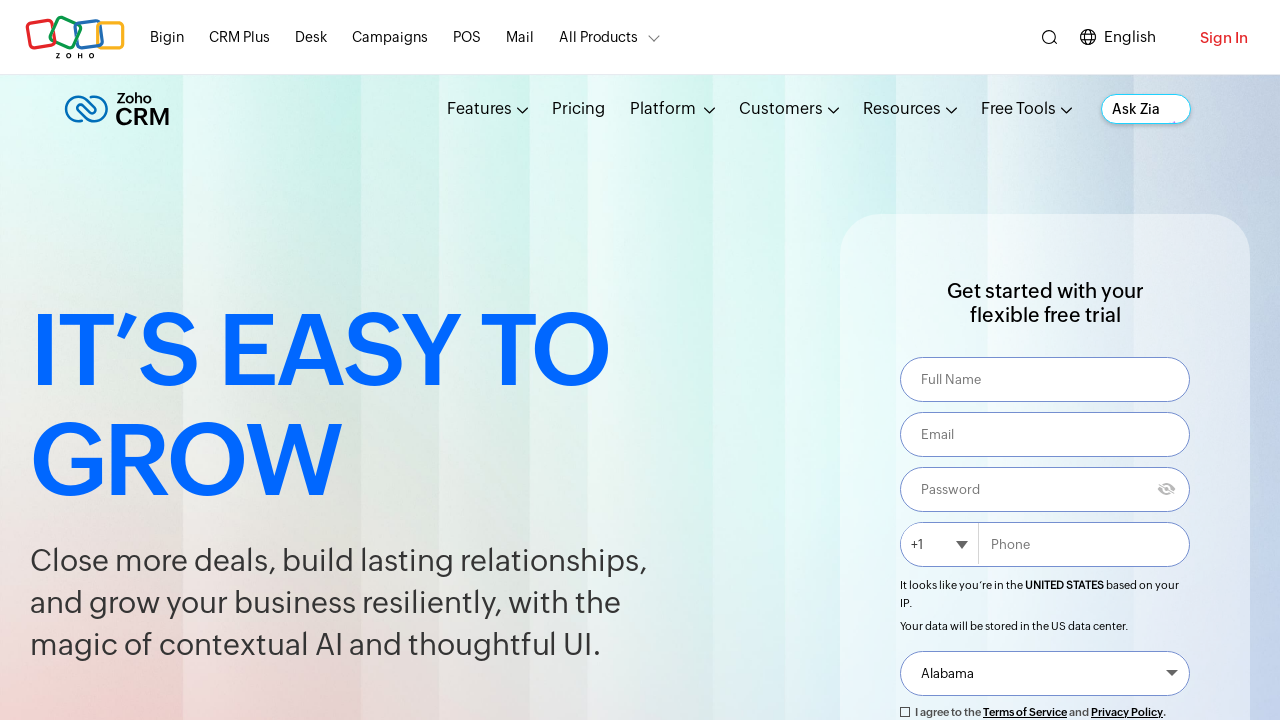

Applied blue background color to login button (flash iteration 80)
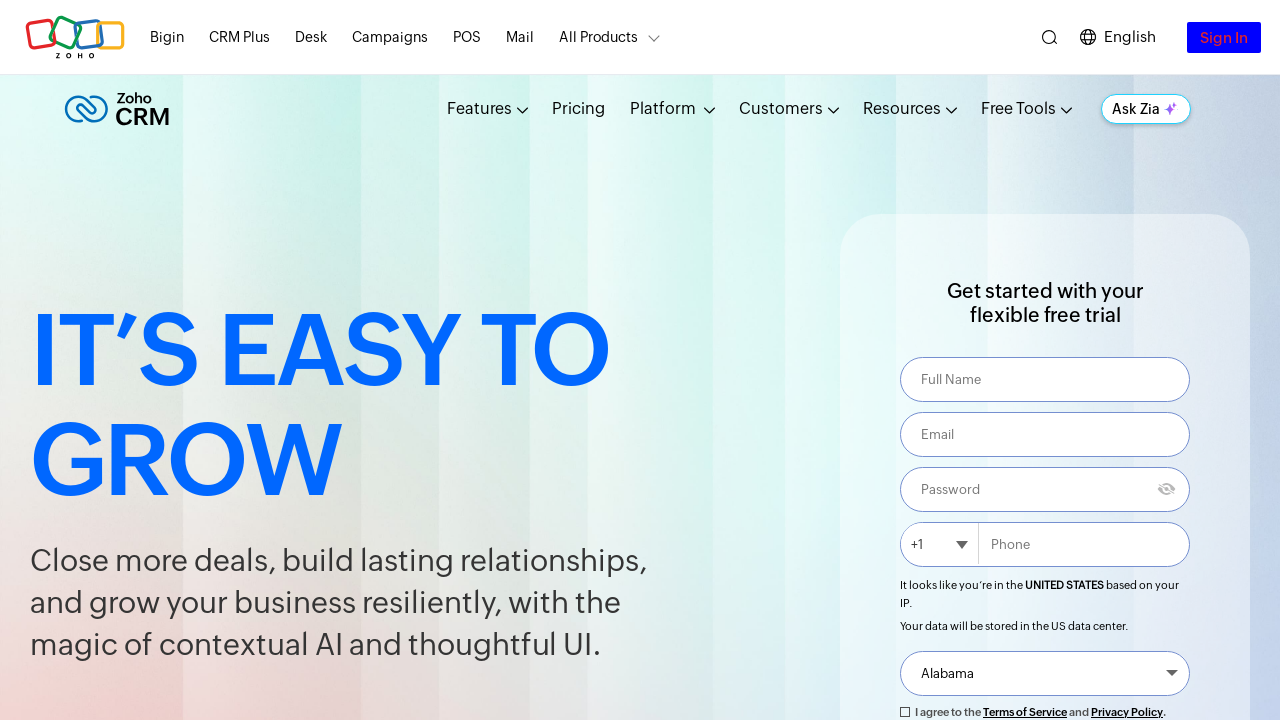

Removed background color from login button (flash iteration 80)
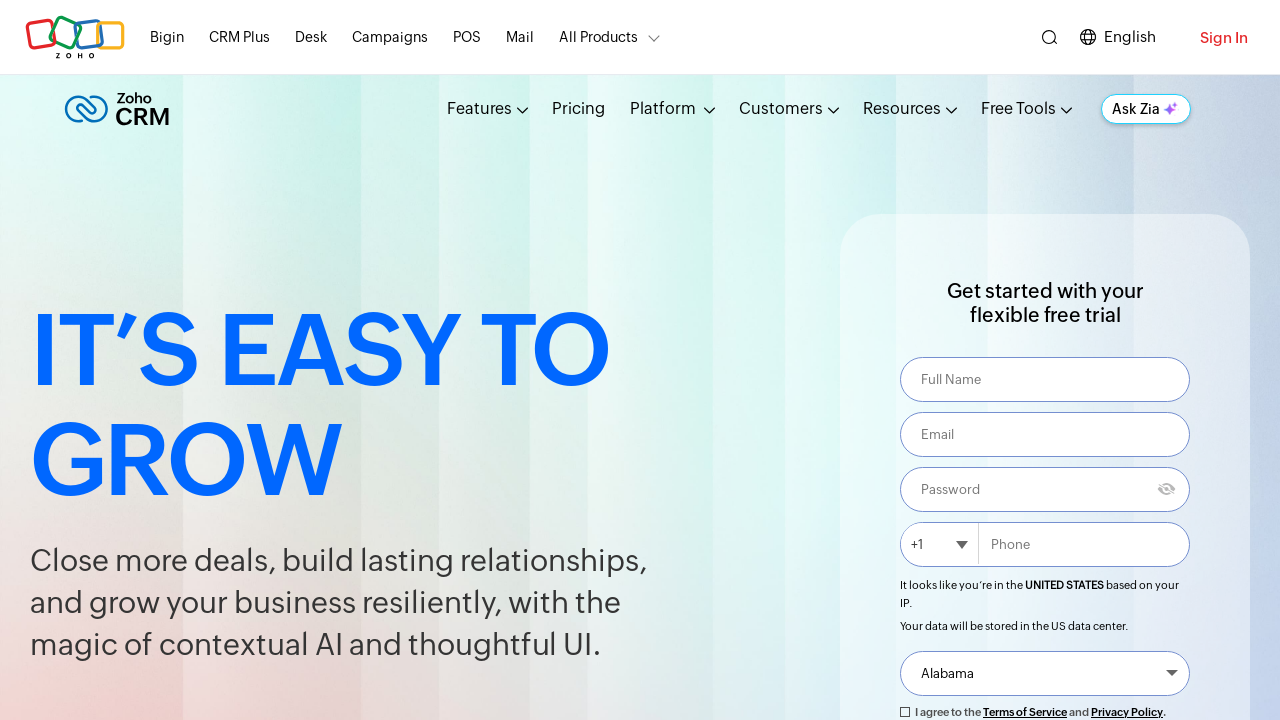

Applied blue background color to login button (flash iteration 81)
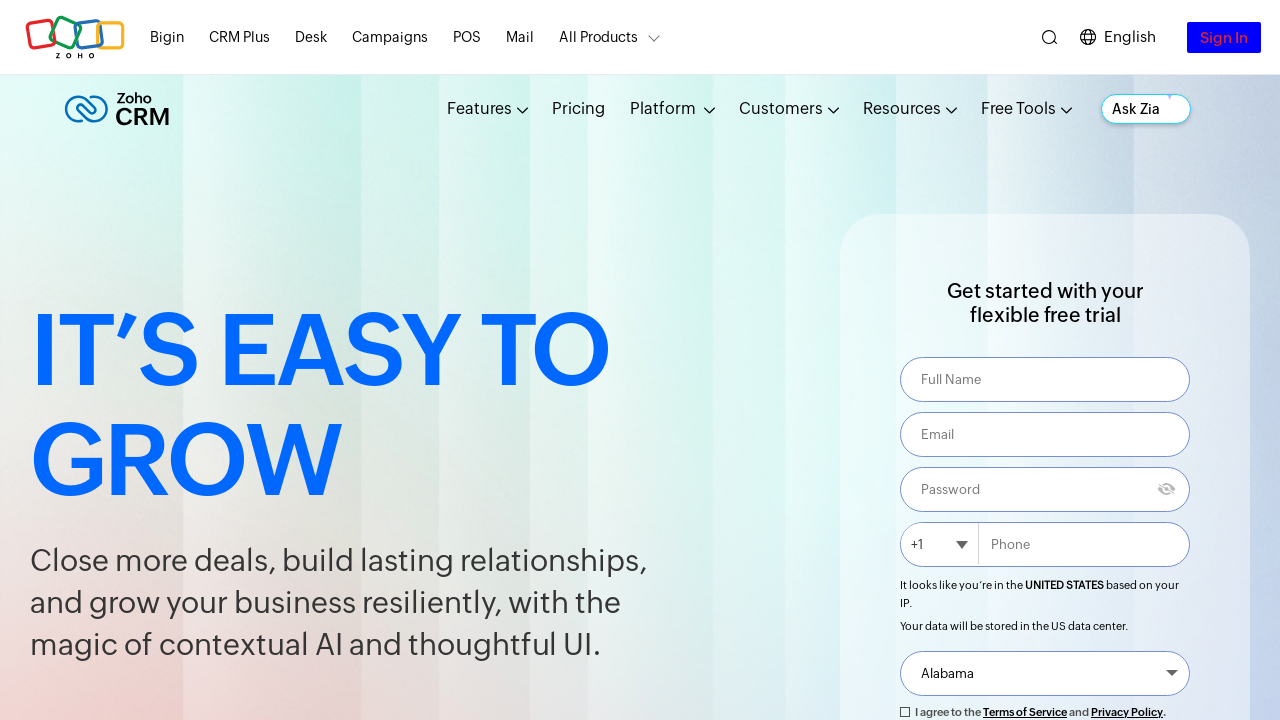

Removed background color from login button (flash iteration 81)
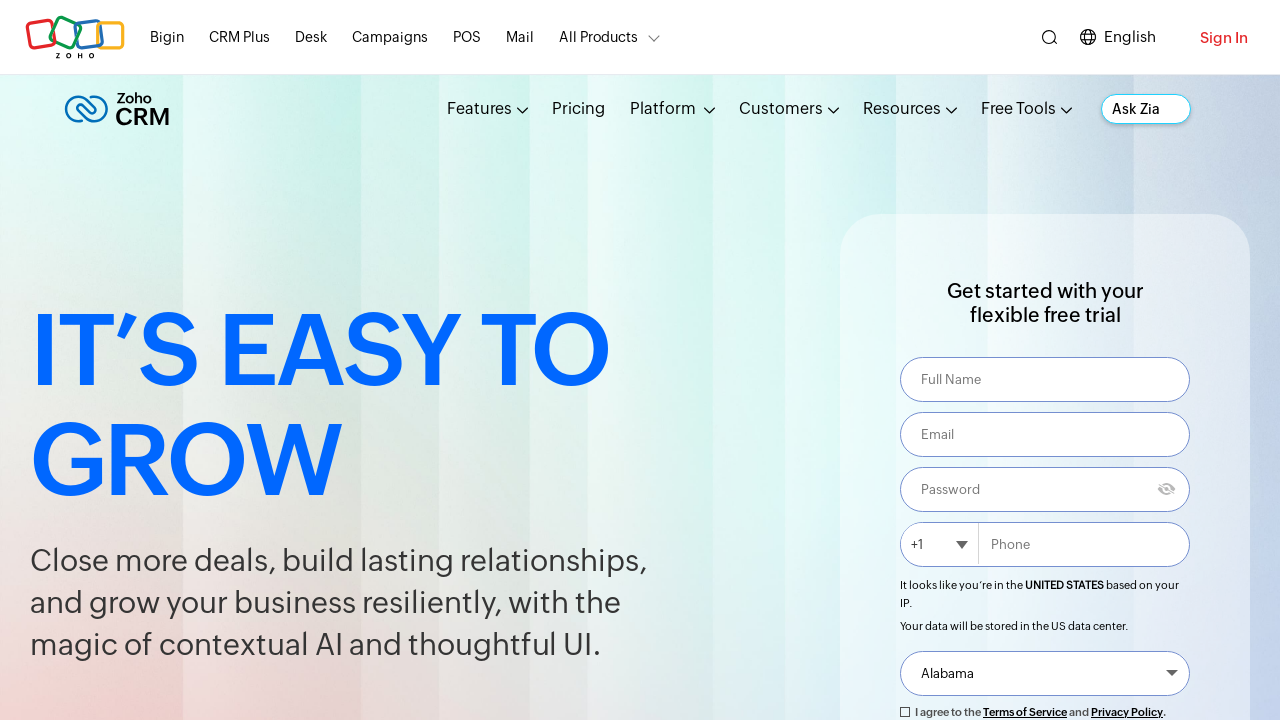

Applied blue background color to login button (flash iteration 82)
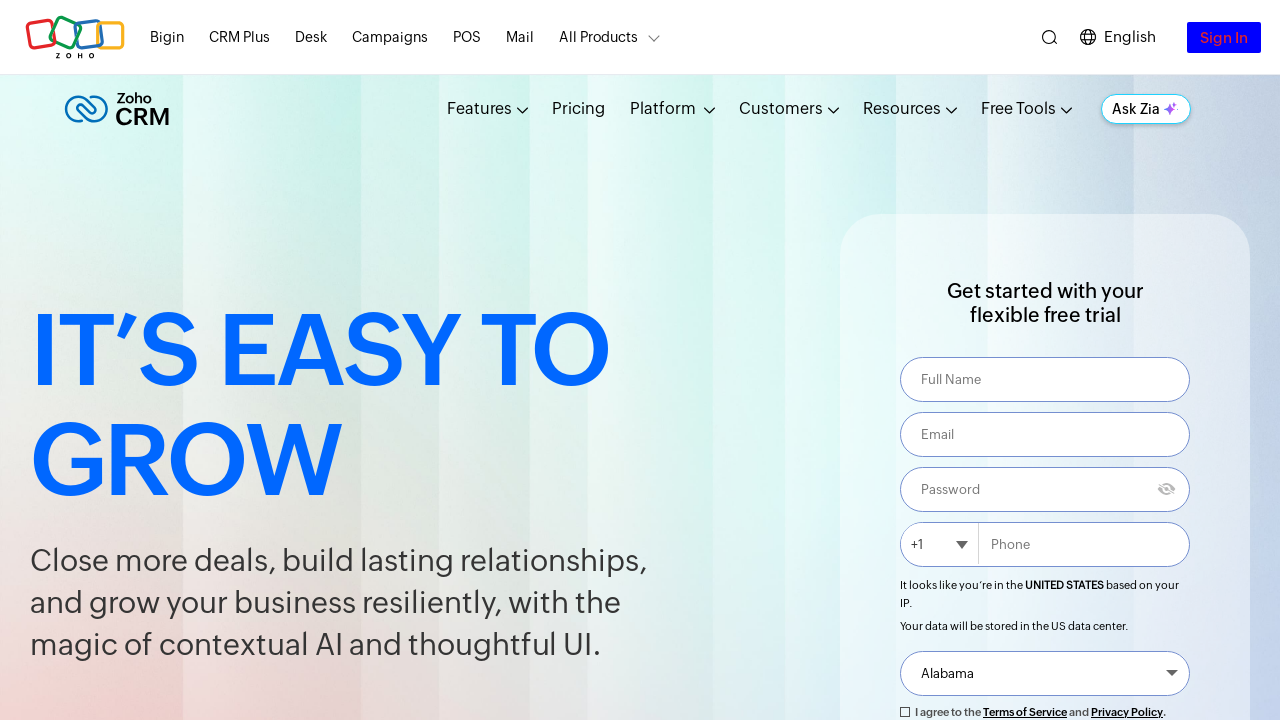

Removed background color from login button (flash iteration 82)
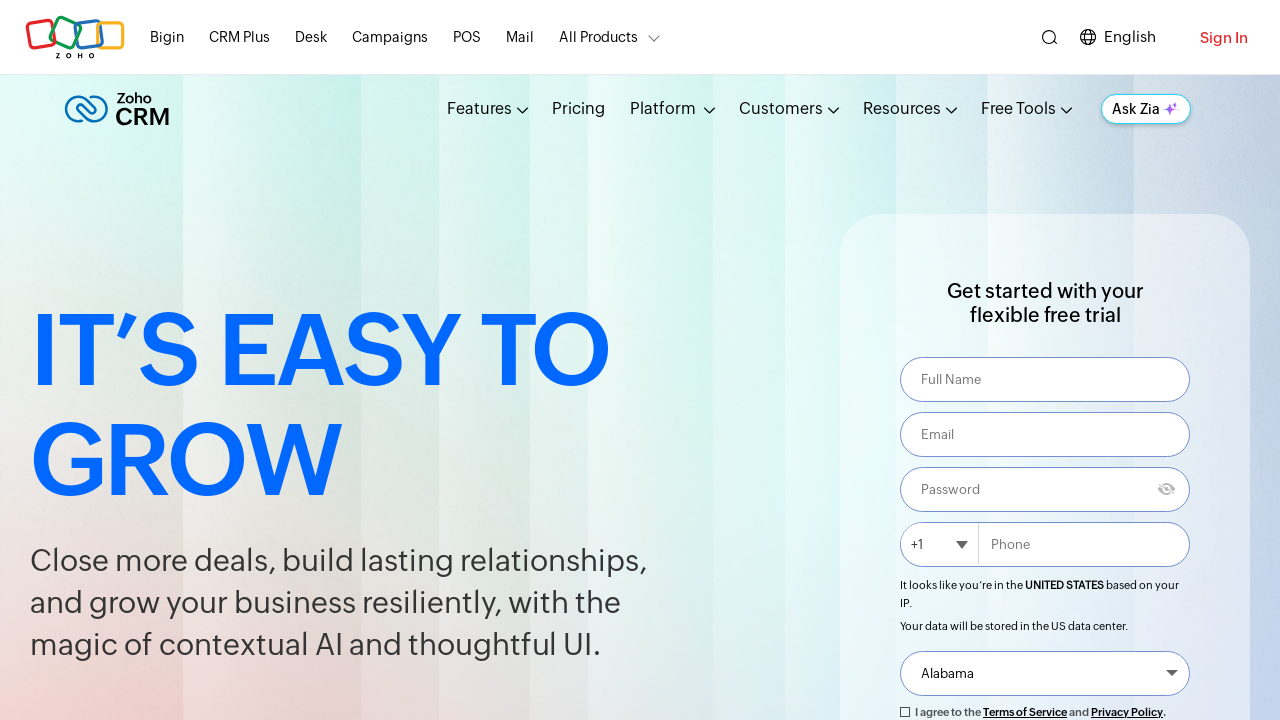

Applied blue background color to login button (flash iteration 83)
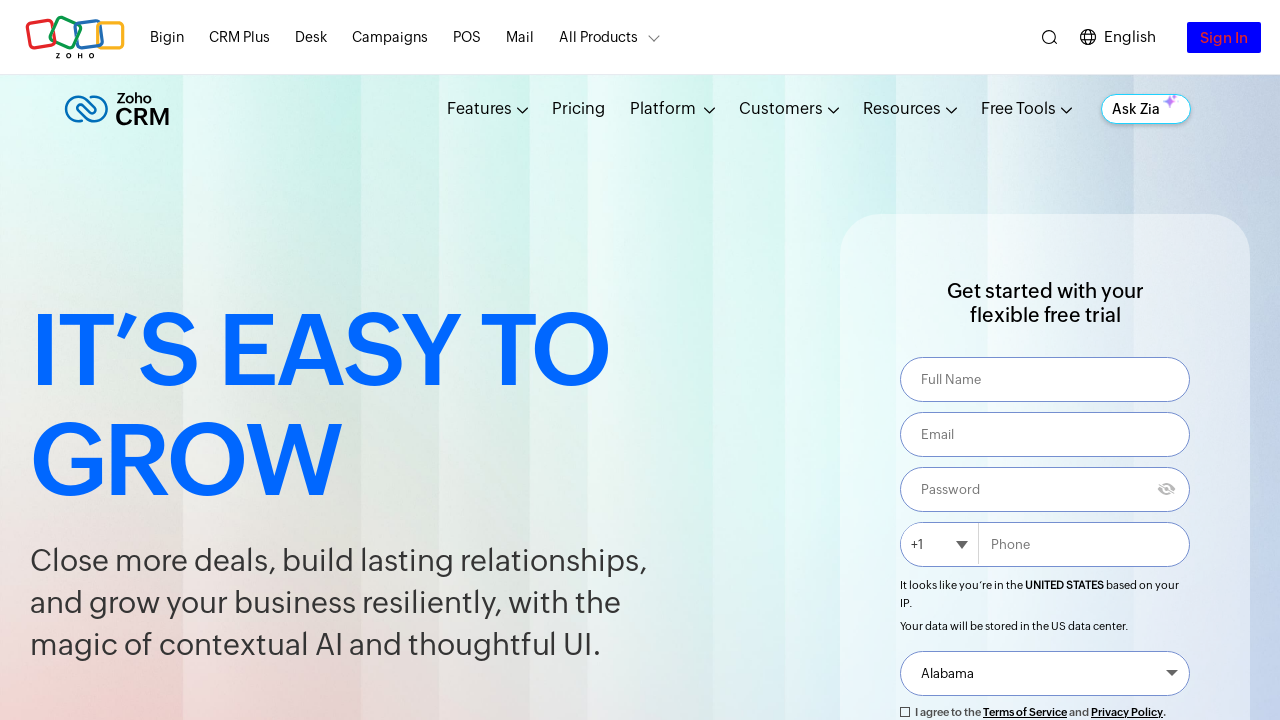

Removed background color from login button (flash iteration 83)
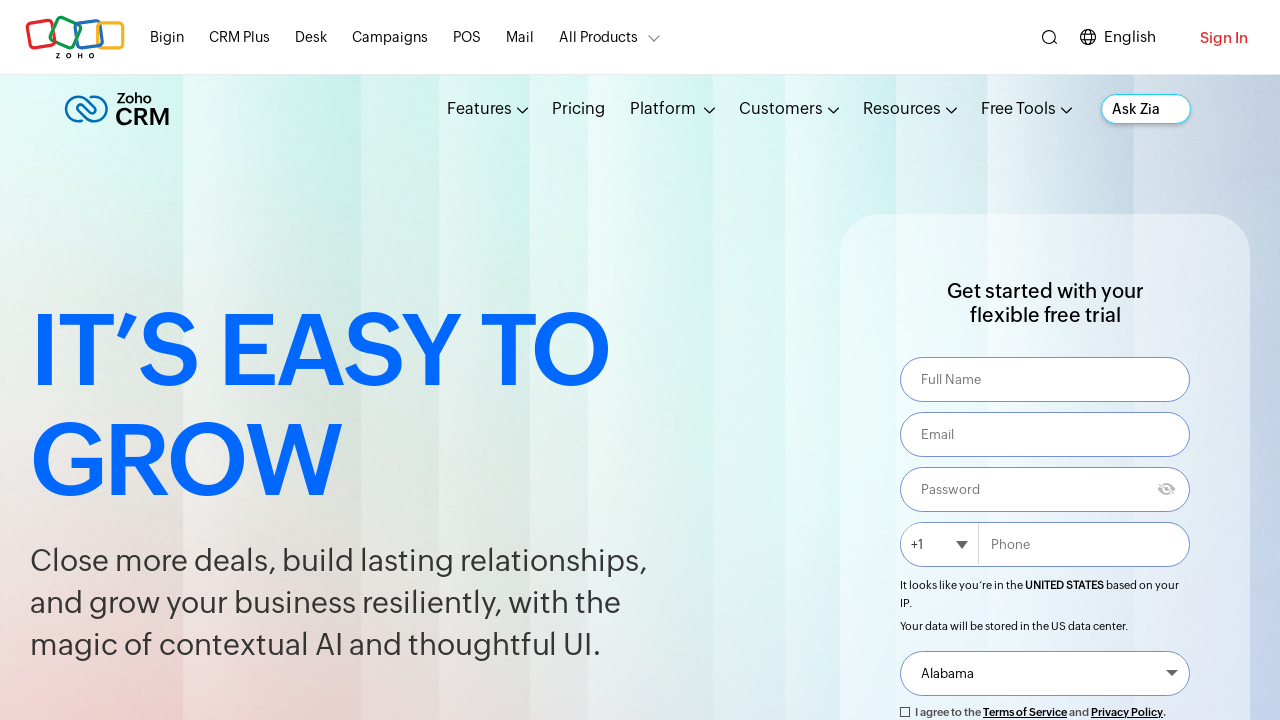

Applied blue background color to login button (flash iteration 84)
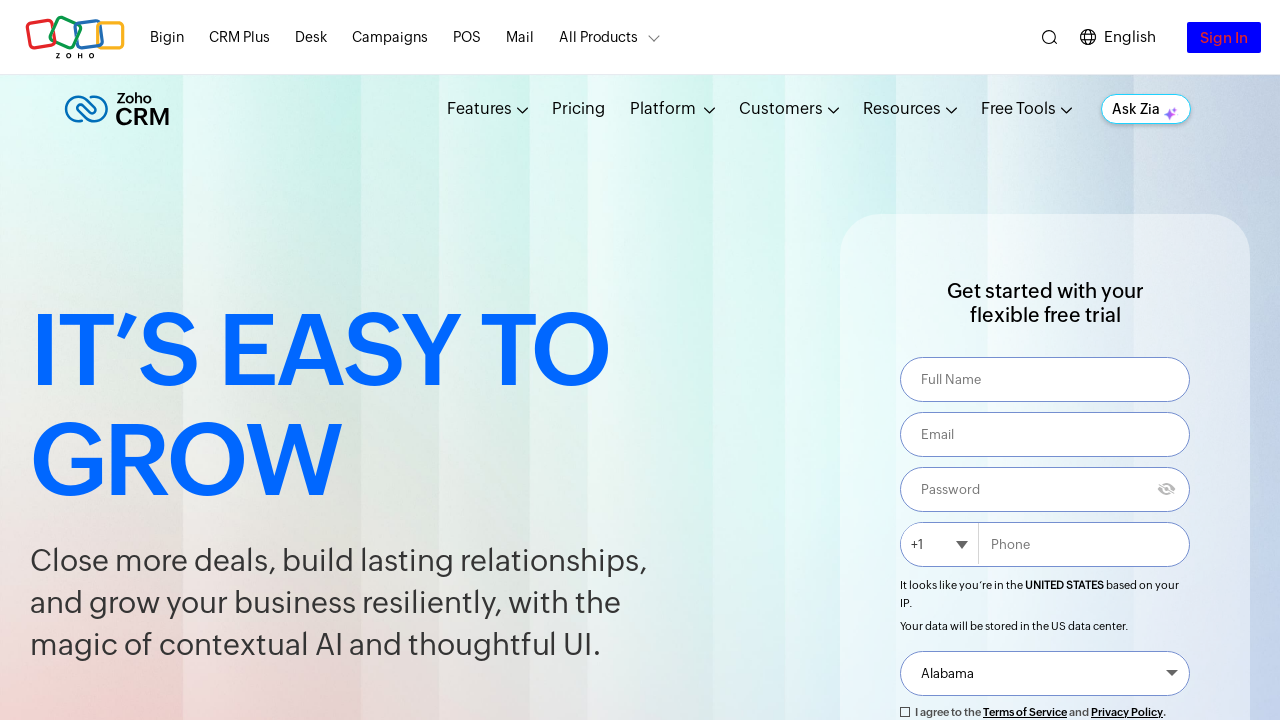

Removed background color from login button (flash iteration 84)
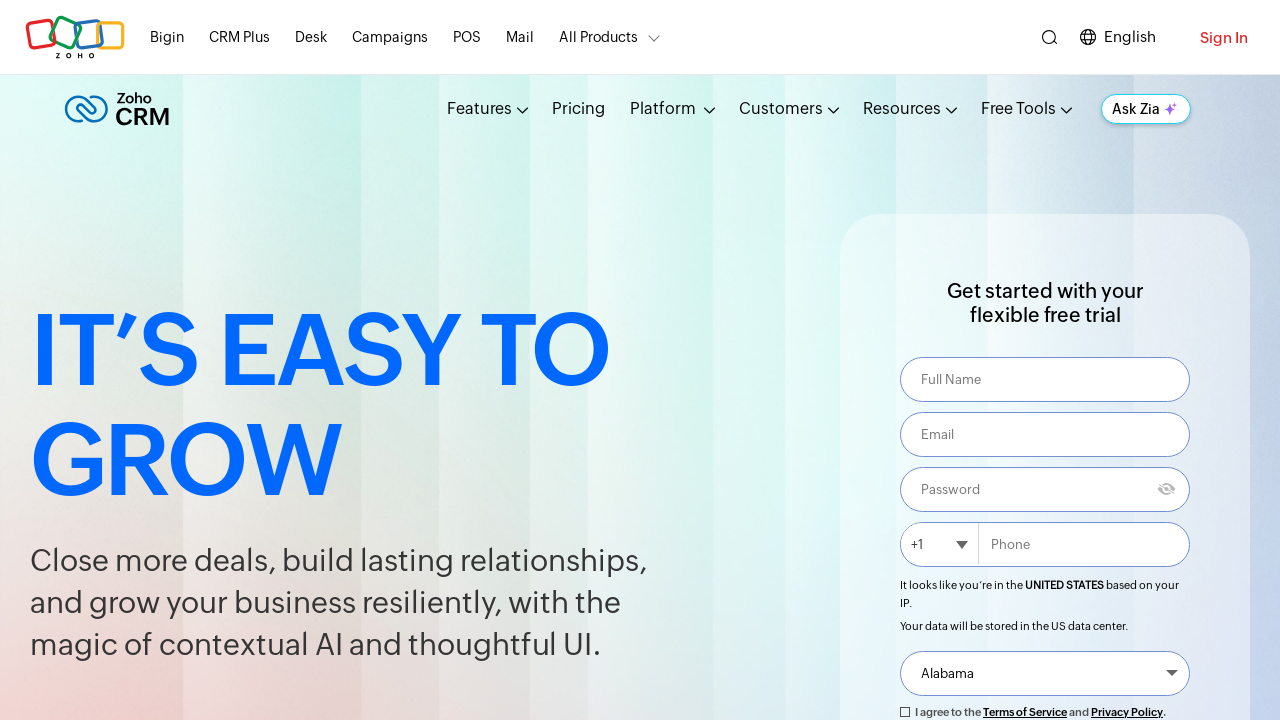

Applied blue background color to login button (flash iteration 85)
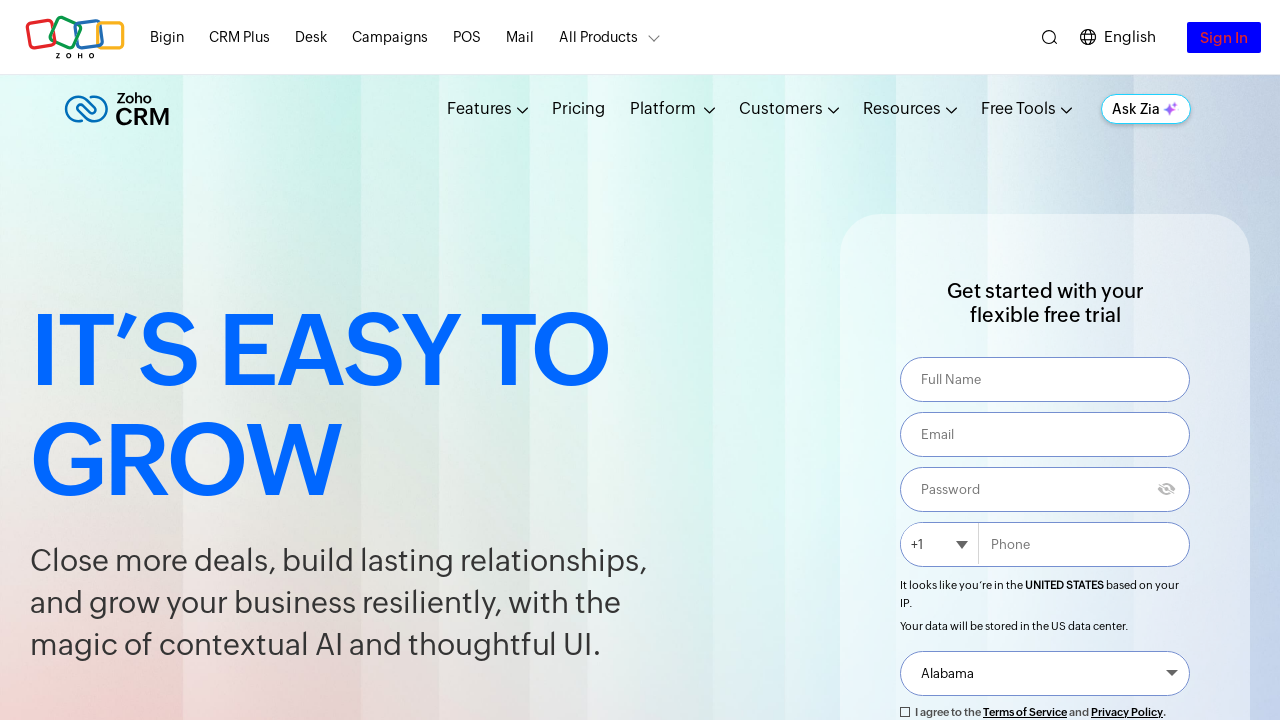

Removed background color from login button (flash iteration 85)
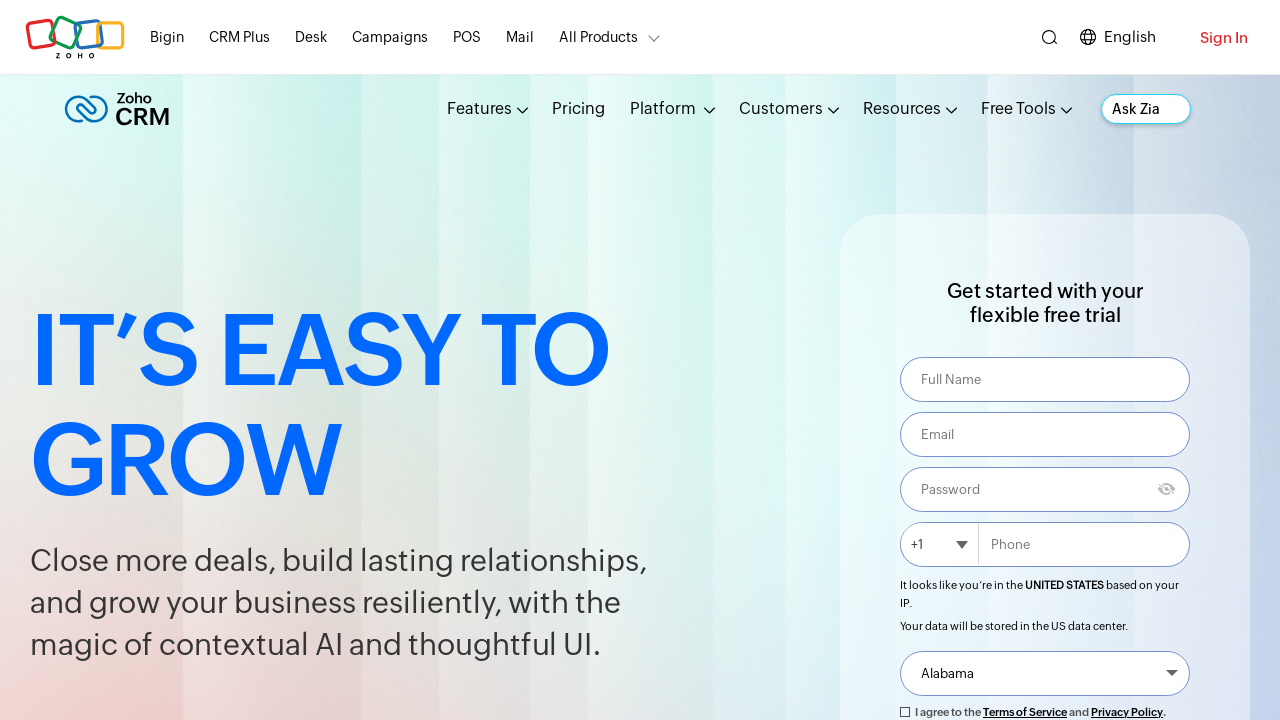

Applied blue background color to login button (flash iteration 86)
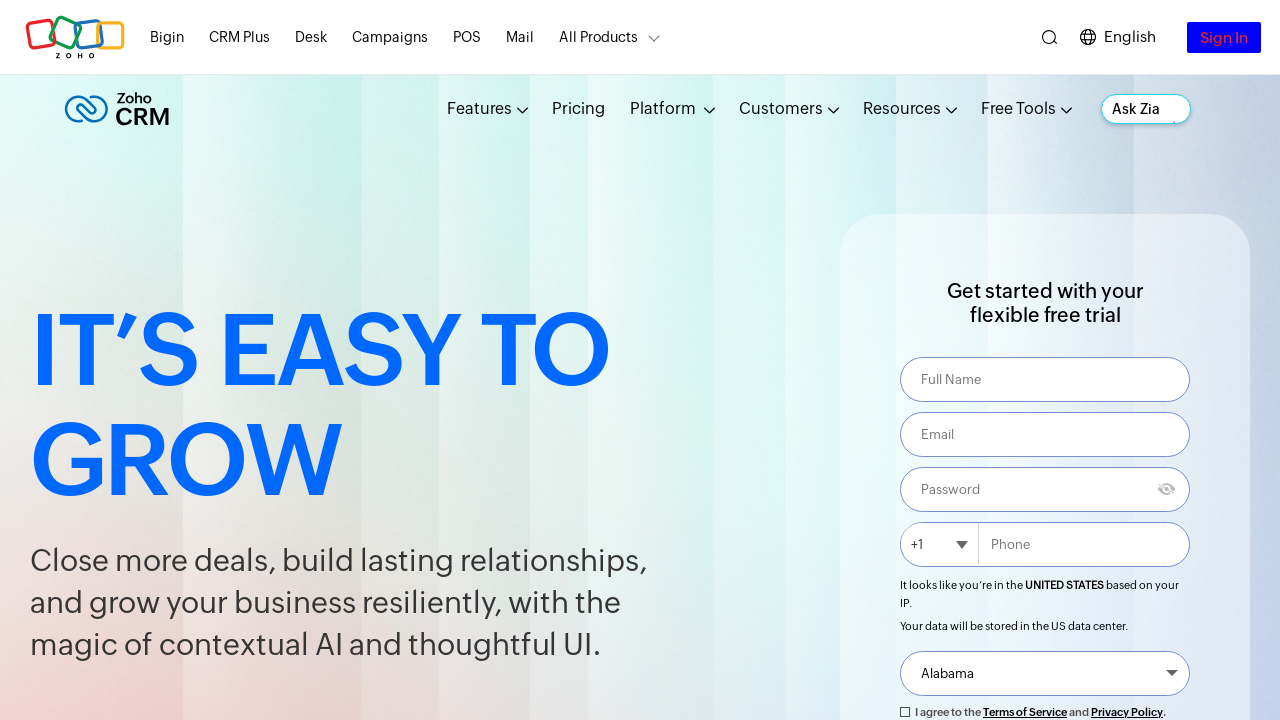

Removed background color from login button (flash iteration 86)
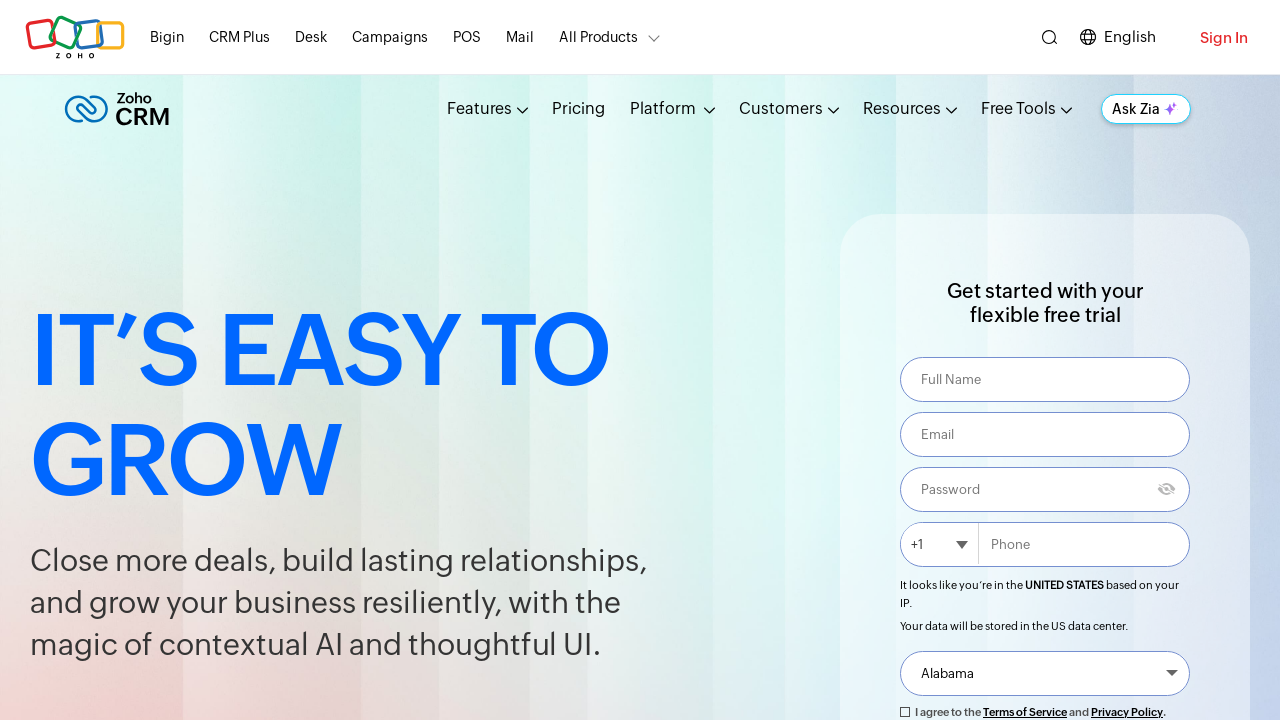

Applied blue background color to login button (flash iteration 87)
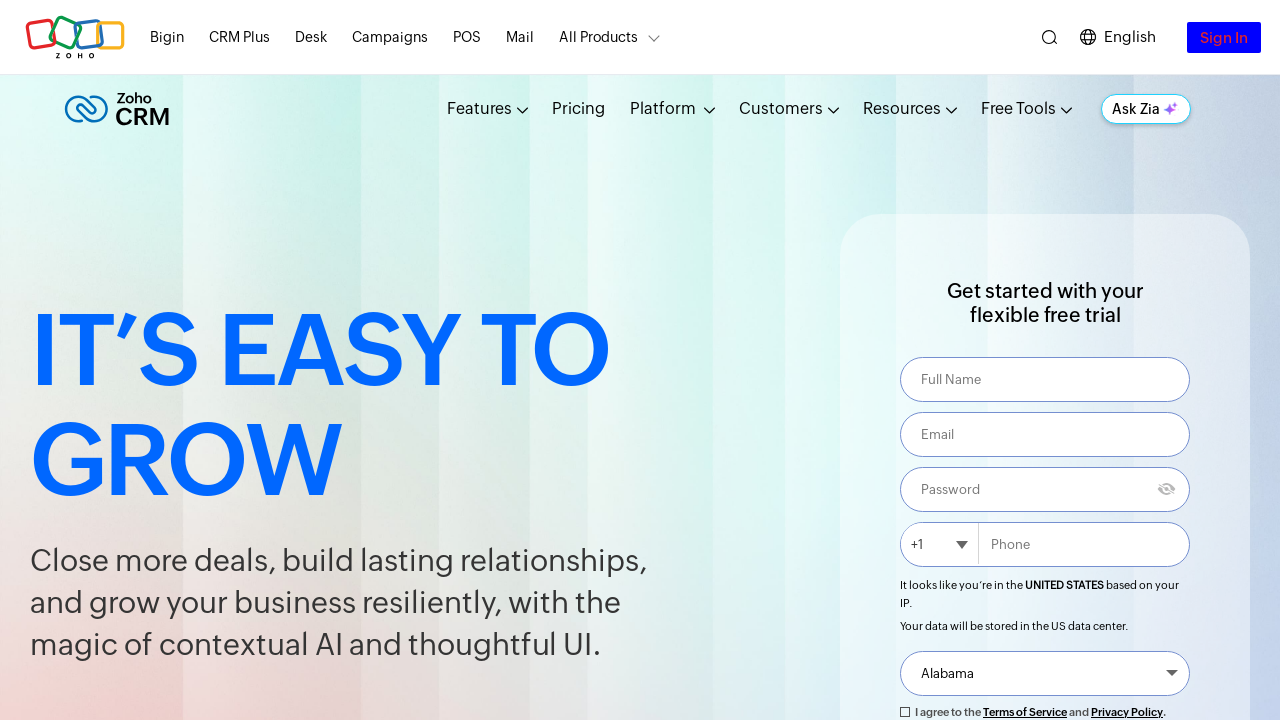

Removed background color from login button (flash iteration 87)
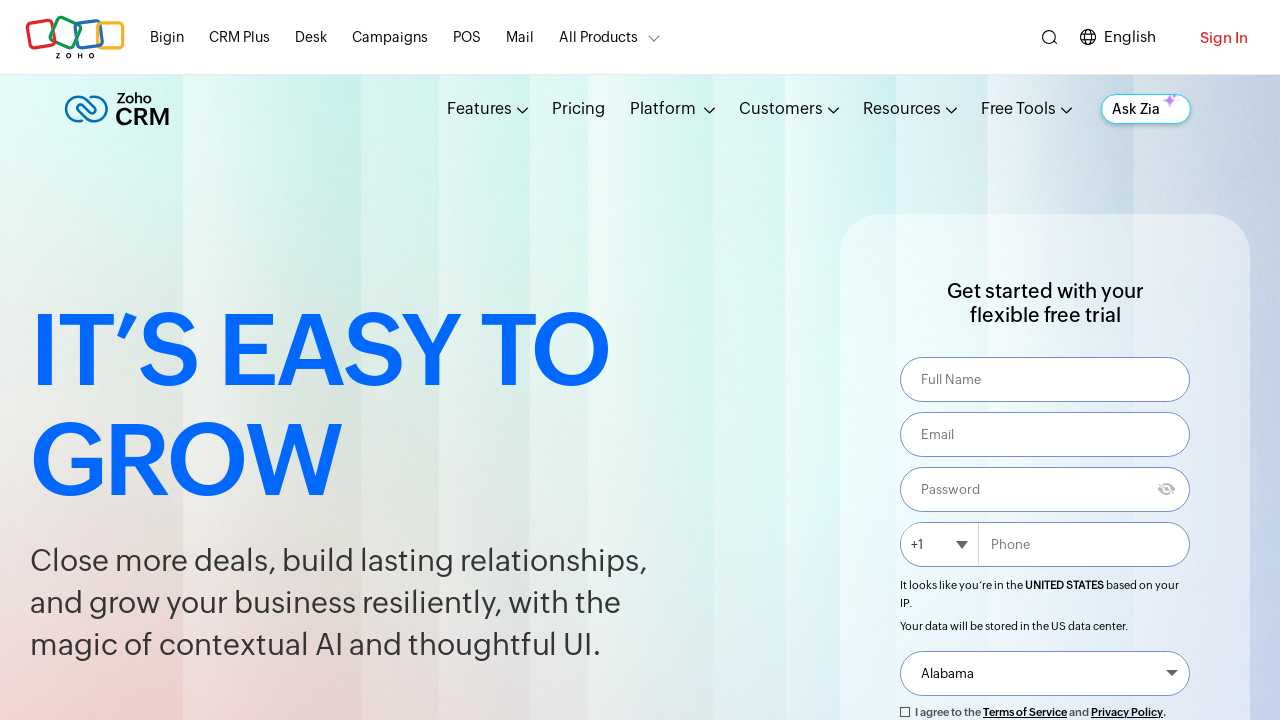

Applied blue background color to login button (flash iteration 88)
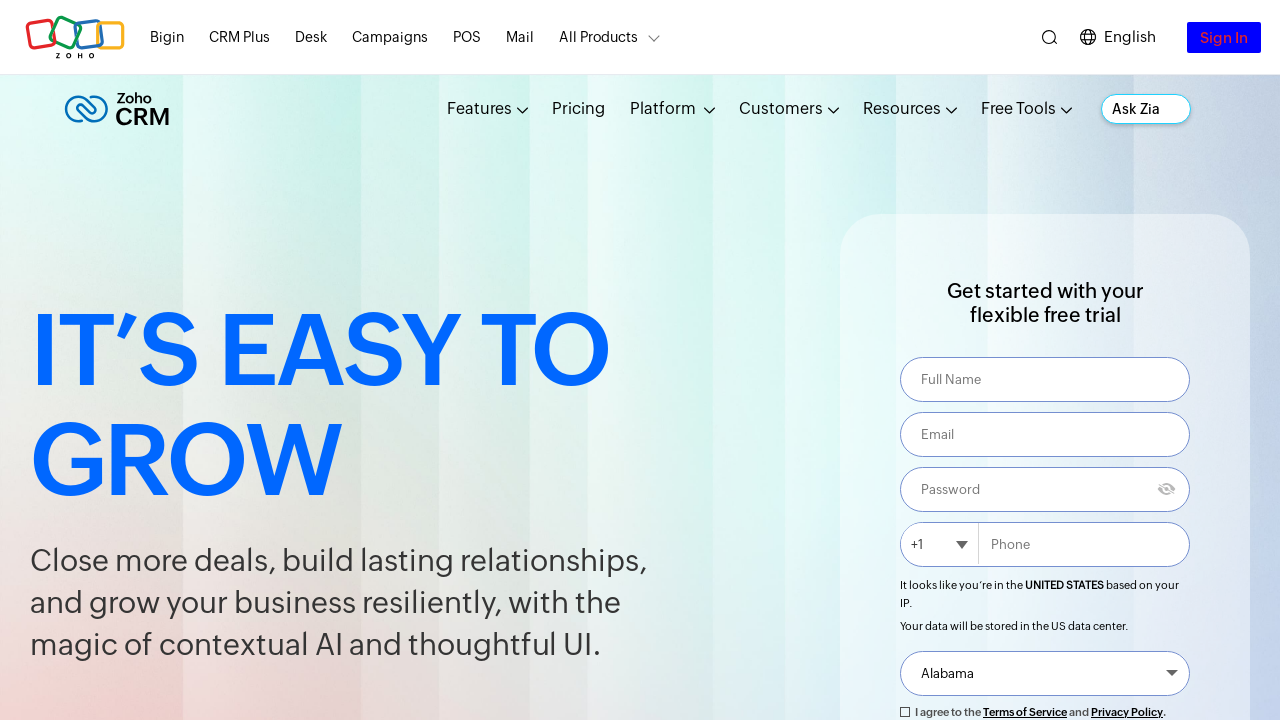

Removed background color from login button (flash iteration 88)
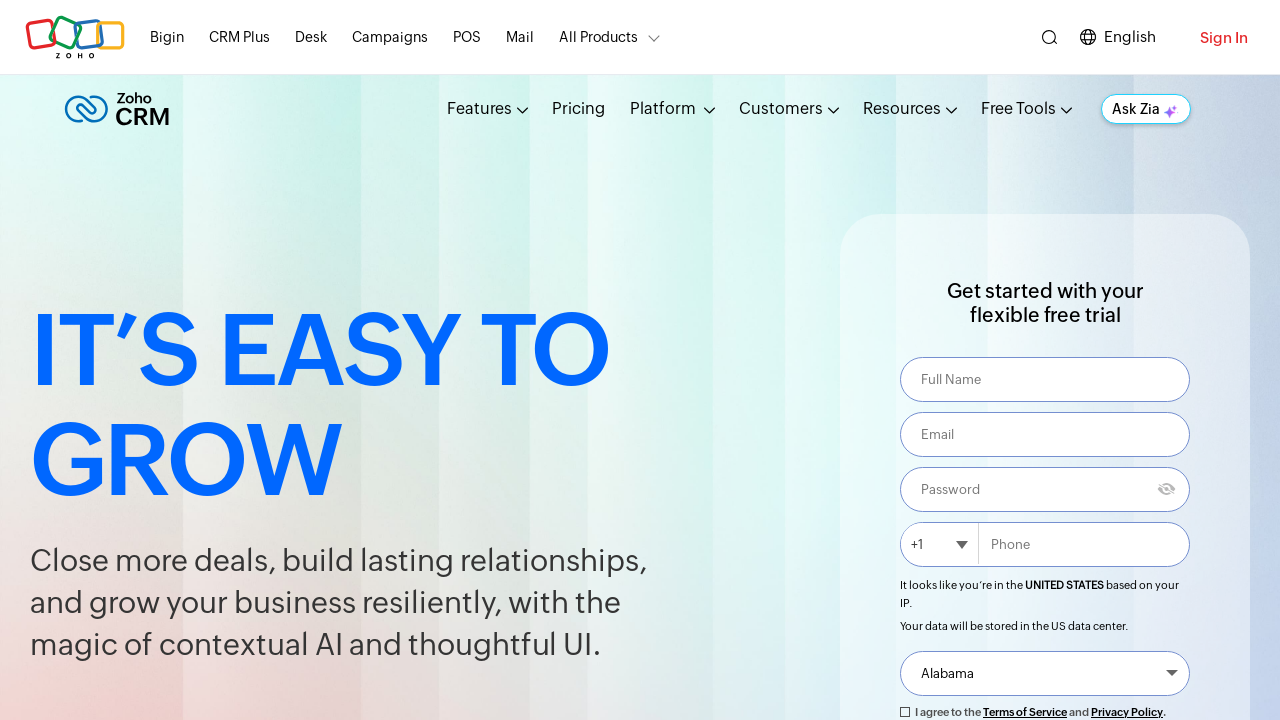

Applied blue background color to login button (flash iteration 89)
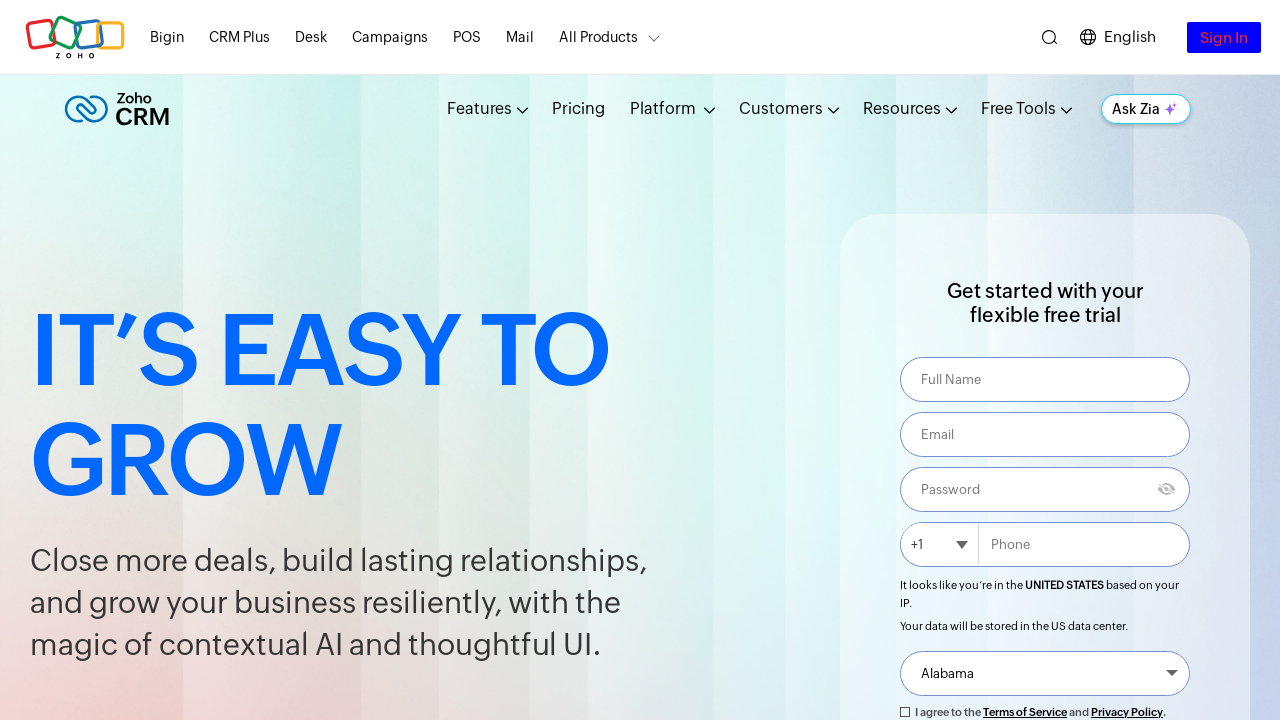

Removed background color from login button (flash iteration 89)
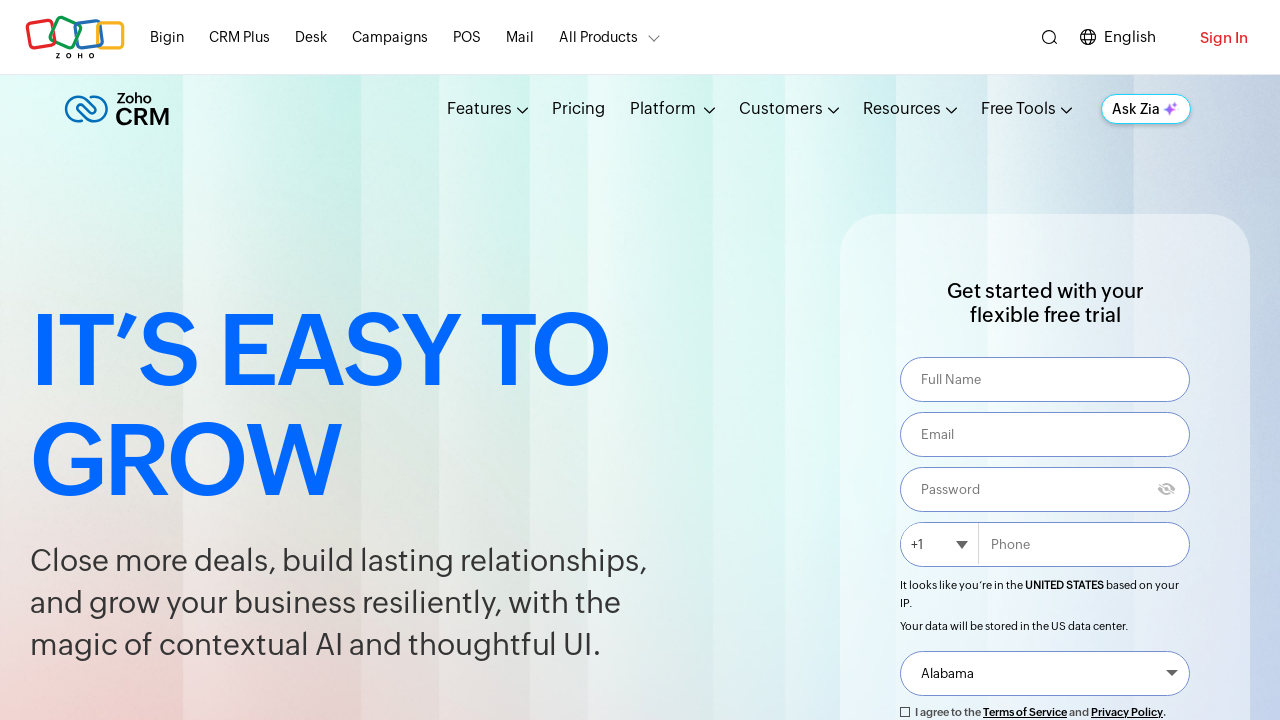

Applied blue background color to login button (flash iteration 90)
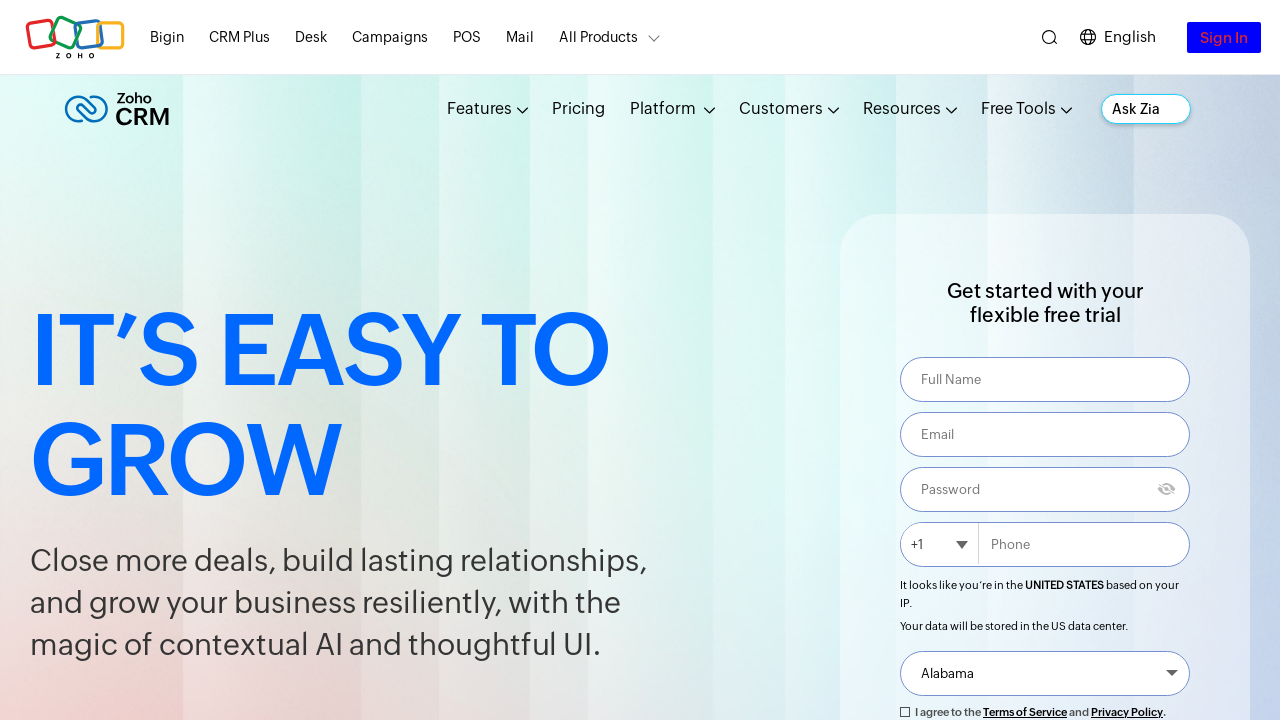

Removed background color from login button (flash iteration 90)
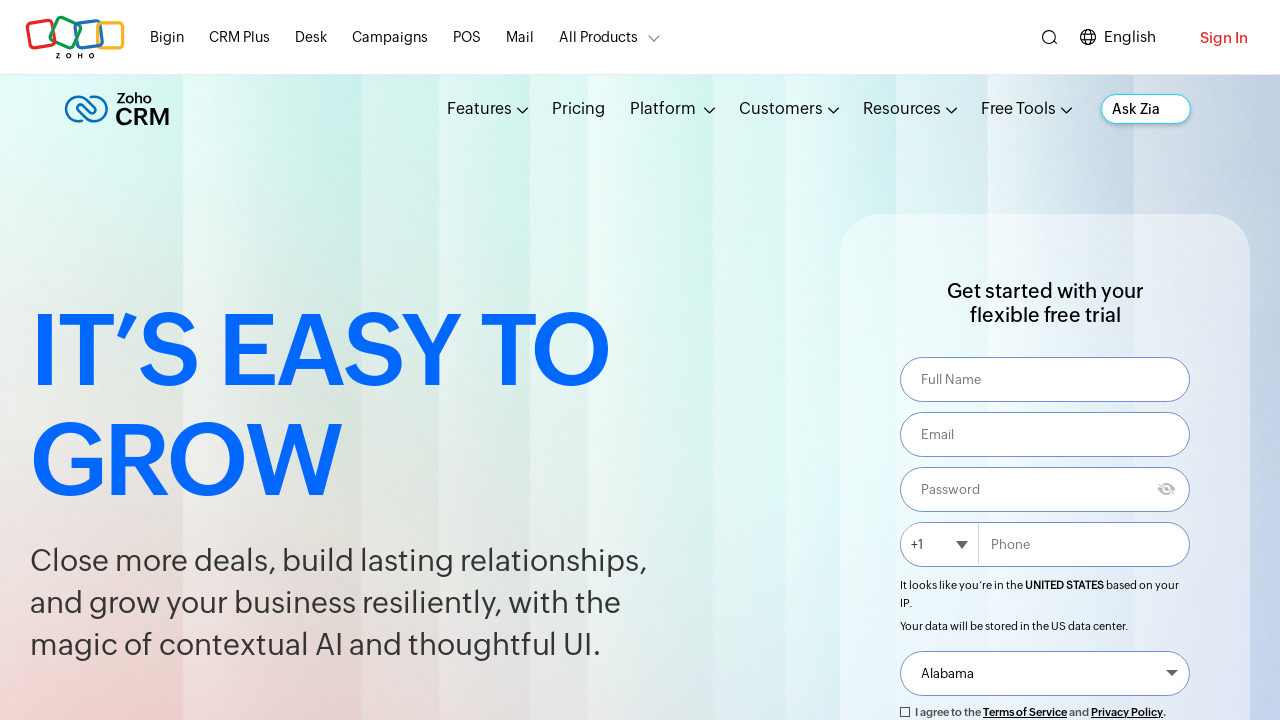

Applied blue background color to login button (flash iteration 91)
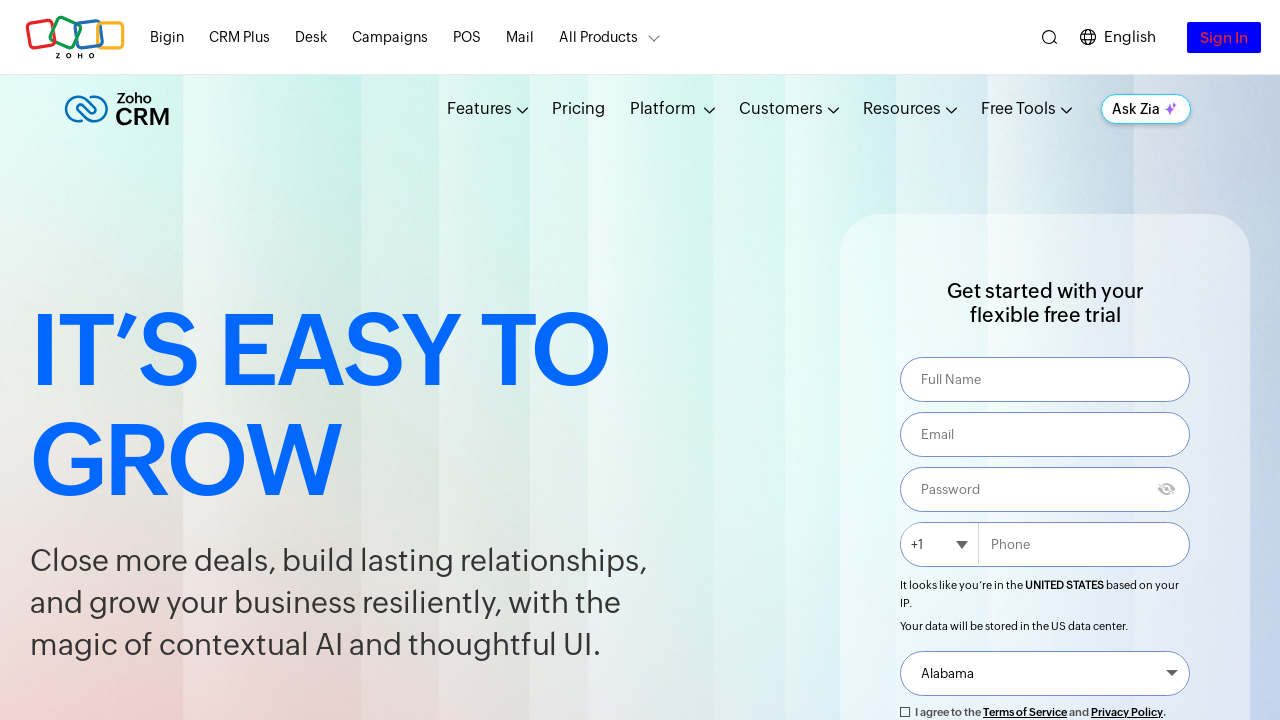

Removed background color from login button (flash iteration 91)
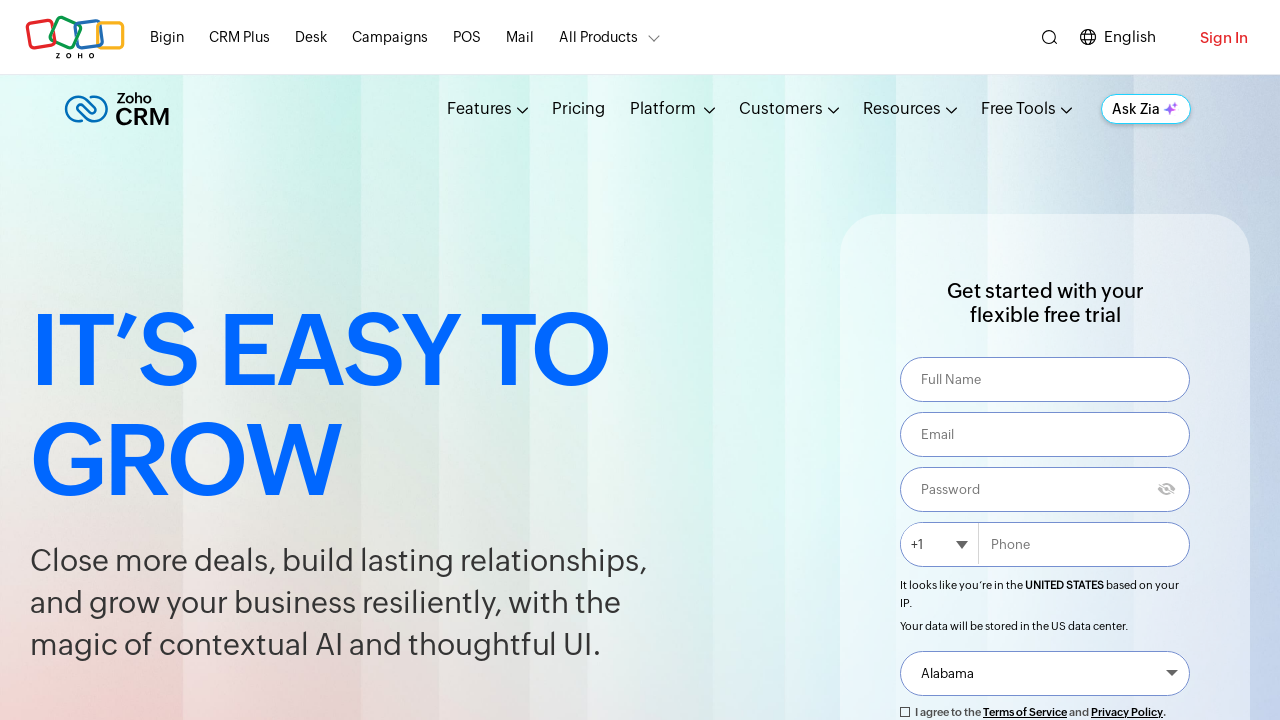

Applied blue background color to login button (flash iteration 92)
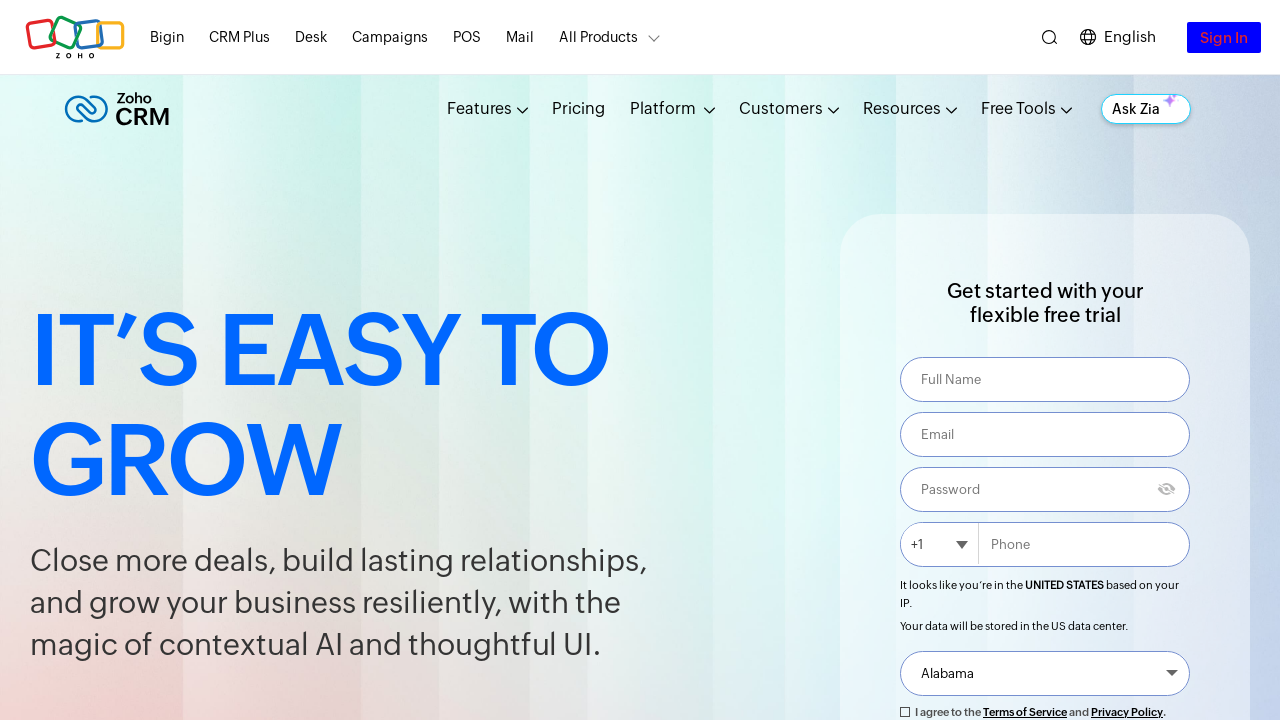

Removed background color from login button (flash iteration 92)
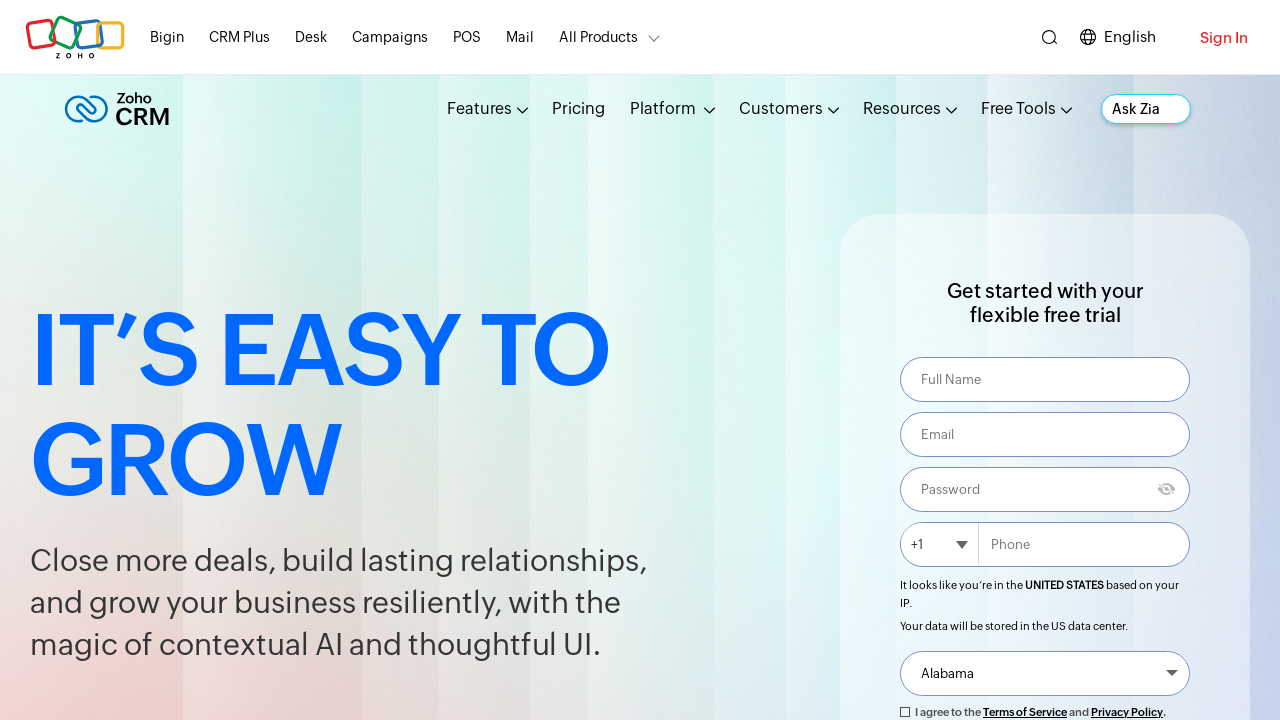

Applied blue background color to login button (flash iteration 93)
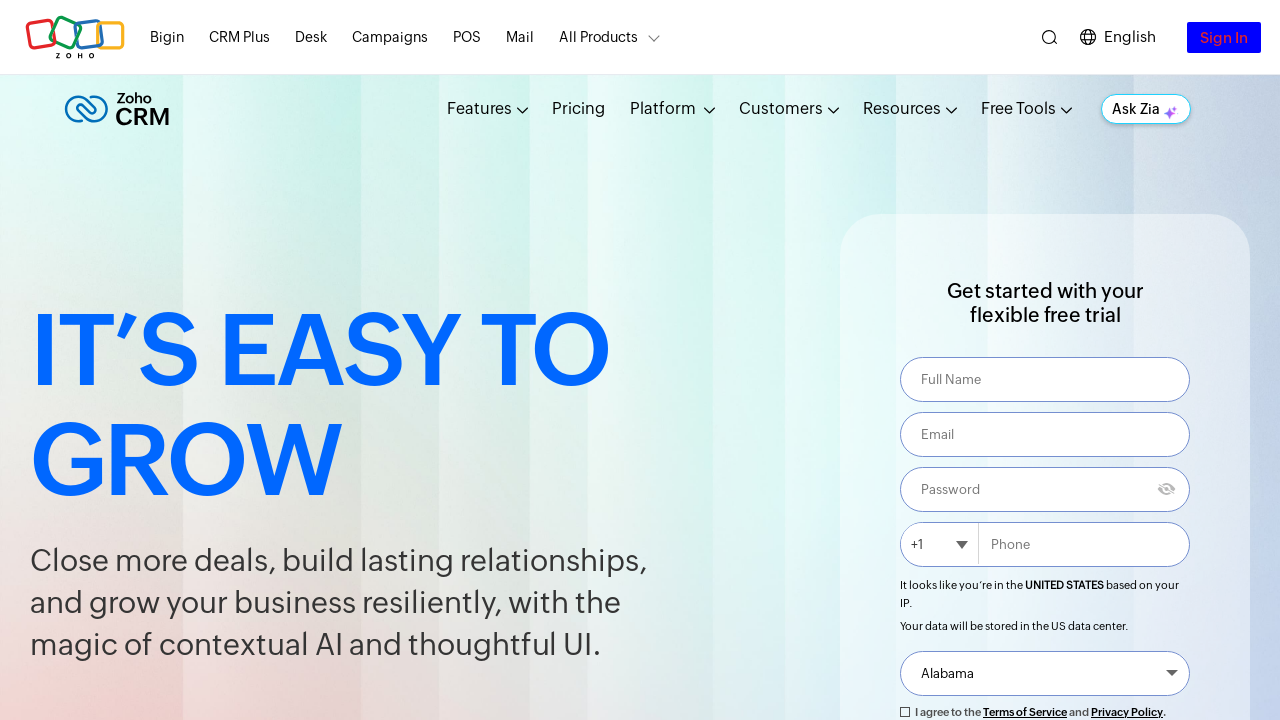

Removed background color from login button (flash iteration 93)
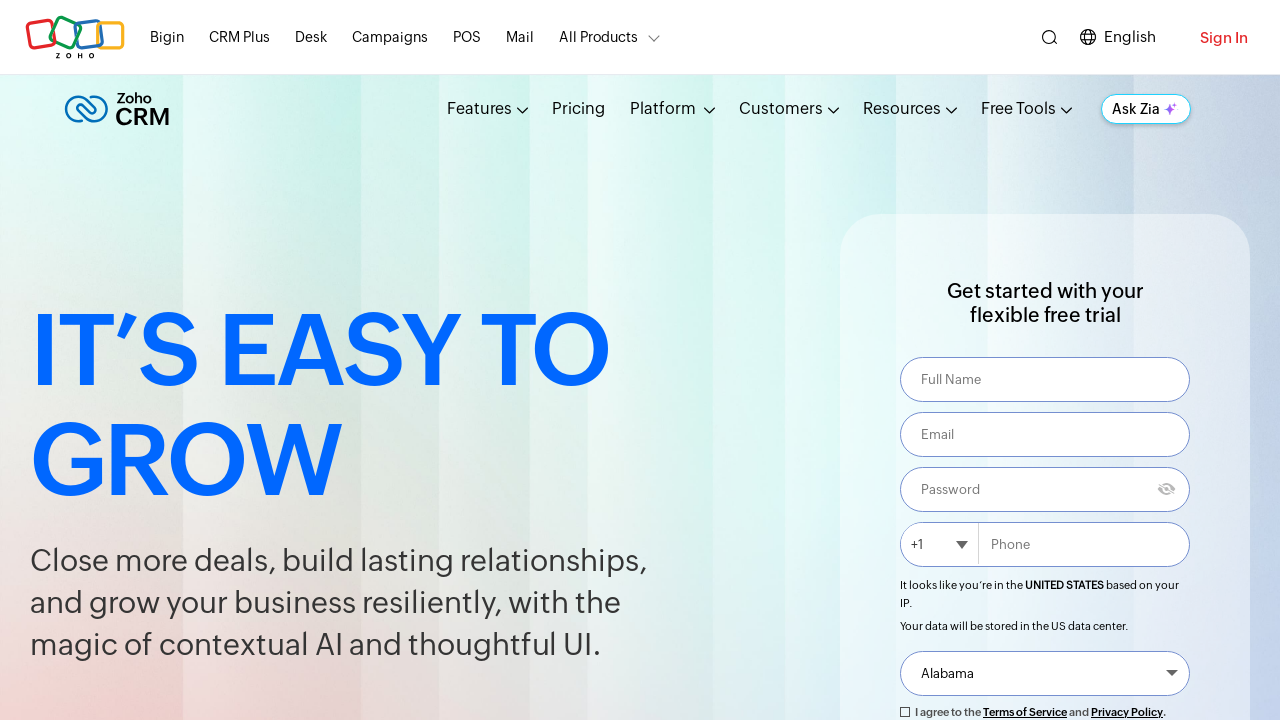

Applied blue background color to login button (flash iteration 94)
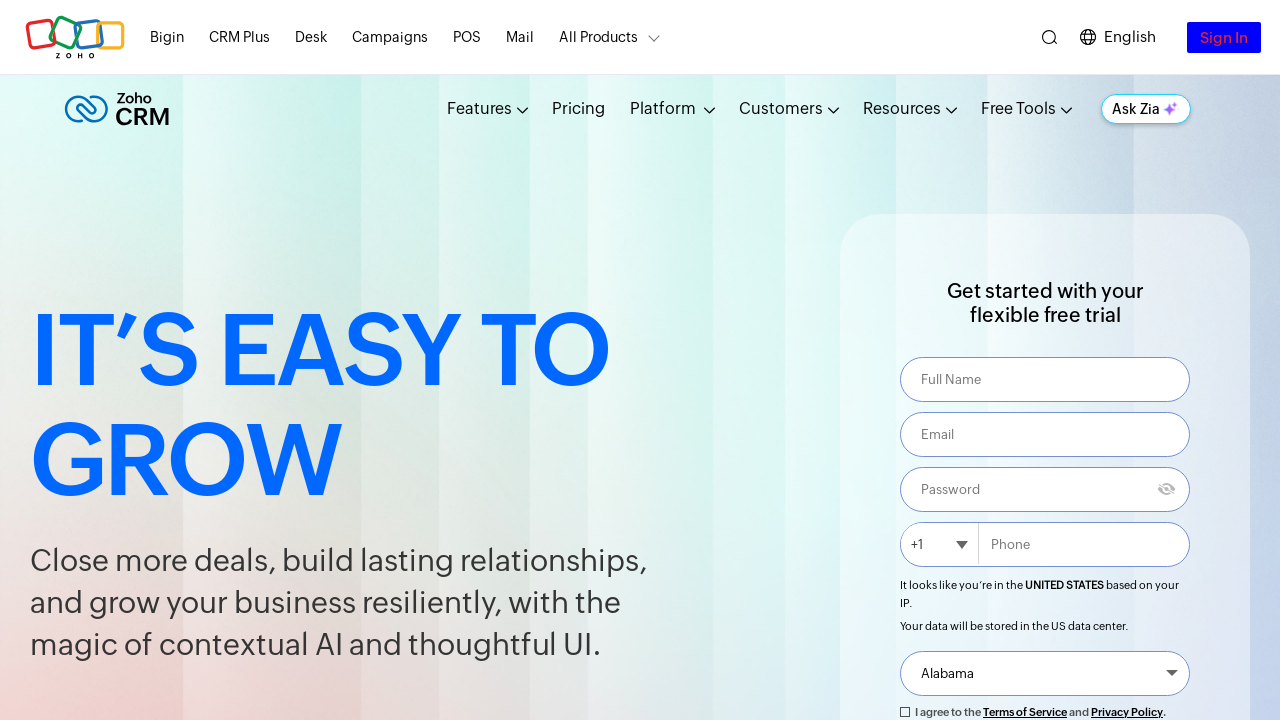

Removed background color from login button (flash iteration 94)
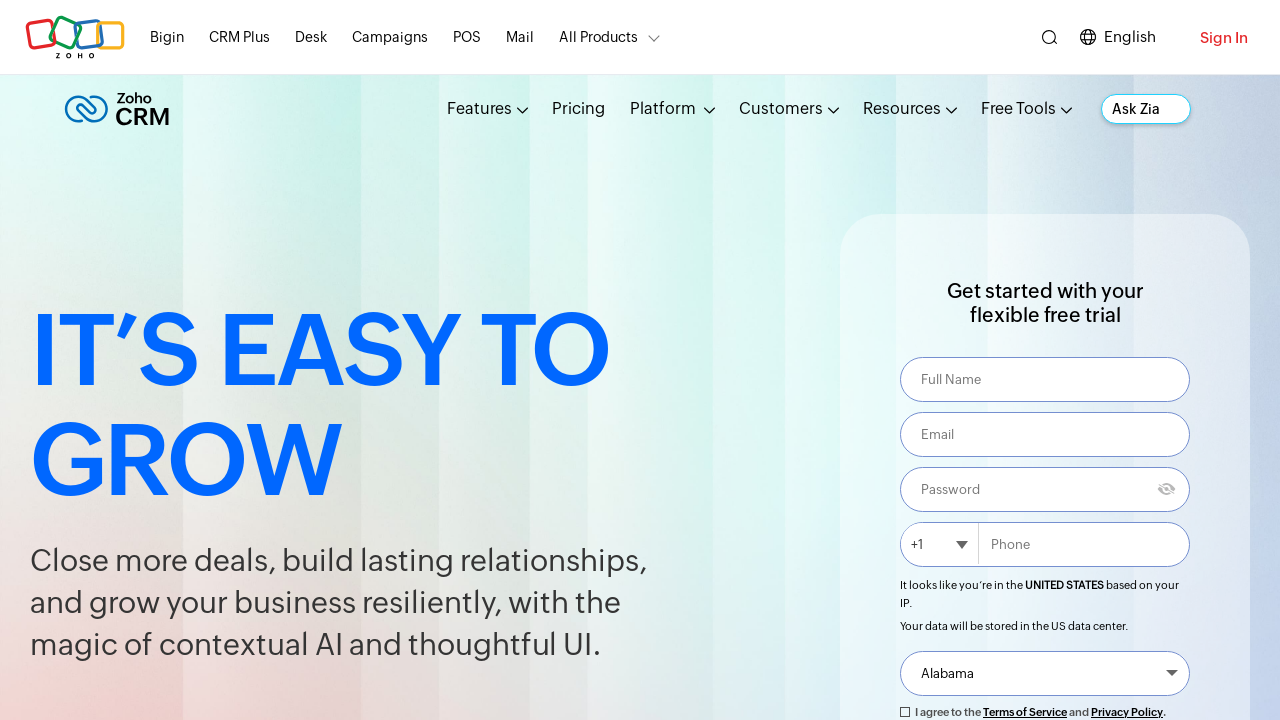

Applied blue background color to login button (flash iteration 95)
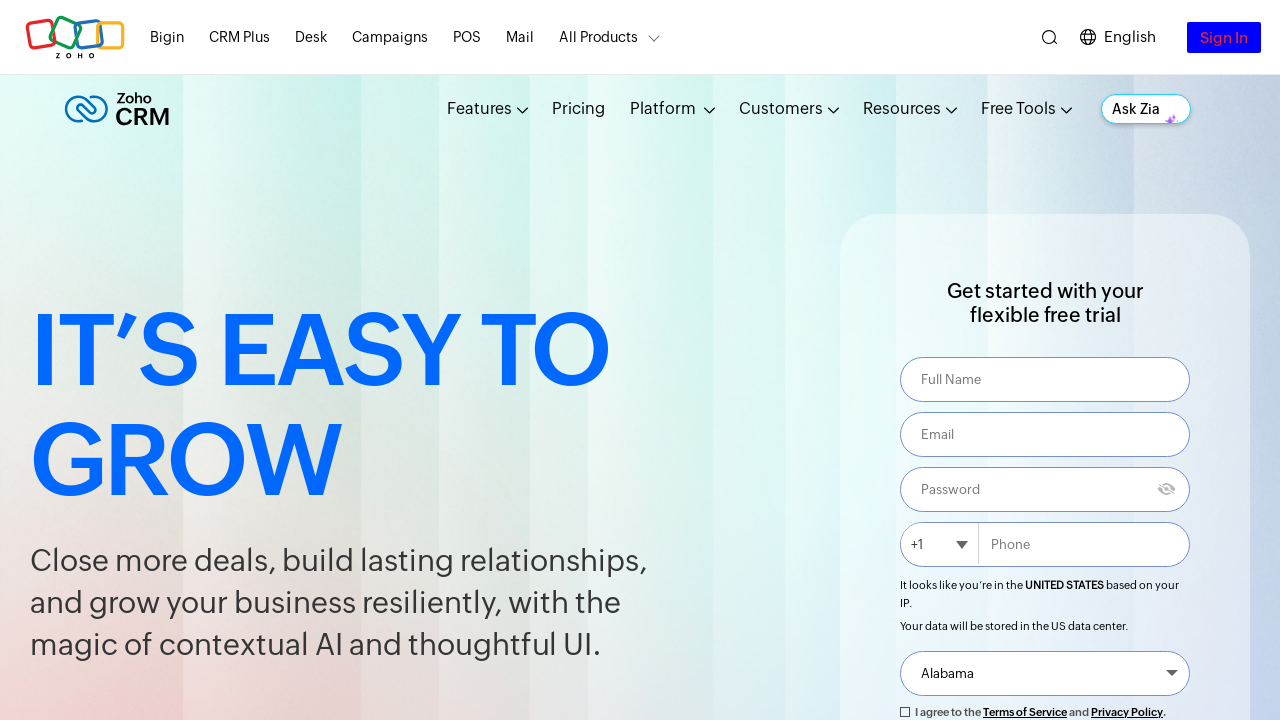

Removed background color from login button (flash iteration 95)
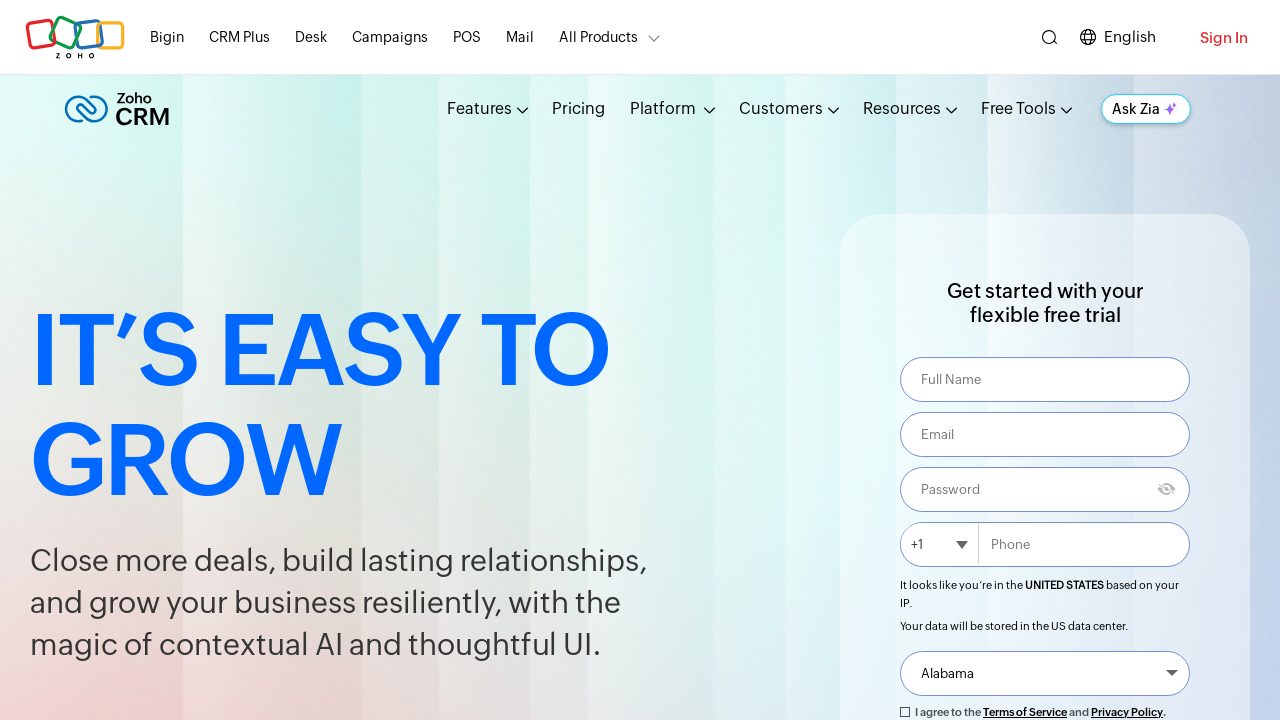

Applied blue background color to login button (flash iteration 96)
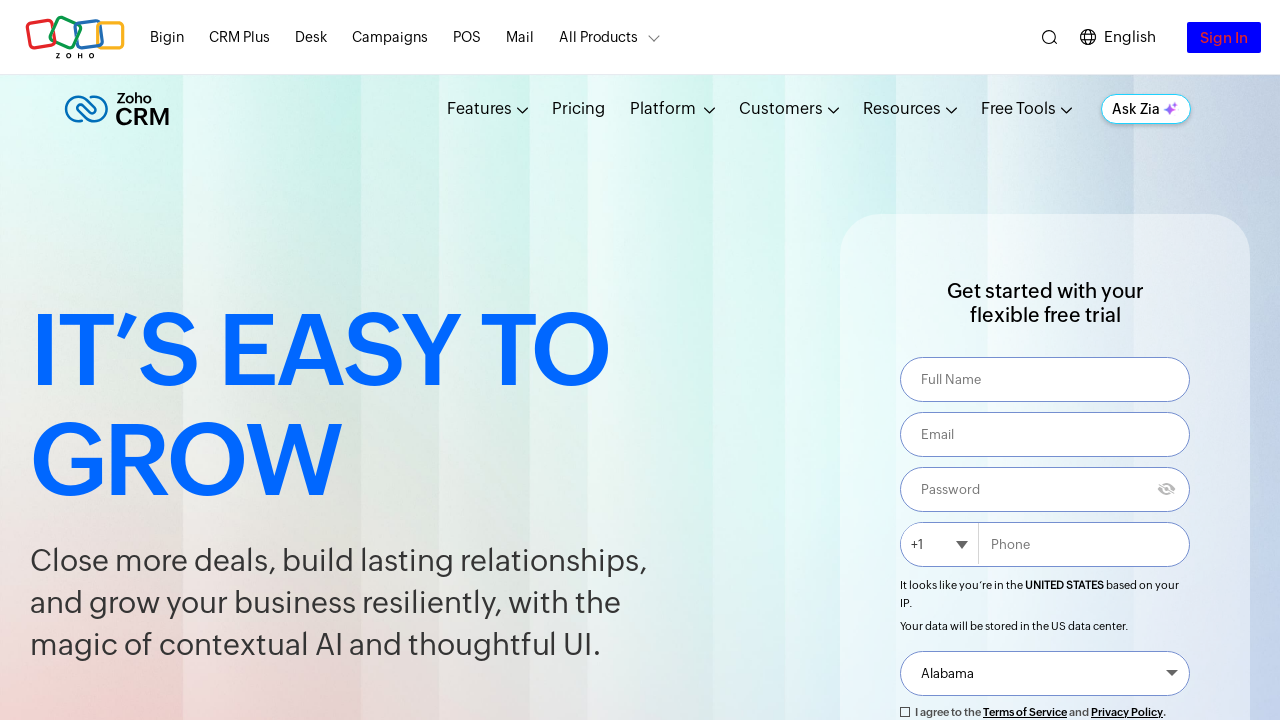

Removed background color from login button (flash iteration 96)
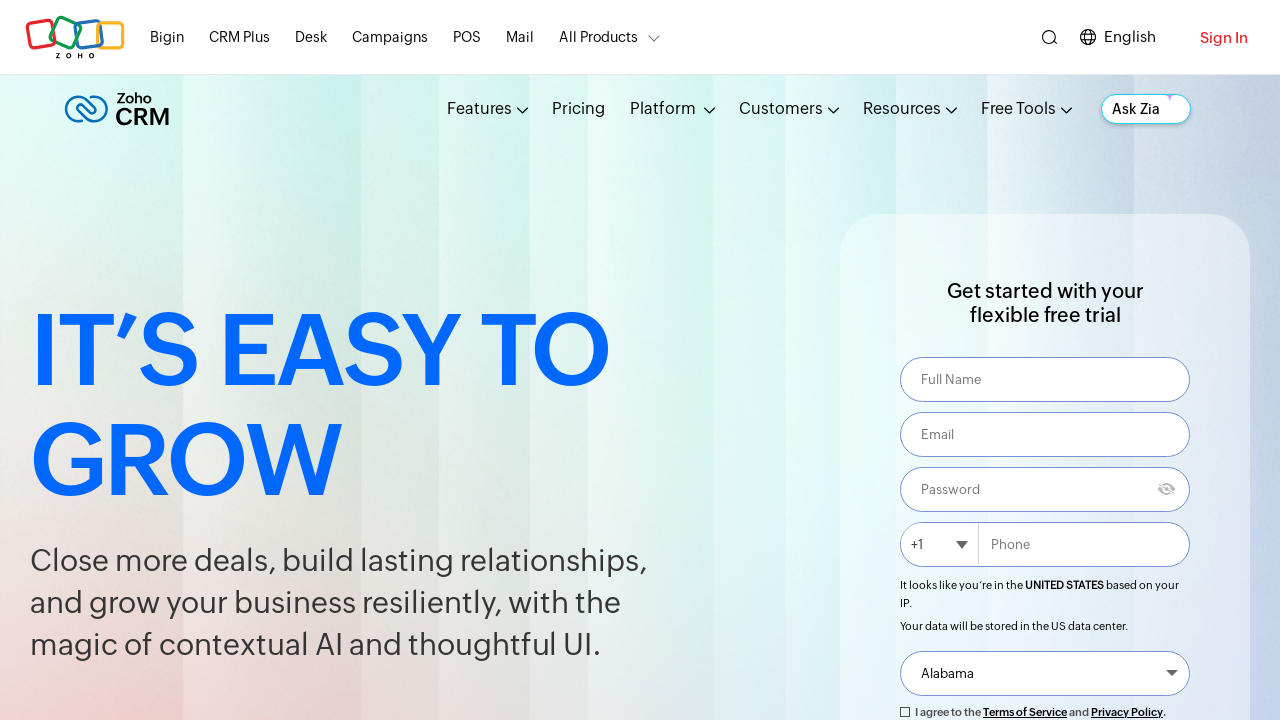

Applied blue background color to login button (flash iteration 97)
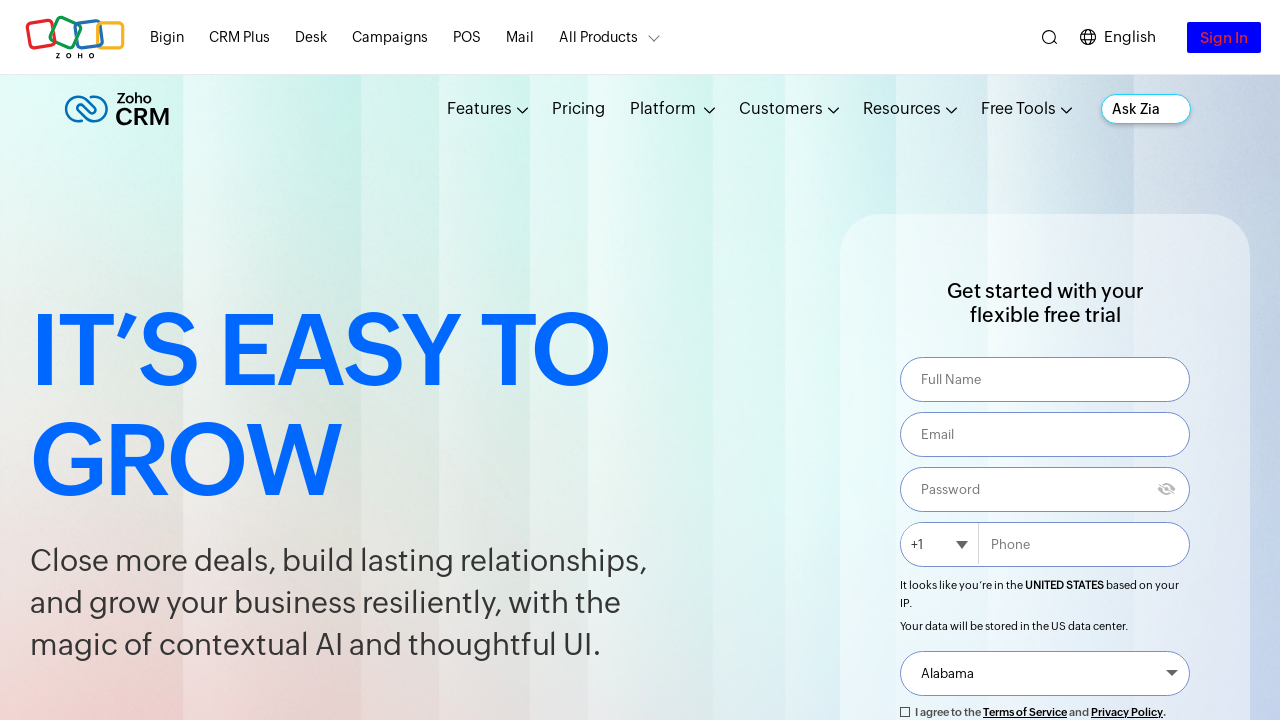

Removed background color from login button (flash iteration 97)
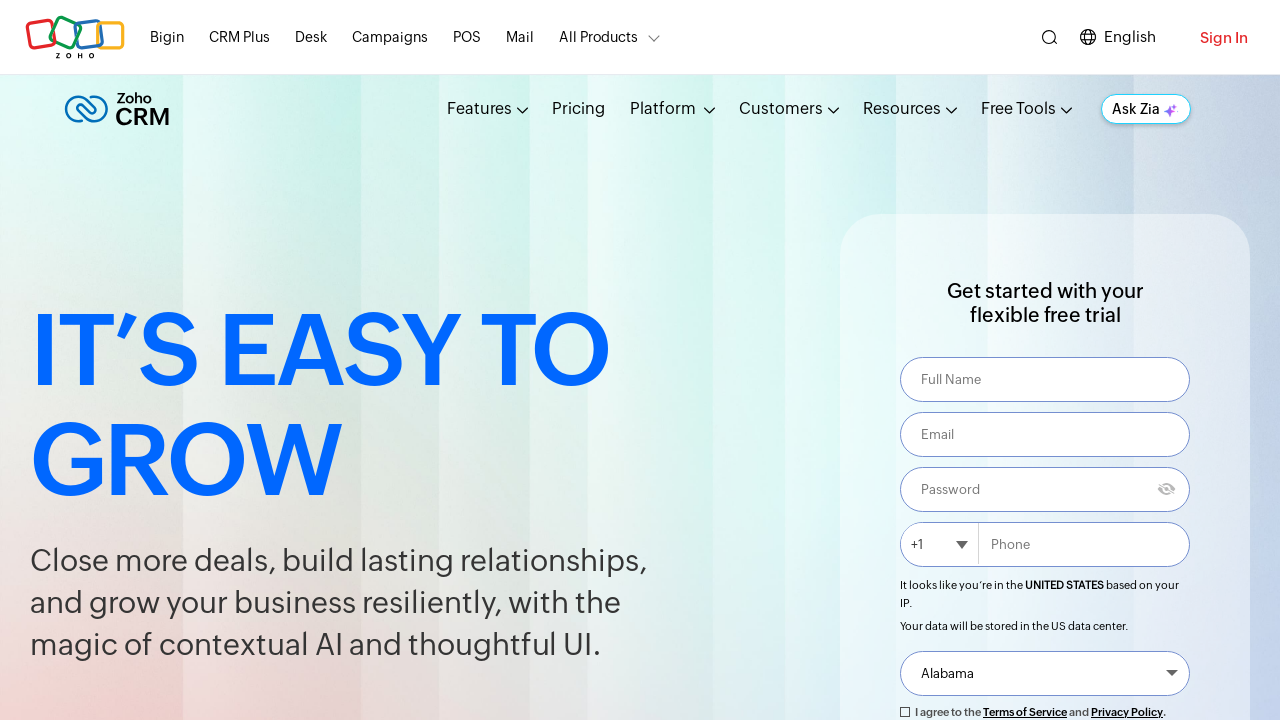

Applied blue background color to login button (flash iteration 98)
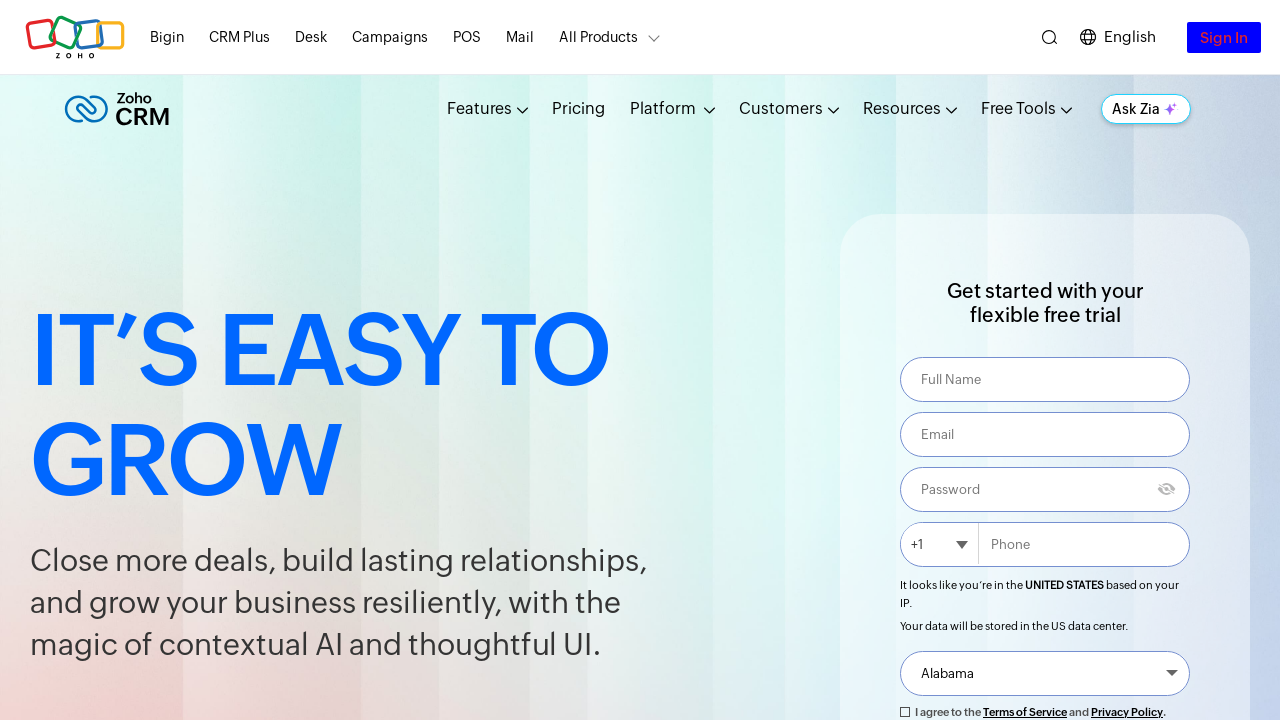

Removed background color from login button (flash iteration 98)
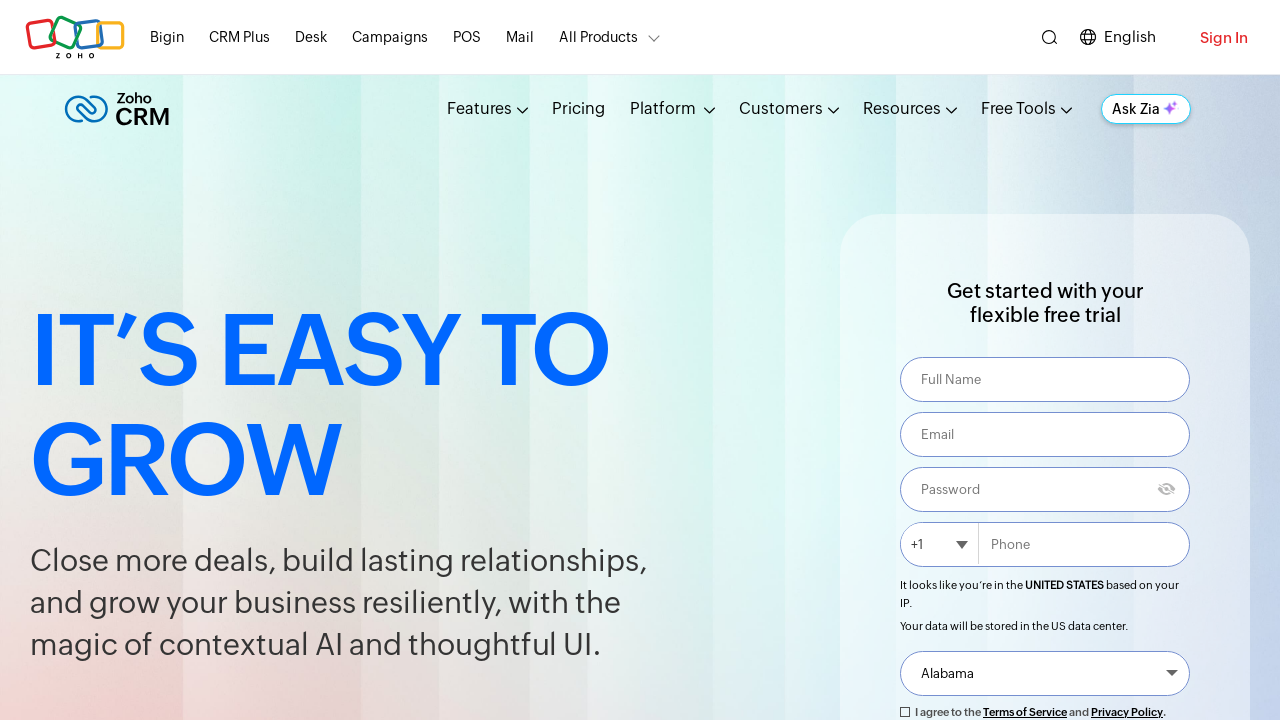

Applied blue background color to login button (flash iteration 99)
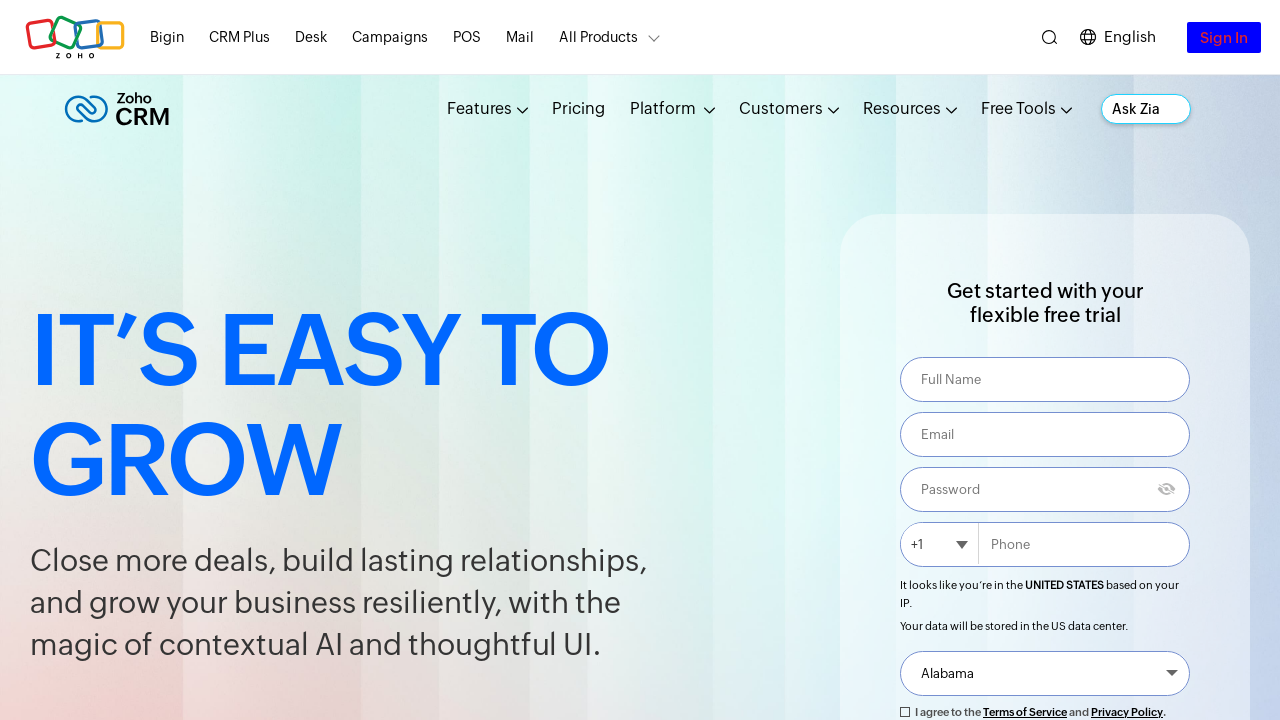

Removed background color from login button (flash iteration 99)
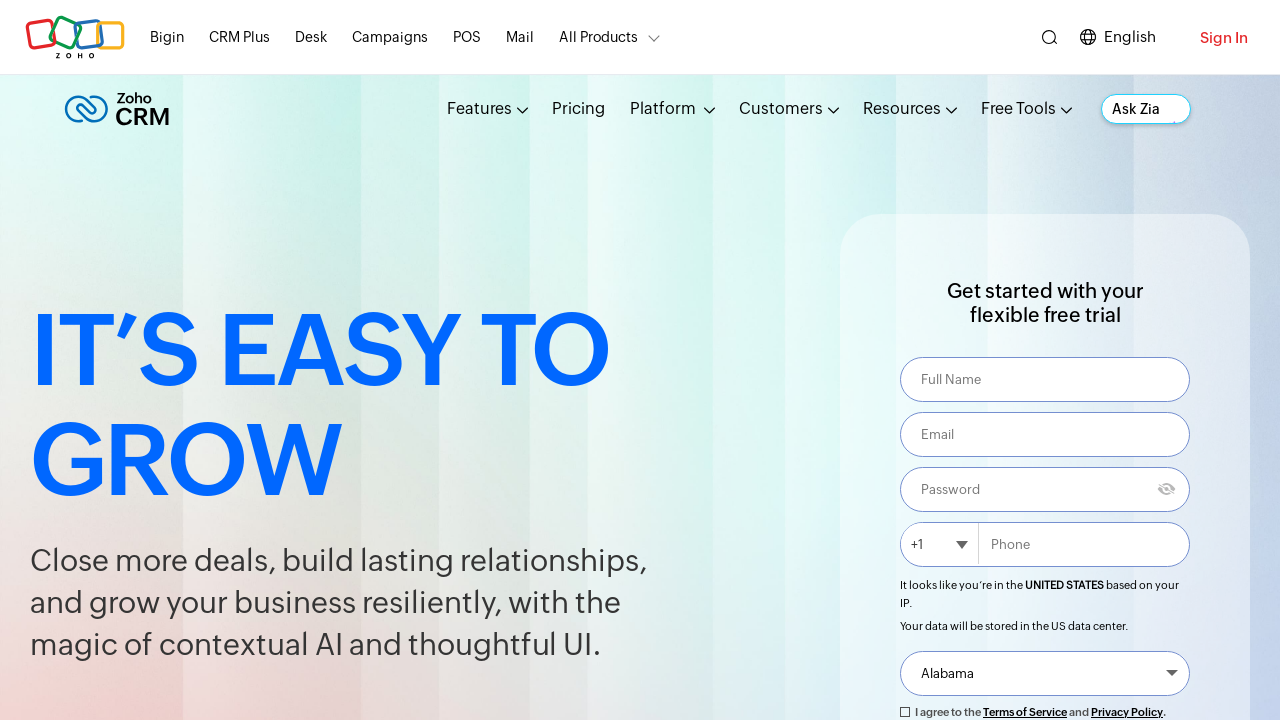

Applied blue background color to login button (flash iteration 100)
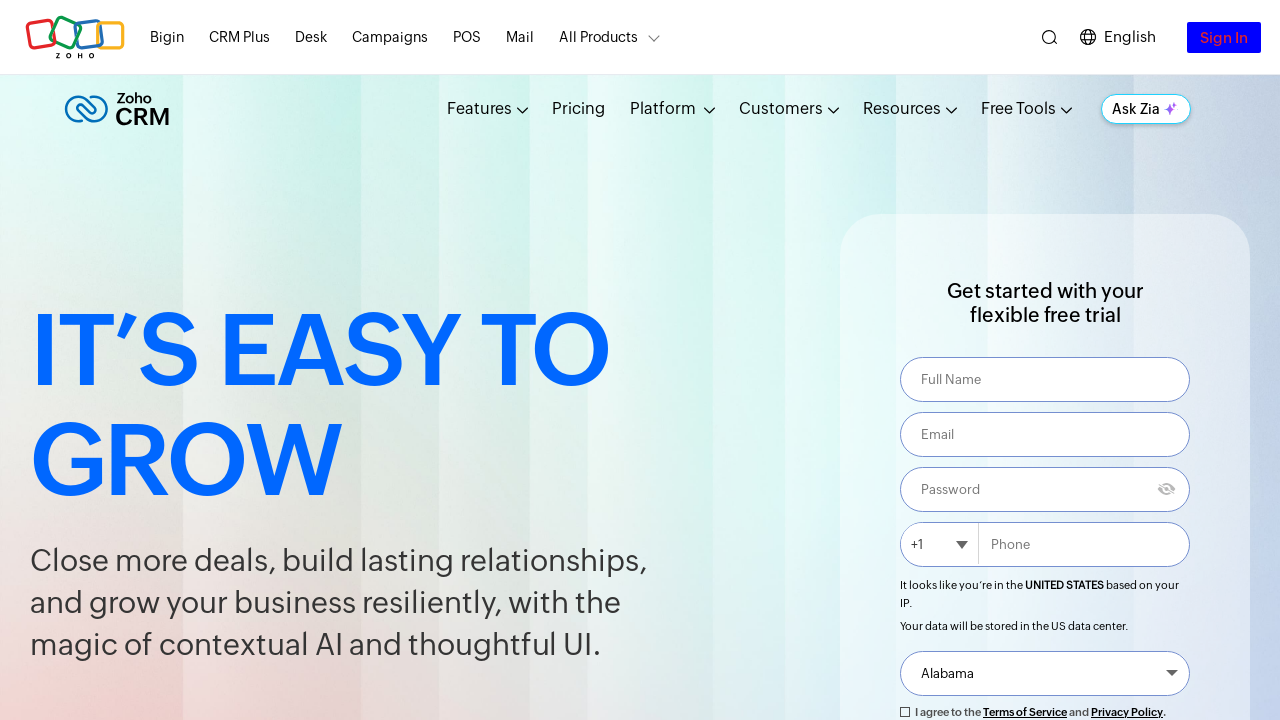

Removed background color from login button (flash iteration 100)
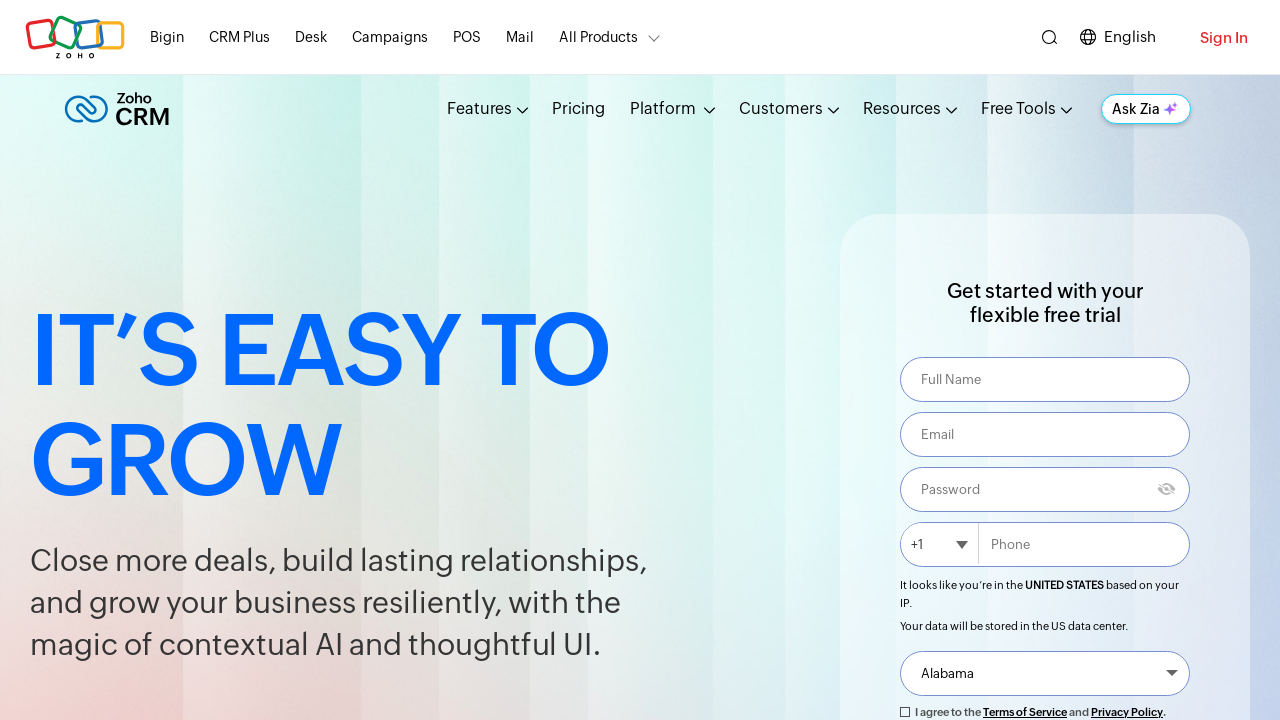

Applied red 3px border around login button
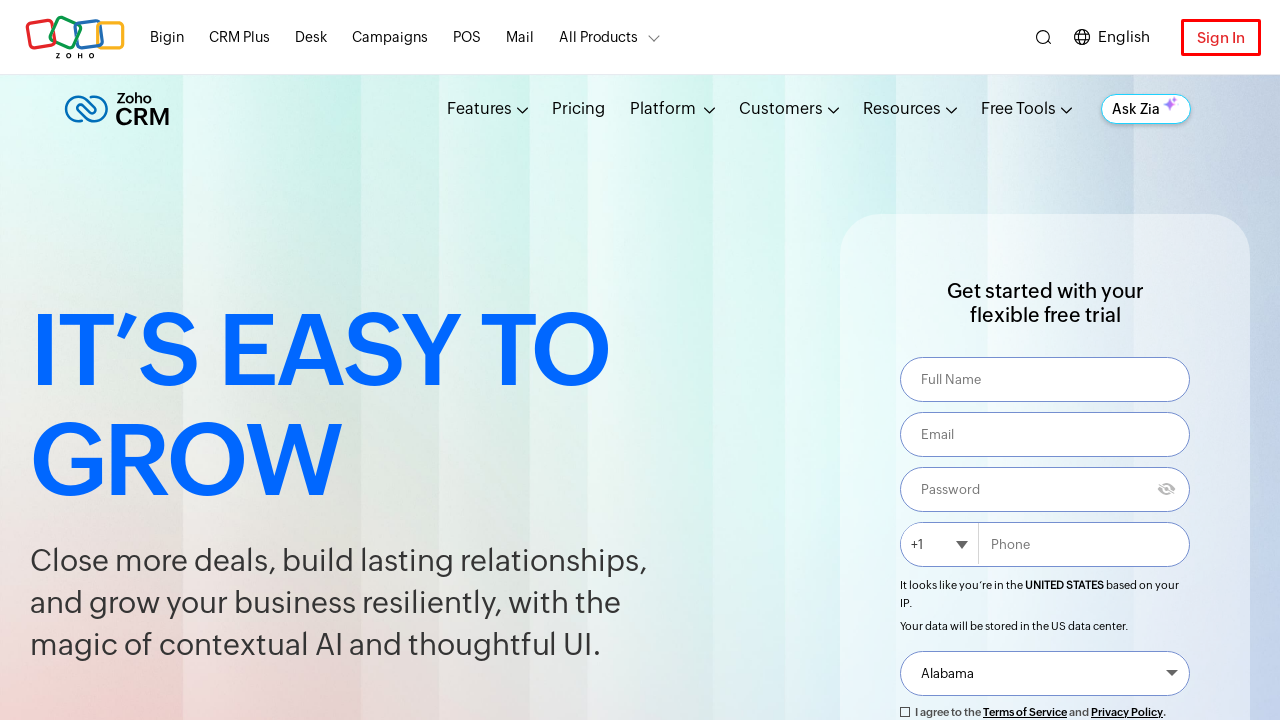

Refreshed the page using JavaScript history.go(0)
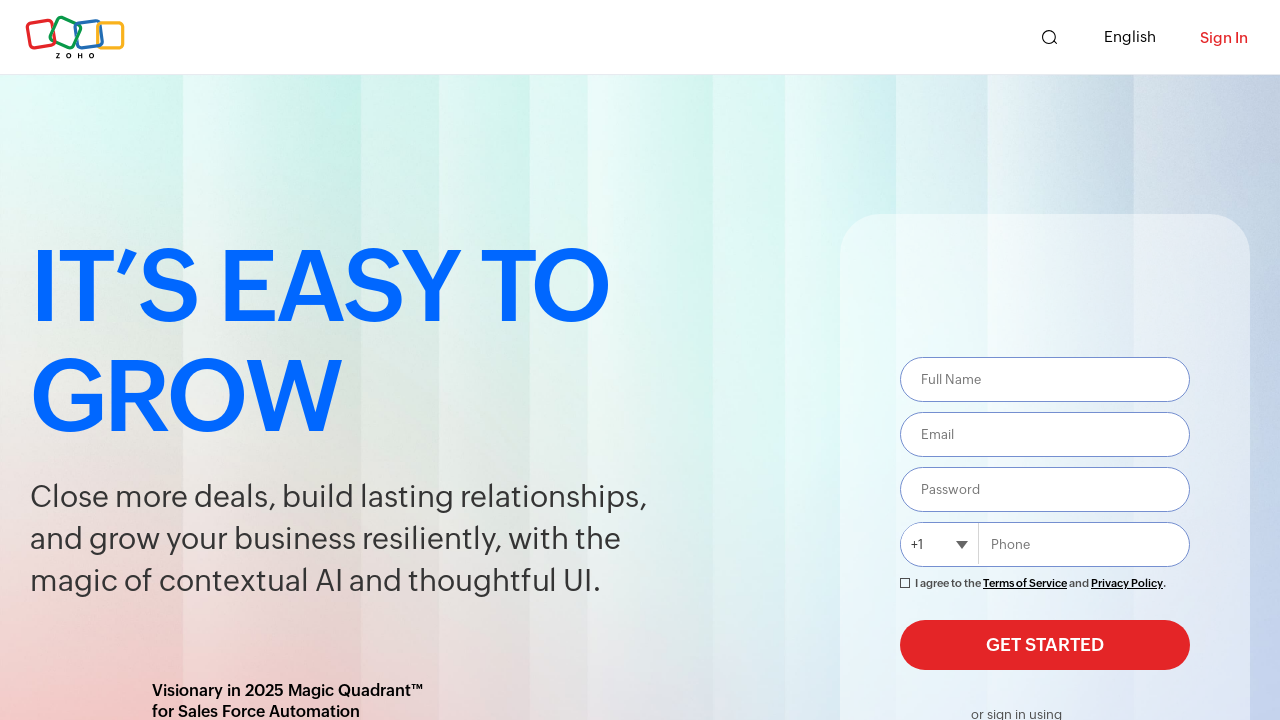

Retrieved page title using JavaScript: 'Zoho CRM | Top-rated Sales CRM Software by Customers'
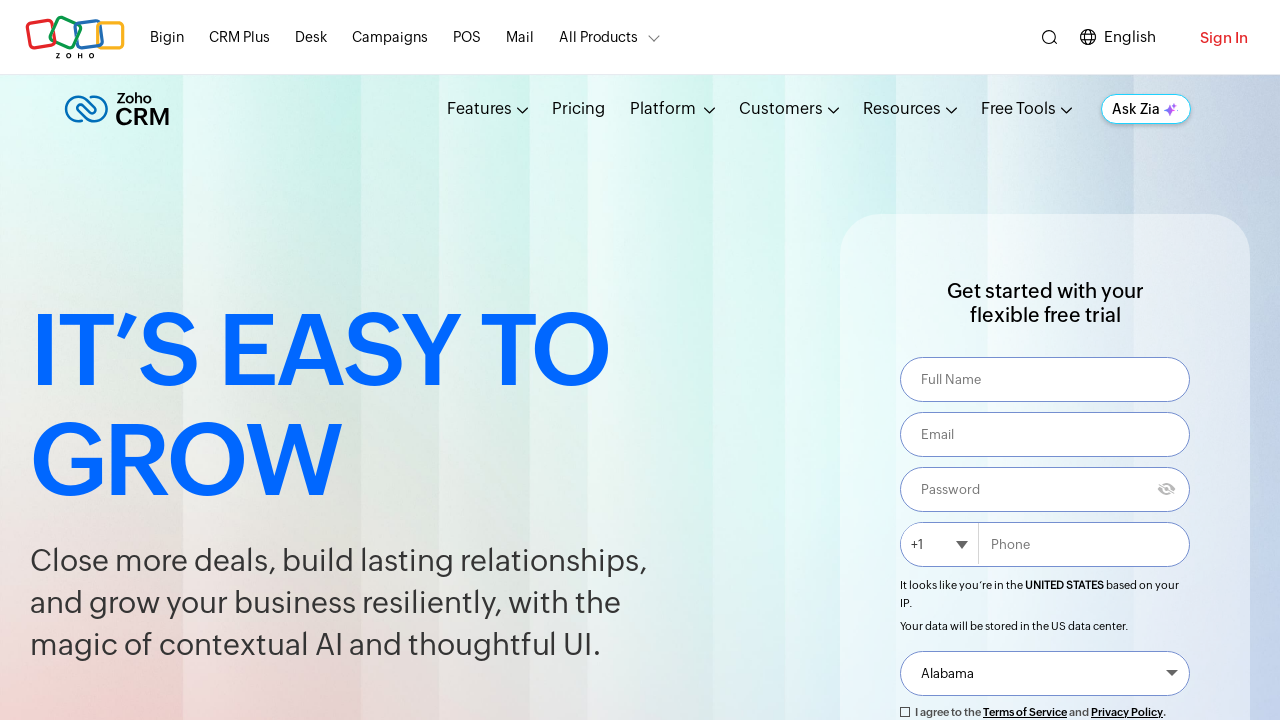

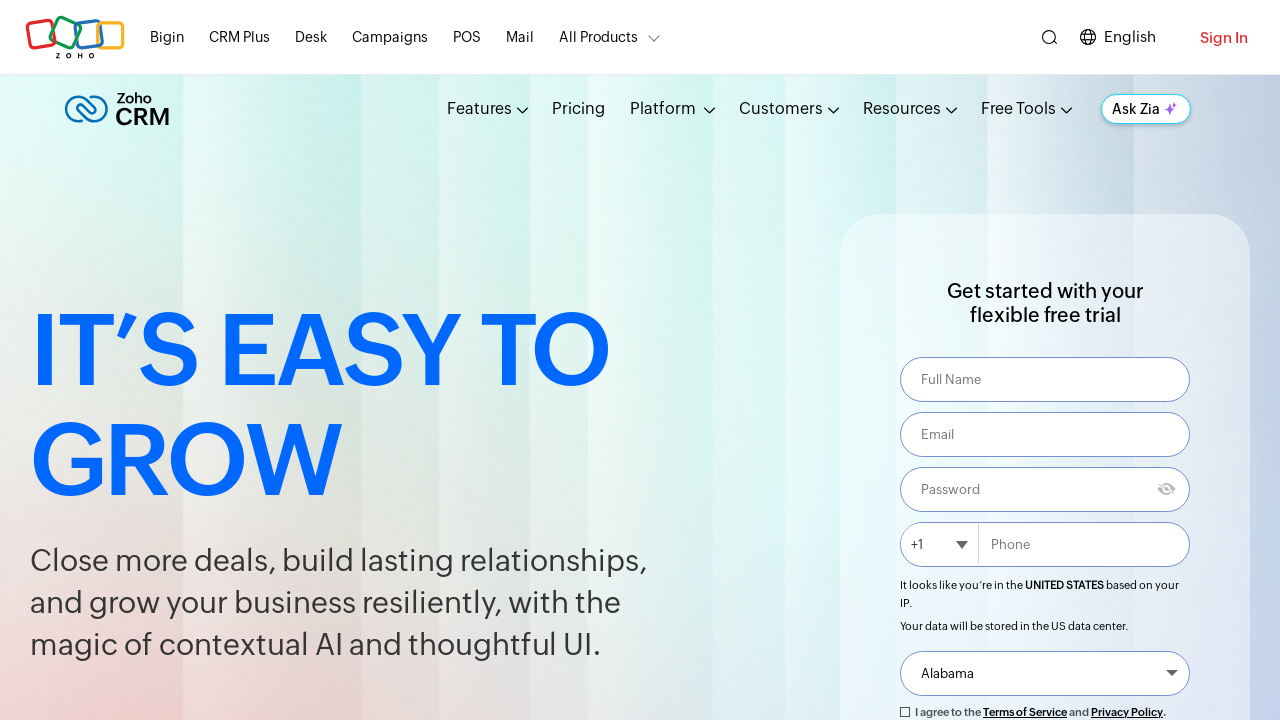